Tests the add/remove elements functionality by clicking the "Add Element" button 100 times, then clicking "Delete" buttons a specified number of times and validating the correct number of buttons remain.

Starting URL: http://the-internet.herokuapp.com/add_remove_elements/

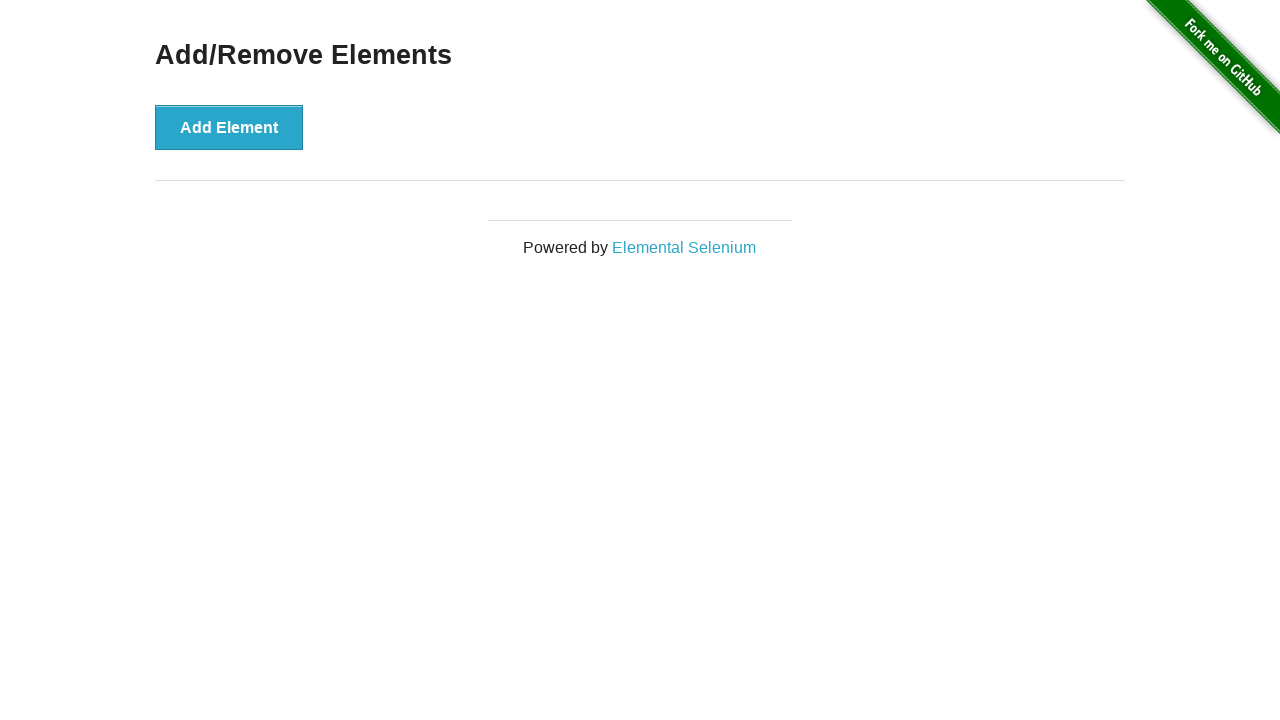

Navigated to add/remove elements page
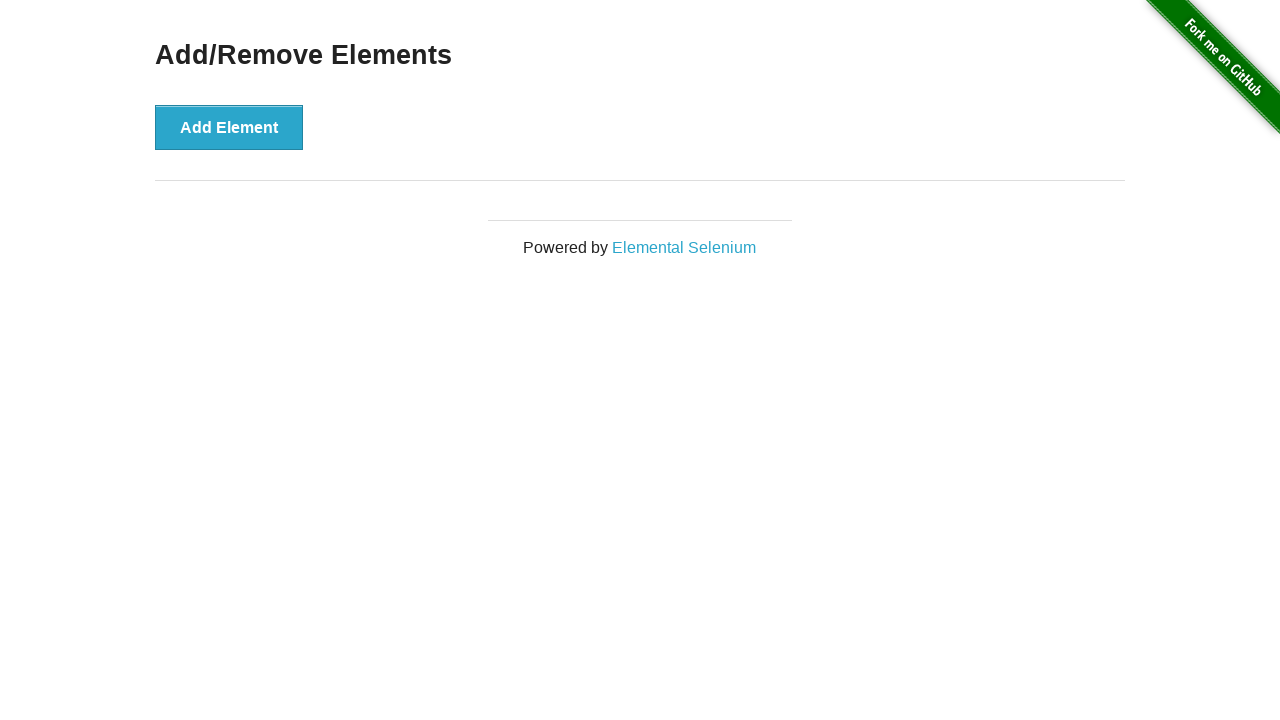

Clicked Add Element button (iteration 1/100) at (229, 127) on button:has-text('Add Element')
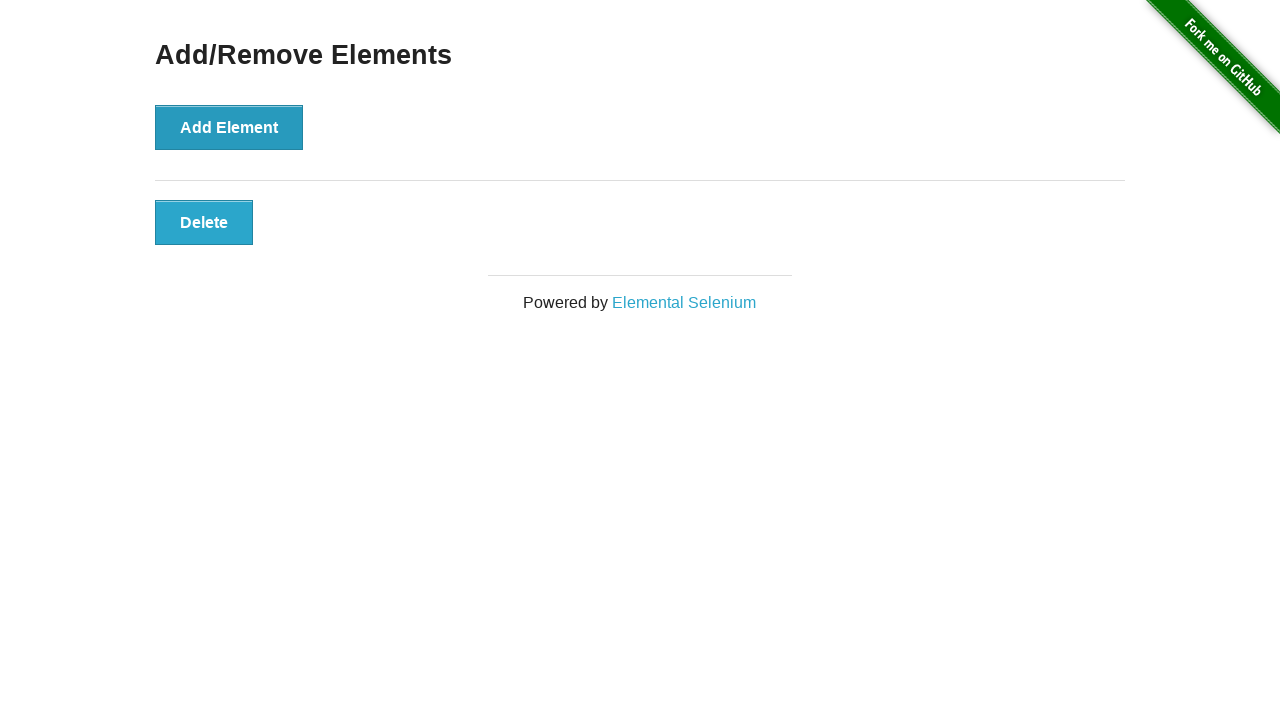

Clicked Add Element button (iteration 2/100) at (229, 127) on button:has-text('Add Element')
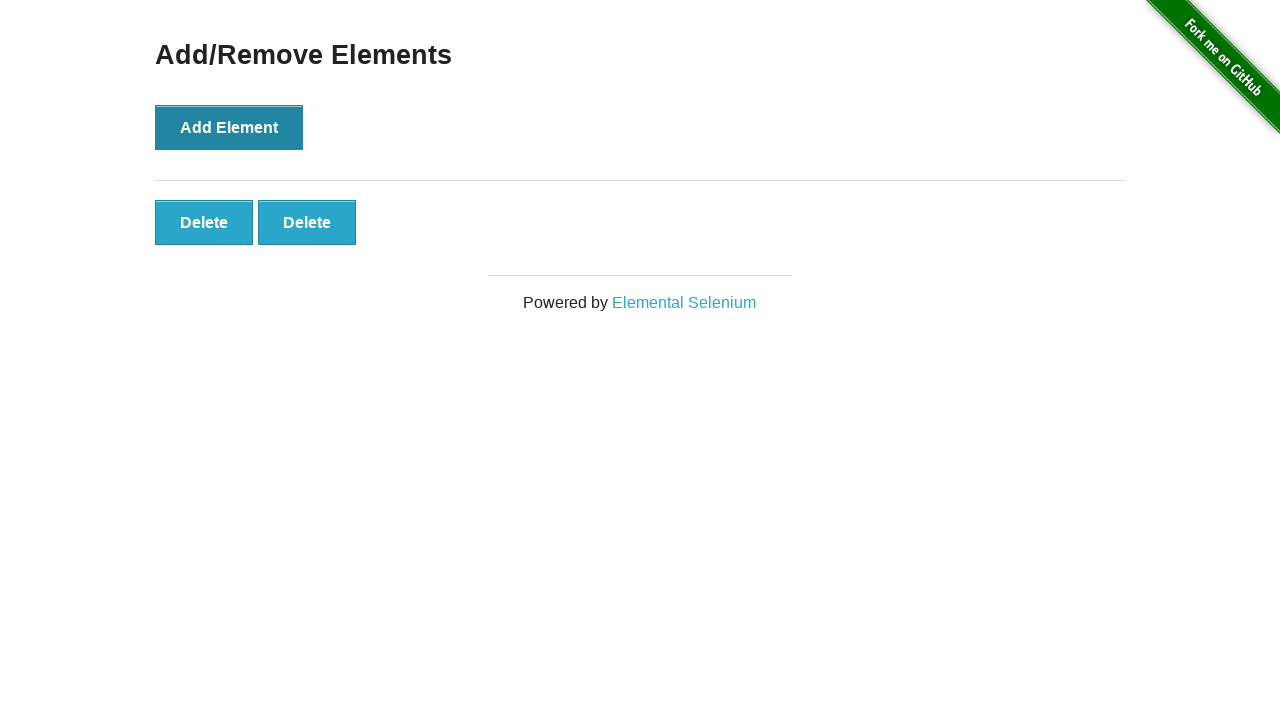

Clicked Add Element button (iteration 3/100) at (229, 127) on button:has-text('Add Element')
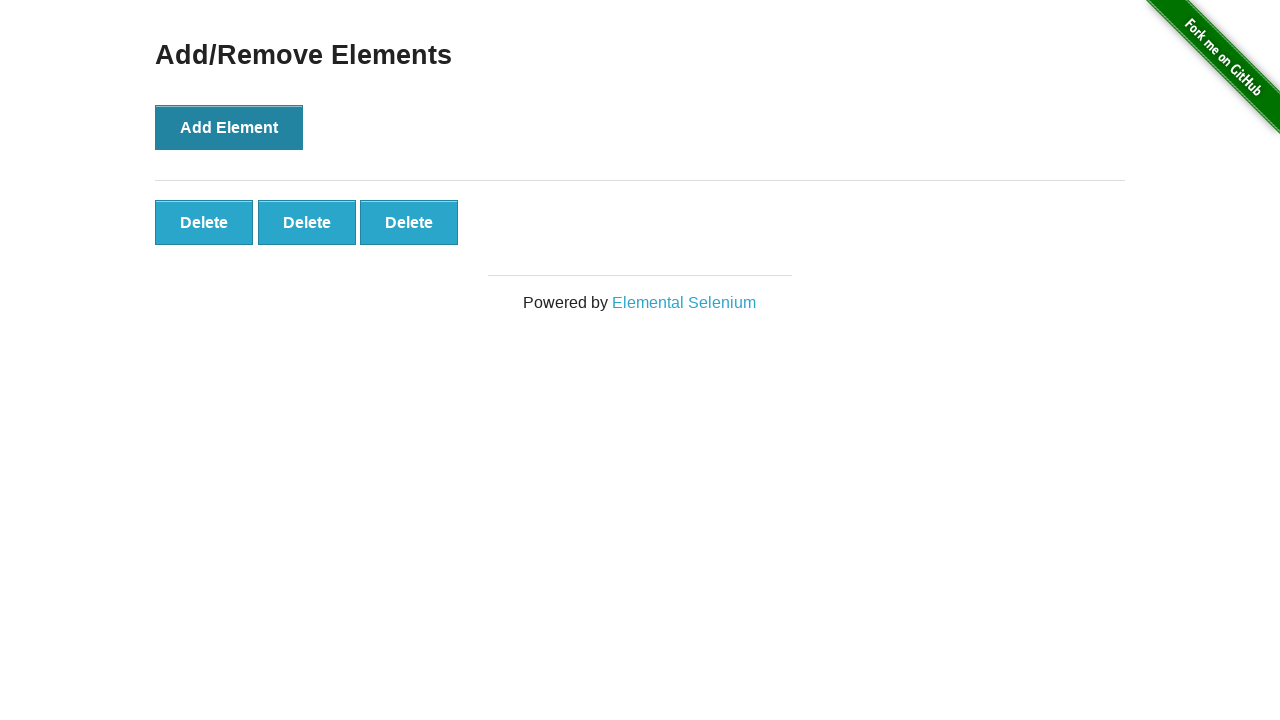

Clicked Add Element button (iteration 4/100) at (229, 127) on button:has-text('Add Element')
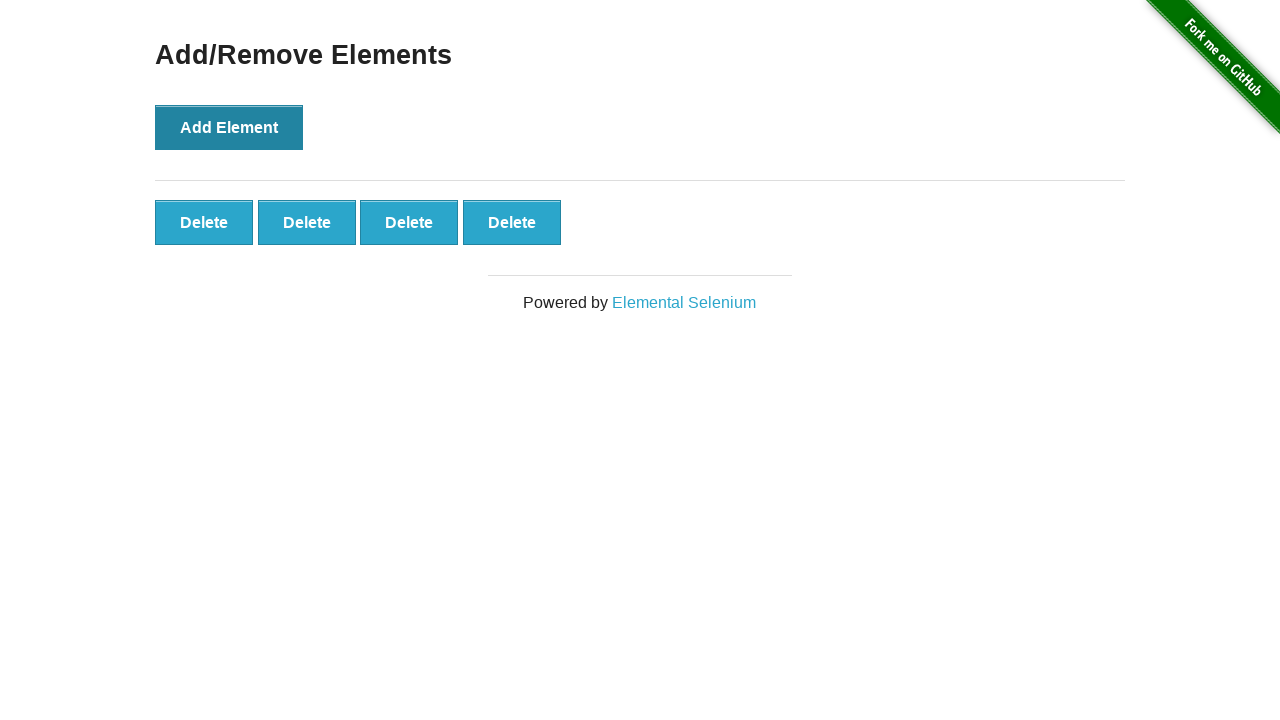

Clicked Add Element button (iteration 5/100) at (229, 127) on button:has-text('Add Element')
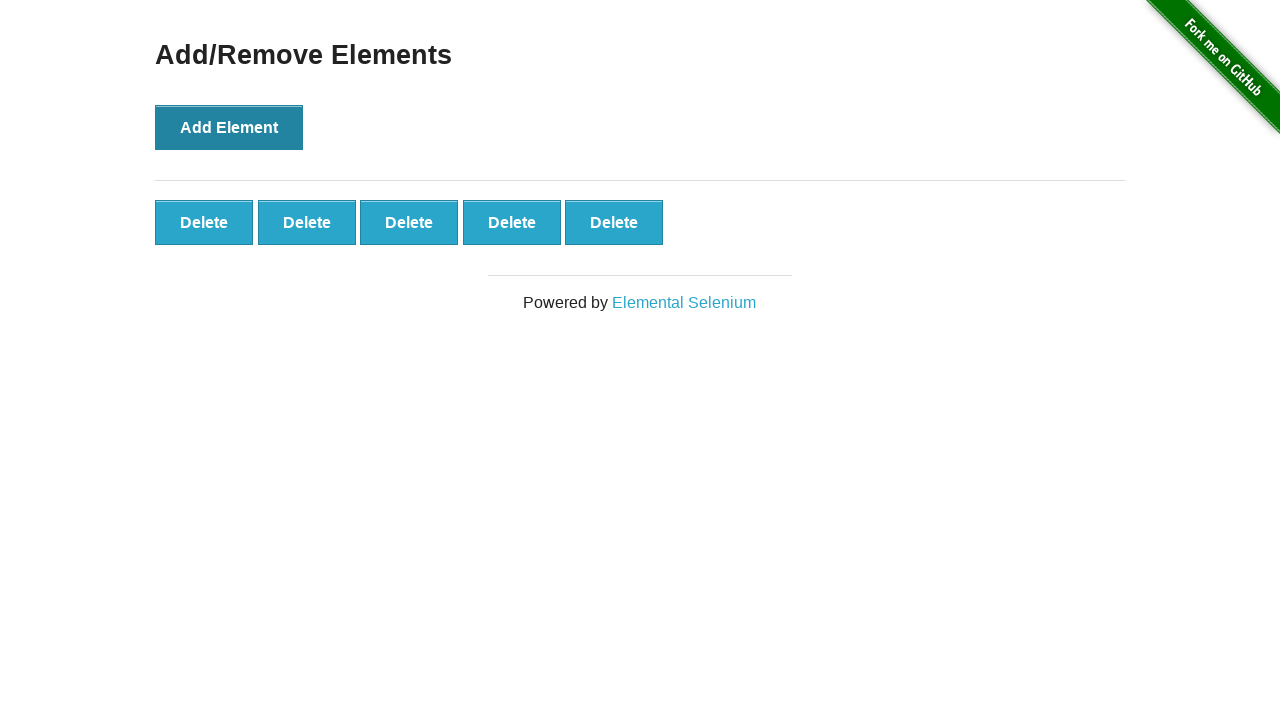

Clicked Add Element button (iteration 6/100) at (229, 127) on button:has-text('Add Element')
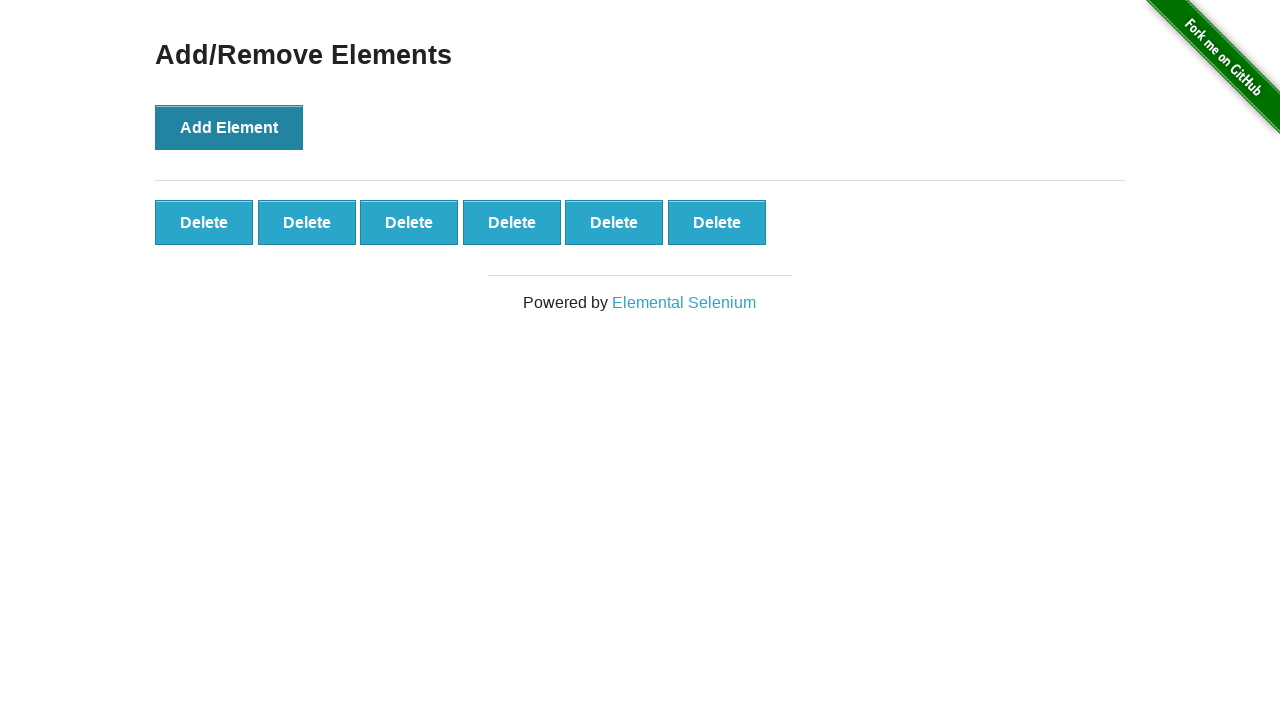

Clicked Add Element button (iteration 7/100) at (229, 127) on button:has-text('Add Element')
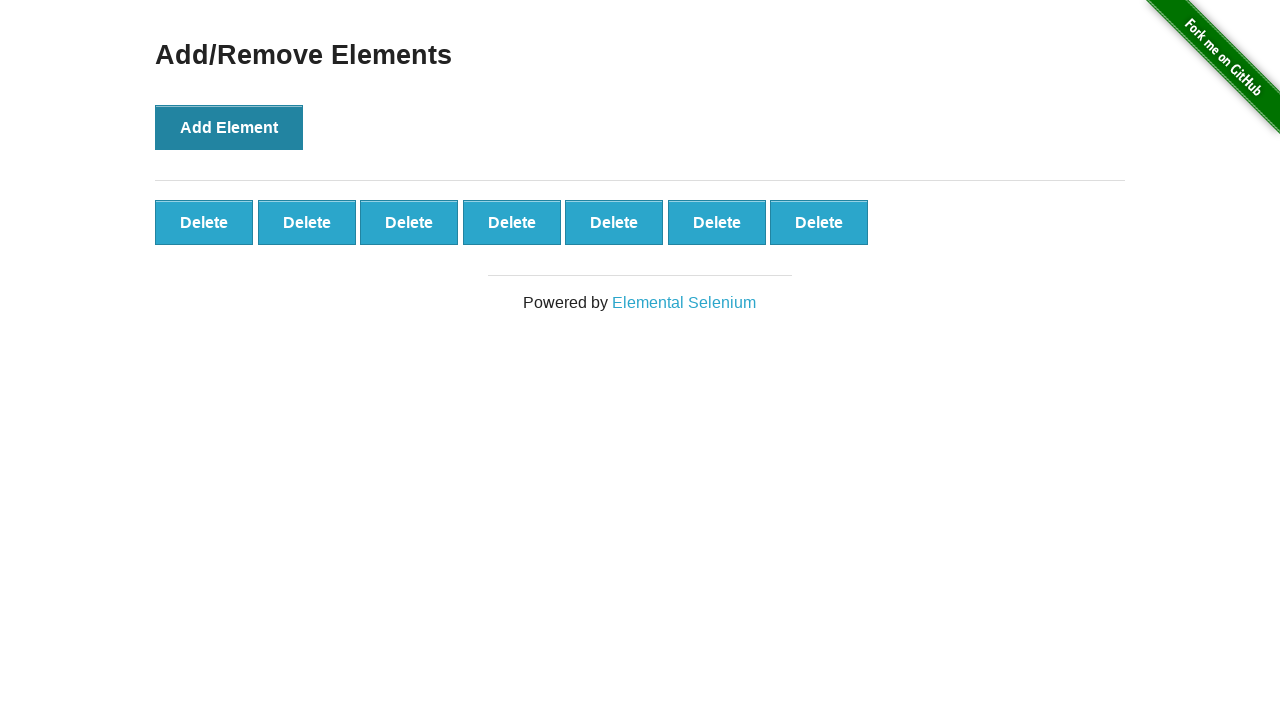

Clicked Add Element button (iteration 8/100) at (229, 127) on button:has-text('Add Element')
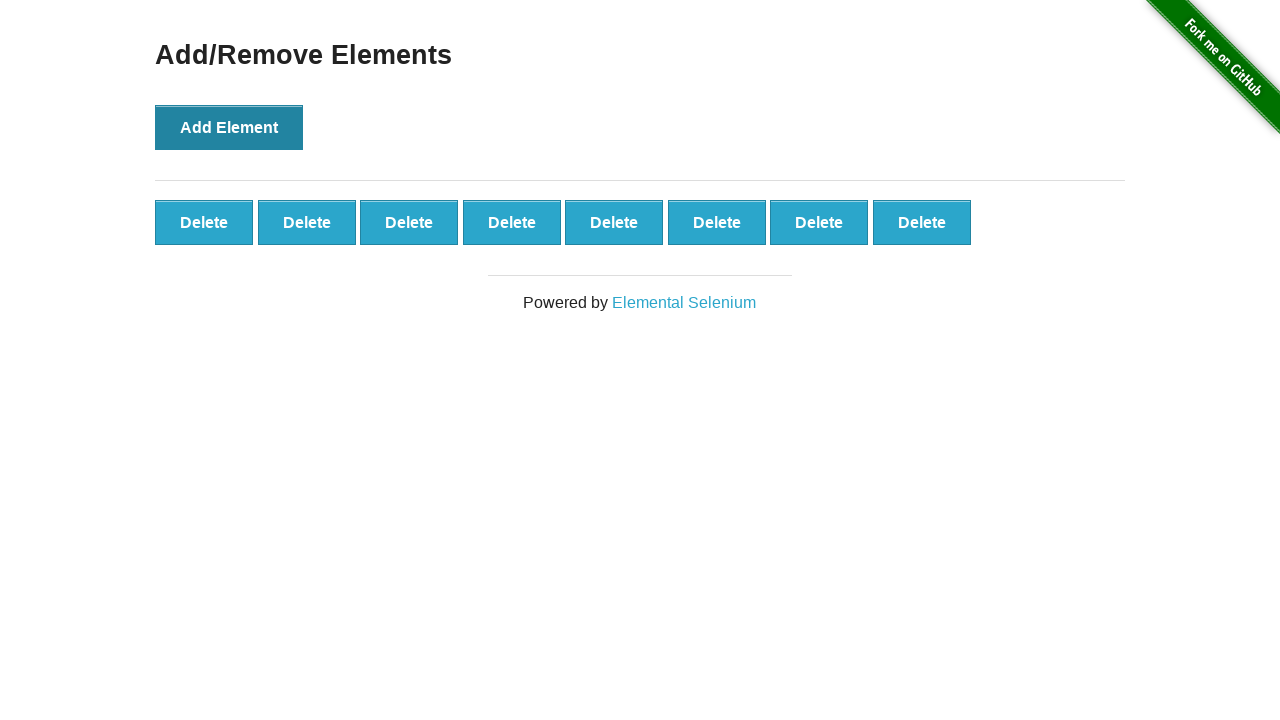

Clicked Add Element button (iteration 9/100) at (229, 127) on button:has-text('Add Element')
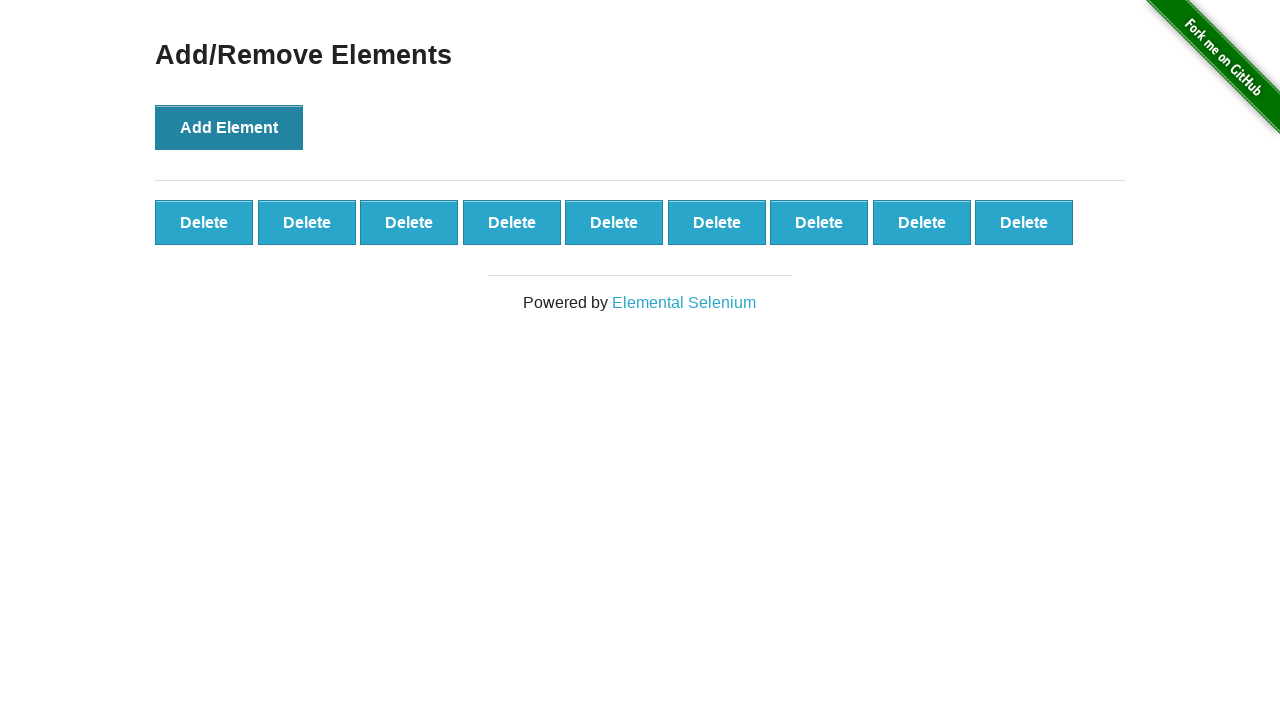

Clicked Add Element button (iteration 10/100) at (229, 127) on button:has-text('Add Element')
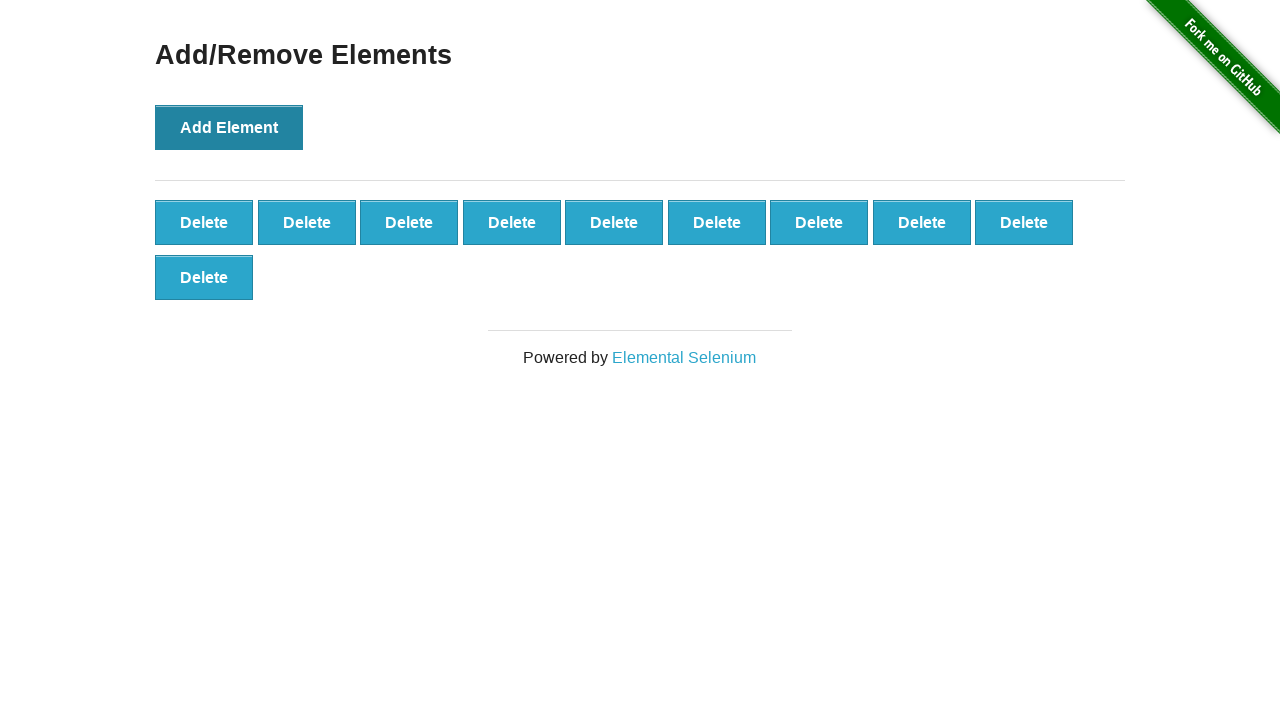

Clicked Add Element button (iteration 11/100) at (229, 127) on button:has-text('Add Element')
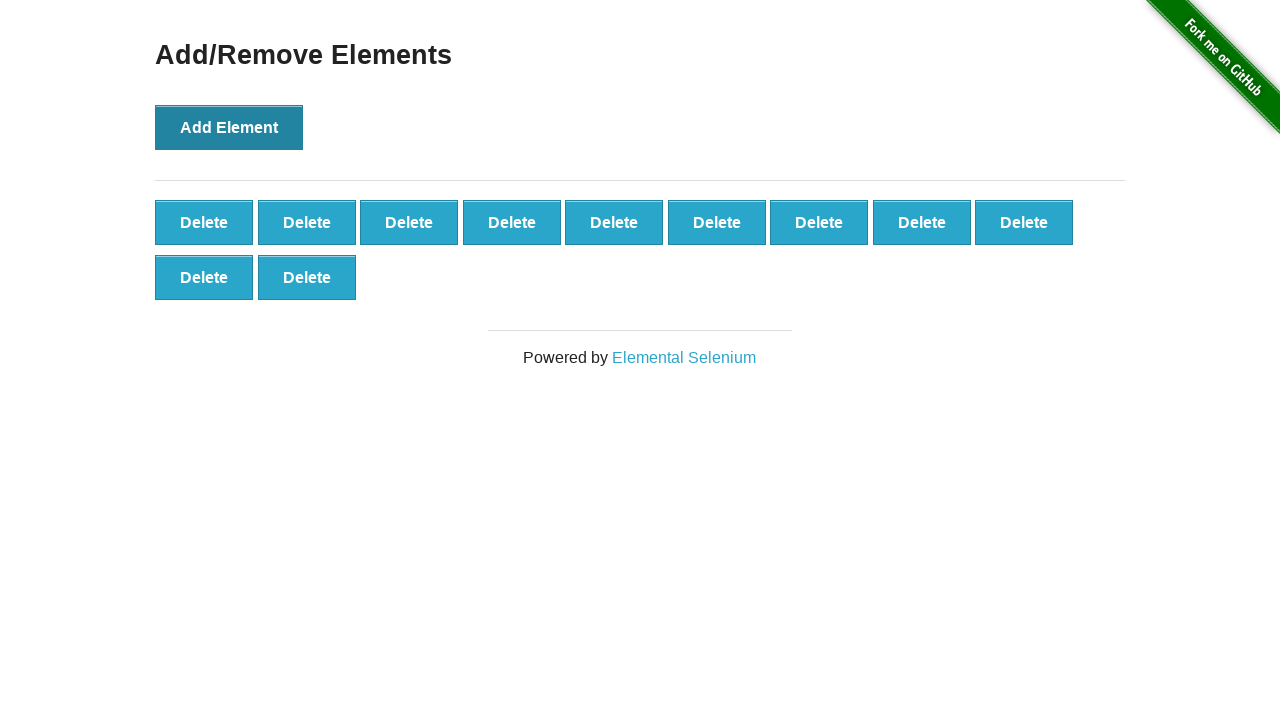

Clicked Add Element button (iteration 12/100) at (229, 127) on button:has-text('Add Element')
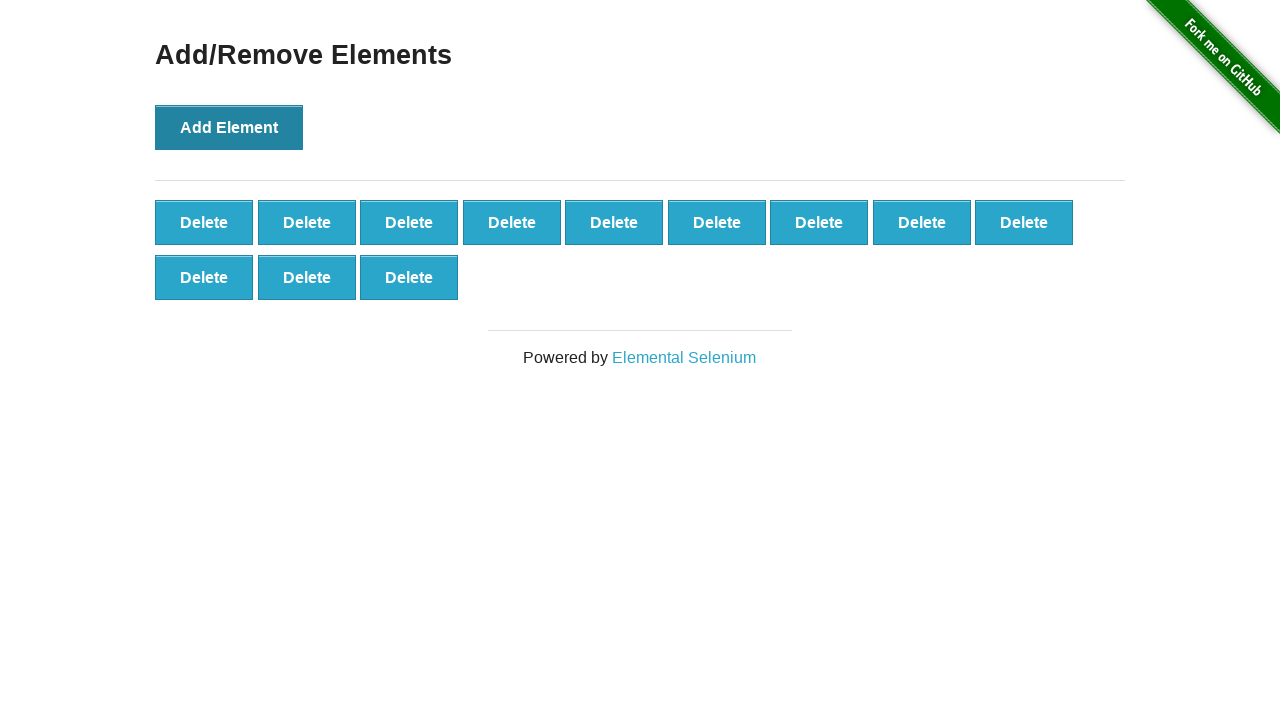

Clicked Add Element button (iteration 13/100) at (229, 127) on button:has-text('Add Element')
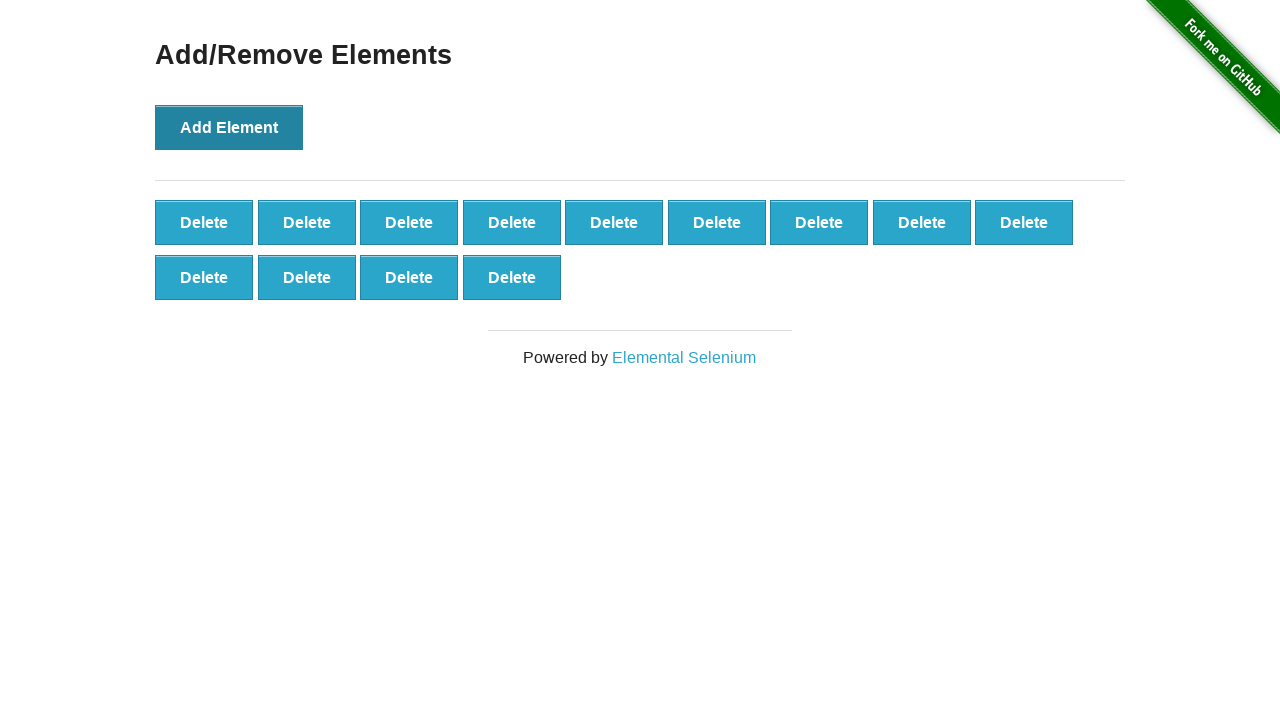

Clicked Add Element button (iteration 14/100) at (229, 127) on button:has-text('Add Element')
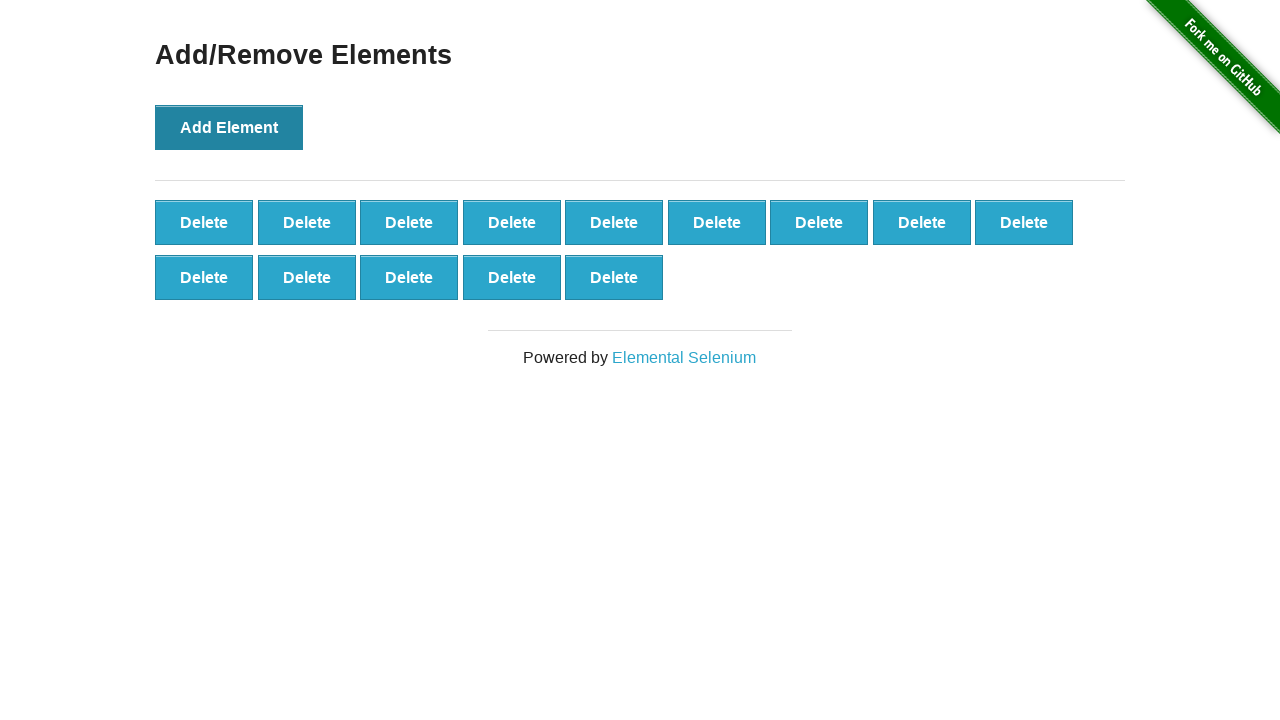

Clicked Add Element button (iteration 15/100) at (229, 127) on button:has-text('Add Element')
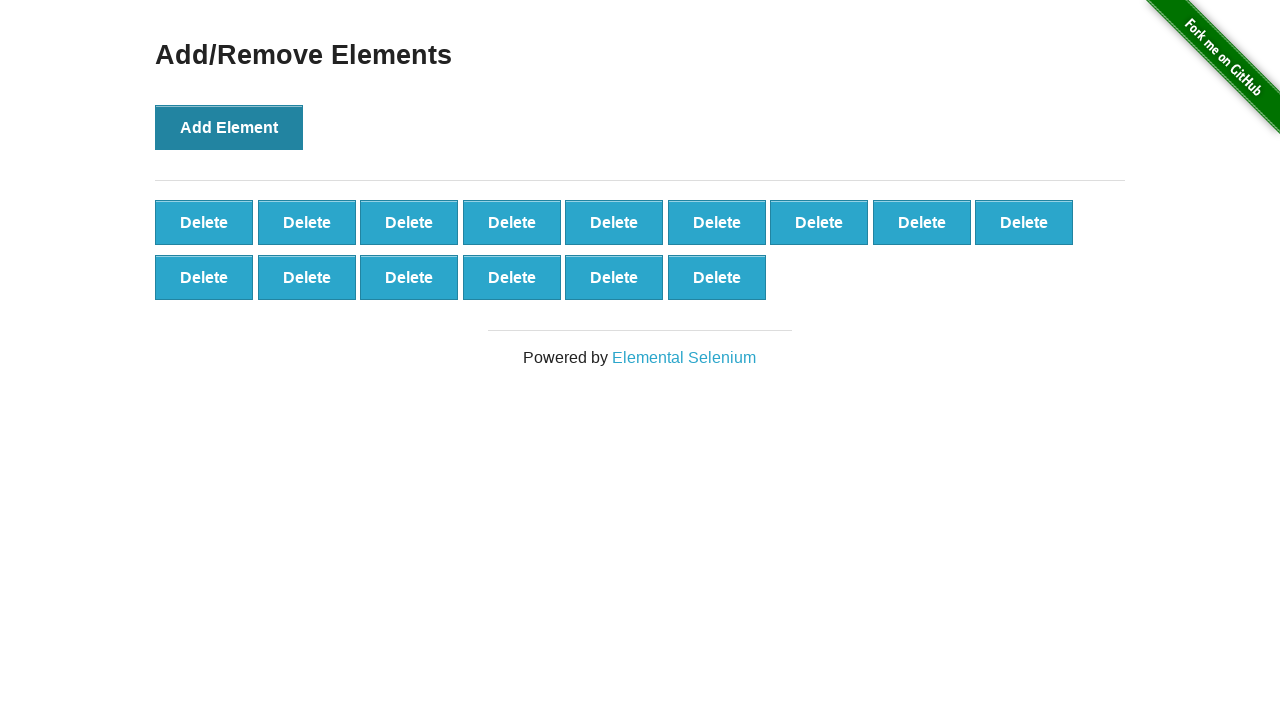

Clicked Add Element button (iteration 16/100) at (229, 127) on button:has-text('Add Element')
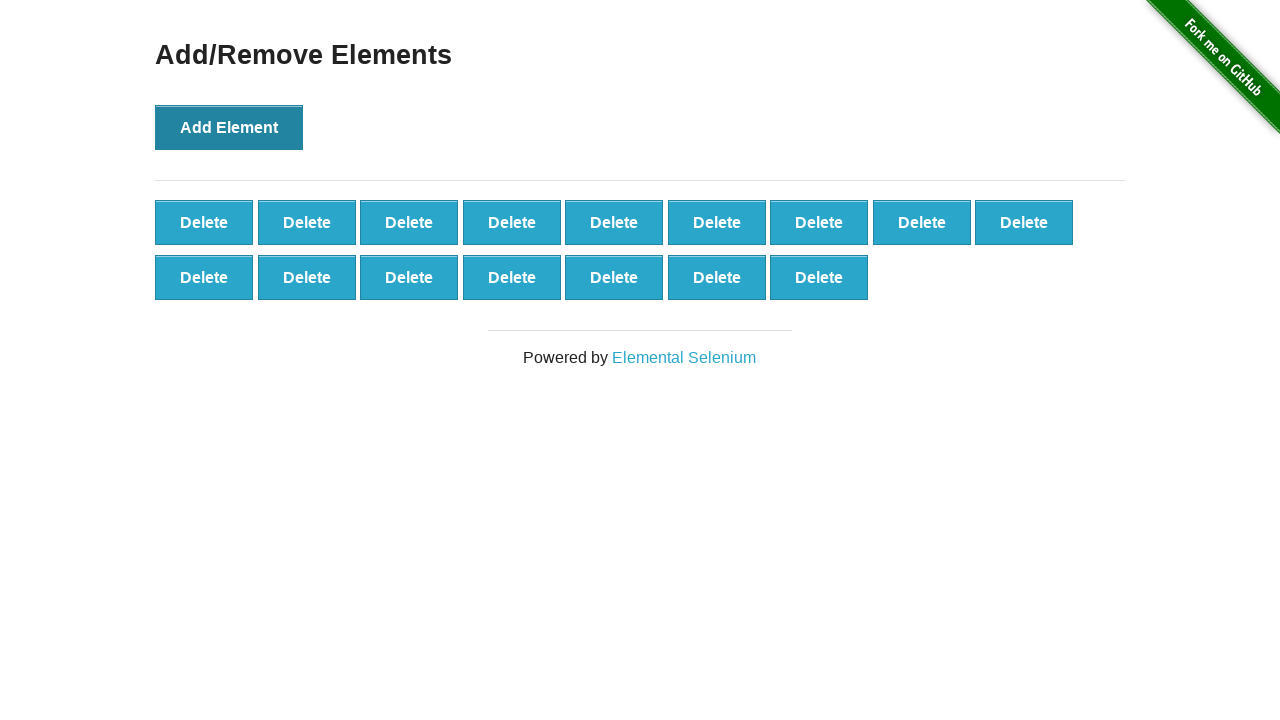

Clicked Add Element button (iteration 17/100) at (229, 127) on button:has-text('Add Element')
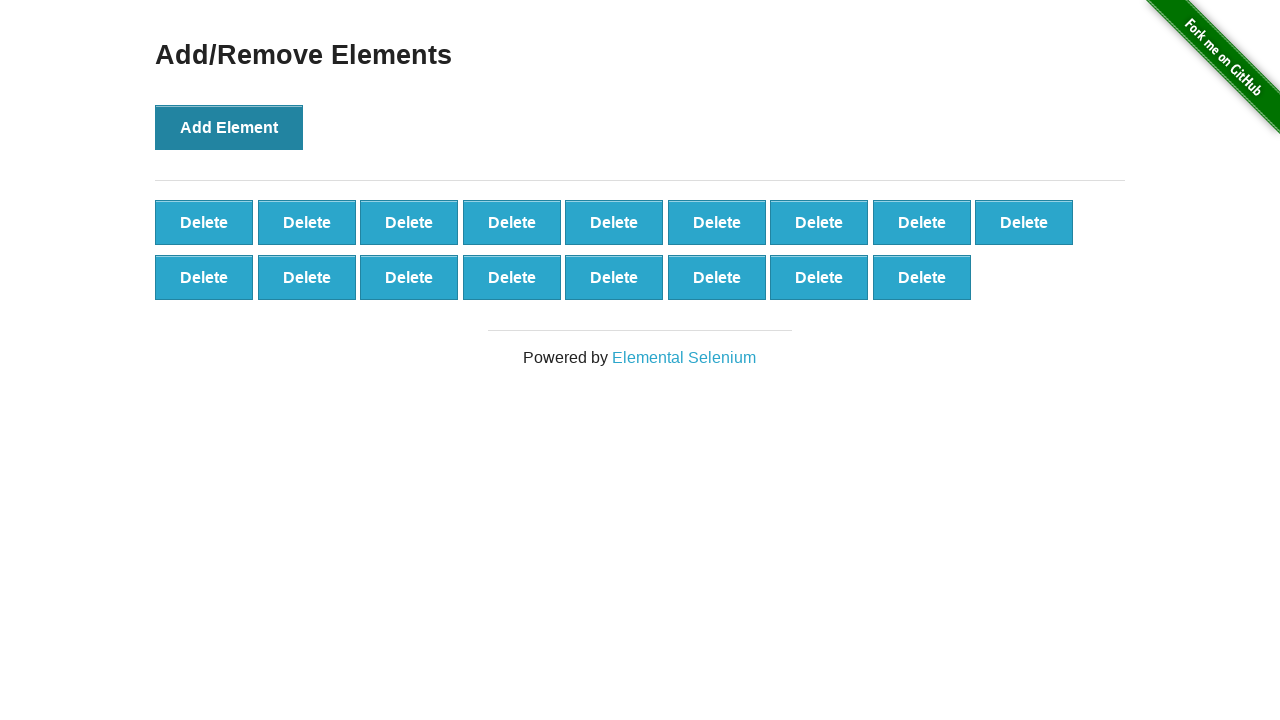

Clicked Add Element button (iteration 18/100) at (229, 127) on button:has-text('Add Element')
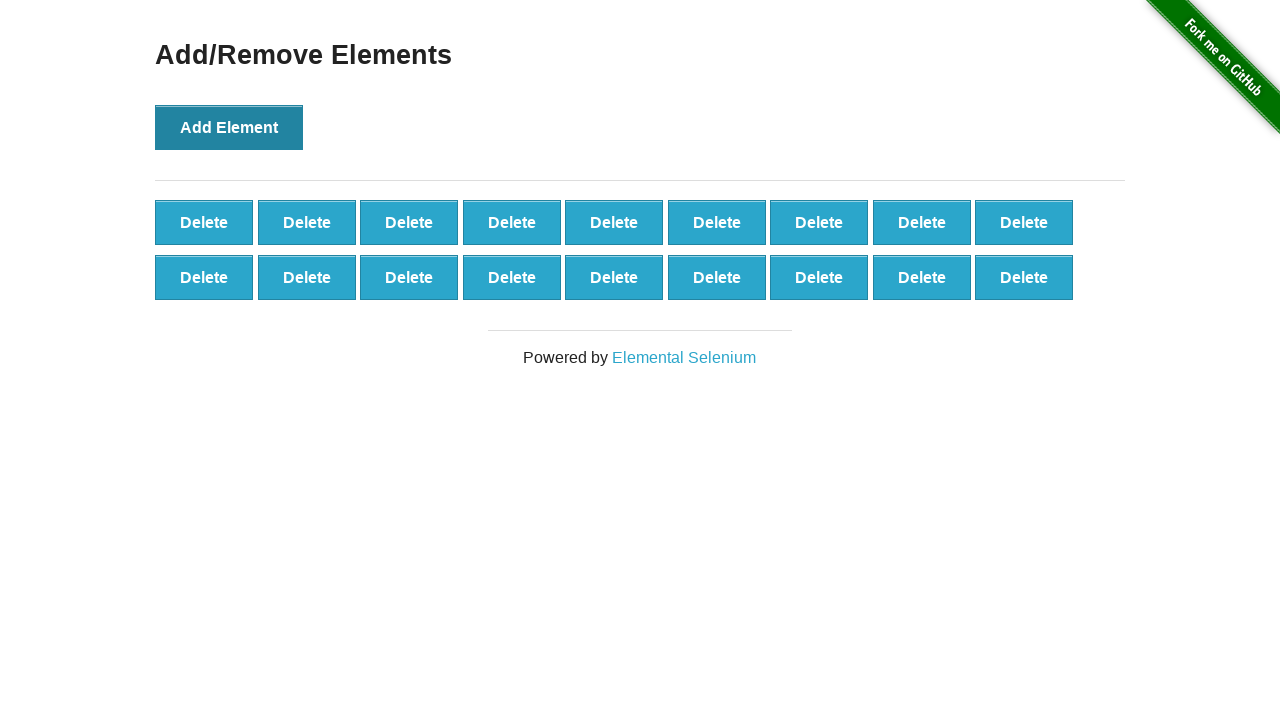

Clicked Add Element button (iteration 19/100) at (229, 127) on button:has-text('Add Element')
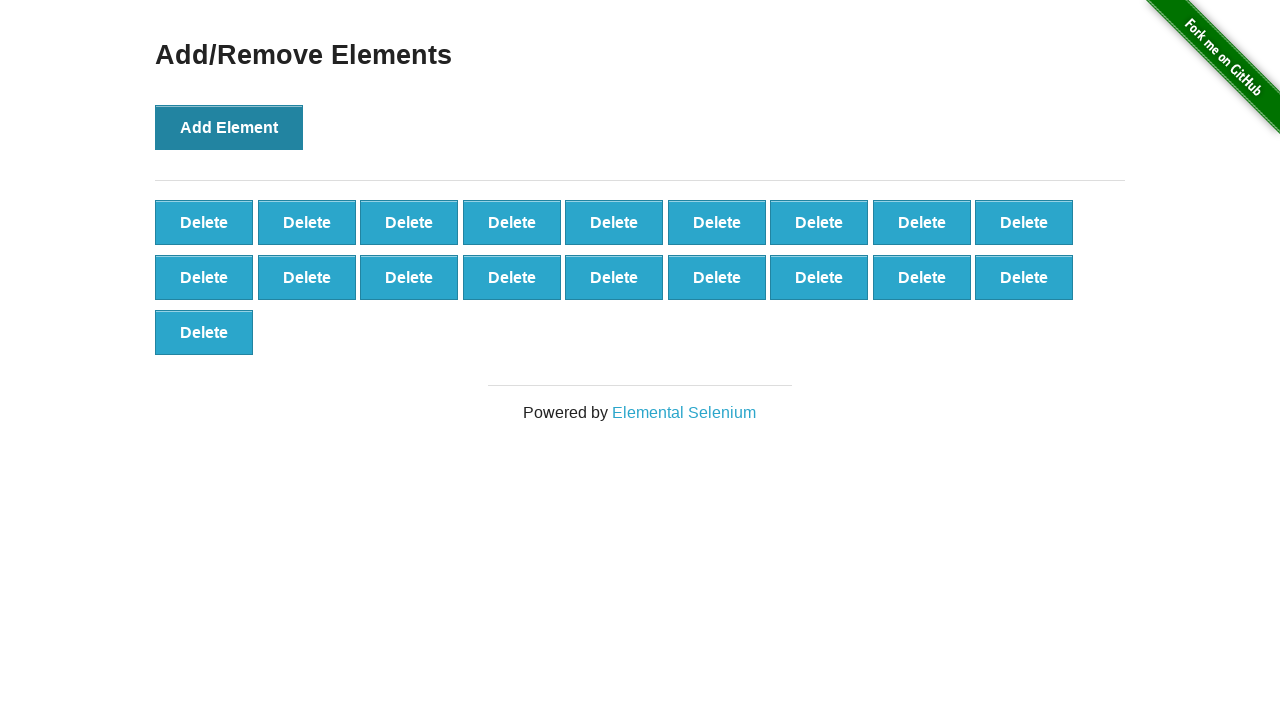

Clicked Add Element button (iteration 20/100) at (229, 127) on button:has-text('Add Element')
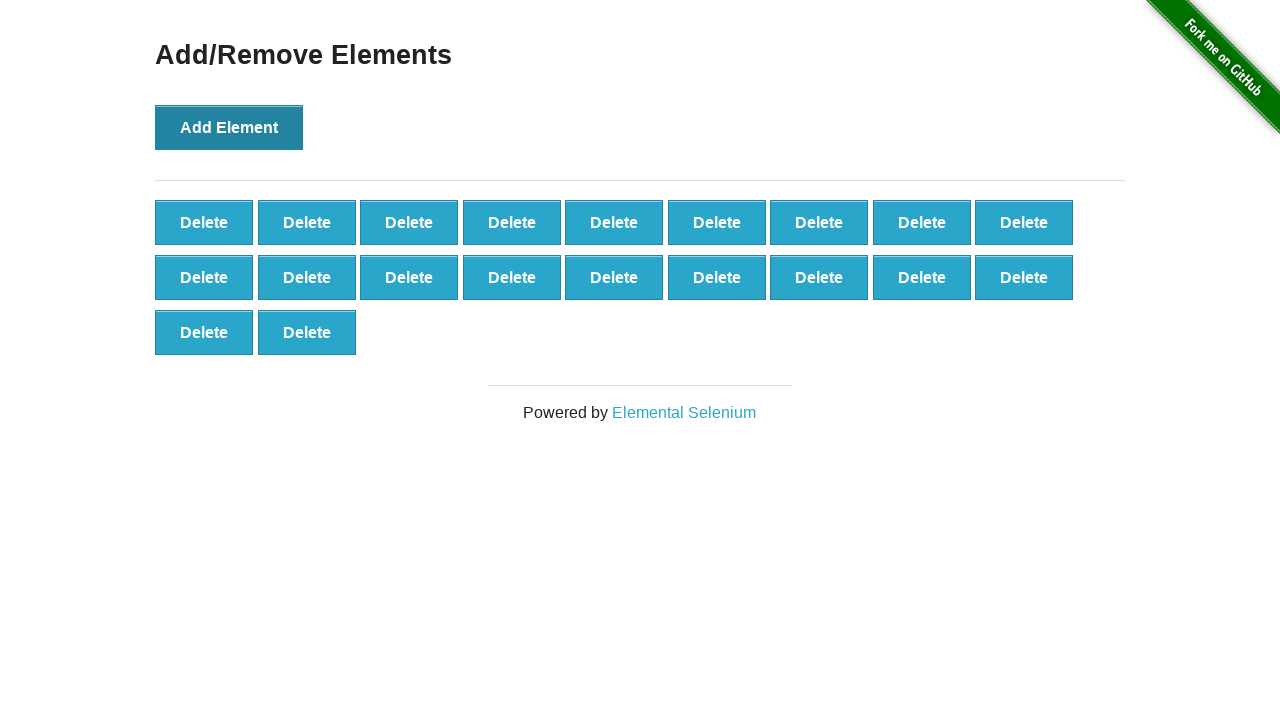

Clicked Add Element button (iteration 21/100) at (229, 127) on button:has-text('Add Element')
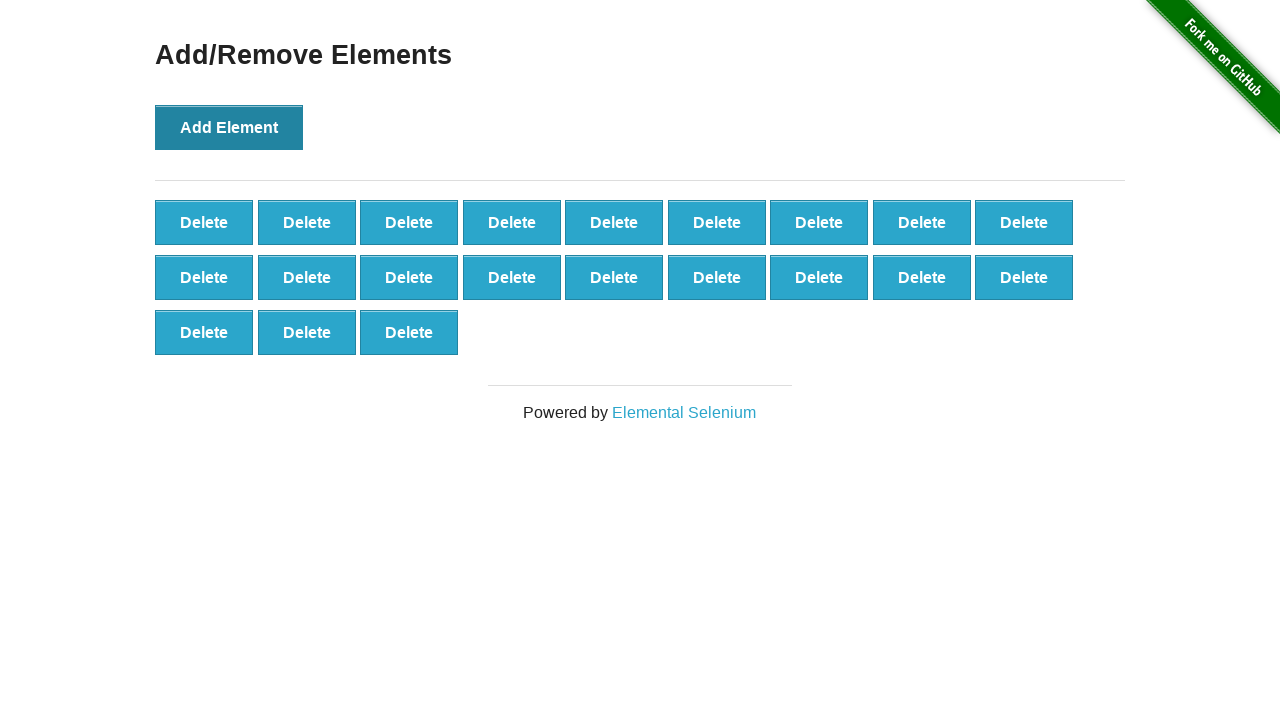

Clicked Add Element button (iteration 22/100) at (229, 127) on button:has-text('Add Element')
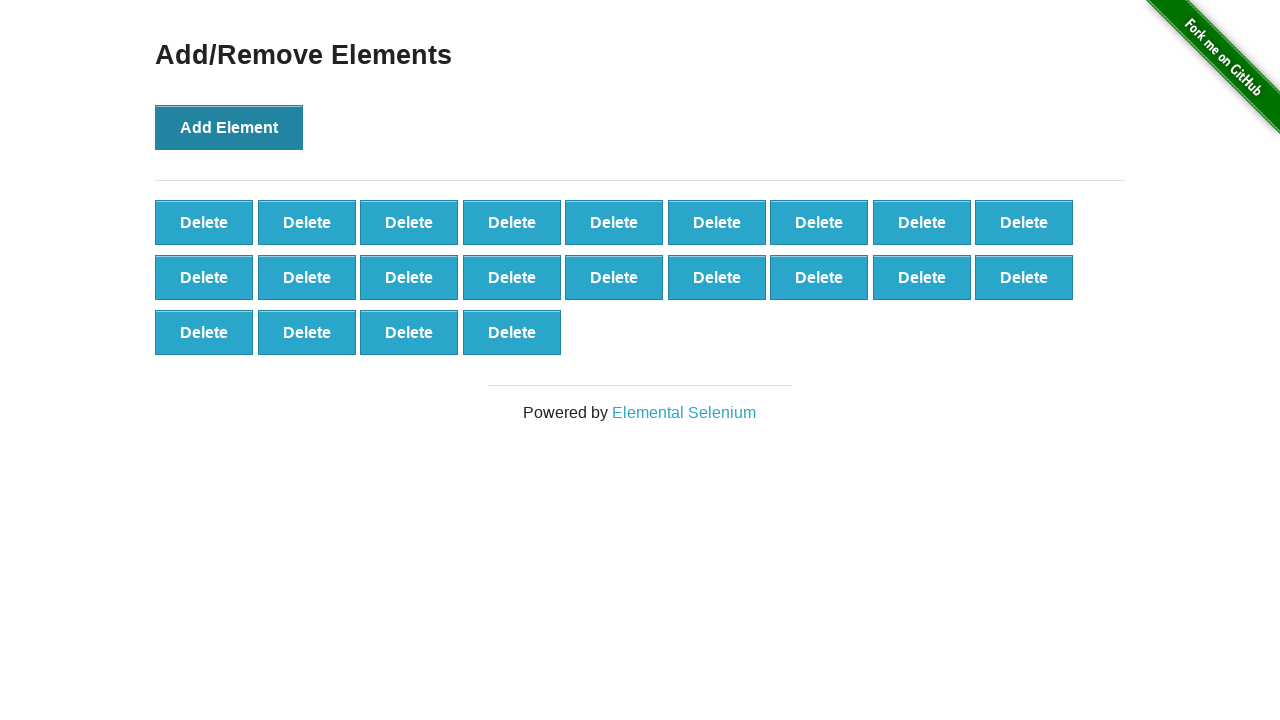

Clicked Add Element button (iteration 23/100) at (229, 127) on button:has-text('Add Element')
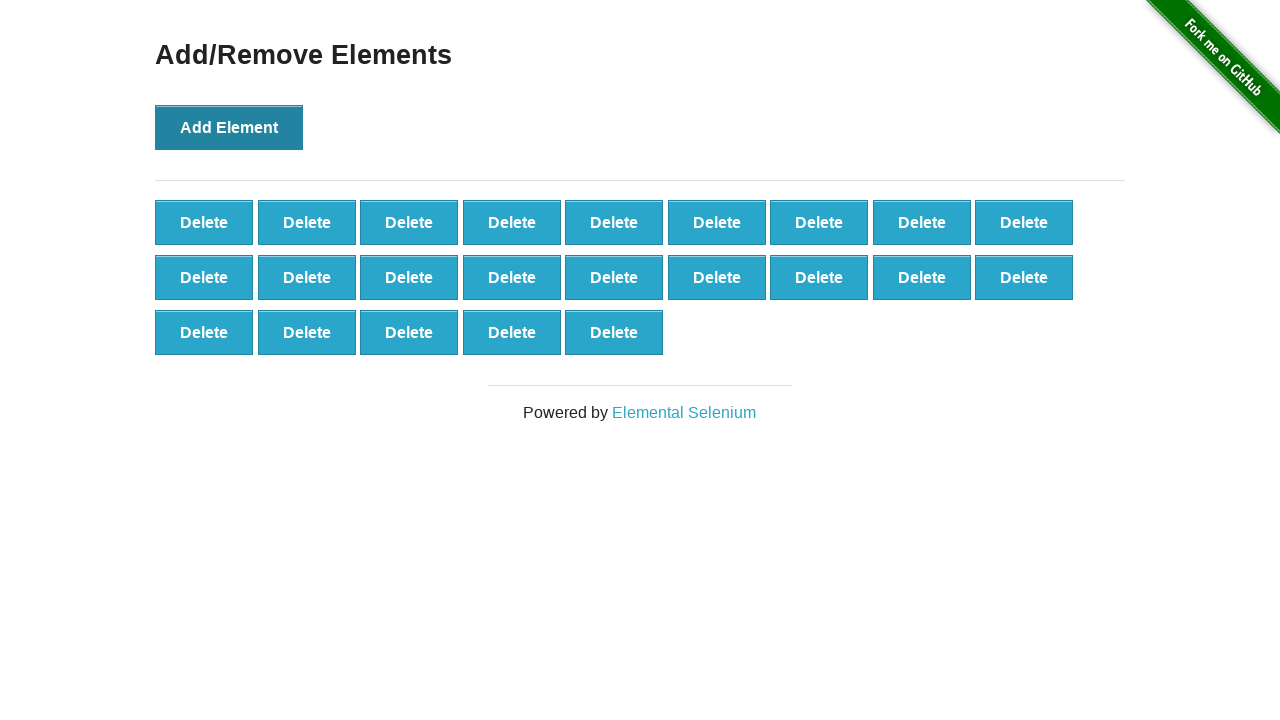

Clicked Add Element button (iteration 24/100) at (229, 127) on button:has-text('Add Element')
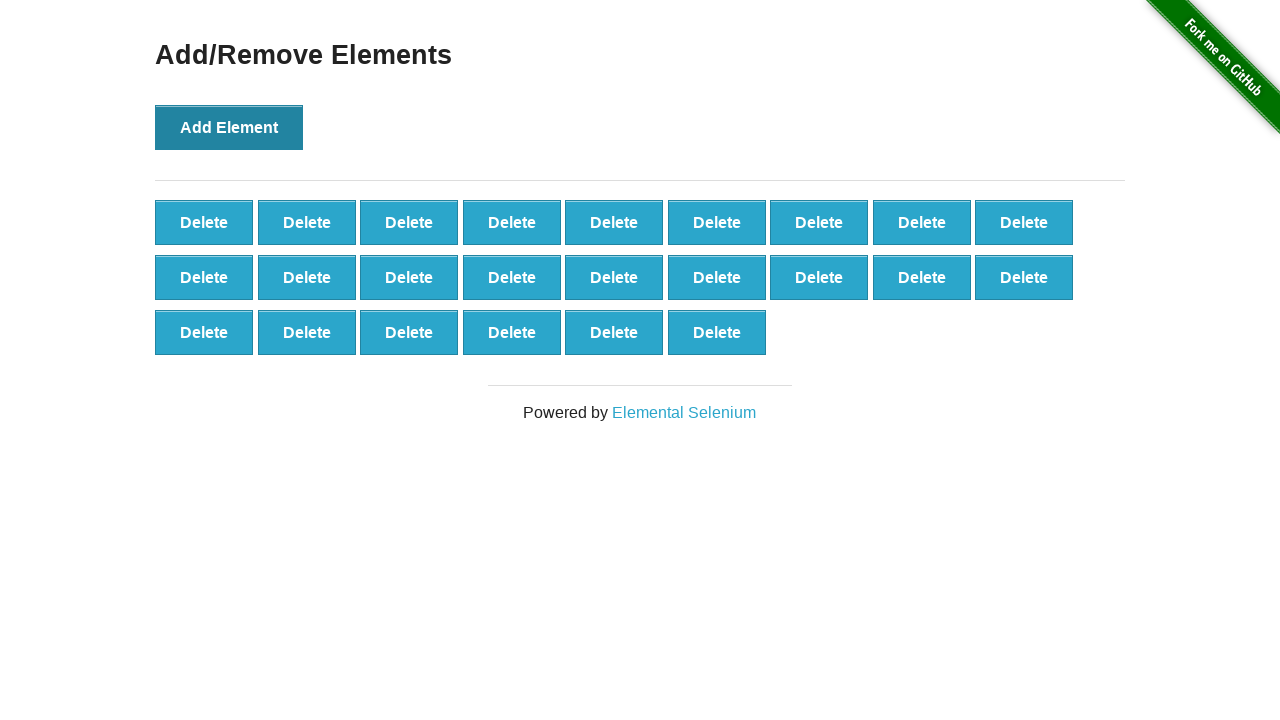

Clicked Add Element button (iteration 25/100) at (229, 127) on button:has-text('Add Element')
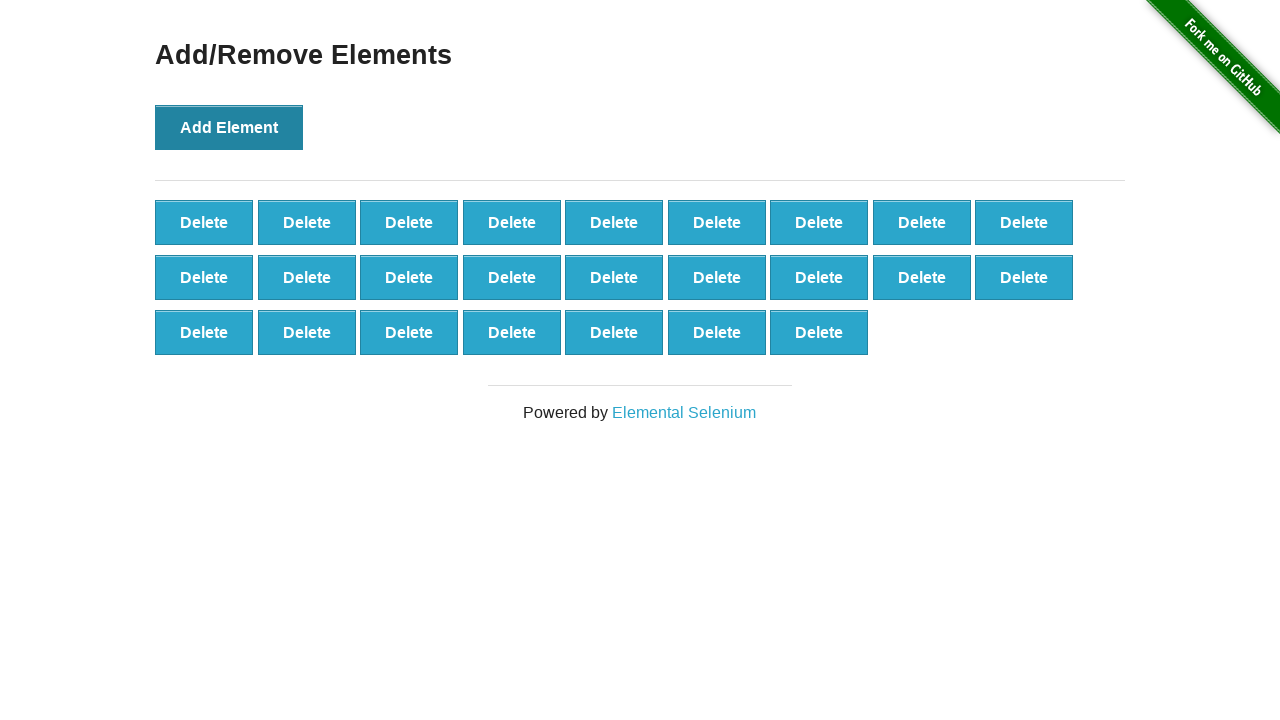

Clicked Add Element button (iteration 26/100) at (229, 127) on button:has-text('Add Element')
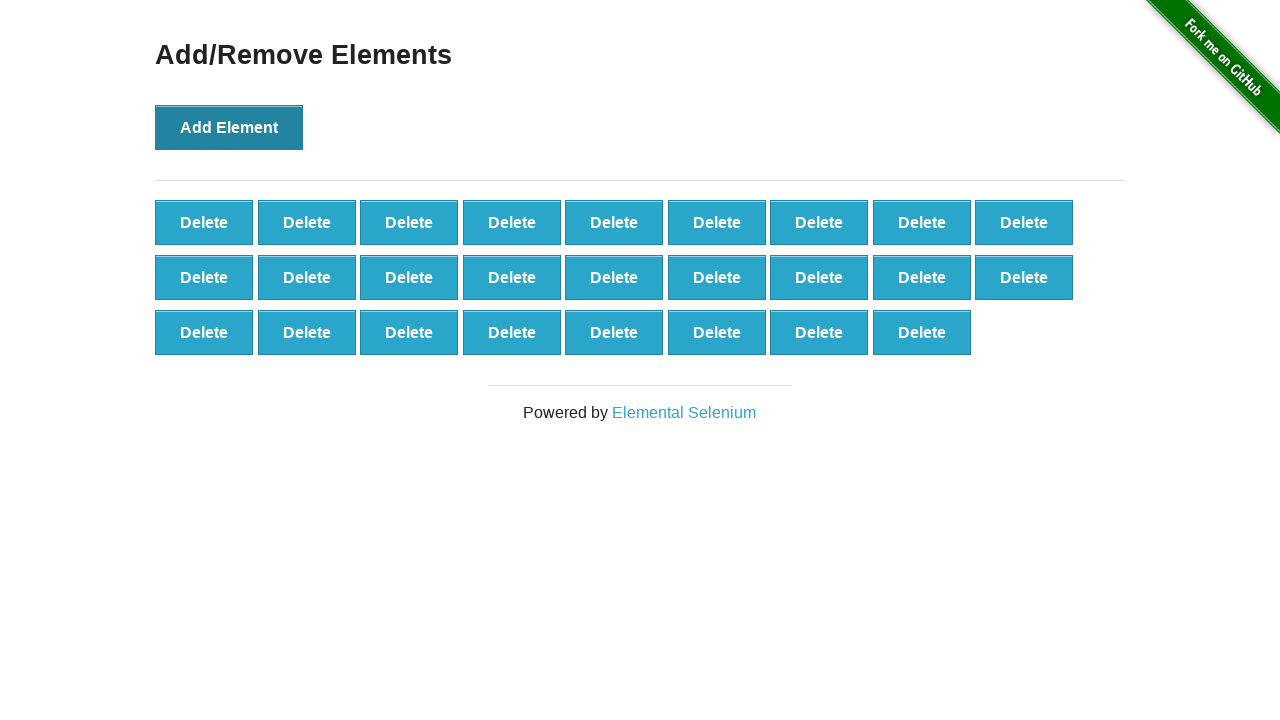

Clicked Add Element button (iteration 27/100) at (229, 127) on button:has-text('Add Element')
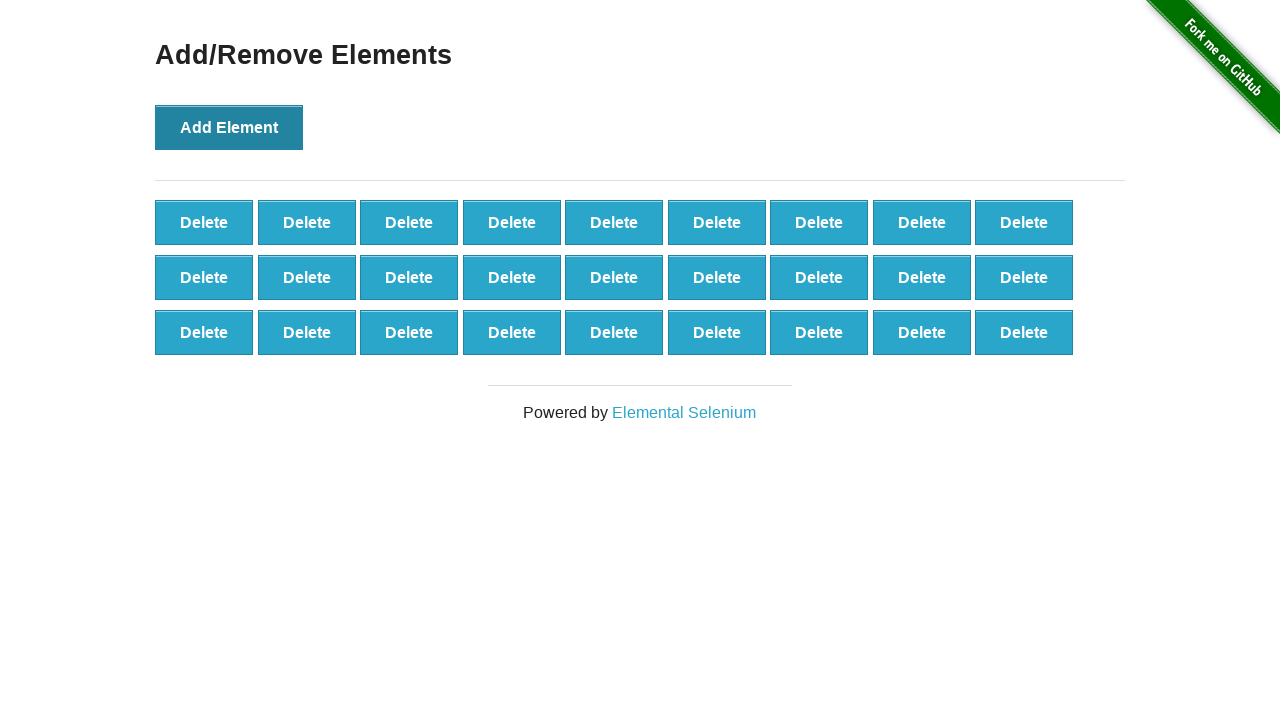

Clicked Add Element button (iteration 28/100) at (229, 127) on button:has-text('Add Element')
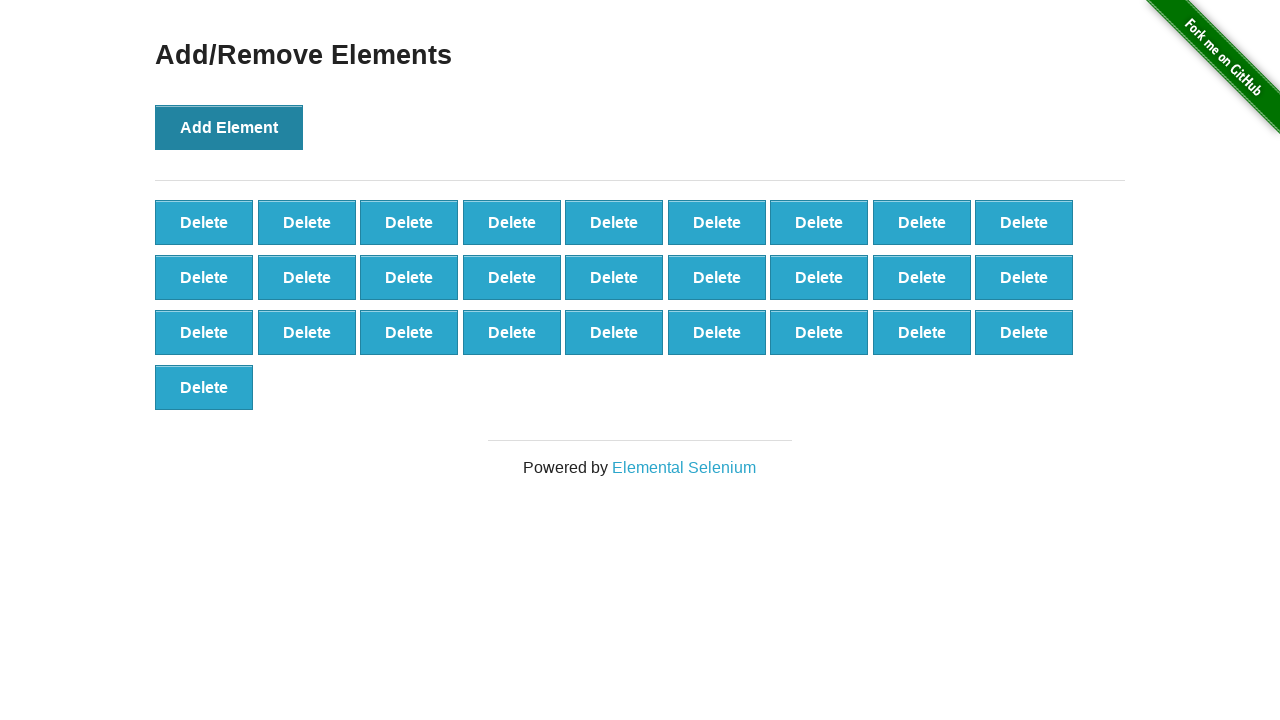

Clicked Add Element button (iteration 29/100) at (229, 127) on button:has-text('Add Element')
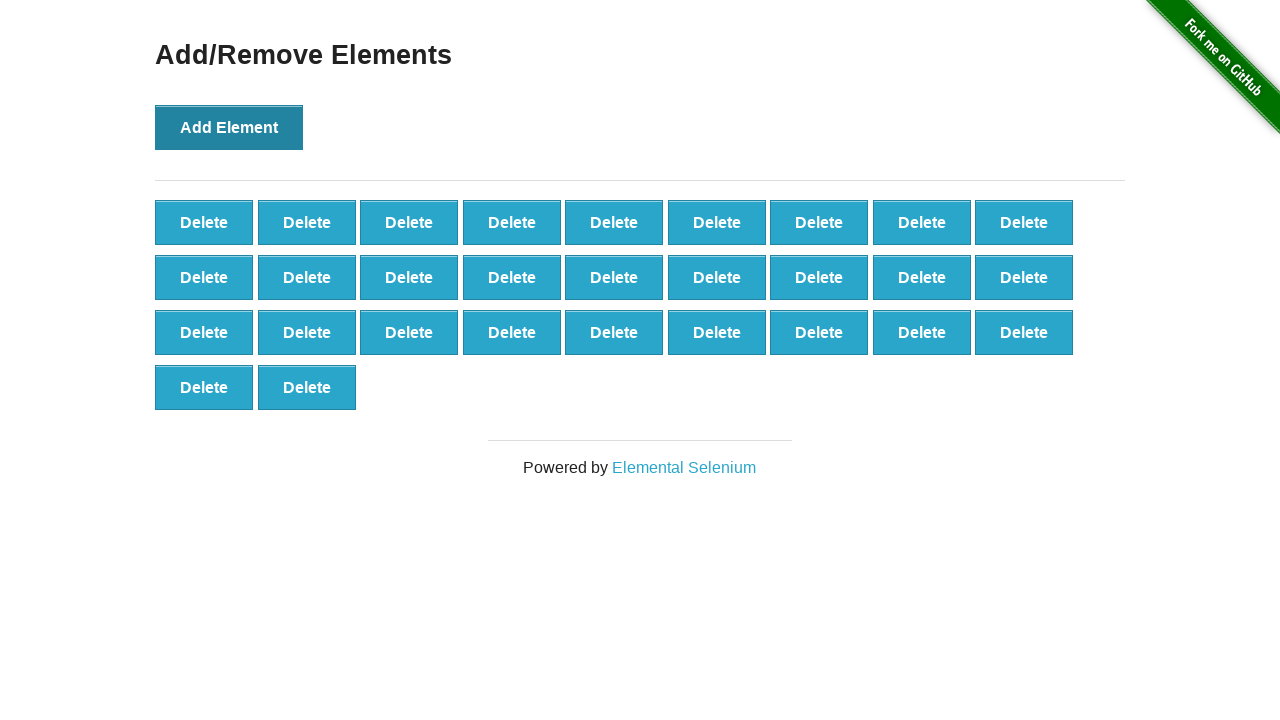

Clicked Add Element button (iteration 30/100) at (229, 127) on button:has-text('Add Element')
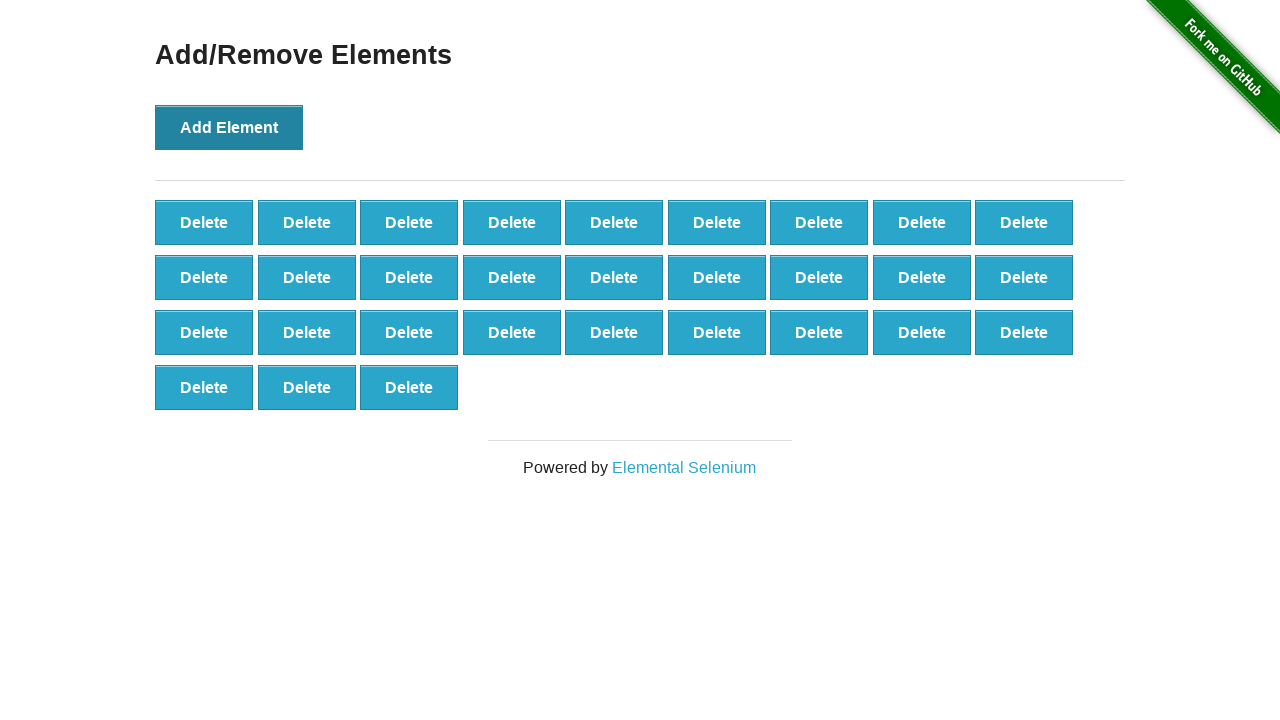

Clicked Add Element button (iteration 31/100) at (229, 127) on button:has-text('Add Element')
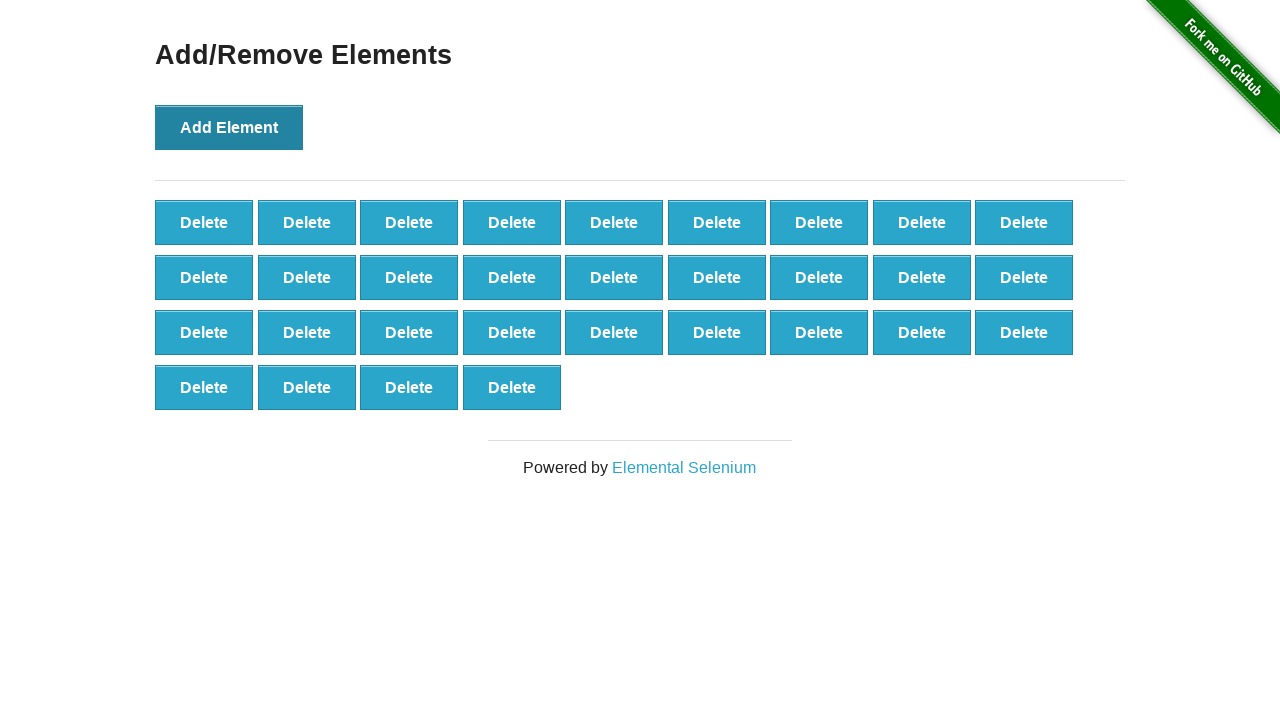

Clicked Add Element button (iteration 32/100) at (229, 127) on button:has-text('Add Element')
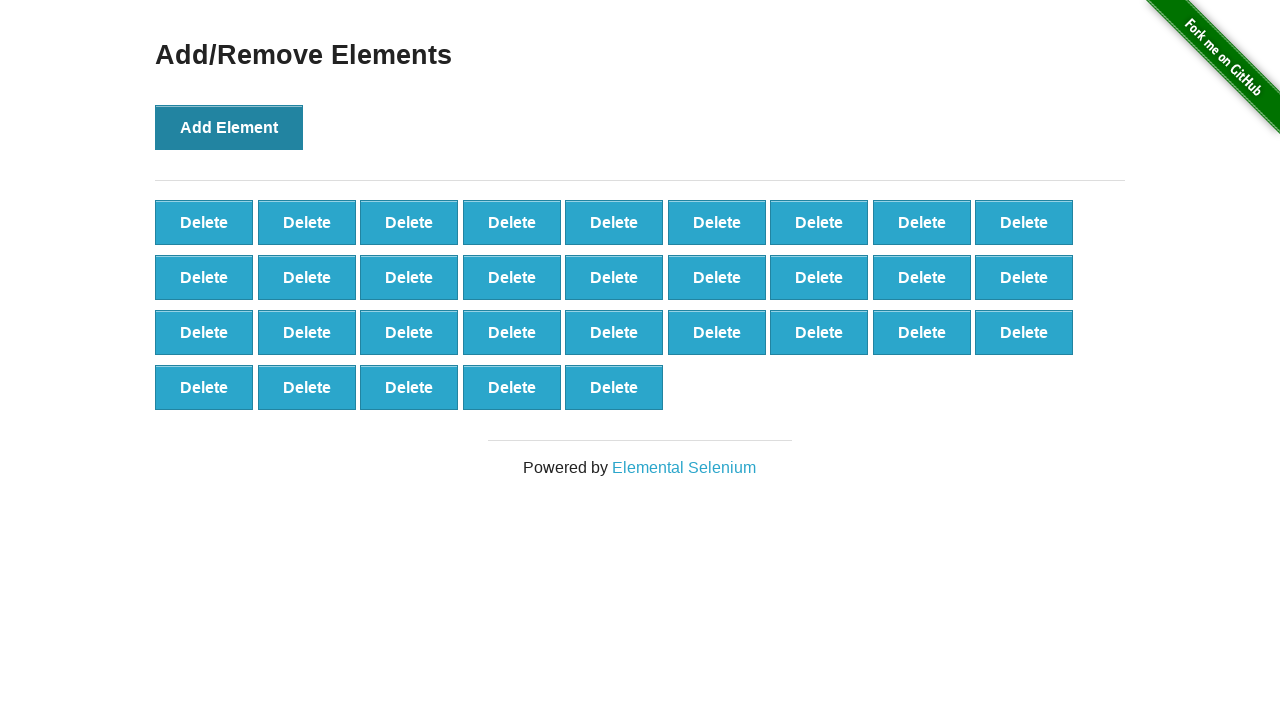

Clicked Add Element button (iteration 33/100) at (229, 127) on button:has-text('Add Element')
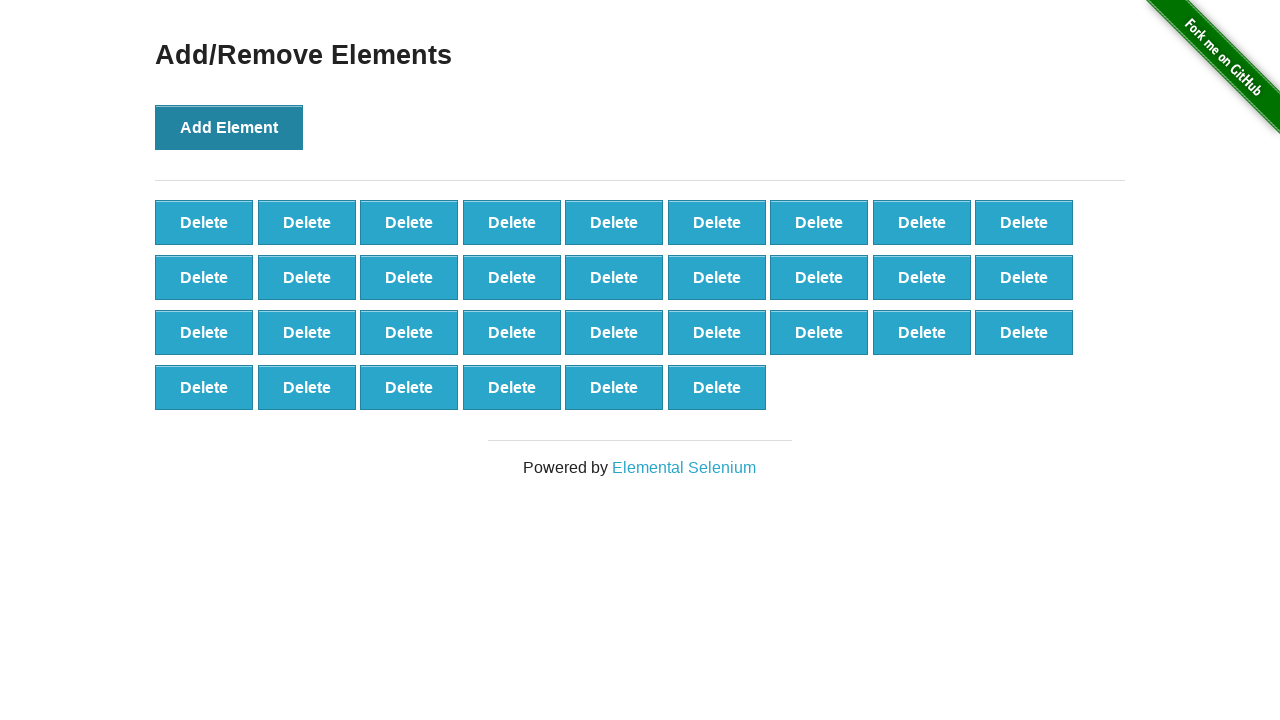

Clicked Add Element button (iteration 34/100) at (229, 127) on button:has-text('Add Element')
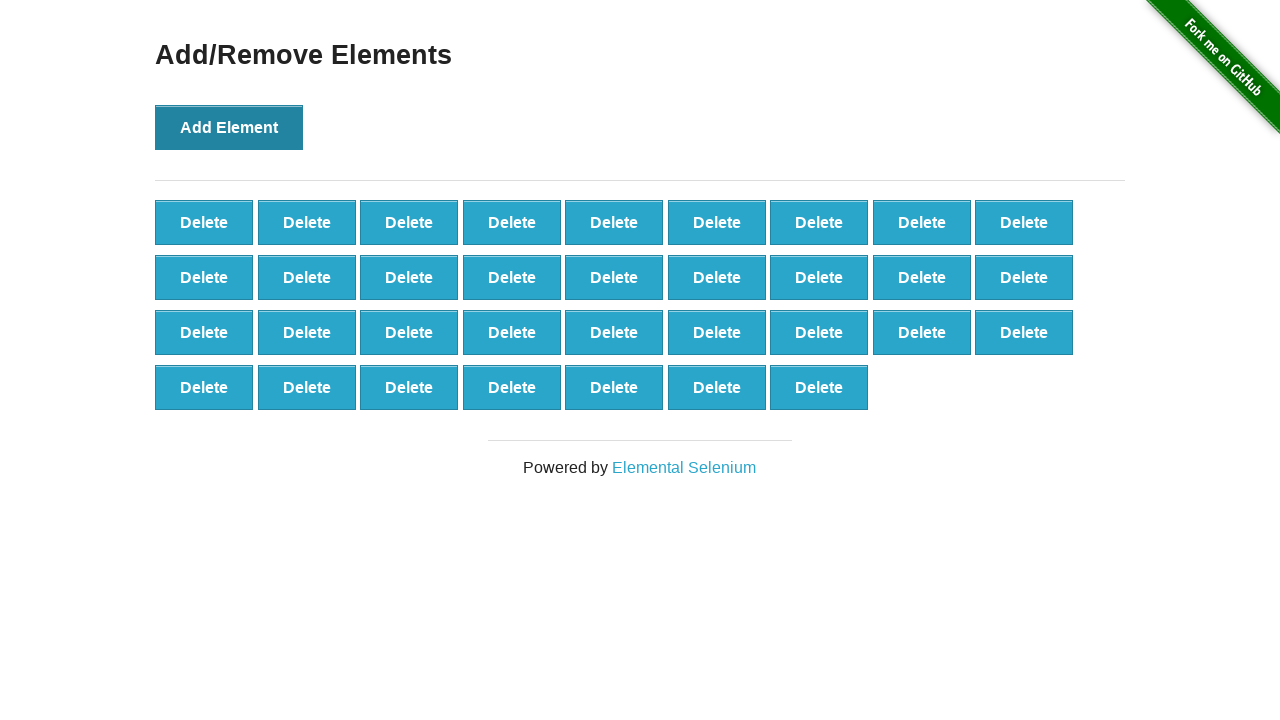

Clicked Add Element button (iteration 35/100) at (229, 127) on button:has-text('Add Element')
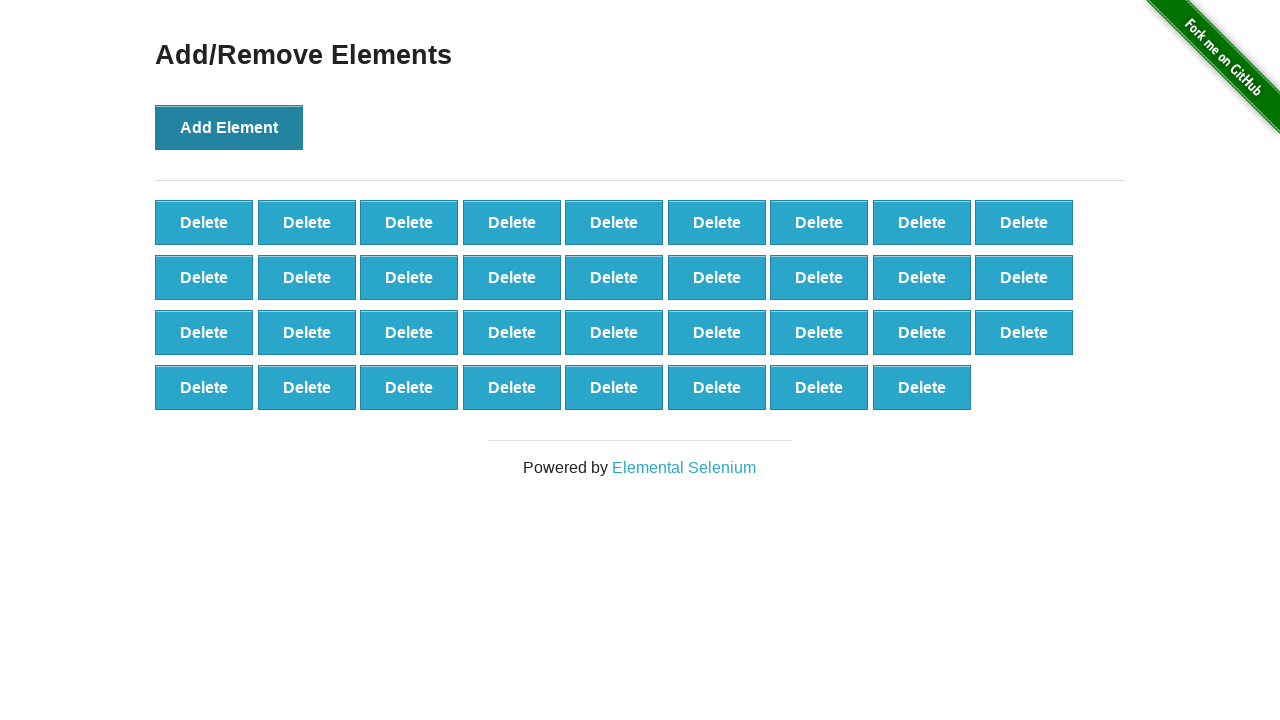

Clicked Add Element button (iteration 36/100) at (229, 127) on button:has-text('Add Element')
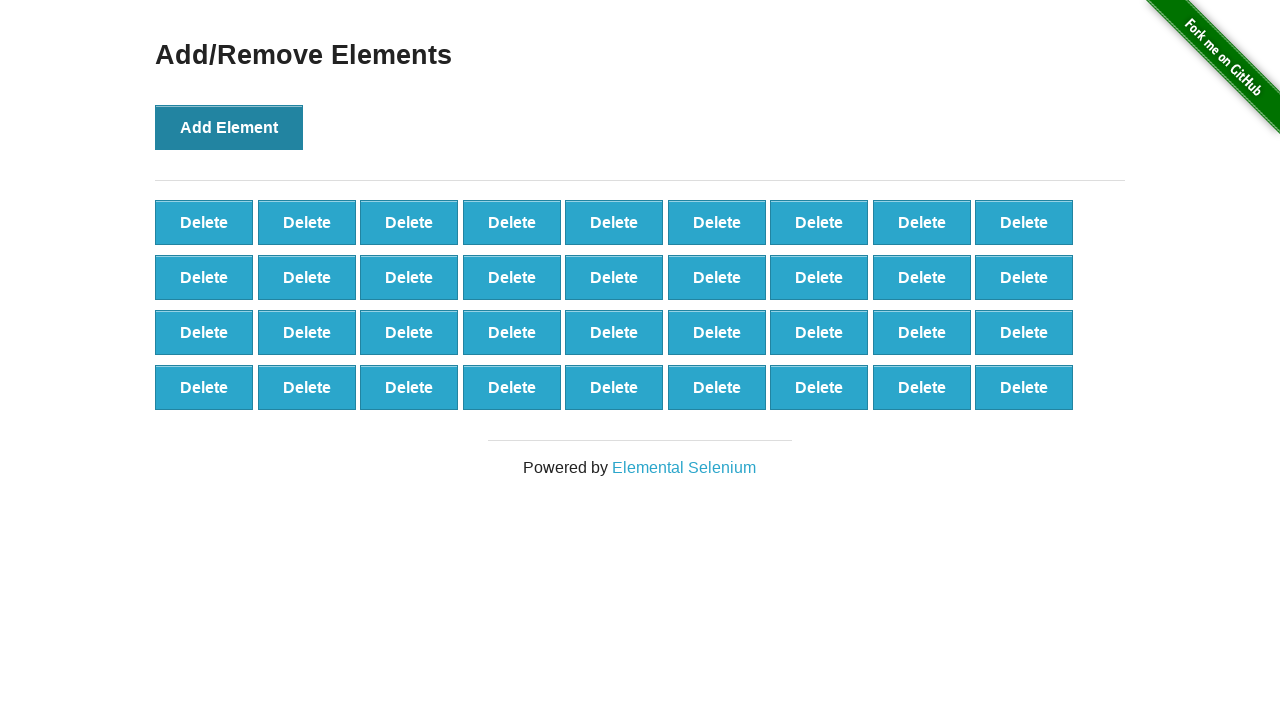

Clicked Add Element button (iteration 37/100) at (229, 127) on button:has-text('Add Element')
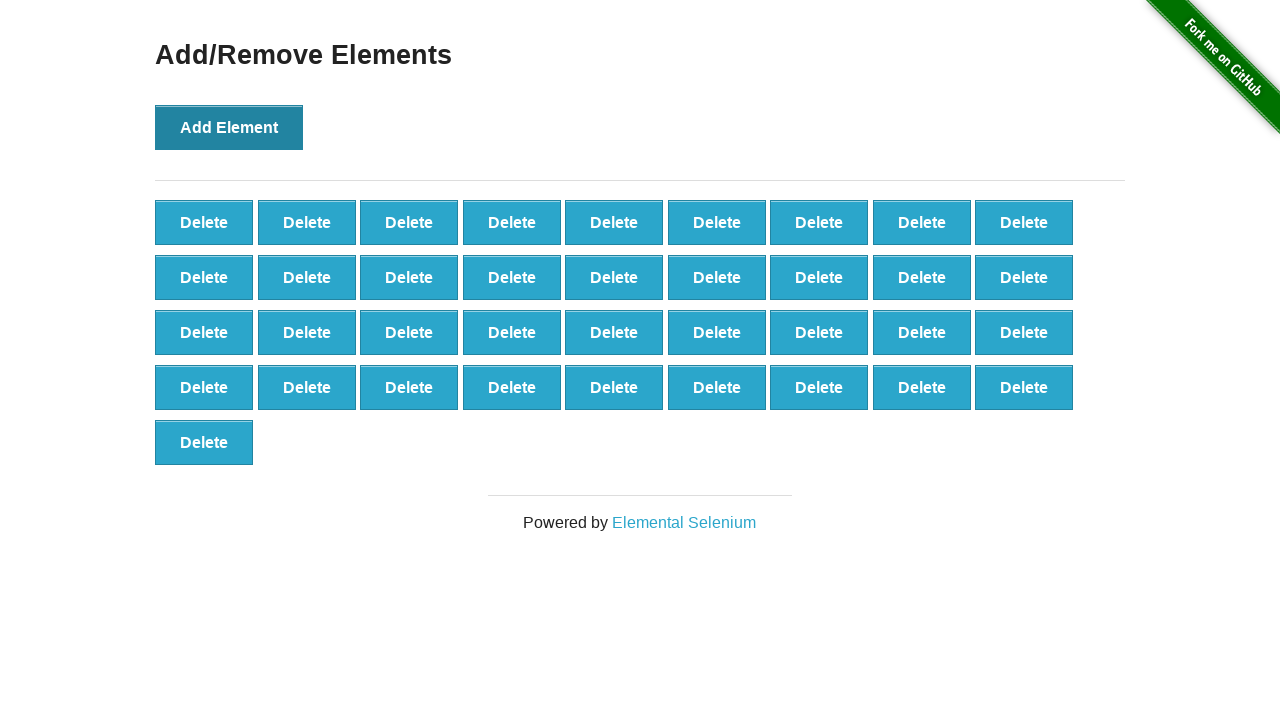

Clicked Add Element button (iteration 38/100) at (229, 127) on button:has-text('Add Element')
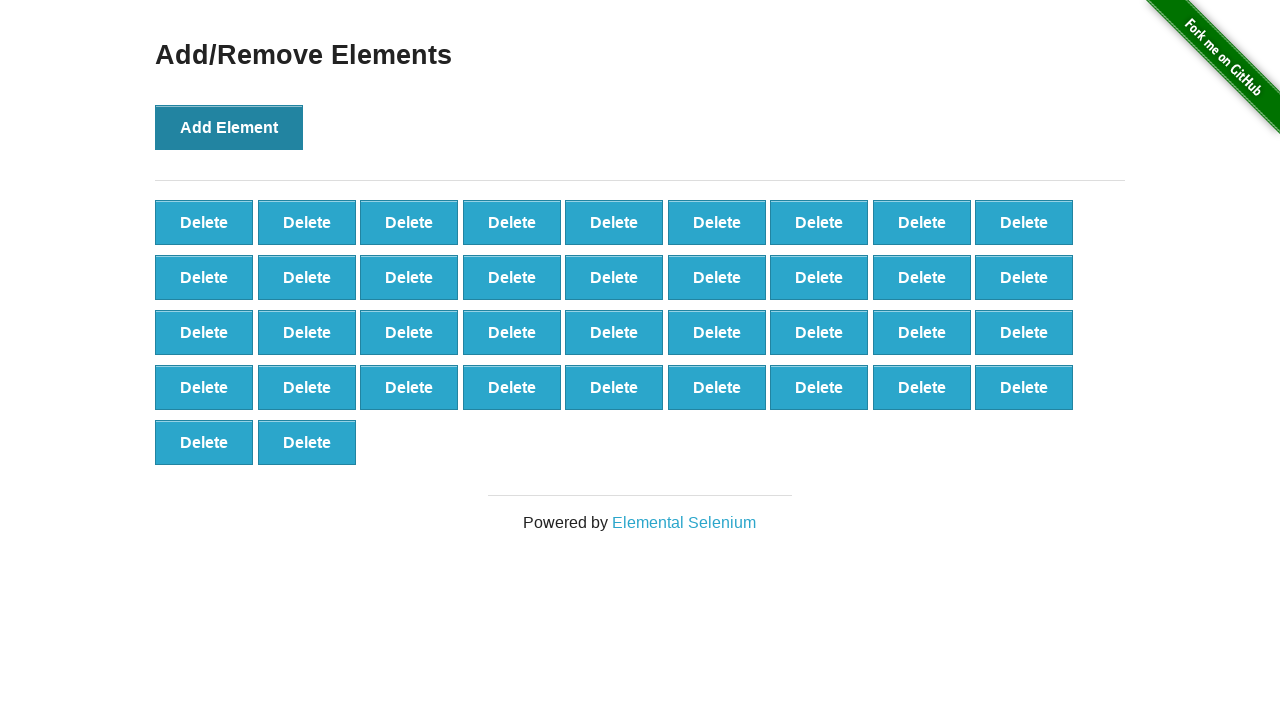

Clicked Add Element button (iteration 39/100) at (229, 127) on button:has-text('Add Element')
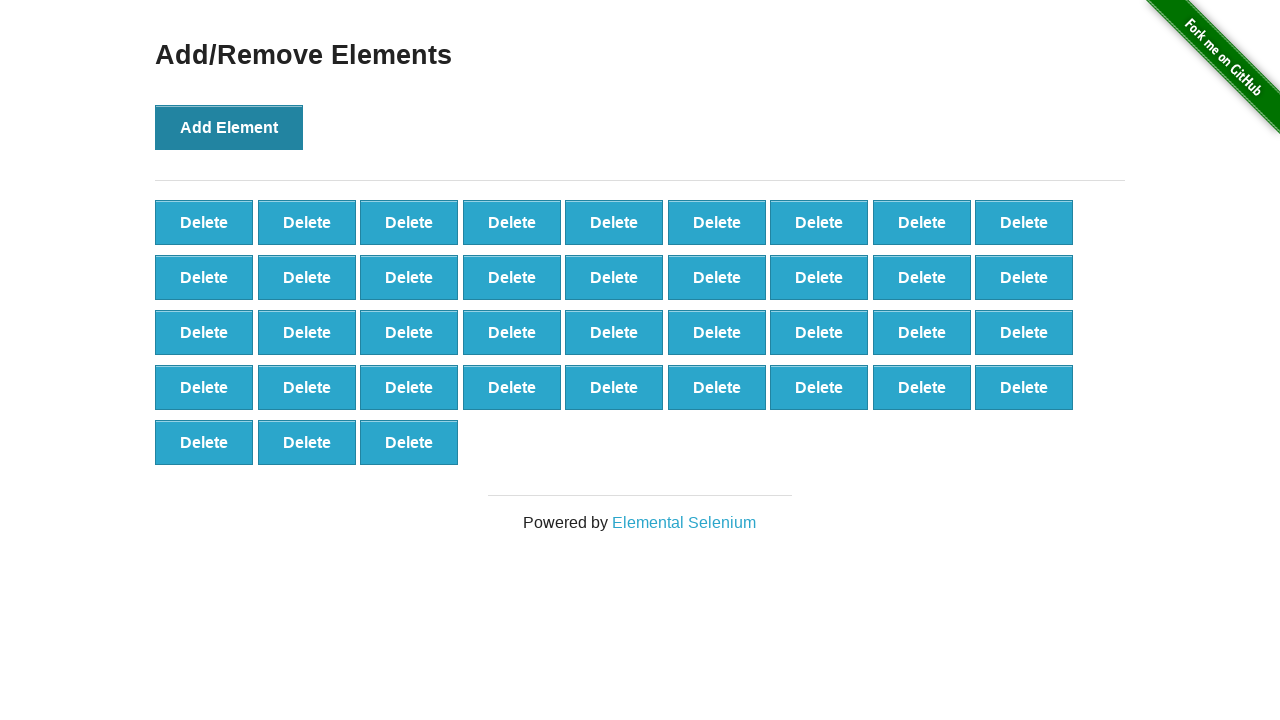

Clicked Add Element button (iteration 40/100) at (229, 127) on button:has-text('Add Element')
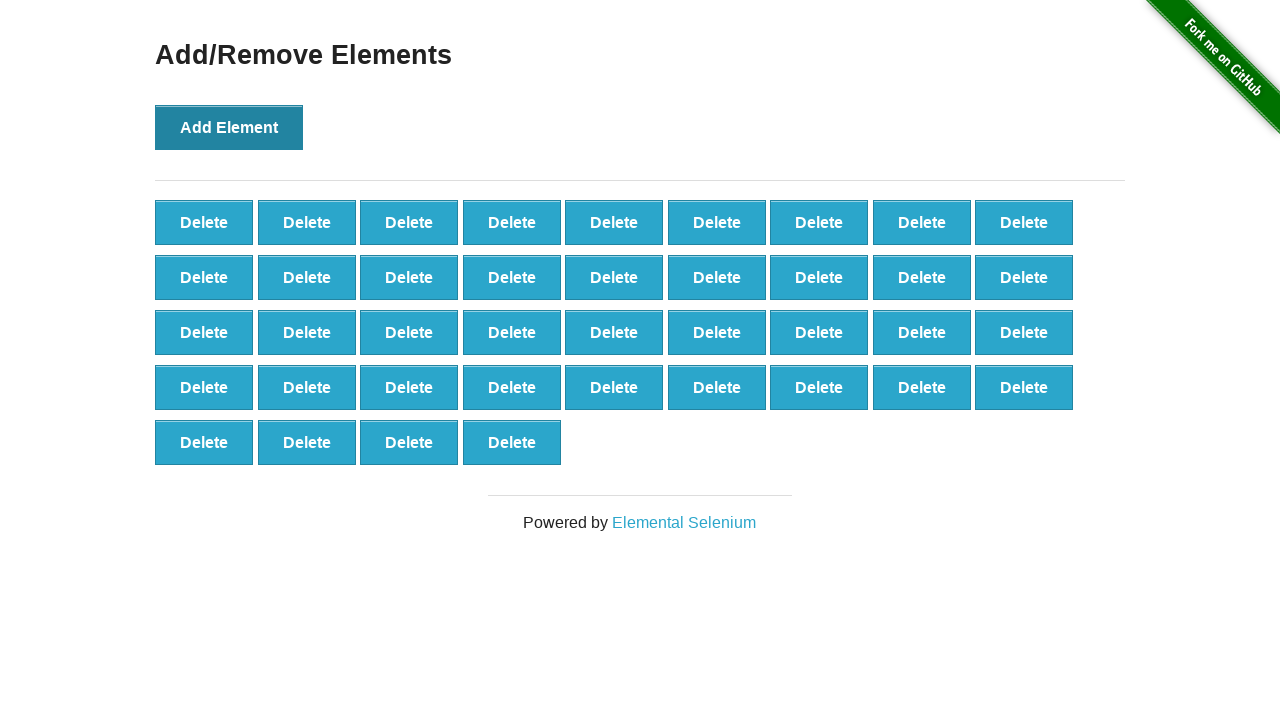

Clicked Add Element button (iteration 41/100) at (229, 127) on button:has-text('Add Element')
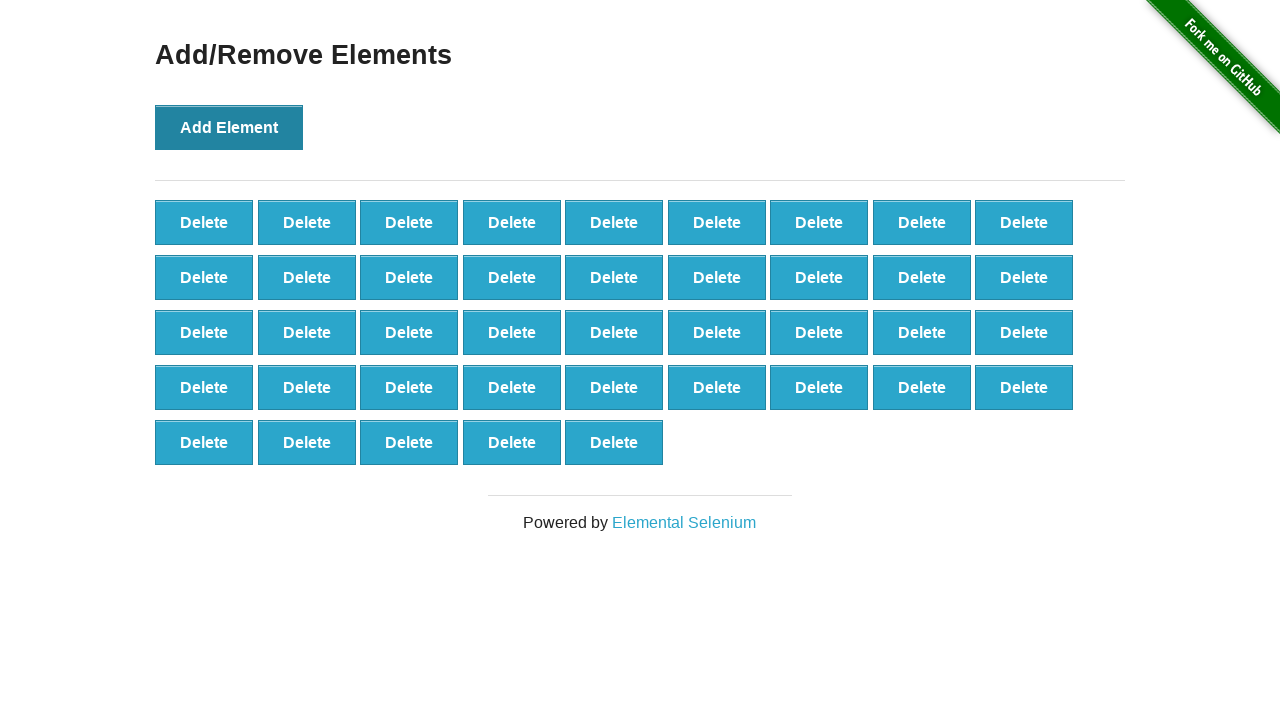

Clicked Add Element button (iteration 42/100) at (229, 127) on button:has-text('Add Element')
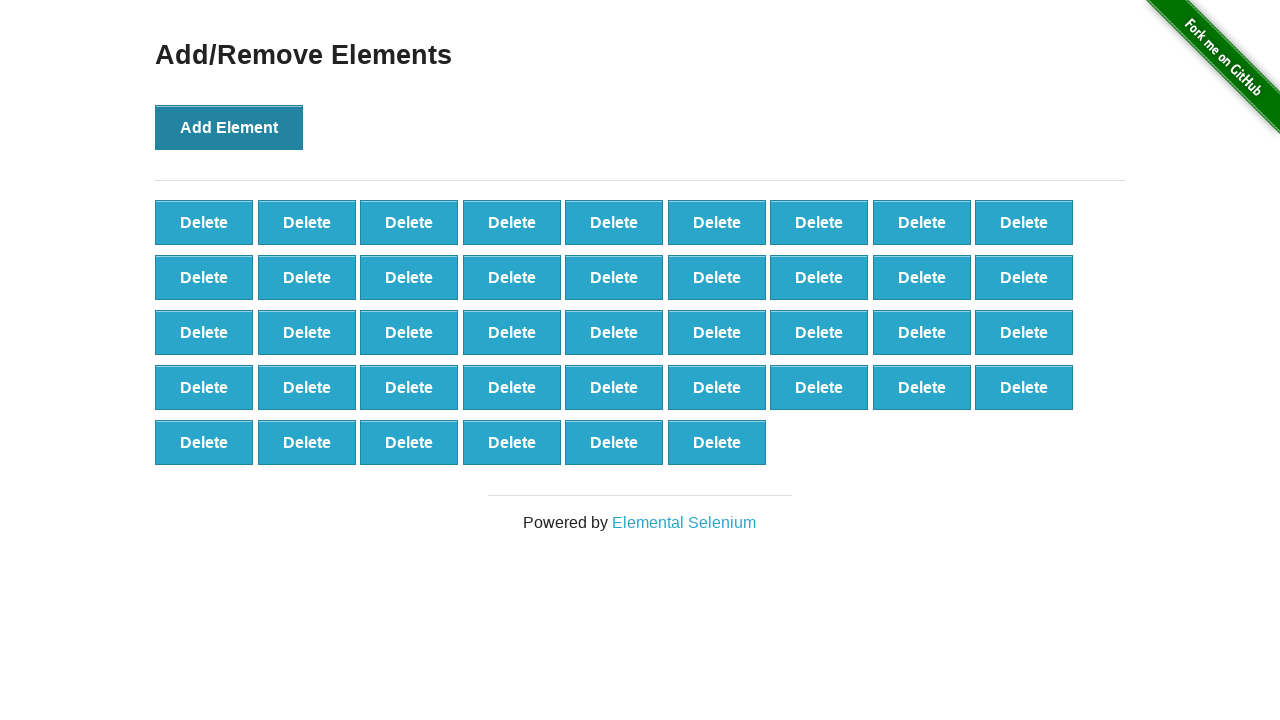

Clicked Add Element button (iteration 43/100) at (229, 127) on button:has-text('Add Element')
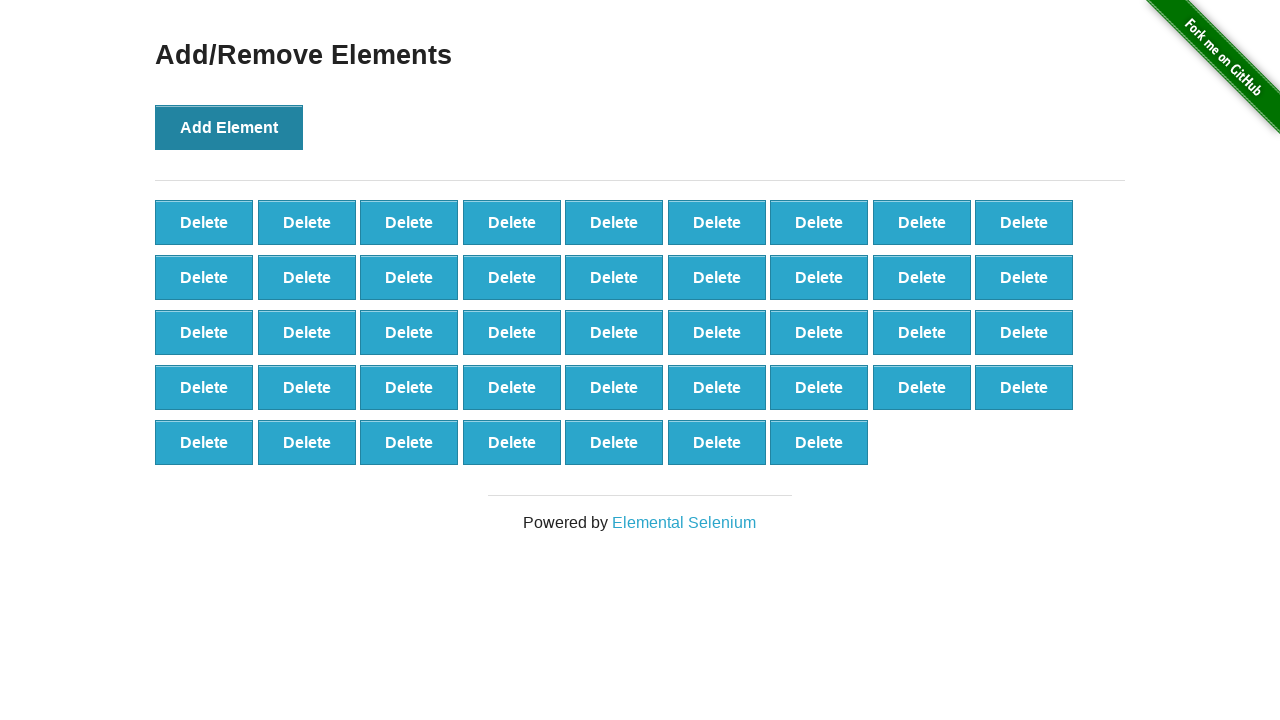

Clicked Add Element button (iteration 44/100) at (229, 127) on button:has-text('Add Element')
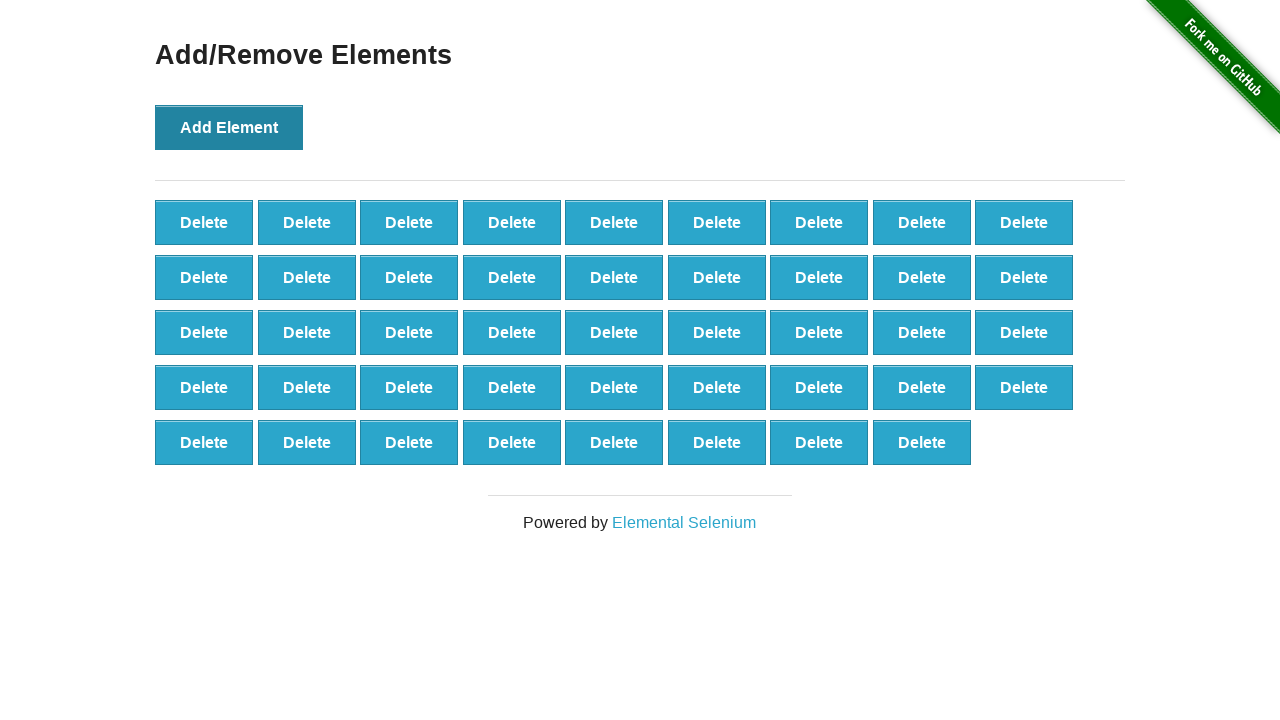

Clicked Add Element button (iteration 45/100) at (229, 127) on button:has-text('Add Element')
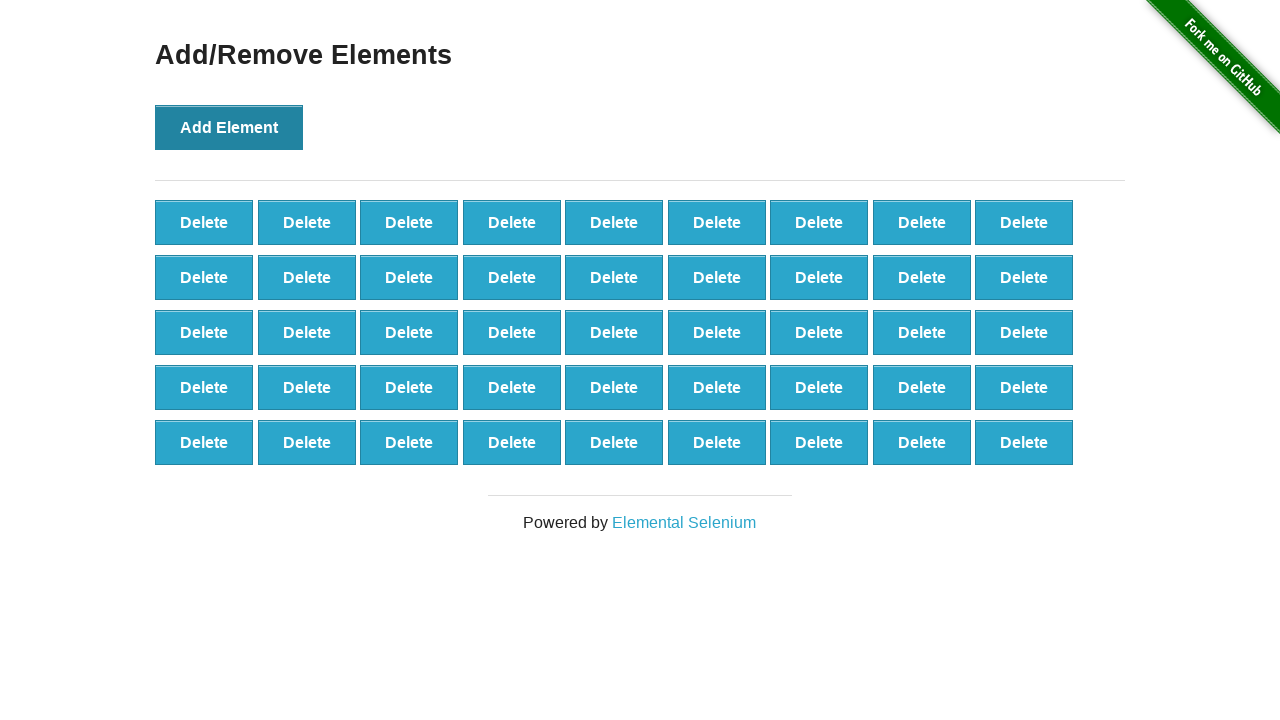

Clicked Add Element button (iteration 46/100) at (229, 127) on button:has-text('Add Element')
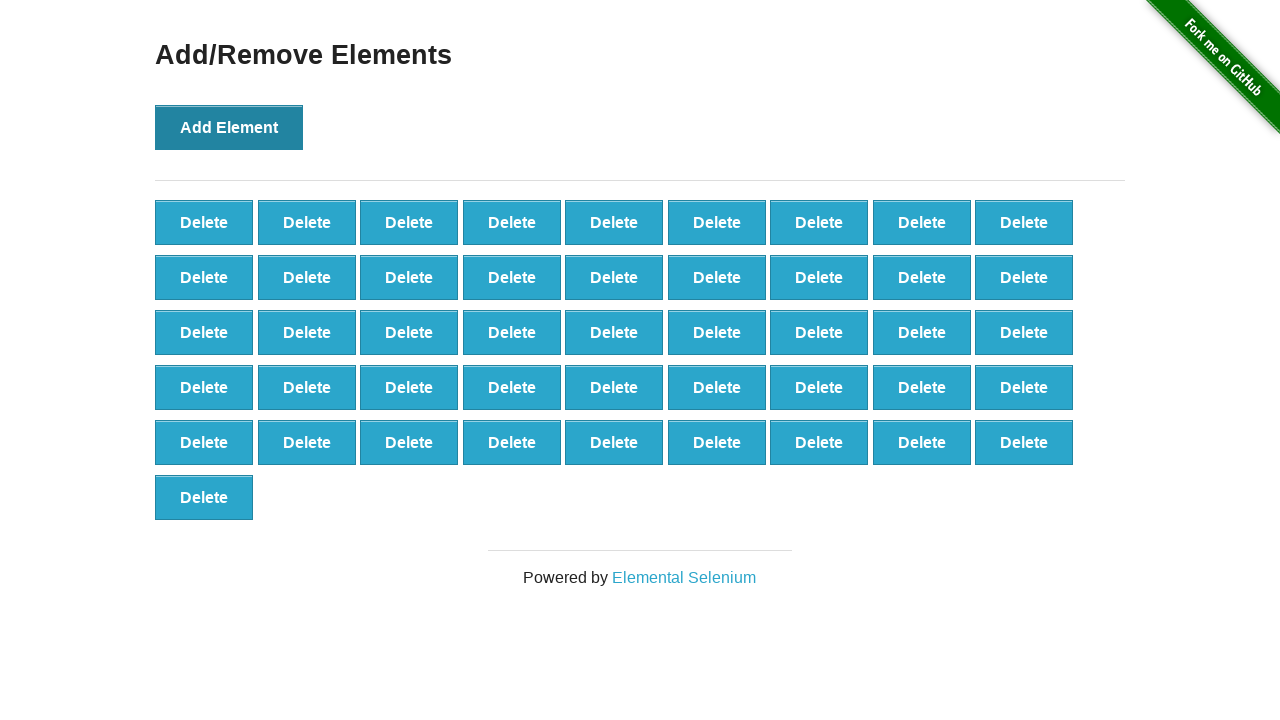

Clicked Add Element button (iteration 47/100) at (229, 127) on button:has-text('Add Element')
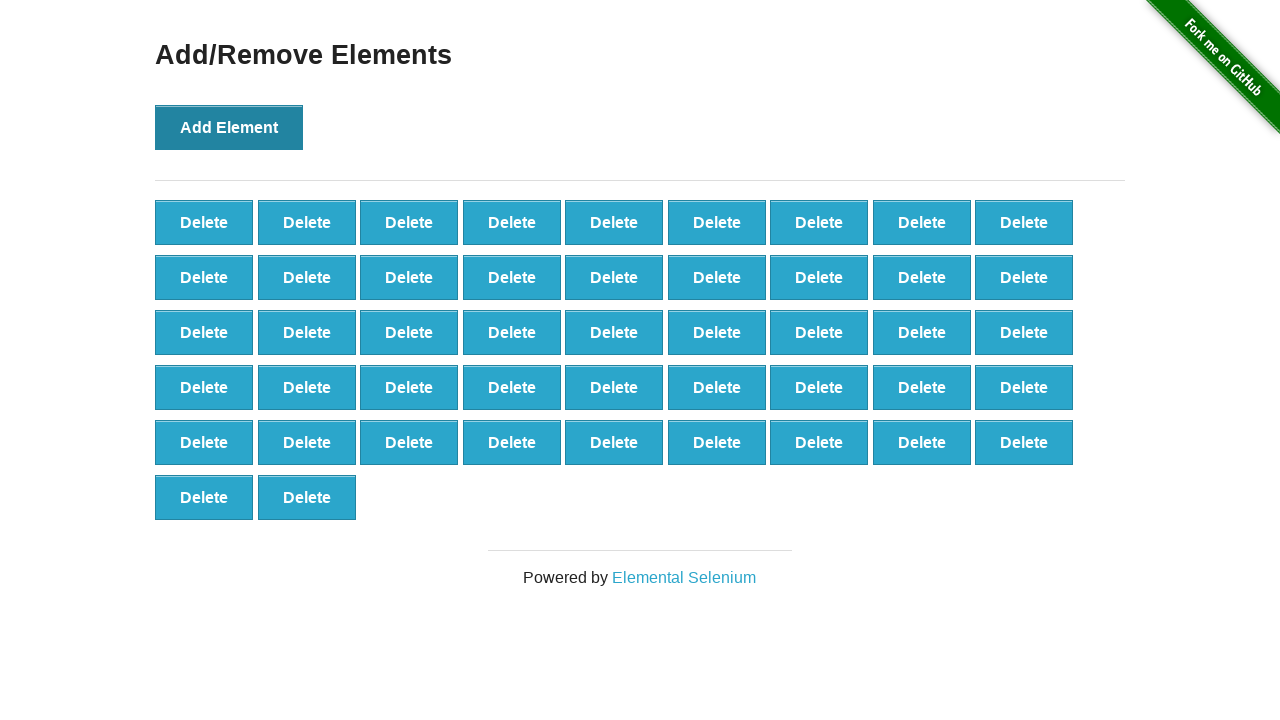

Clicked Add Element button (iteration 48/100) at (229, 127) on button:has-text('Add Element')
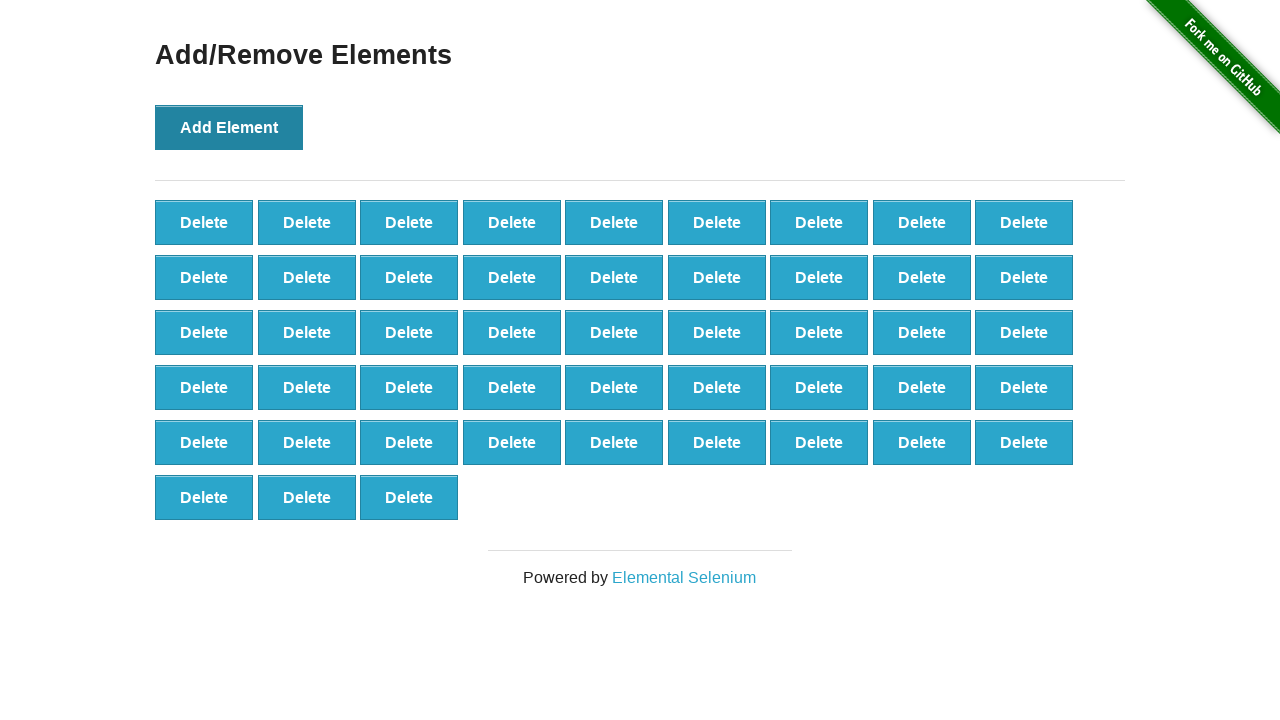

Clicked Add Element button (iteration 49/100) at (229, 127) on button:has-text('Add Element')
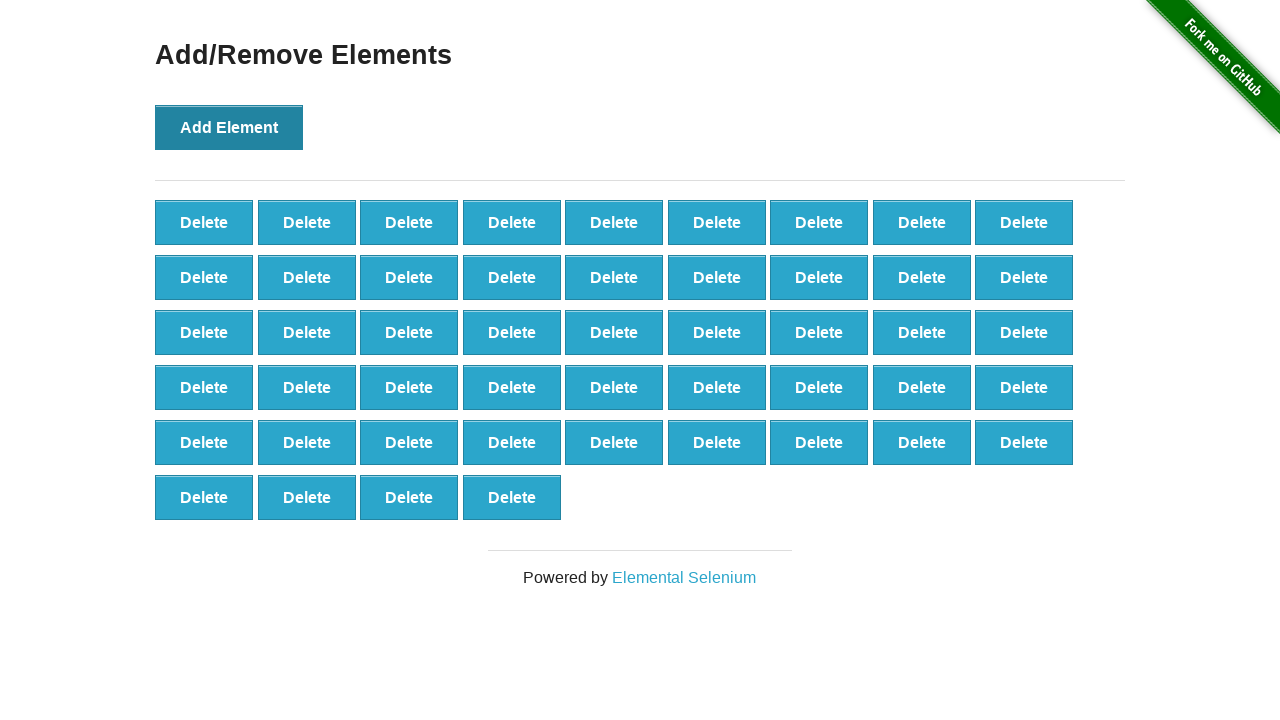

Clicked Add Element button (iteration 50/100) at (229, 127) on button:has-text('Add Element')
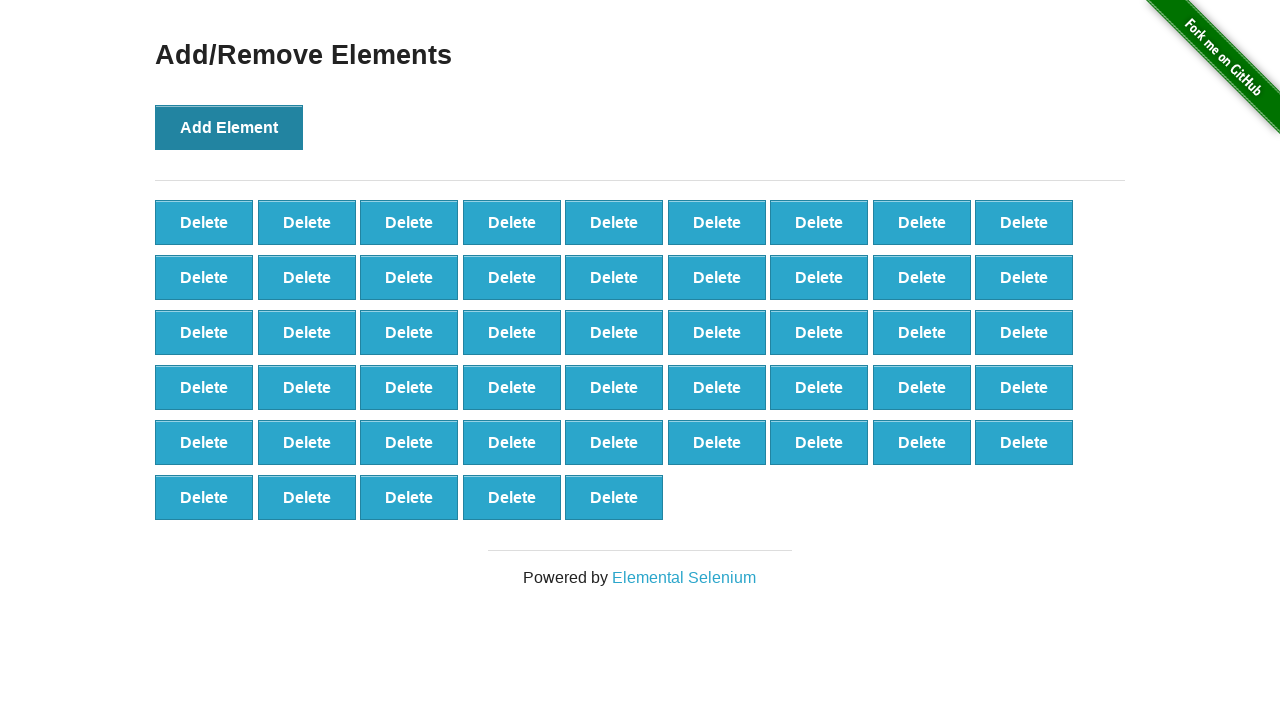

Clicked Add Element button (iteration 51/100) at (229, 127) on button:has-text('Add Element')
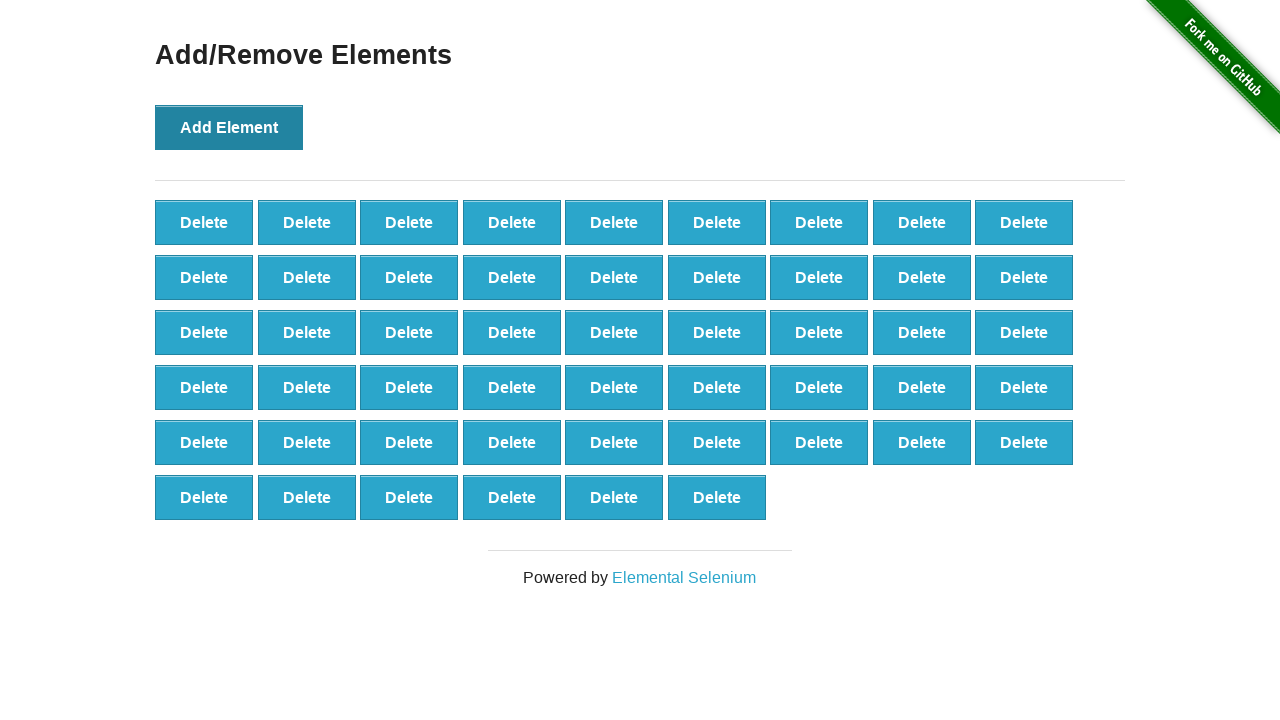

Clicked Add Element button (iteration 52/100) at (229, 127) on button:has-text('Add Element')
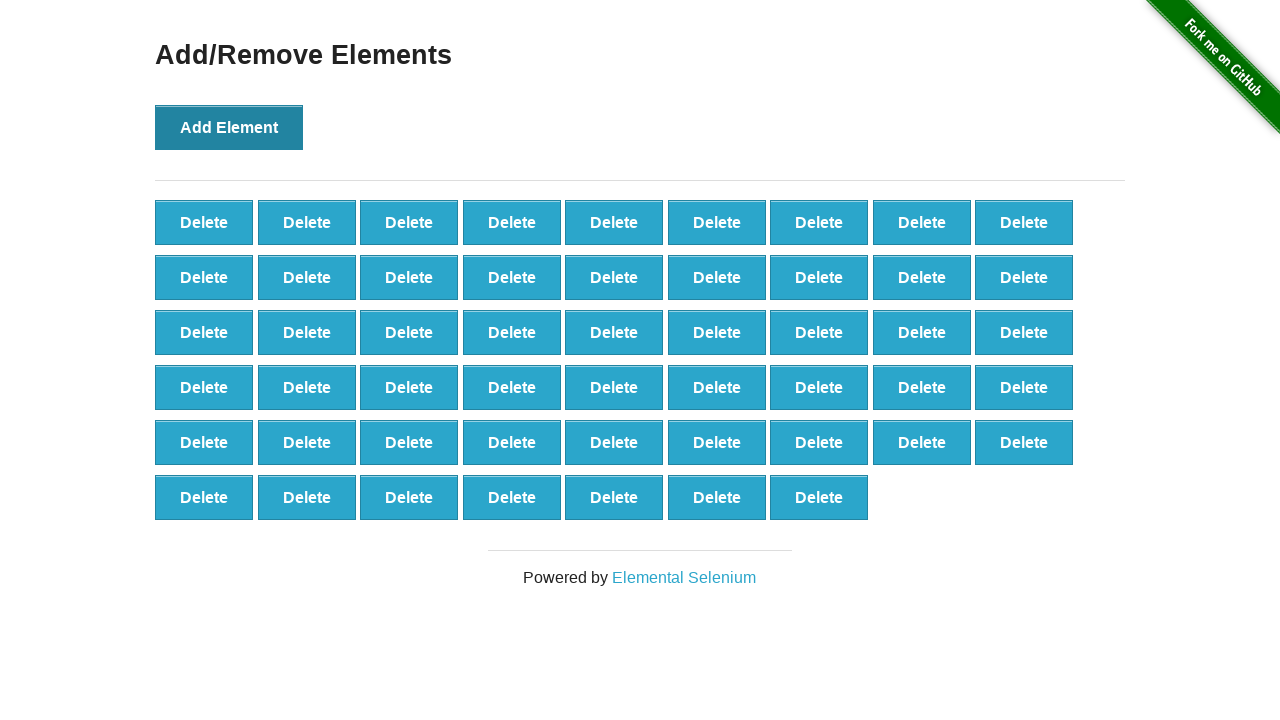

Clicked Add Element button (iteration 53/100) at (229, 127) on button:has-text('Add Element')
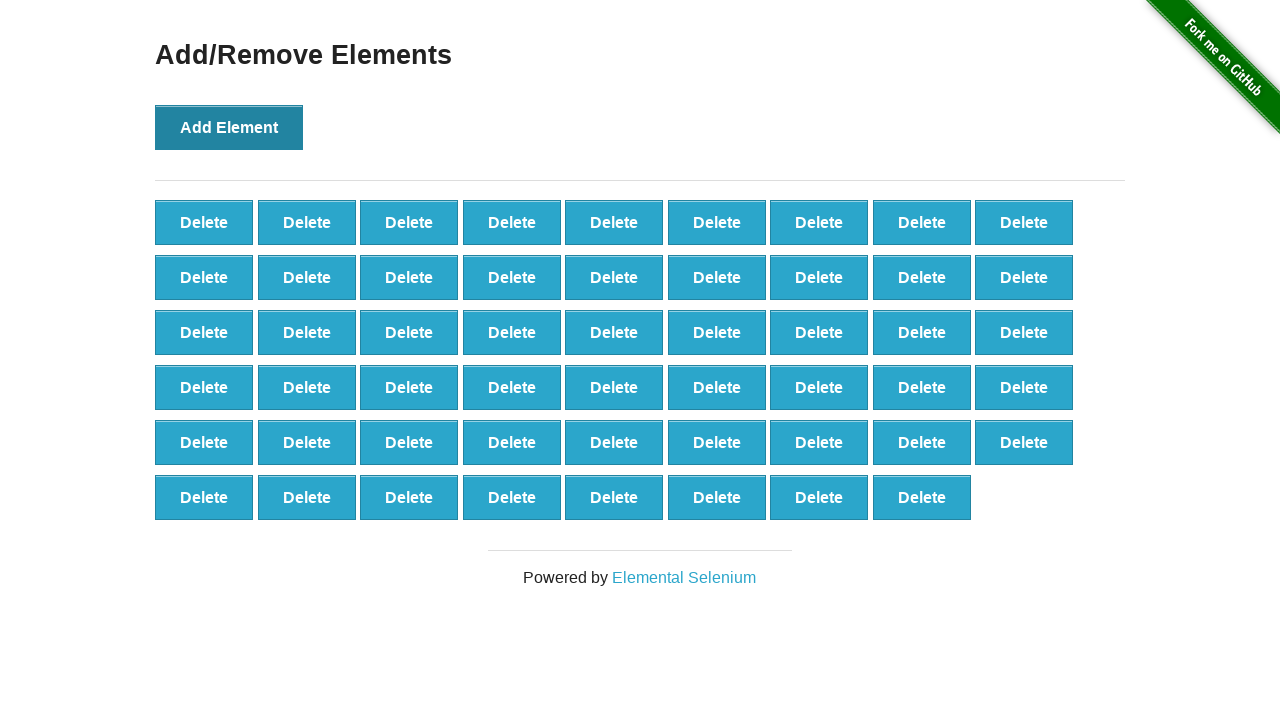

Clicked Add Element button (iteration 54/100) at (229, 127) on button:has-text('Add Element')
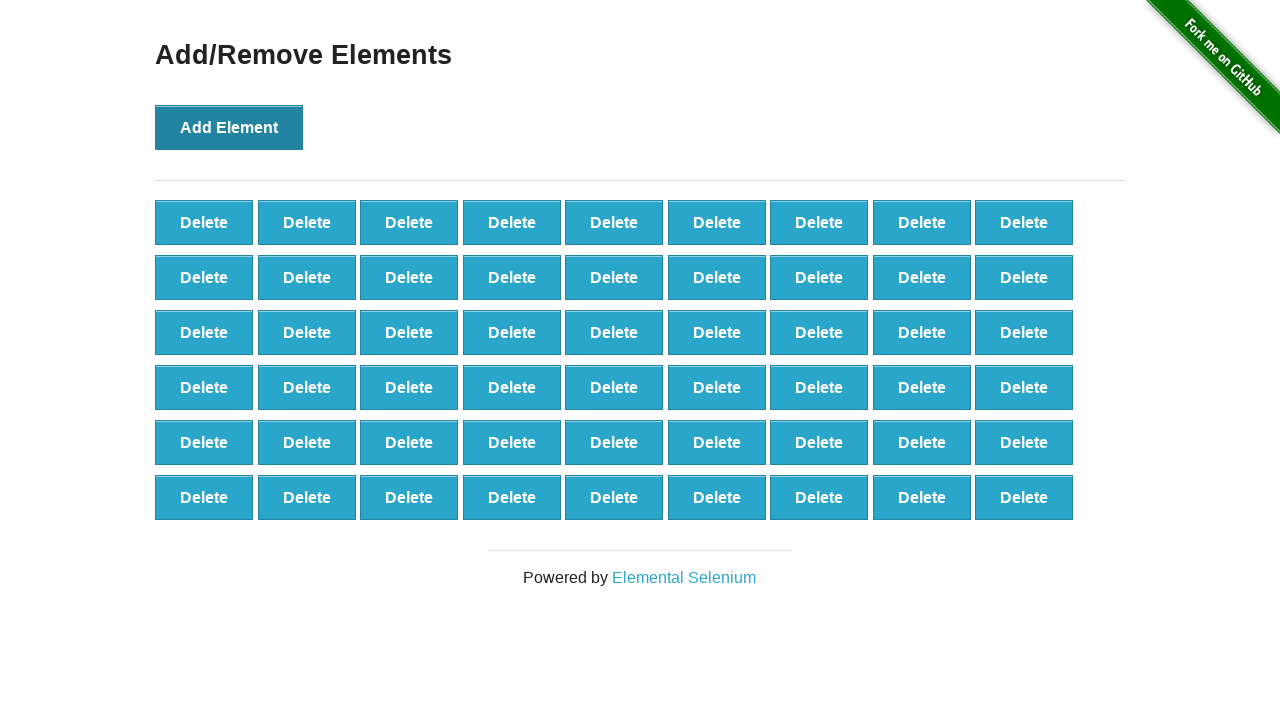

Clicked Add Element button (iteration 55/100) at (229, 127) on button:has-text('Add Element')
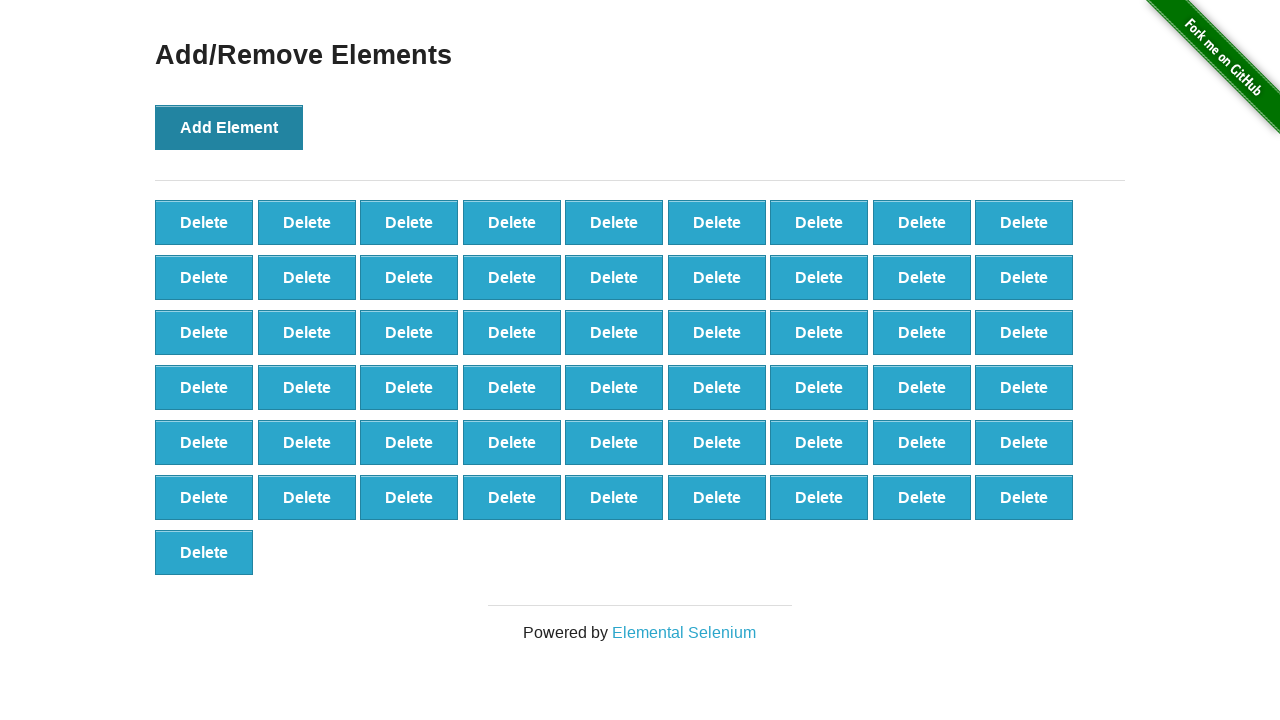

Clicked Add Element button (iteration 56/100) at (229, 127) on button:has-text('Add Element')
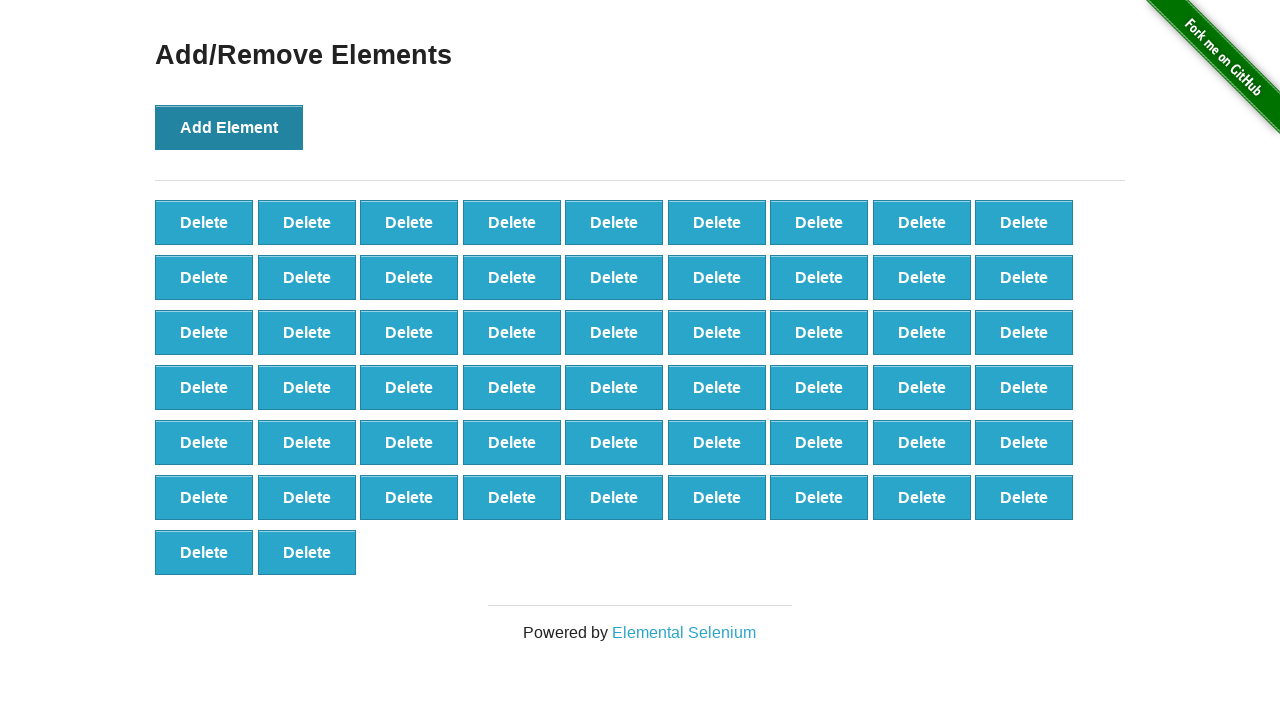

Clicked Add Element button (iteration 57/100) at (229, 127) on button:has-text('Add Element')
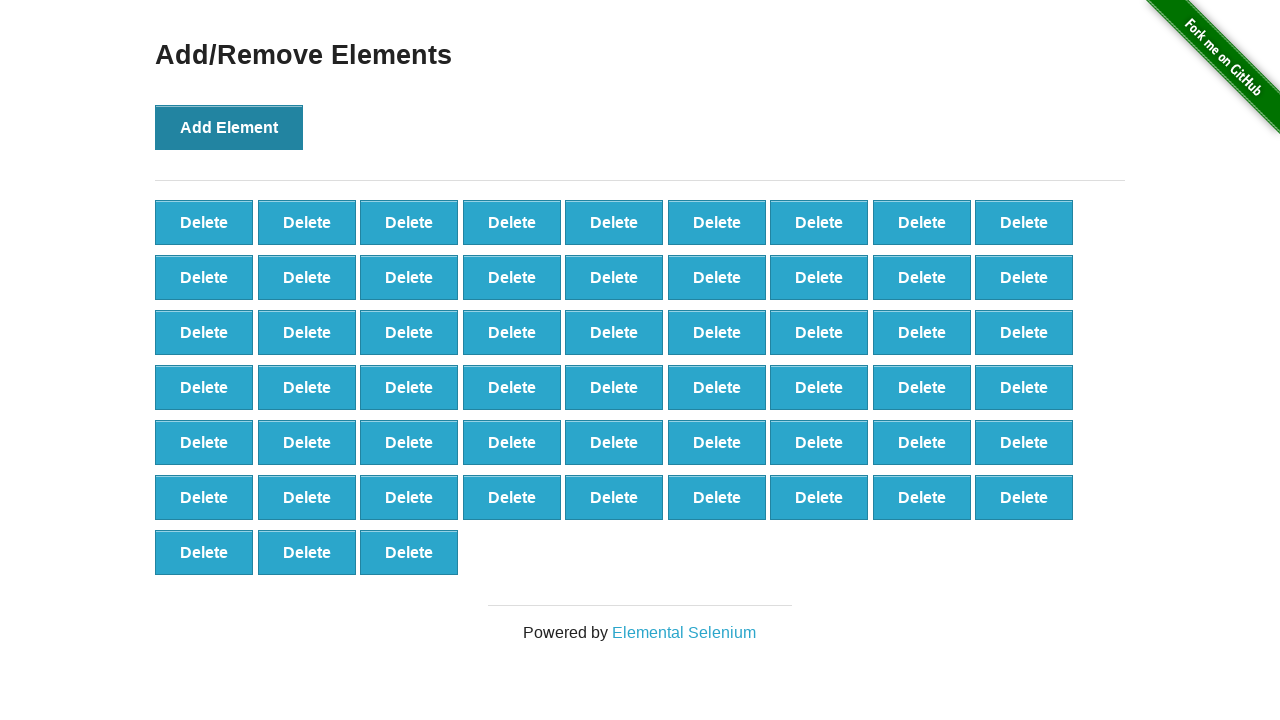

Clicked Add Element button (iteration 58/100) at (229, 127) on button:has-text('Add Element')
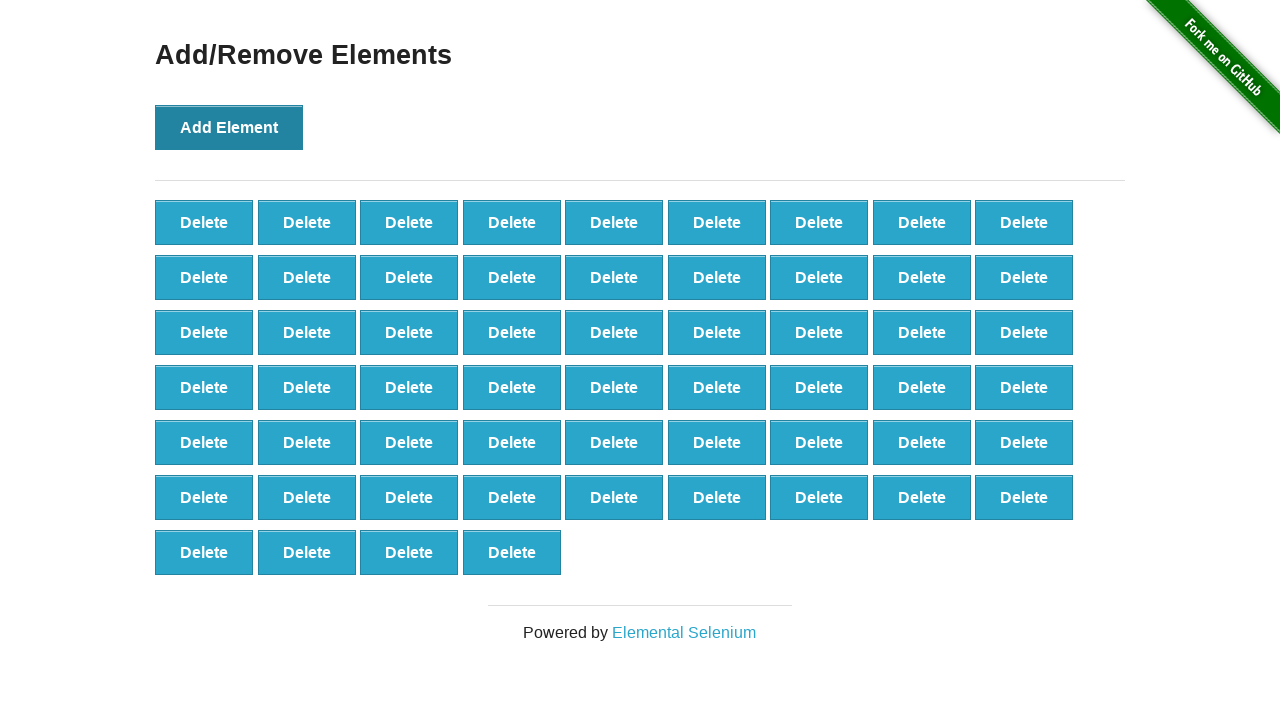

Clicked Add Element button (iteration 59/100) at (229, 127) on button:has-text('Add Element')
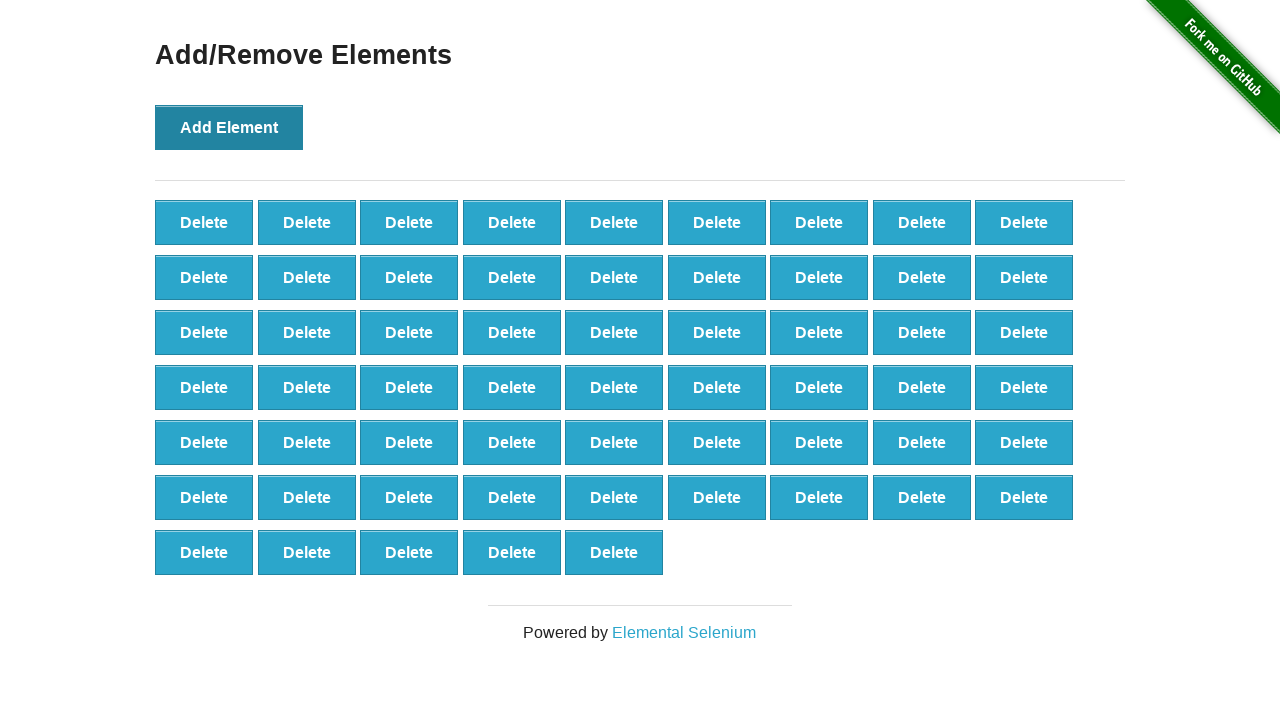

Clicked Add Element button (iteration 60/100) at (229, 127) on button:has-text('Add Element')
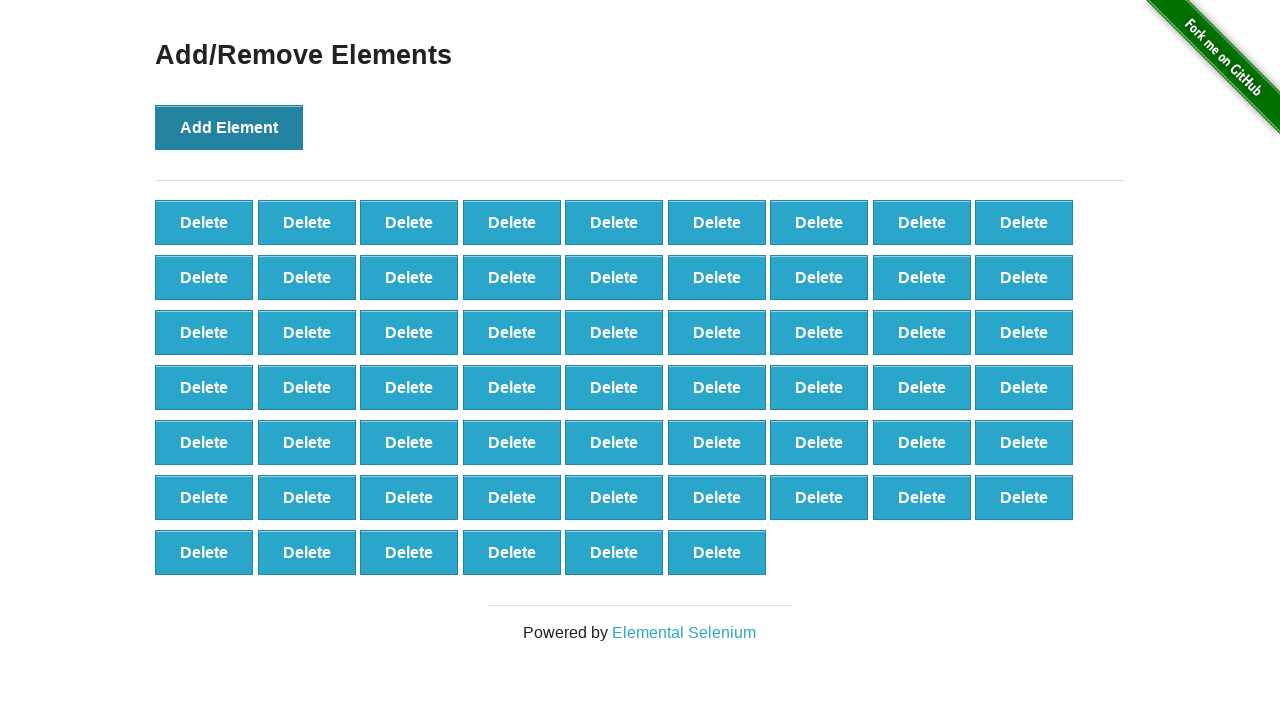

Clicked Add Element button (iteration 61/100) at (229, 127) on button:has-text('Add Element')
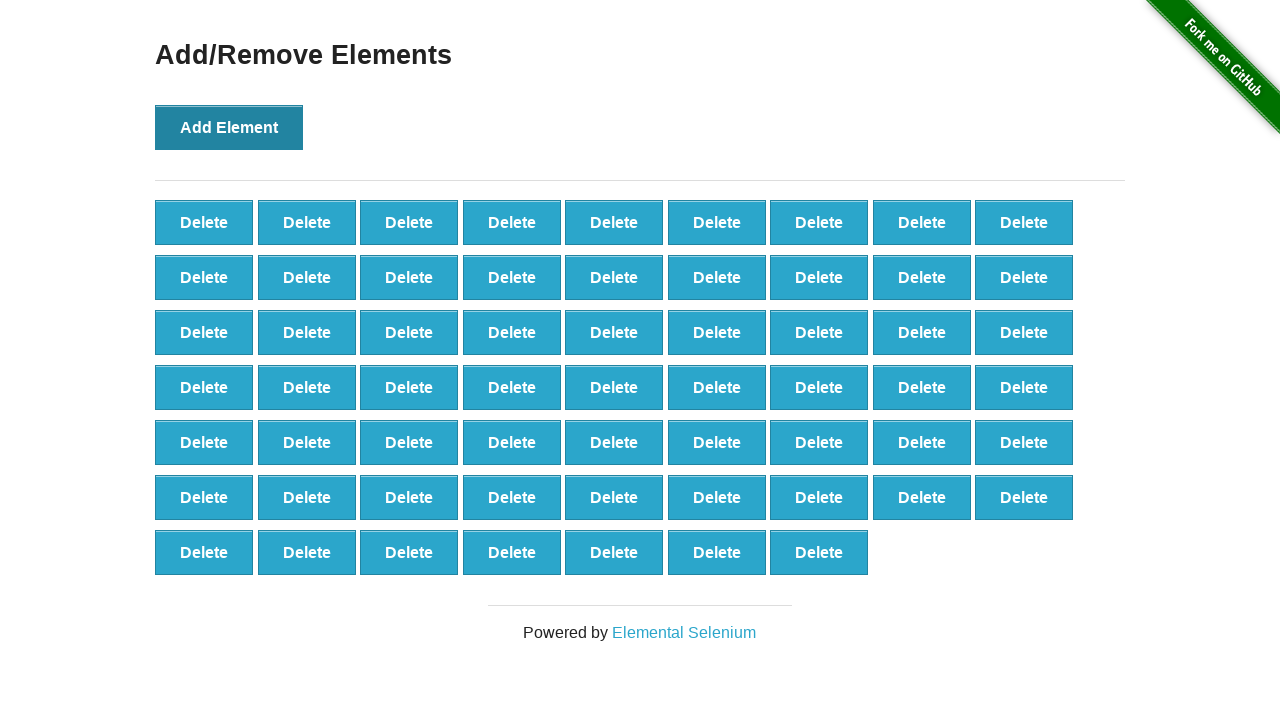

Clicked Add Element button (iteration 62/100) at (229, 127) on button:has-text('Add Element')
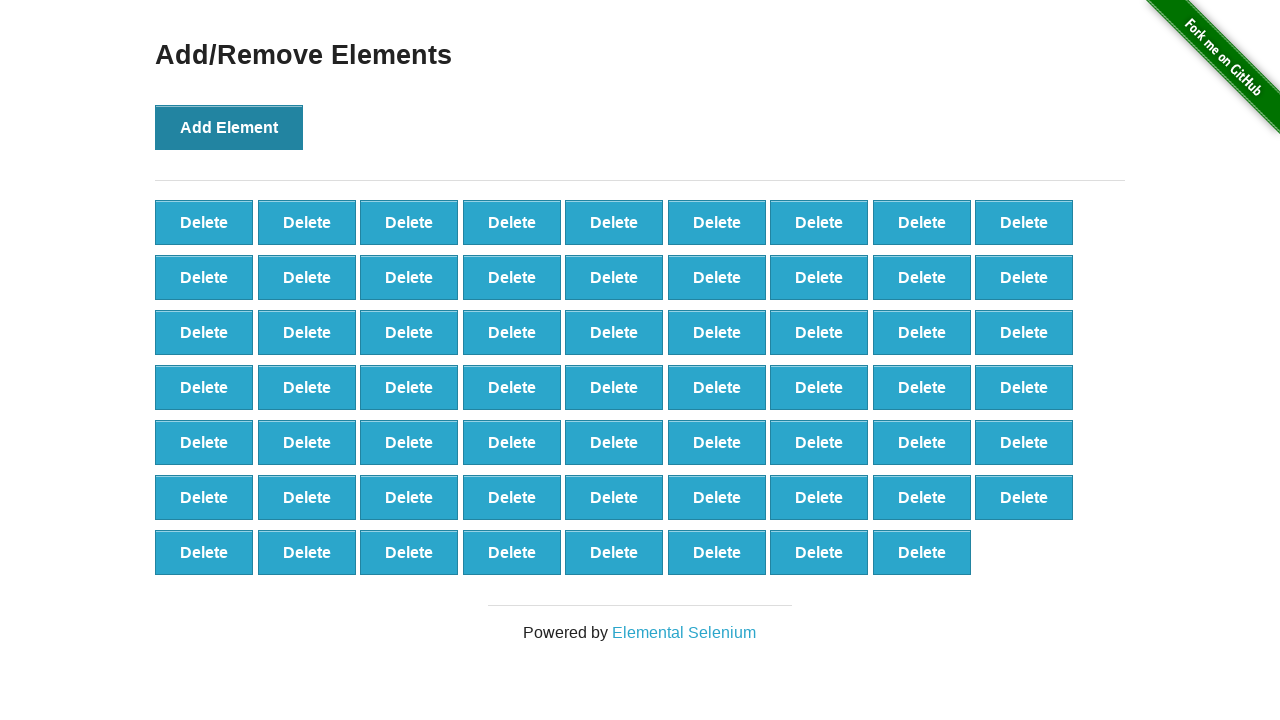

Clicked Add Element button (iteration 63/100) at (229, 127) on button:has-text('Add Element')
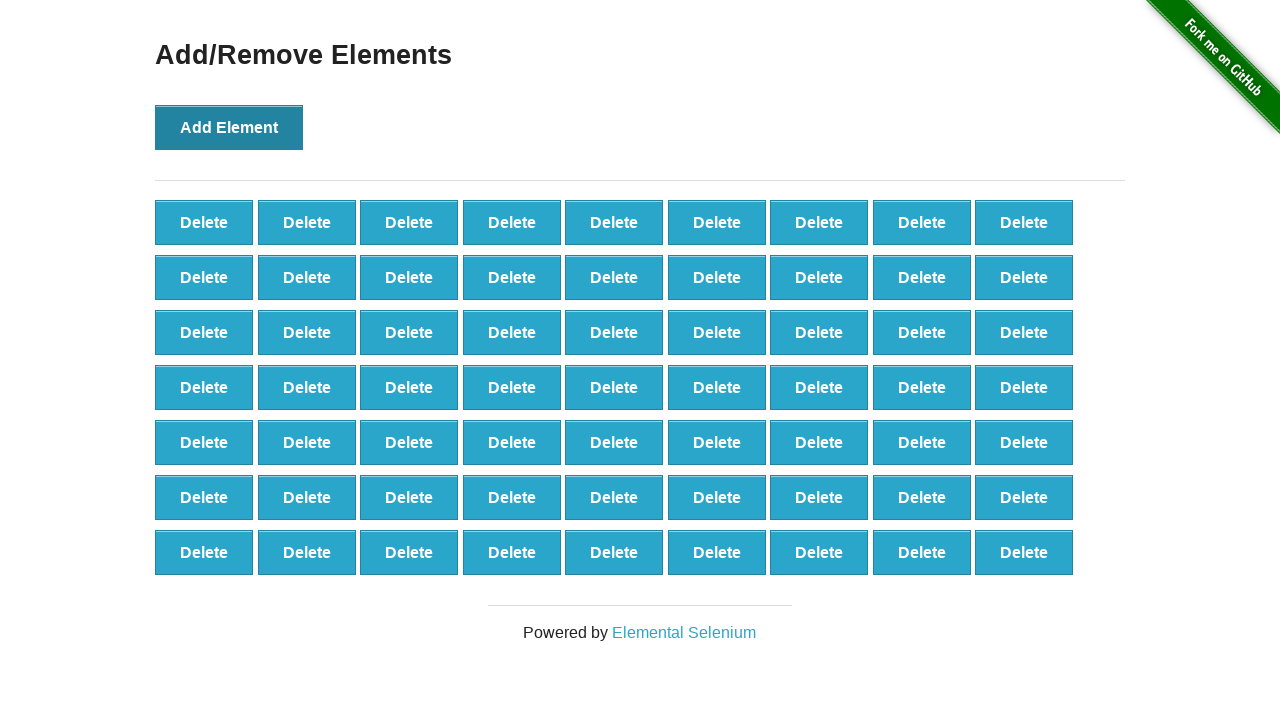

Clicked Add Element button (iteration 64/100) at (229, 127) on button:has-text('Add Element')
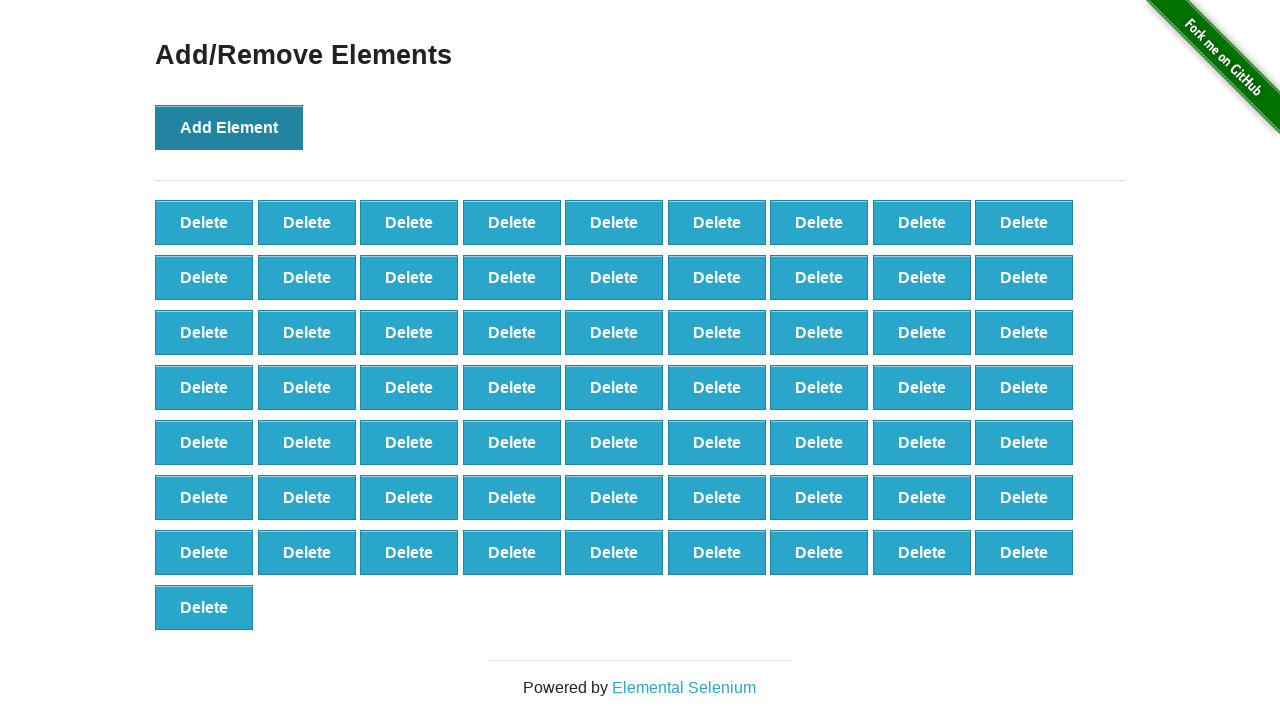

Clicked Add Element button (iteration 65/100) at (229, 127) on button:has-text('Add Element')
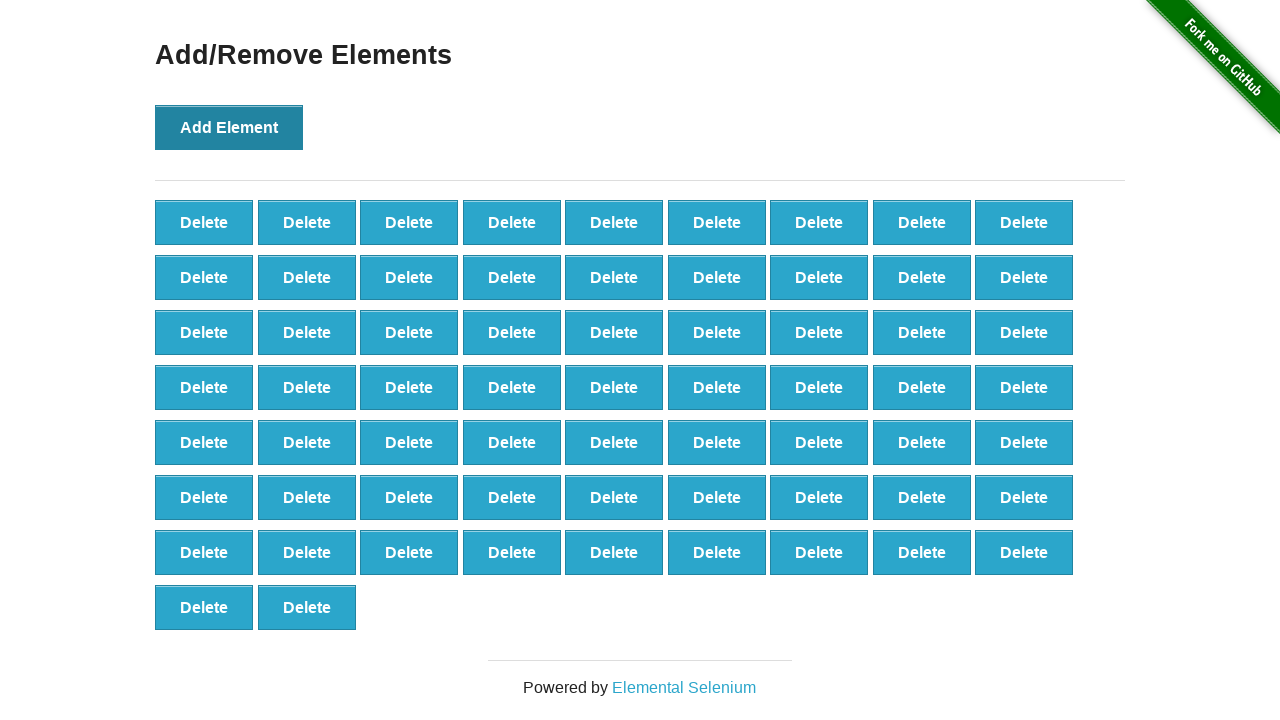

Clicked Add Element button (iteration 66/100) at (229, 127) on button:has-text('Add Element')
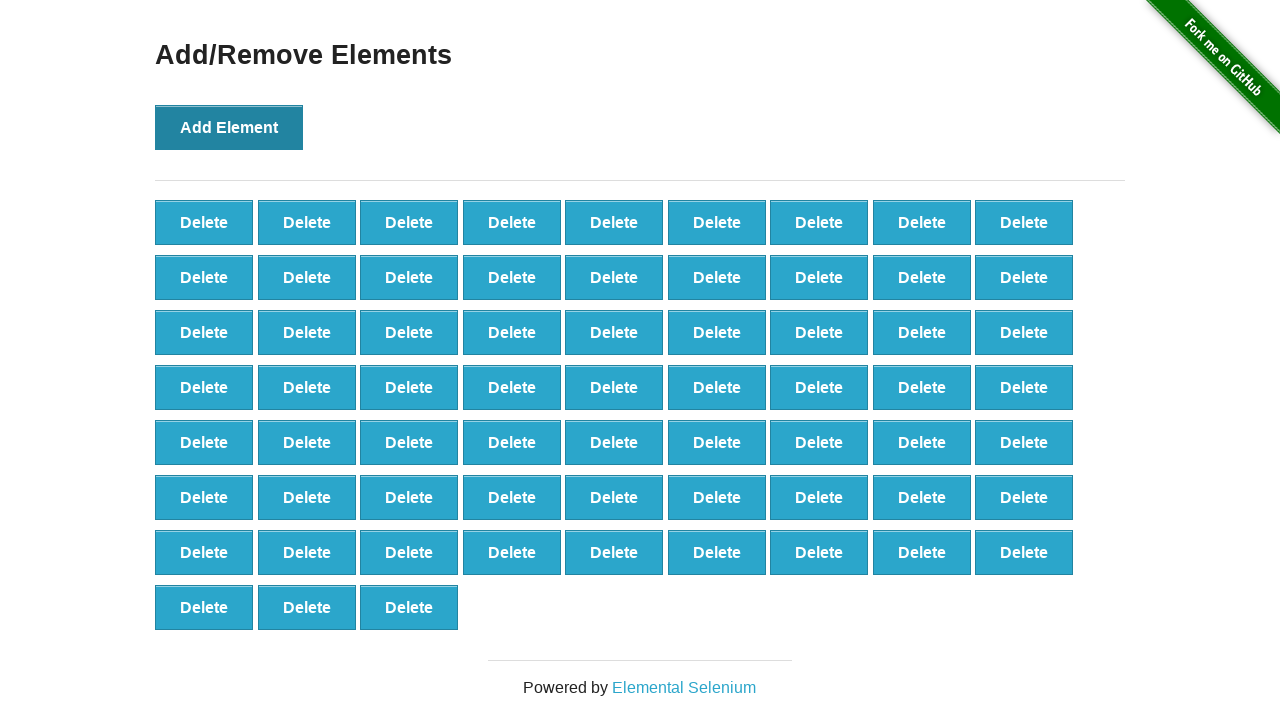

Clicked Add Element button (iteration 67/100) at (229, 127) on button:has-text('Add Element')
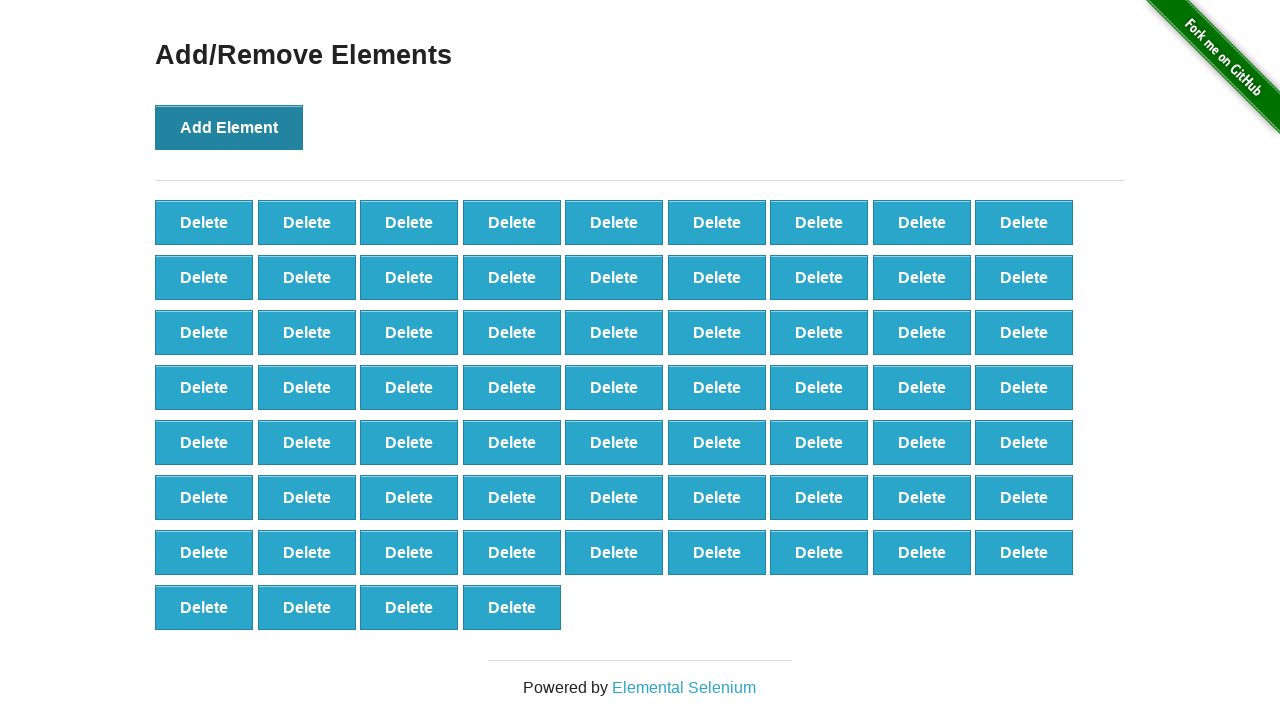

Clicked Add Element button (iteration 68/100) at (229, 127) on button:has-text('Add Element')
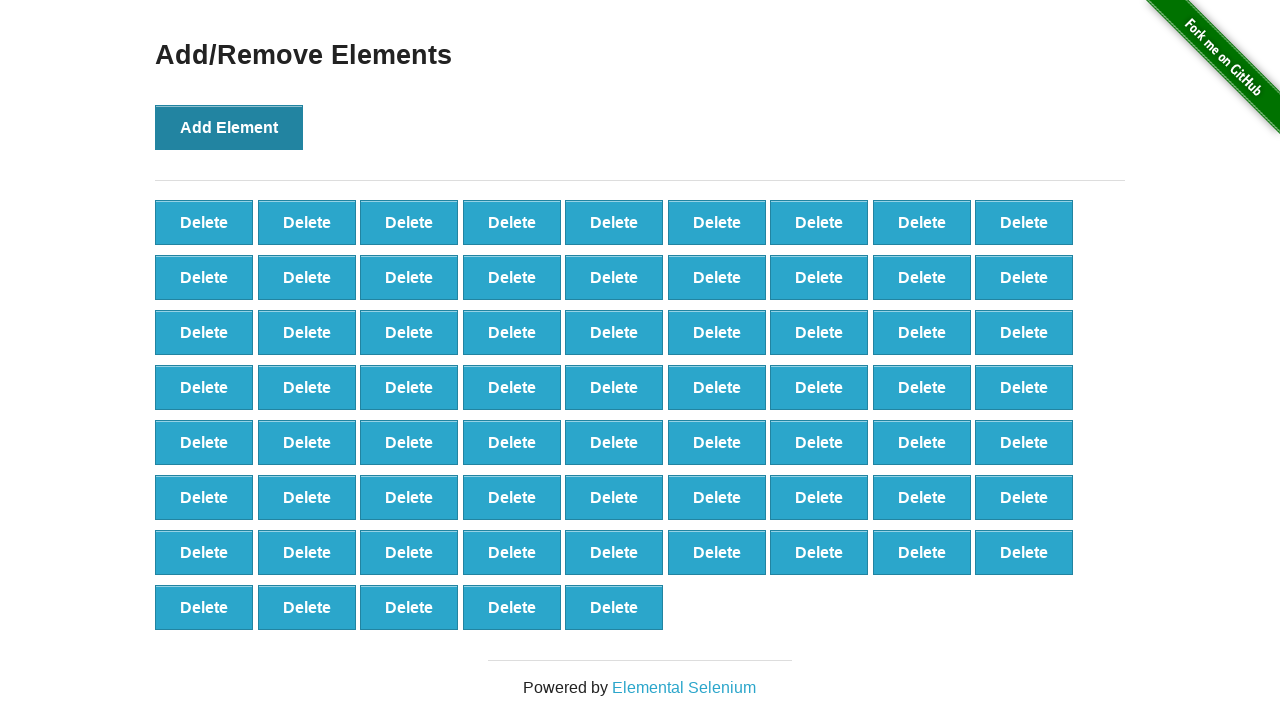

Clicked Add Element button (iteration 69/100) at (229, 127) on button:has-text('Add Element')
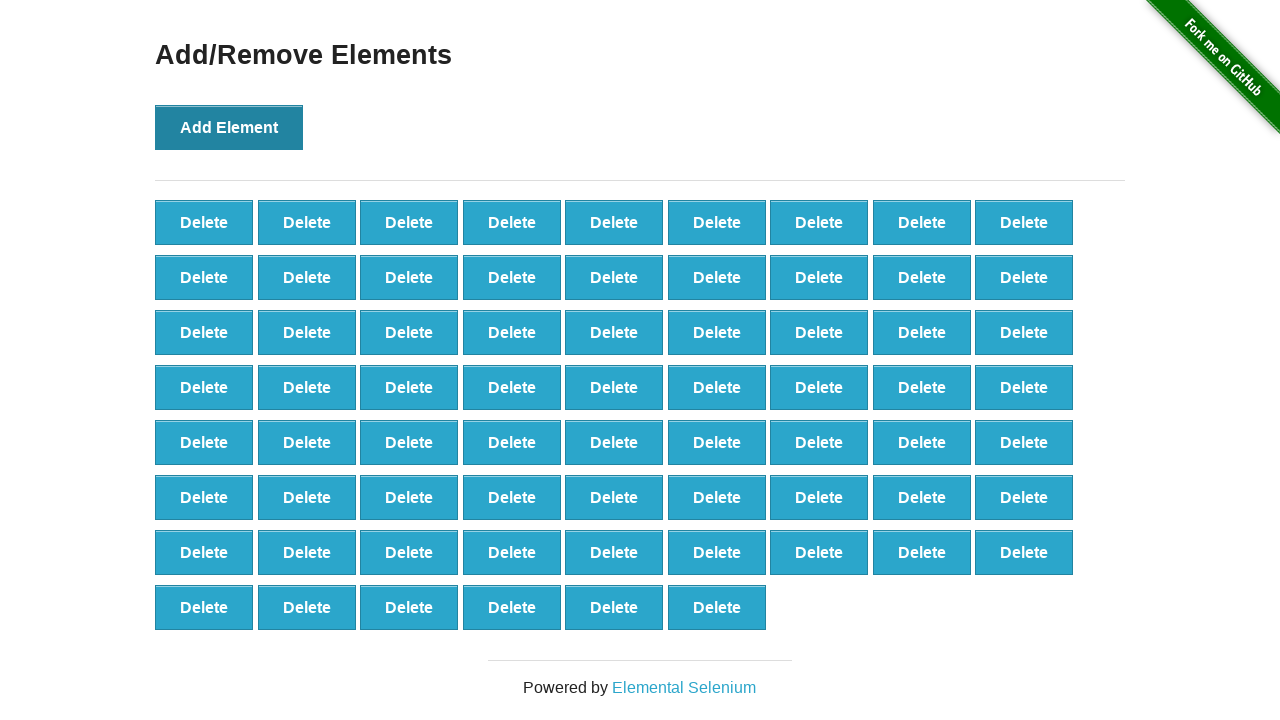

Clicked Add Element button (iteration 70/100) at (229, 127) on button:has-text('Add Element')
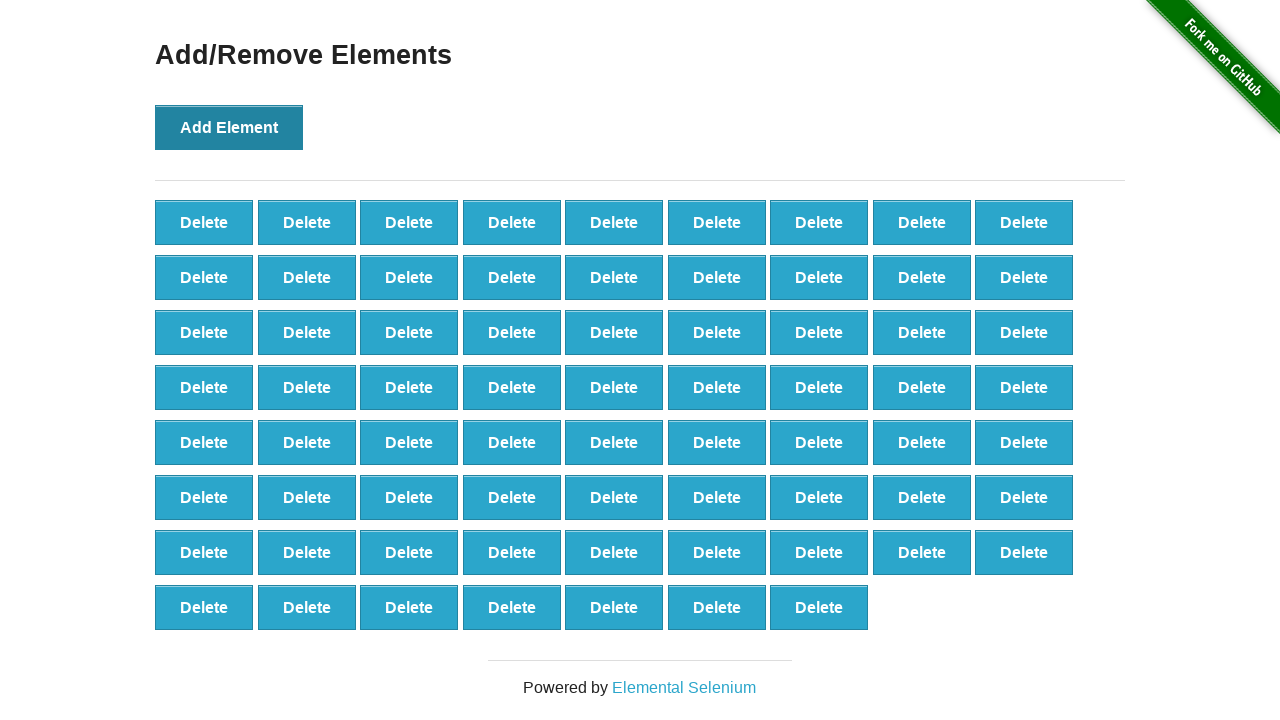

Clicked Add Element button (iteration 71/100) at (229, 127) on button:has-text('Add Element')
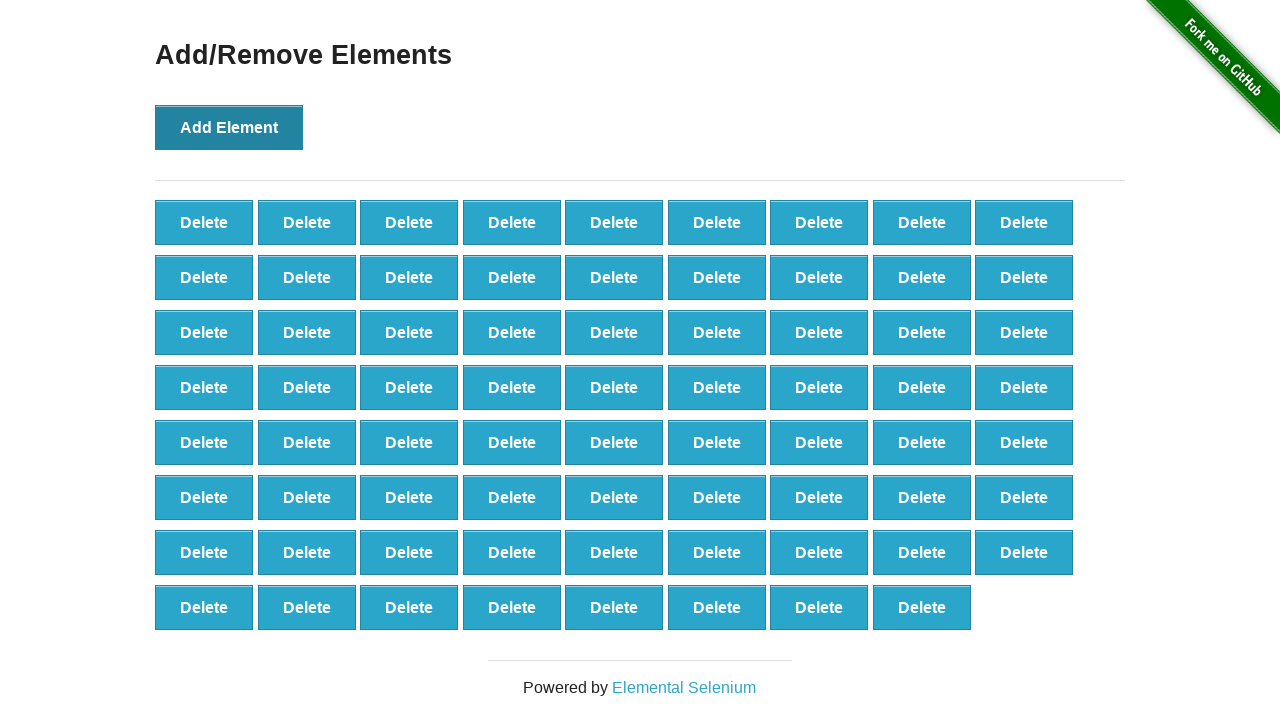

Clicked Add Element button (iteration 72/100) at (229, 127) on button:has-text('Add Element')
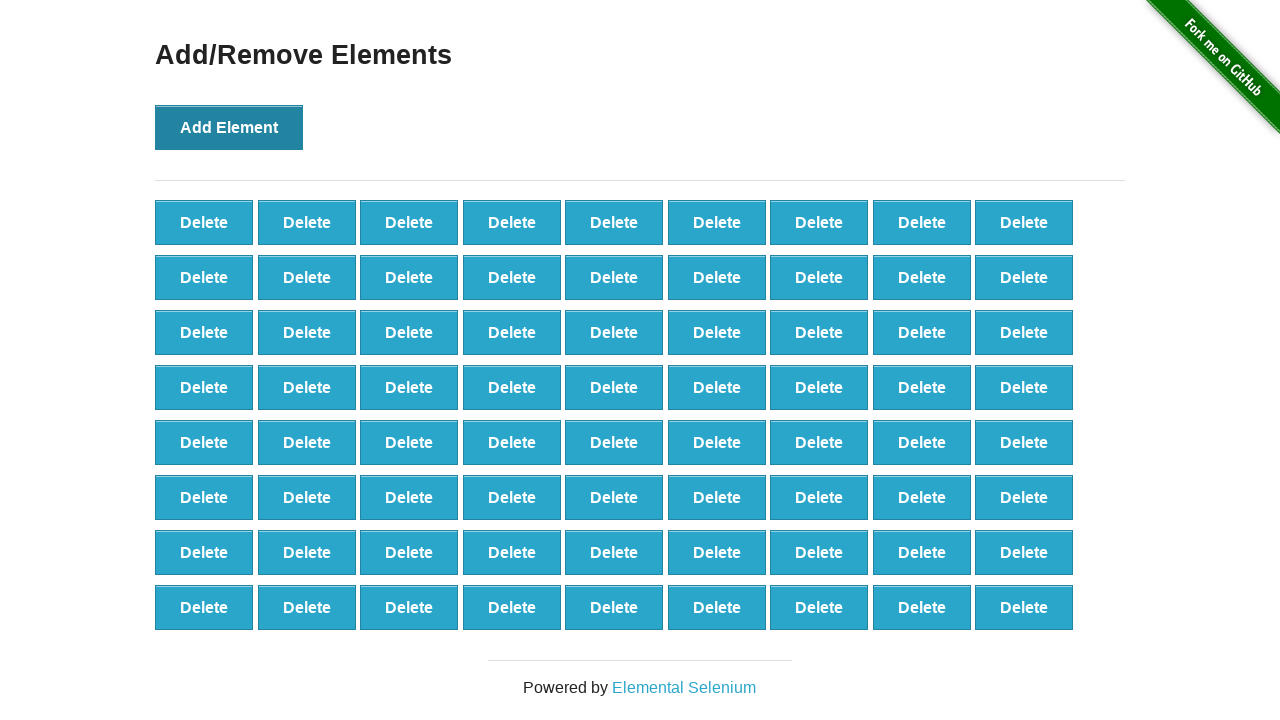

Clicked Add Element button (iteration 73/100) at (229, 127) on button:has-text('Add Element')
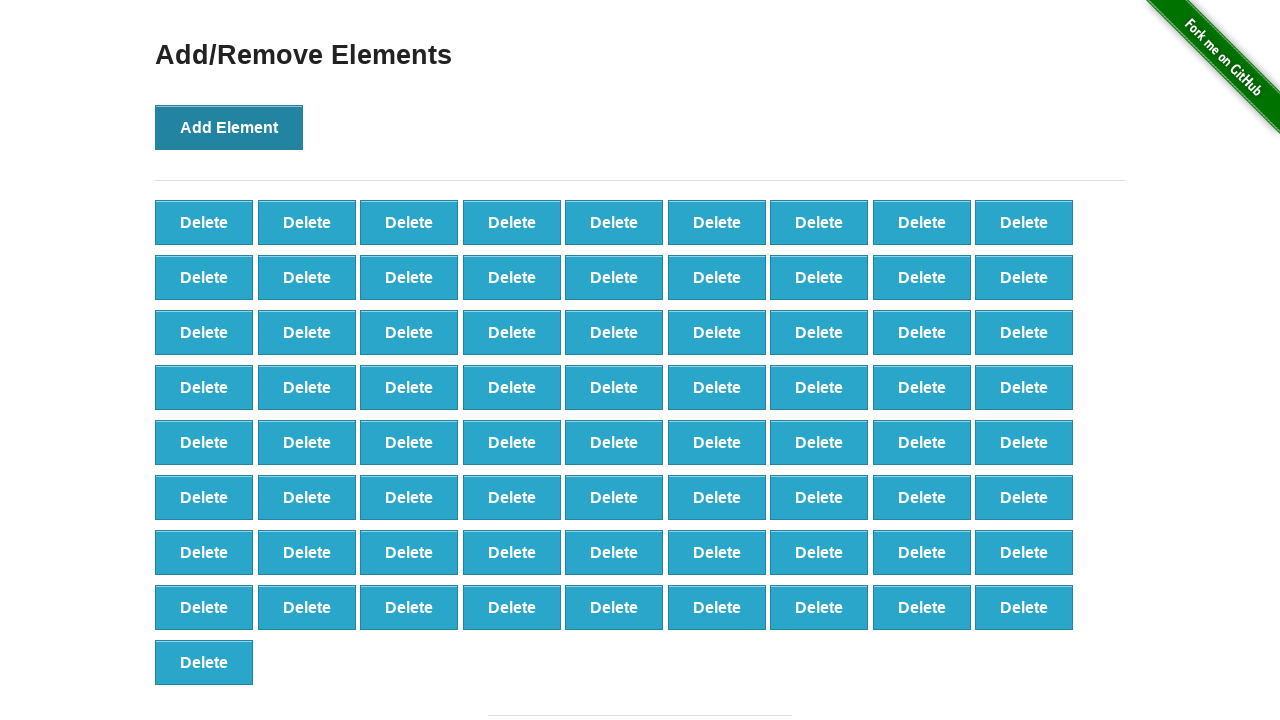

Clicked Add Element button (iteration 74/100) at (229, 127) on button:has-text('Add Element')
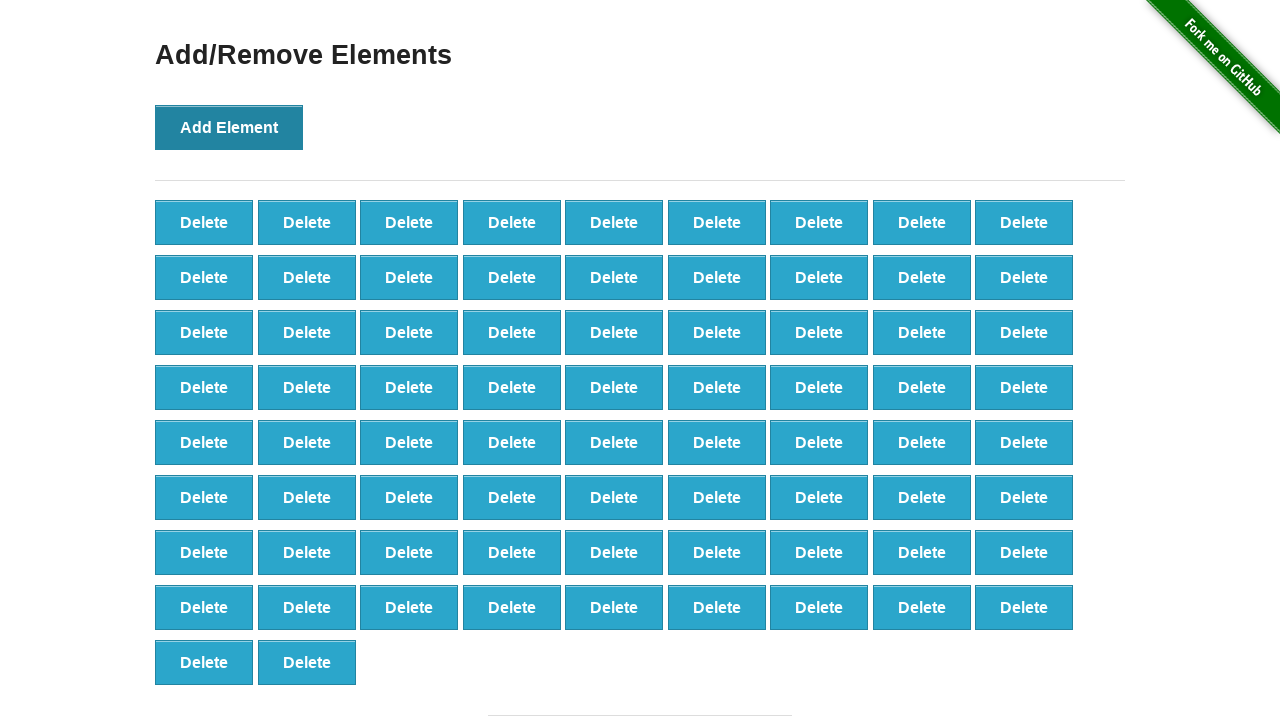

Clicked Add Element button (iteration 75/100) at (229, 127) on button:has-text('Add Element')
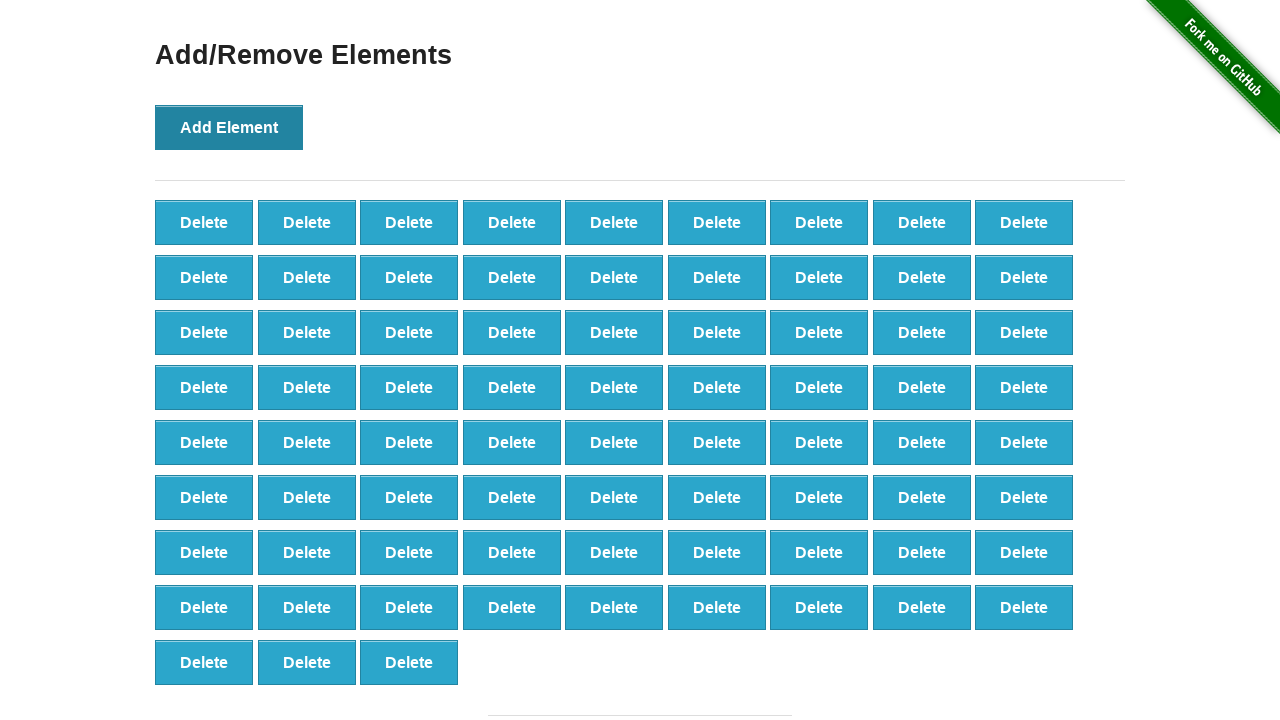

Clicked Add Element button (iteration 76/100) at (229, 127) on button:has-text('Add Element')
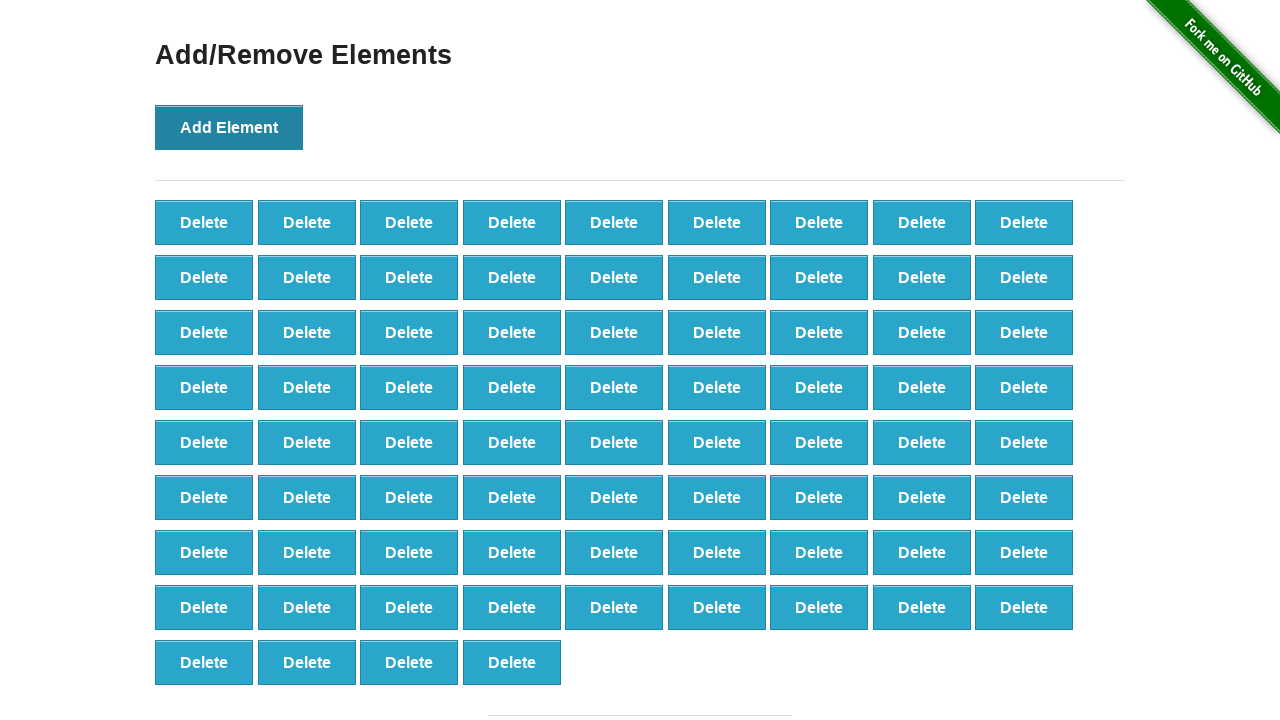

Clicked Add Element button (iteration 77/100) at (229, 127) on button:has-text('Add Element')
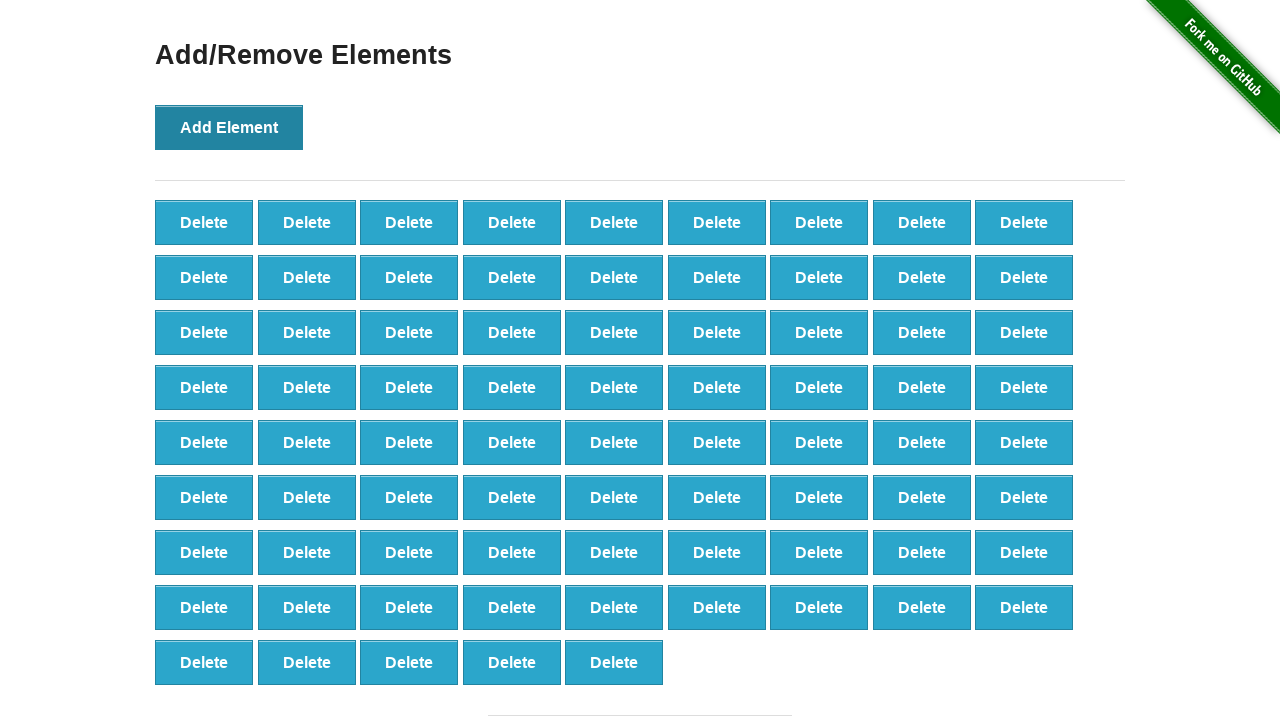

Clicked Add Element button (iteration 78/100) at (229, 127) on button:has-text('Add Element')
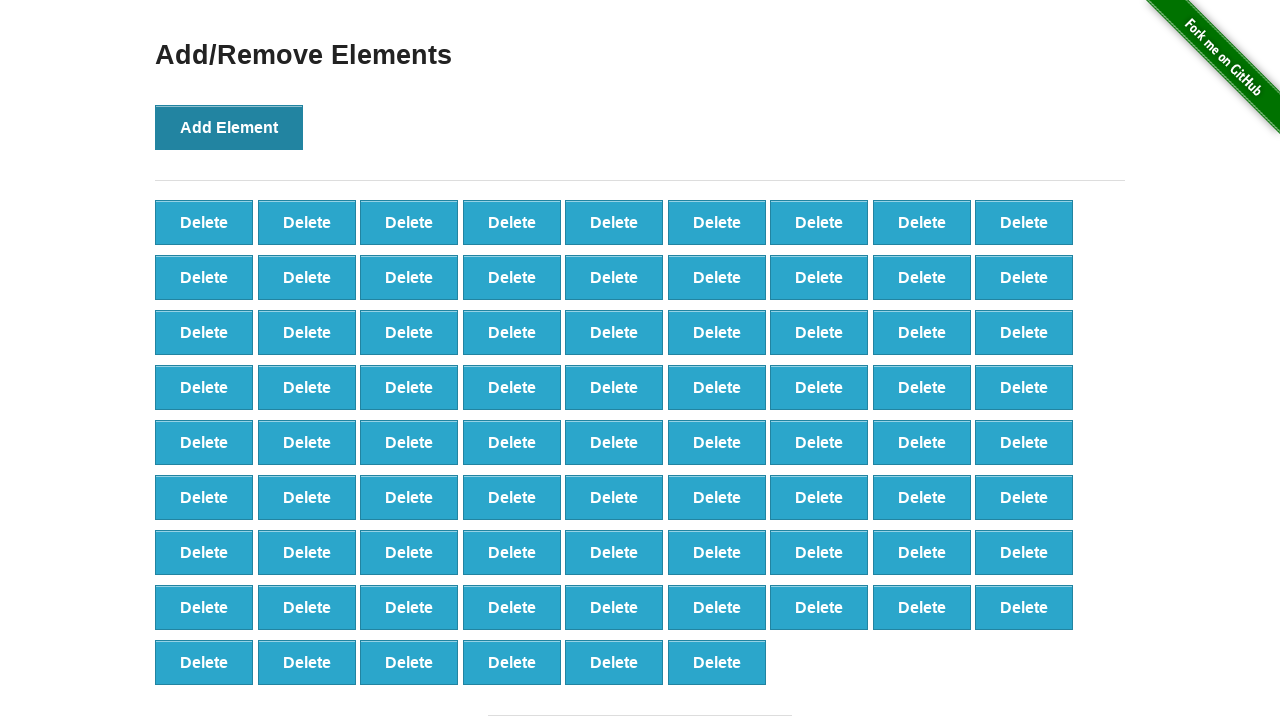

Clicked Add Element button (iteration 79/100) at (229, 127) on button:has-text('Add Element')
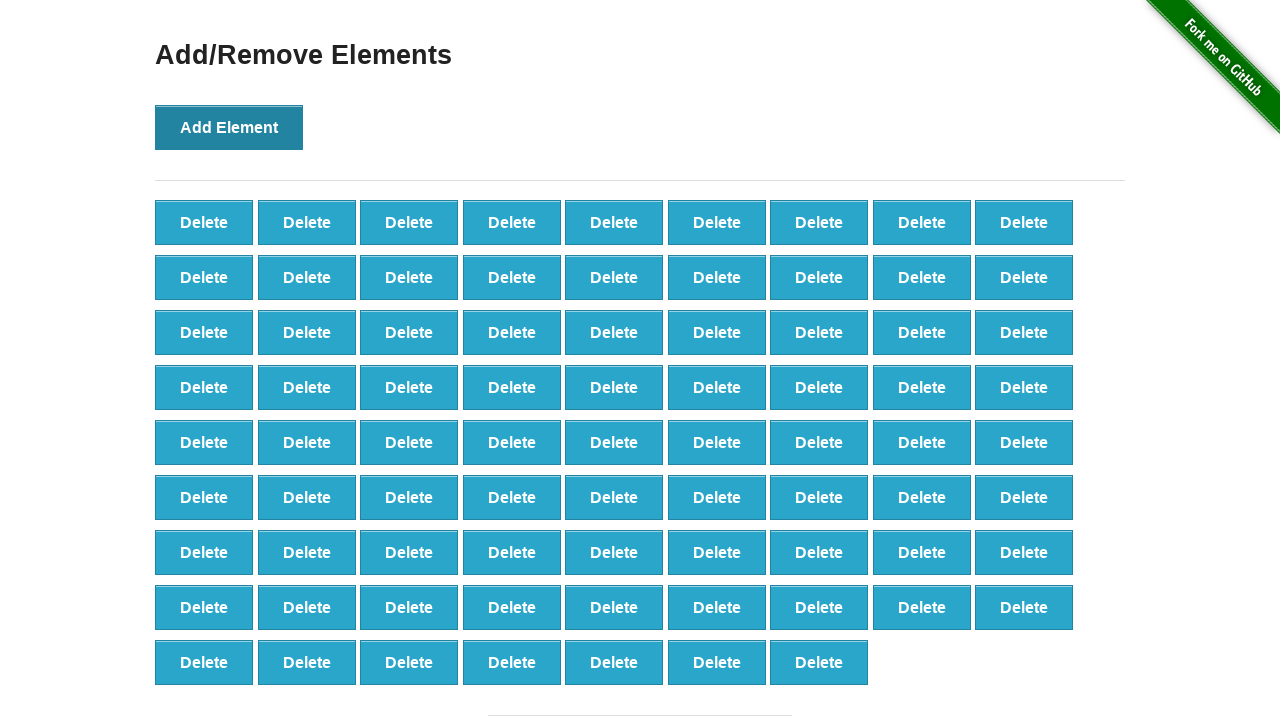

Clicked Add Element button (iteration 80/100) at (229, 127) on button:has-text('Add Element')
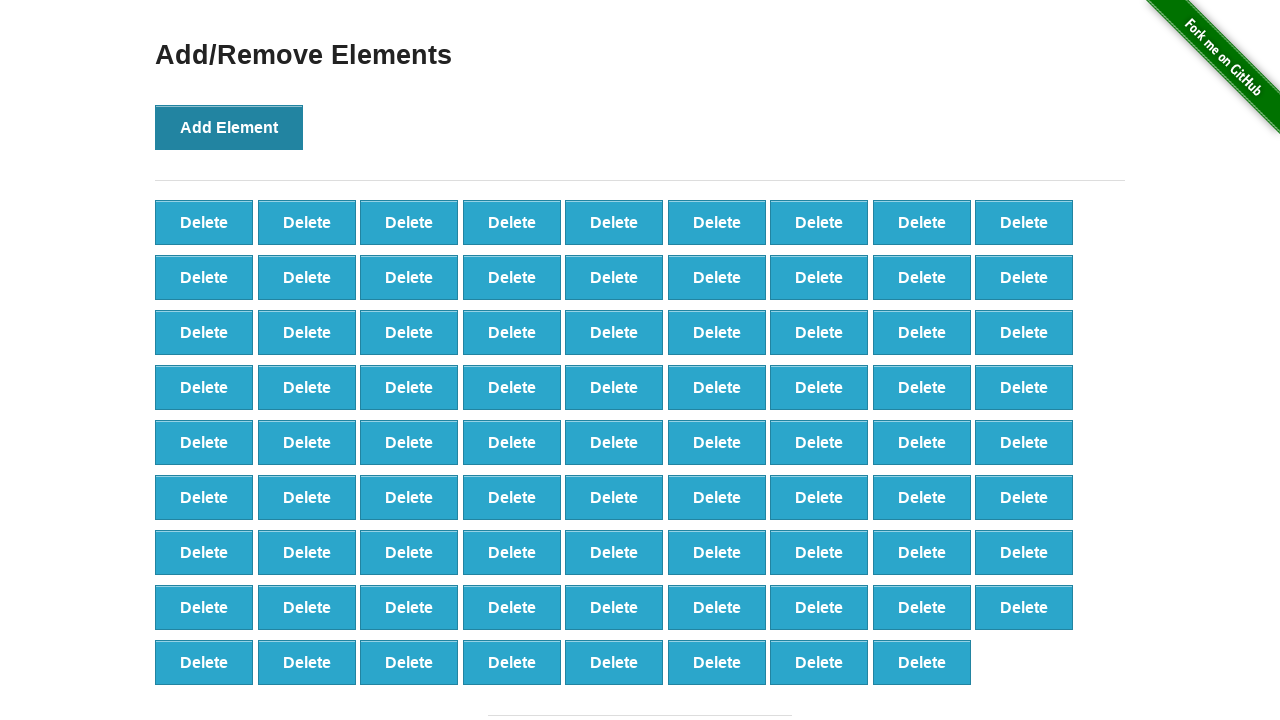

Clicked Add Element button (iteration 81/100) at (229, 127) on button:has-text('Add Element')
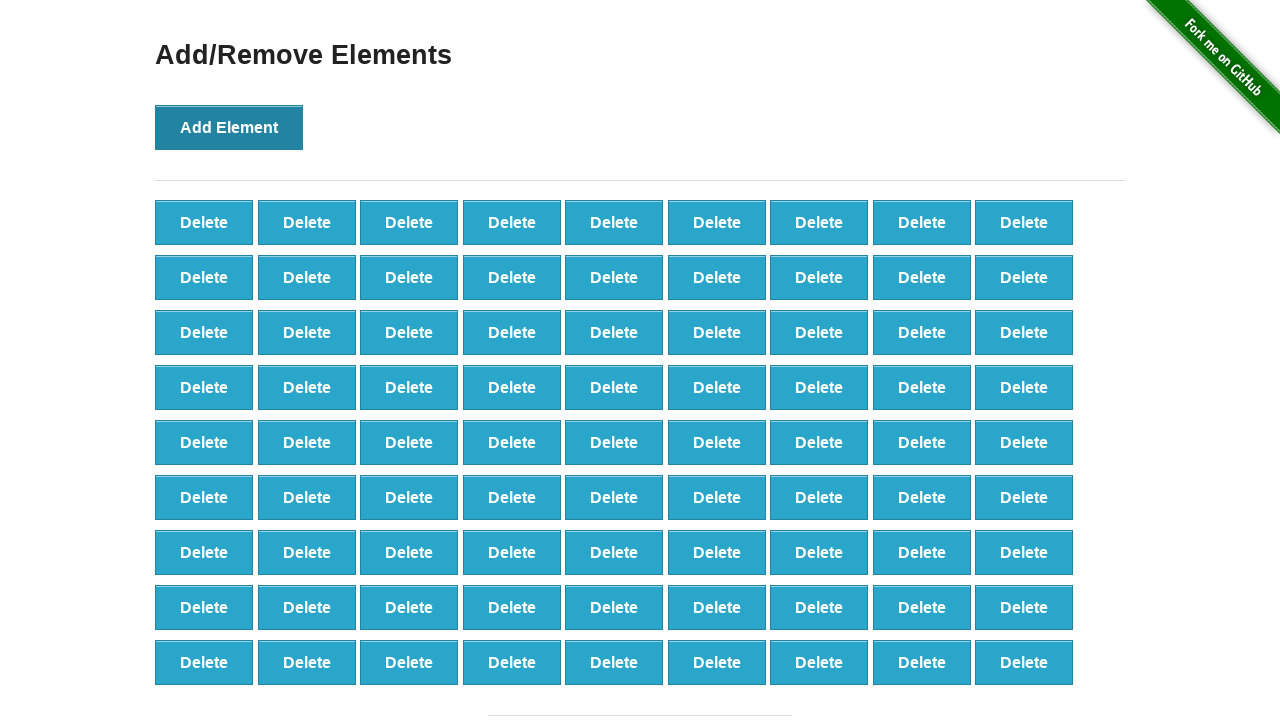

Clicked Add Element button (iteration 82/100) at (229, 127) on button:has-text('Add Element')
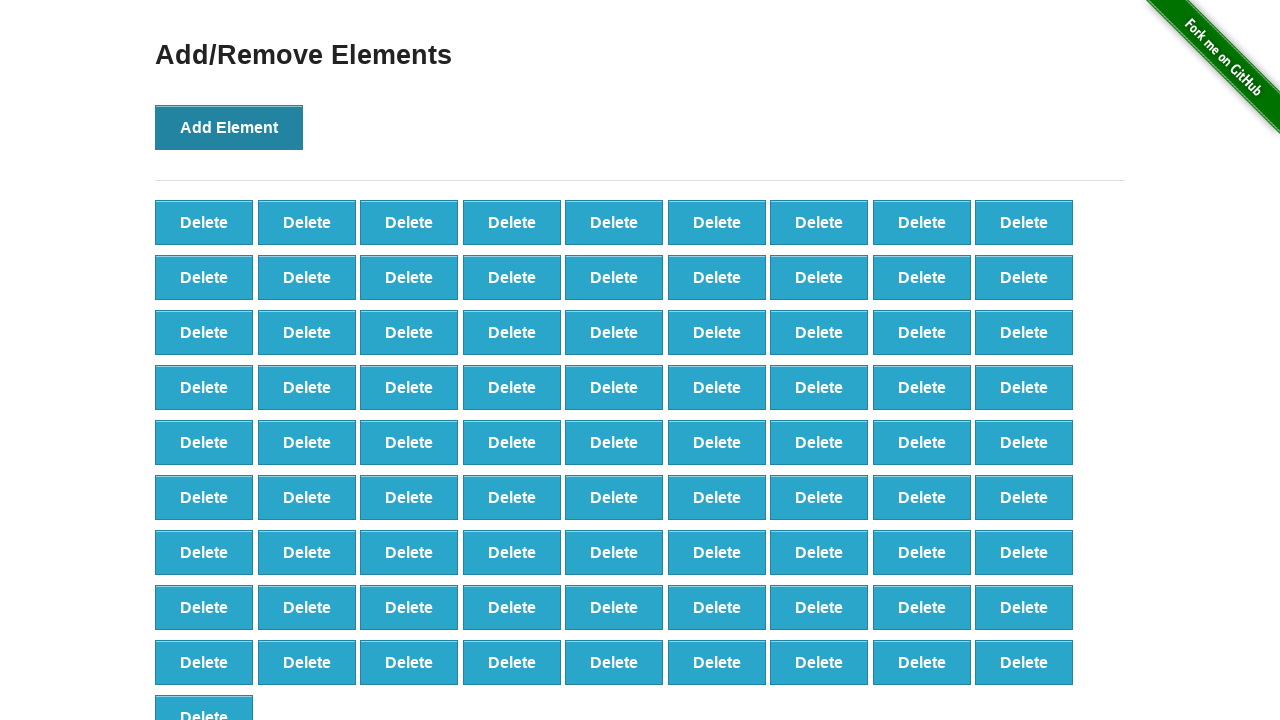

Clicked Add Element button (iteration 83/100) at (229, 127) on button:has-text('Add Element')
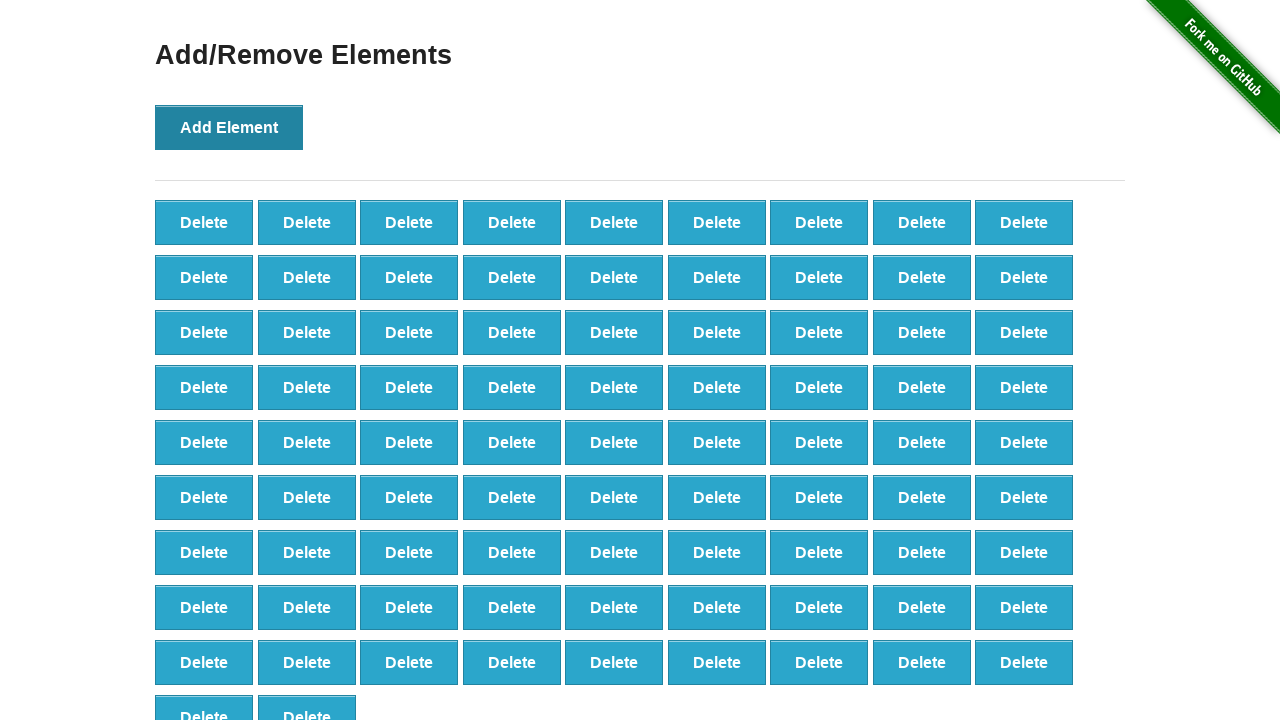

Clicked Add Element button (iteration 84/100) at (229, 127) on button:has-text('Add Element')
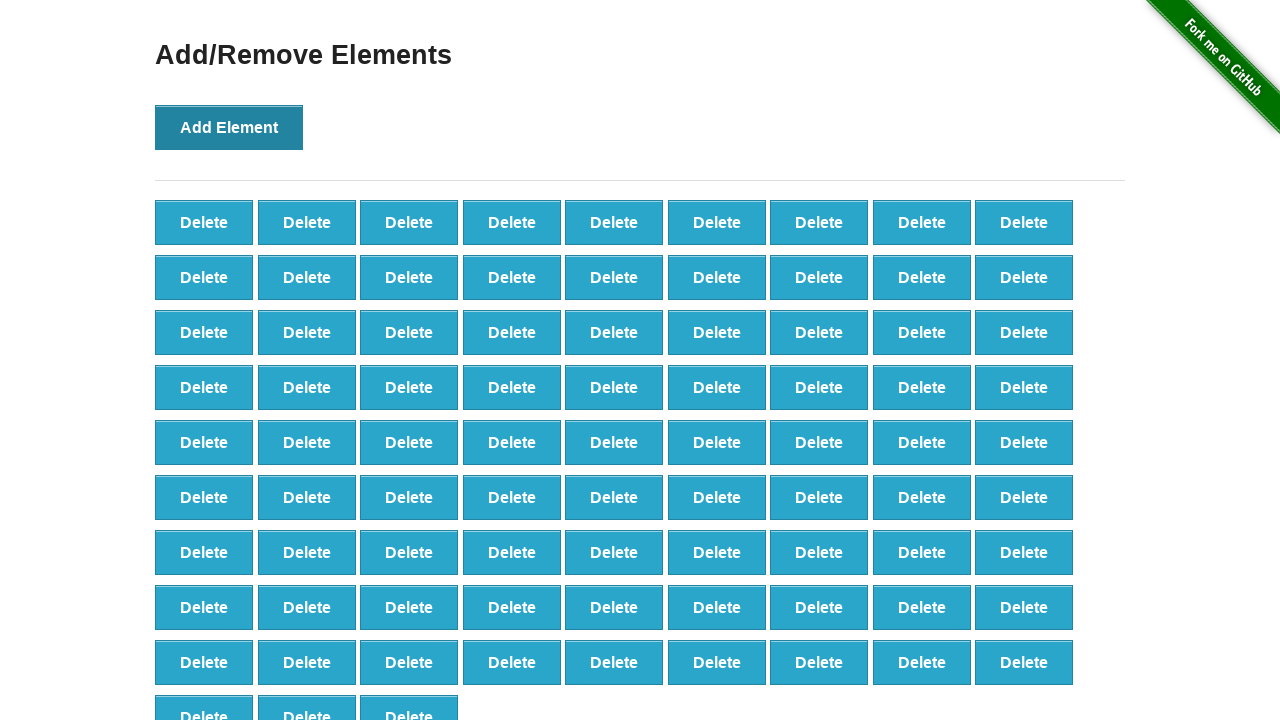

Clicked Add Element button (iteration 85/100) at (229, 127) on button:has-text('Add Element')
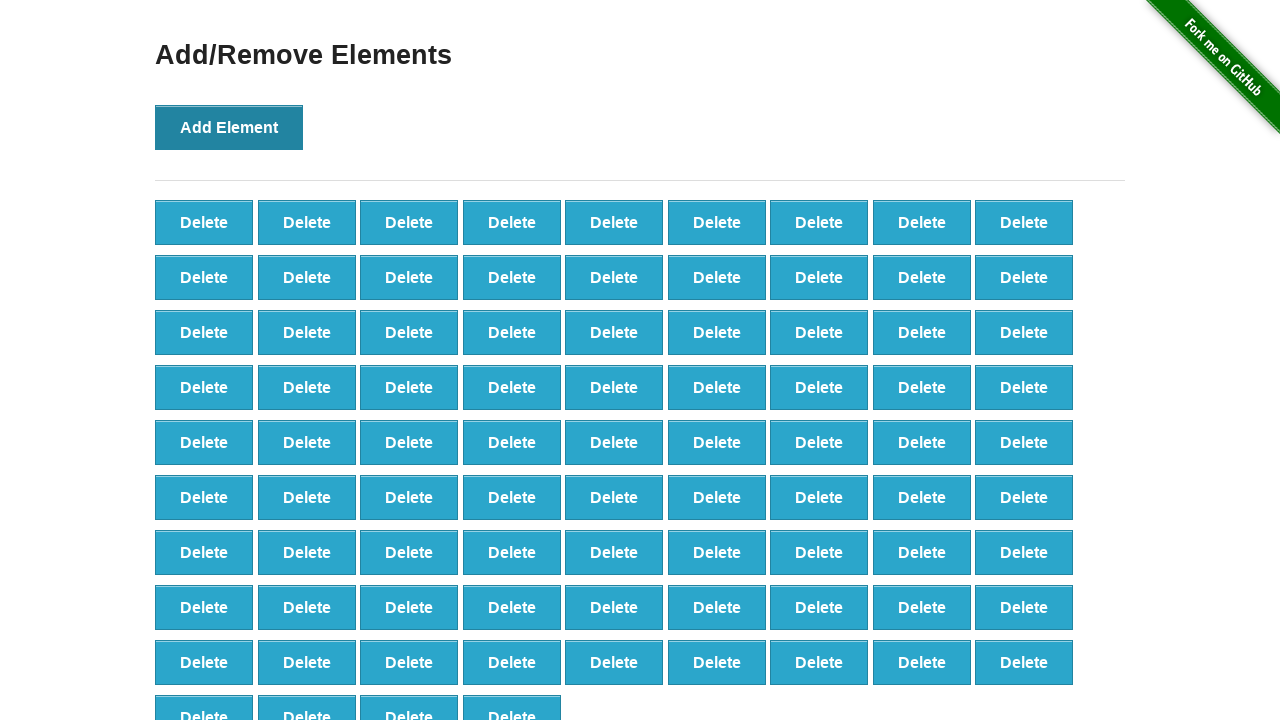

Clicked Add Element button (iteration 86/100) at (229, 127) on button:has-text('Add Element')
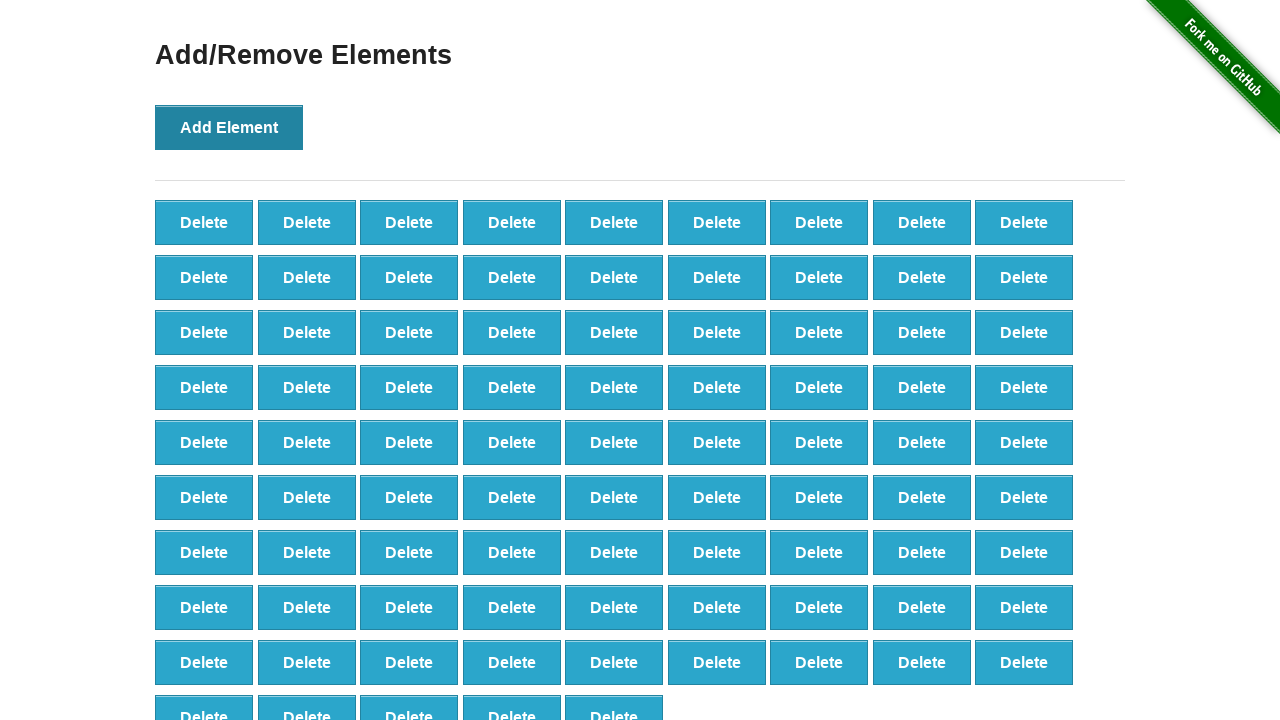

Clicked Add Element button (iteration 87/100) at (229, 127) on button:has-text('Add Element')
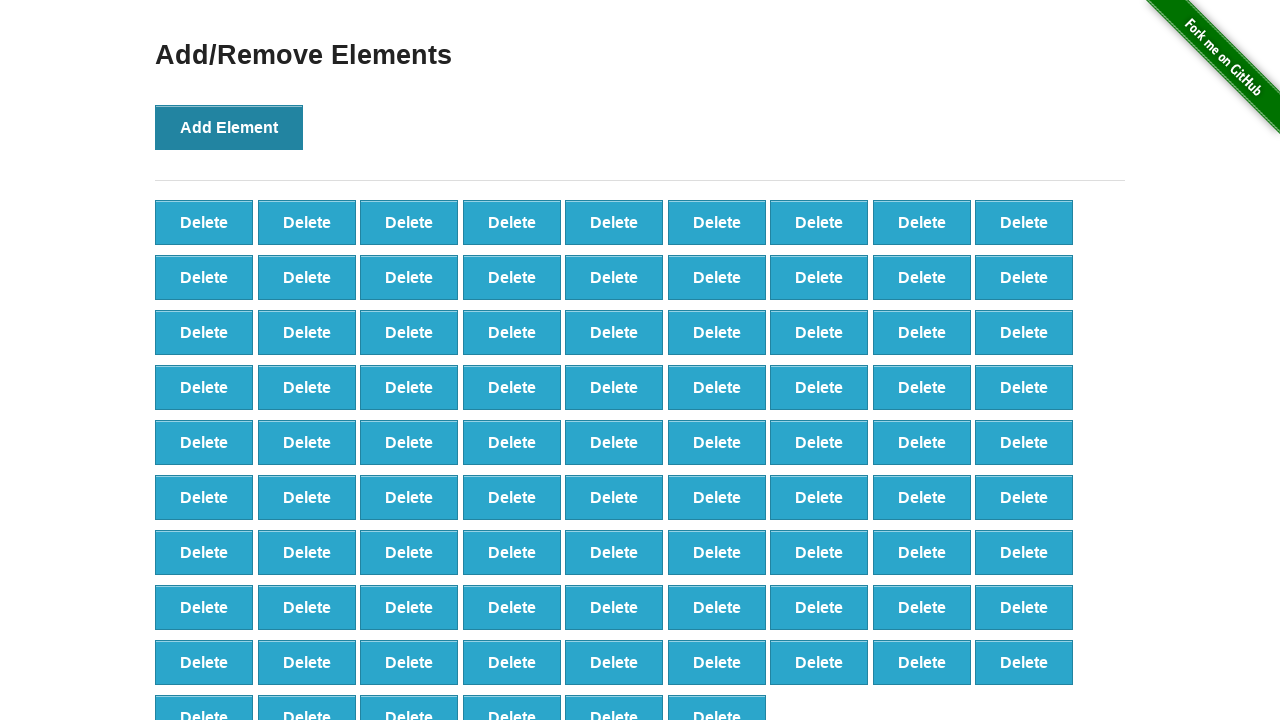

Clicked Add Element button (iteration 88/100) at (229, 127) on button:has-text('Add Element')
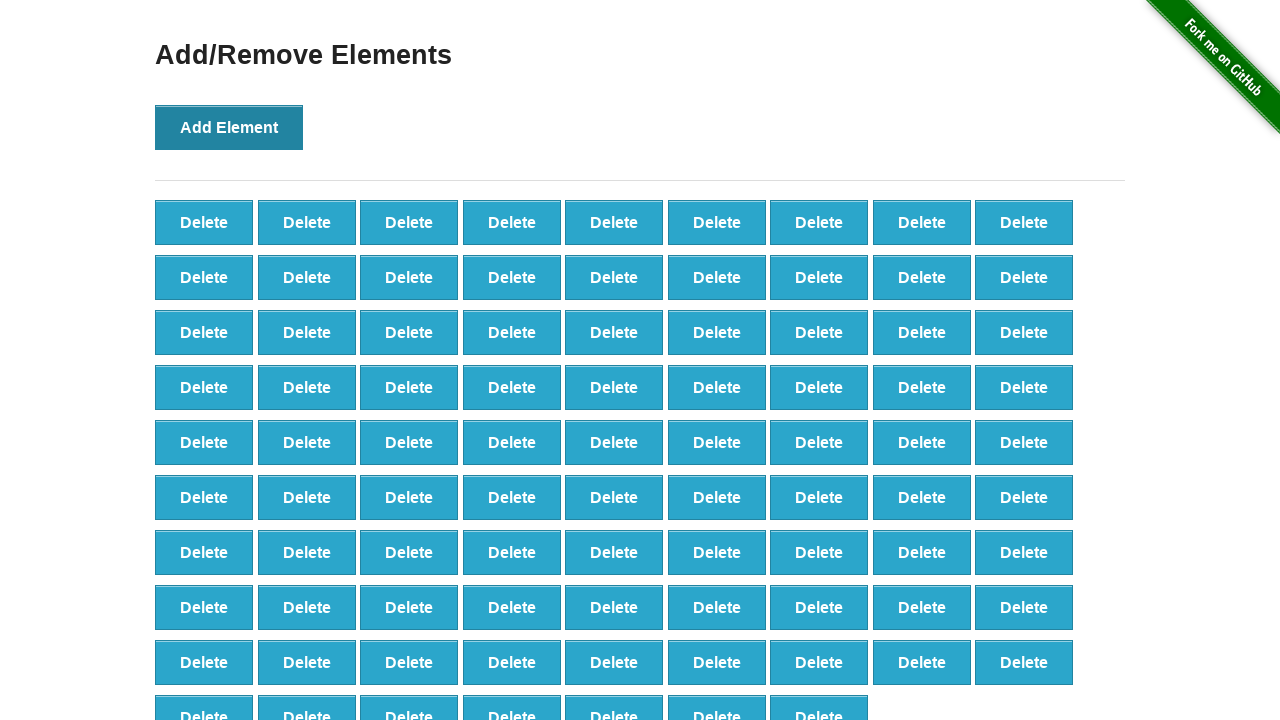

Clicked Add Element button (iteration 89/100) at (229, 127) on button:has-text('Add Element')
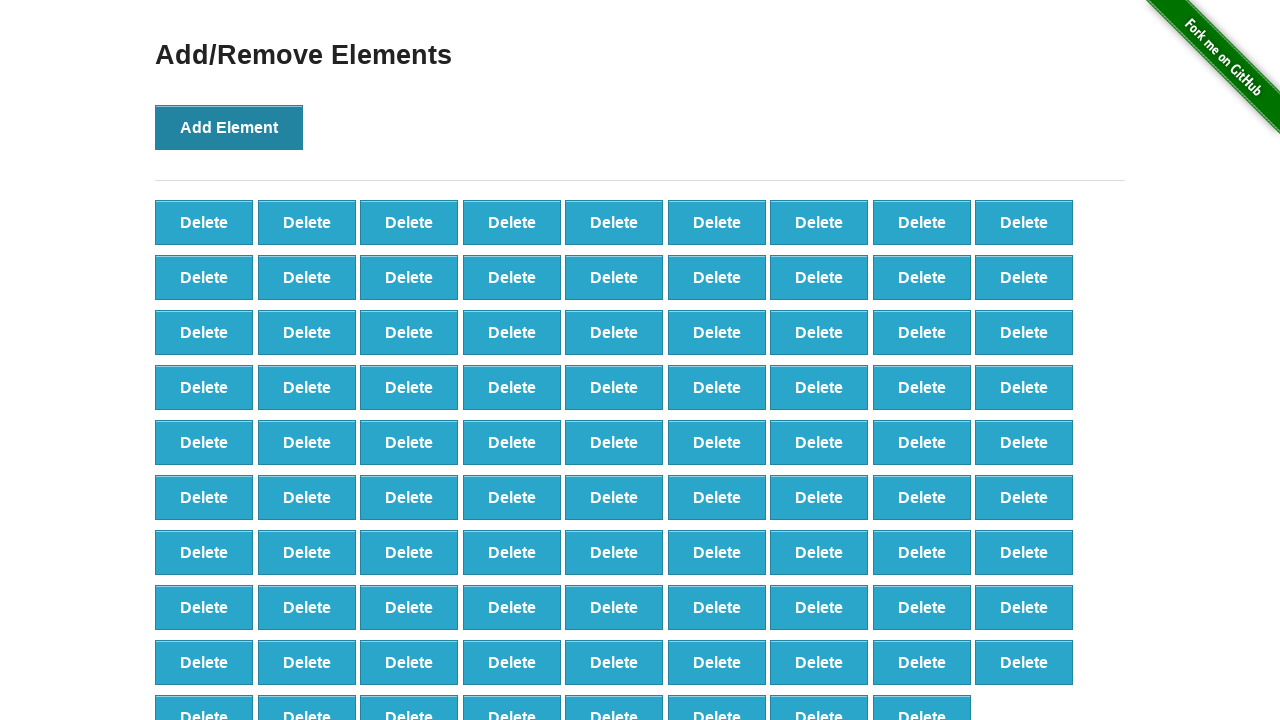

Clicked Add Element button (iteration 90/100) at (229, 127) on button:has-text('Add Element')
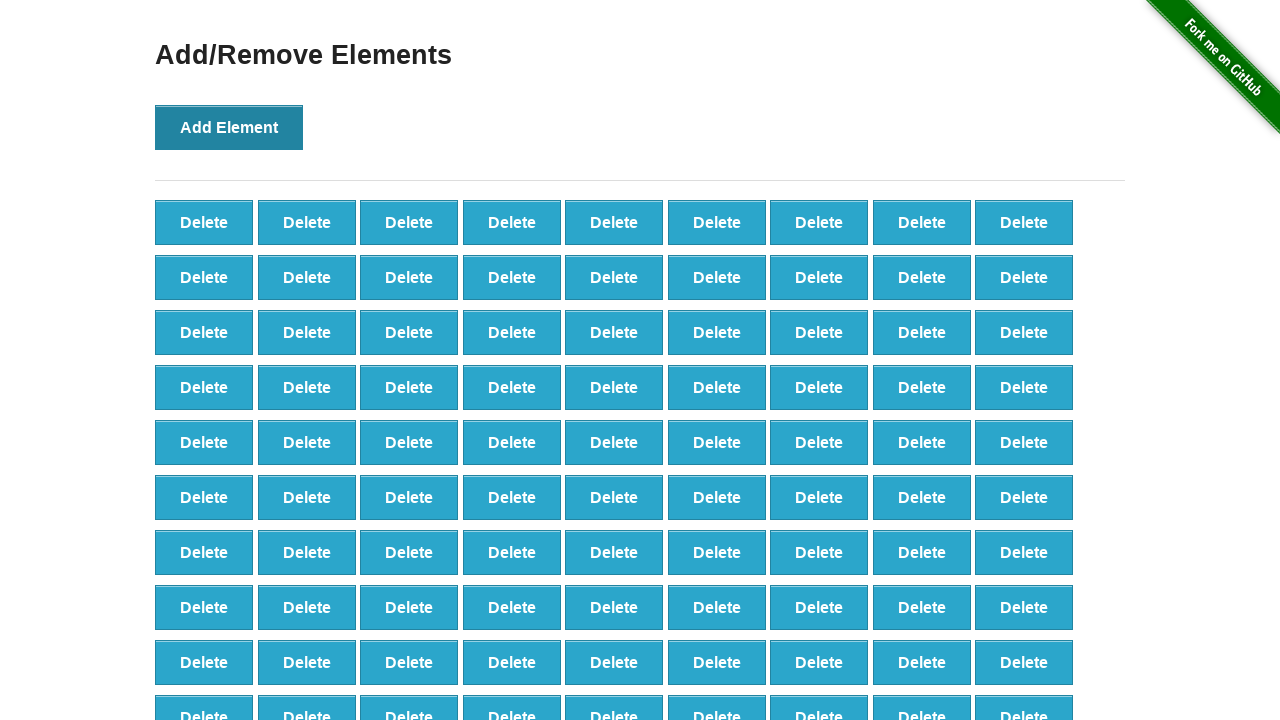

Clicked Add Element button (iteration 91/100) at (229, 127) on button:has-text('Add Element')
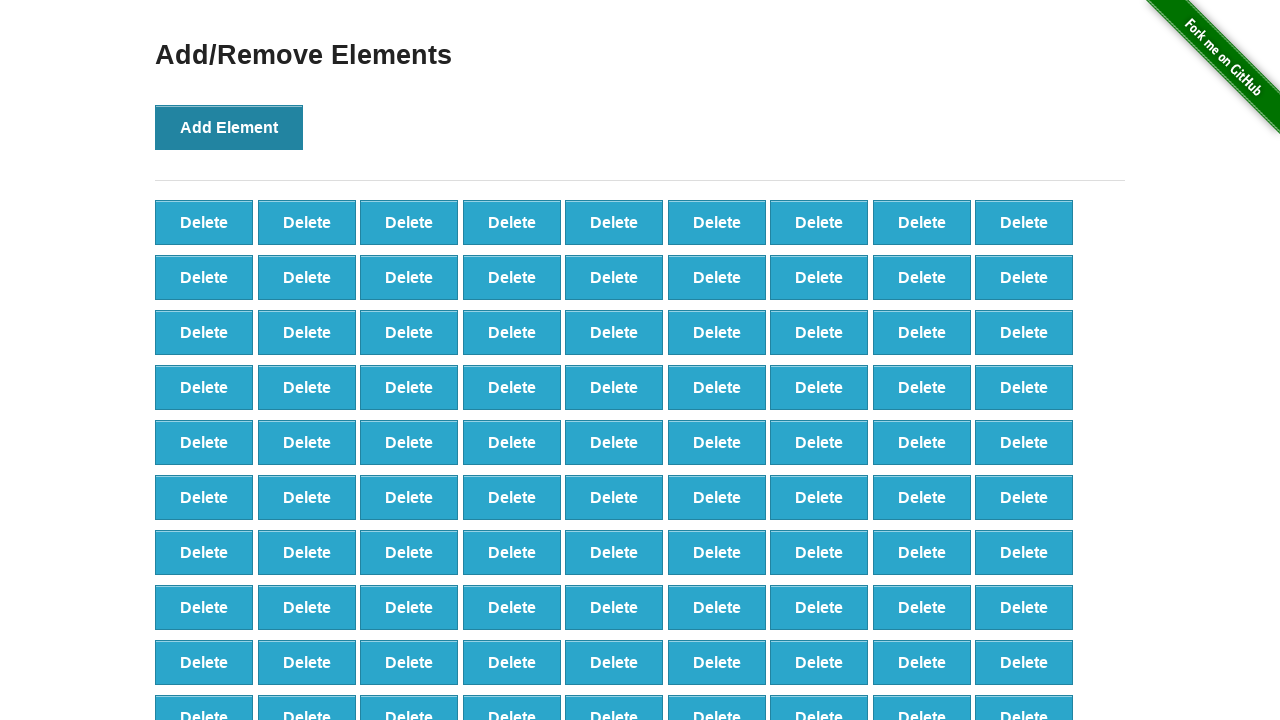

Clicked Add Element button (iteration 92/100) at (229, 127) on button:has-text('Add Element')
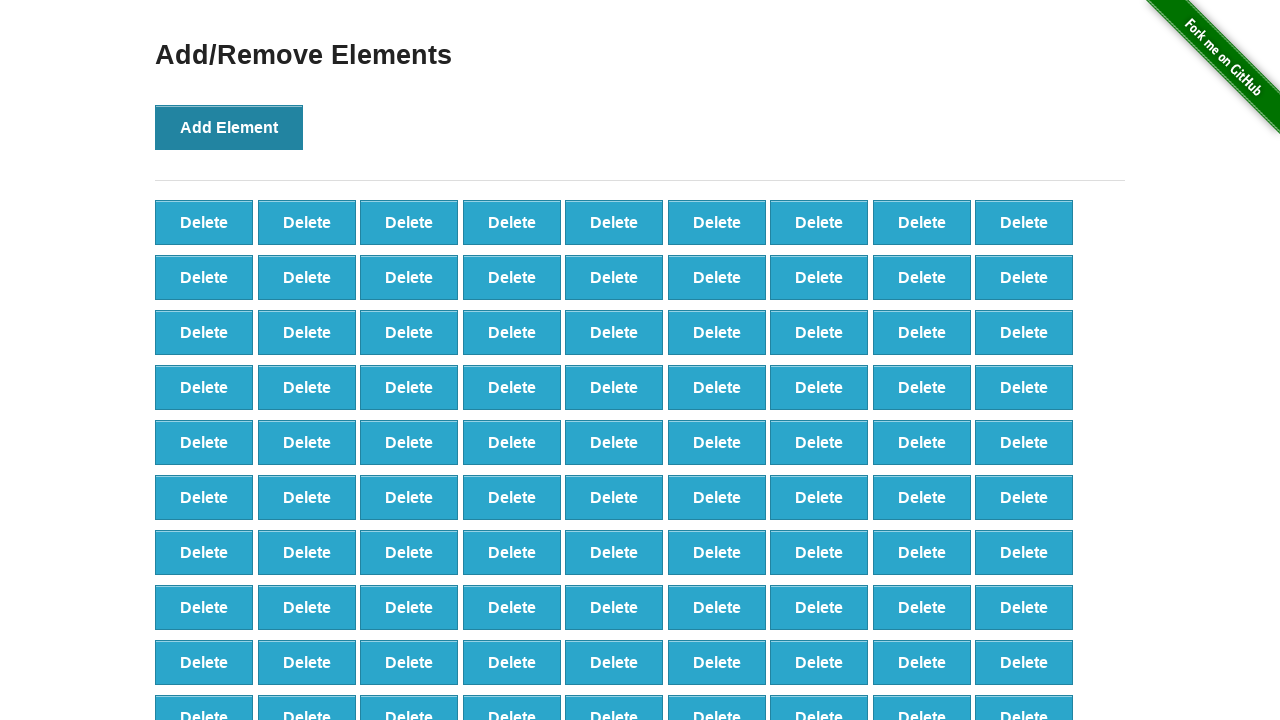

Clicked Add Element button (iteration 93/100) at (229, 127) on button:has-text('Add Element')
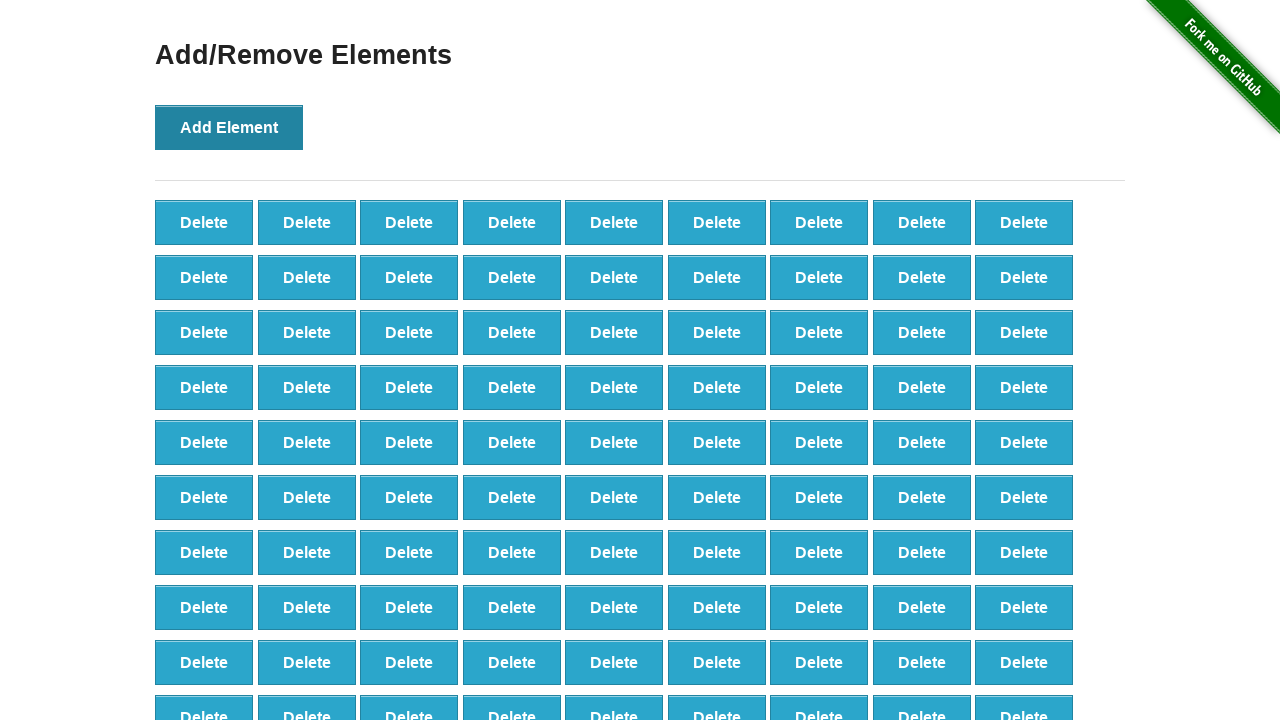

Clicked Add Element button (iteration 94/100) at (229, 127) on button:has-text('Add Element')
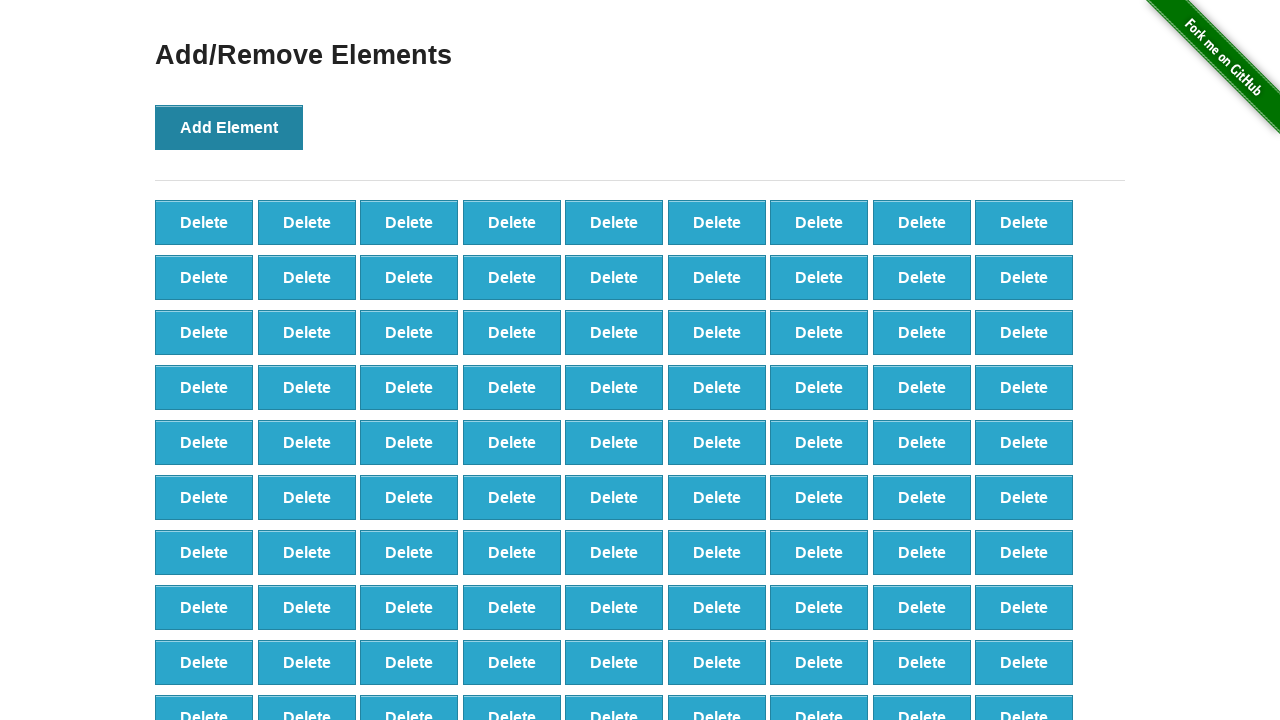

Clicked Add Element button (iteration 95/100) at (229, 127) on button:has-text('Add Element')
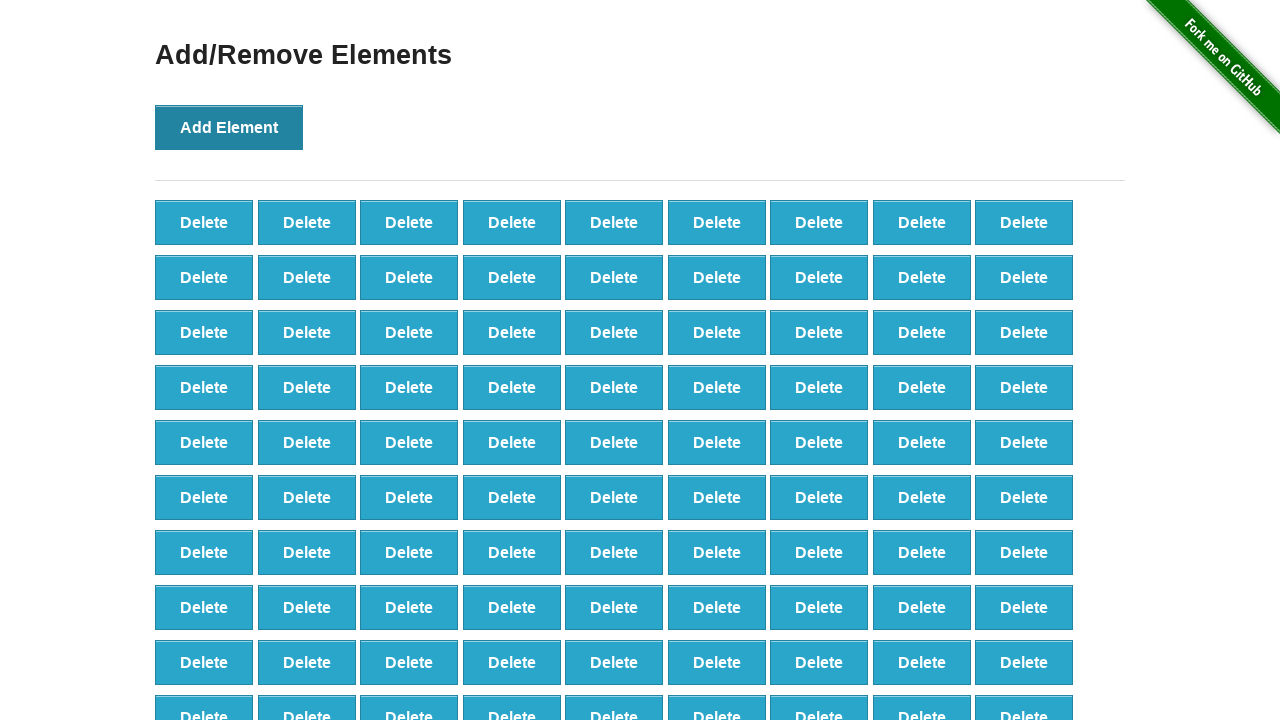

Clicked Add Element button (iteration 96/100) at (229, 127) on button:has-text('Add Element')
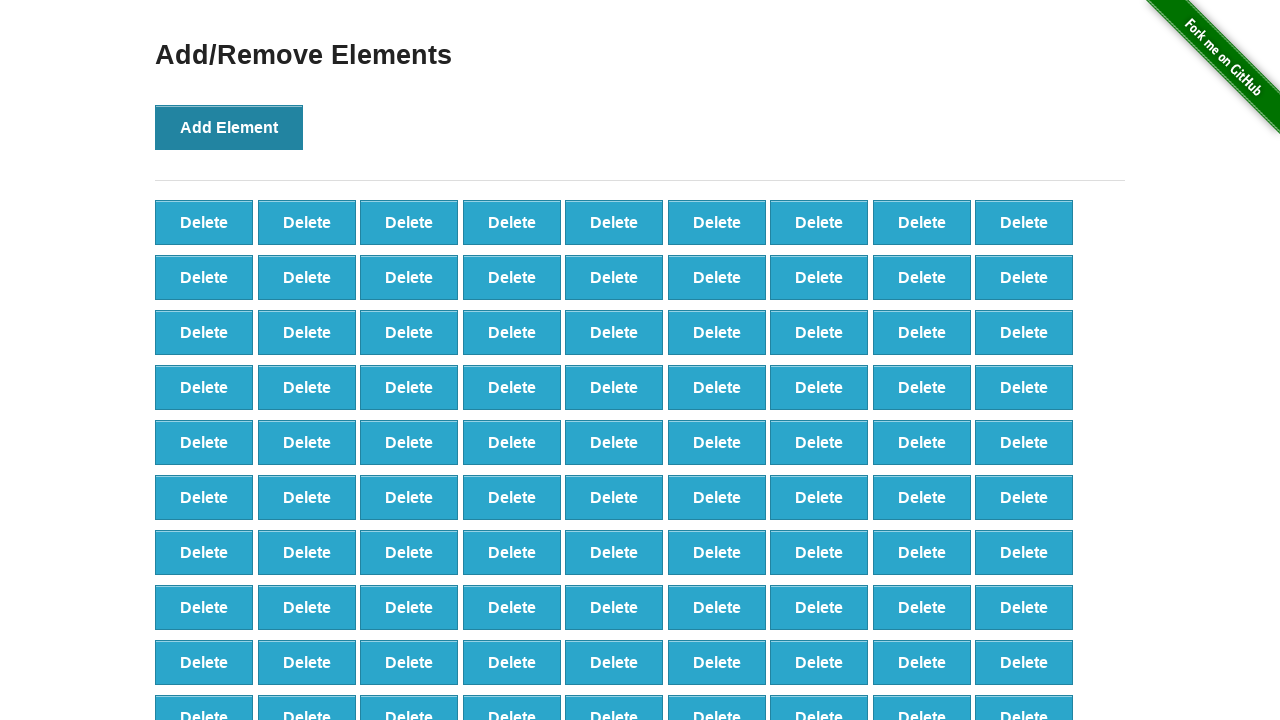

Clicked Add Element button (iteration 97/100) at (229, 127) on button:has-text('Add Element')
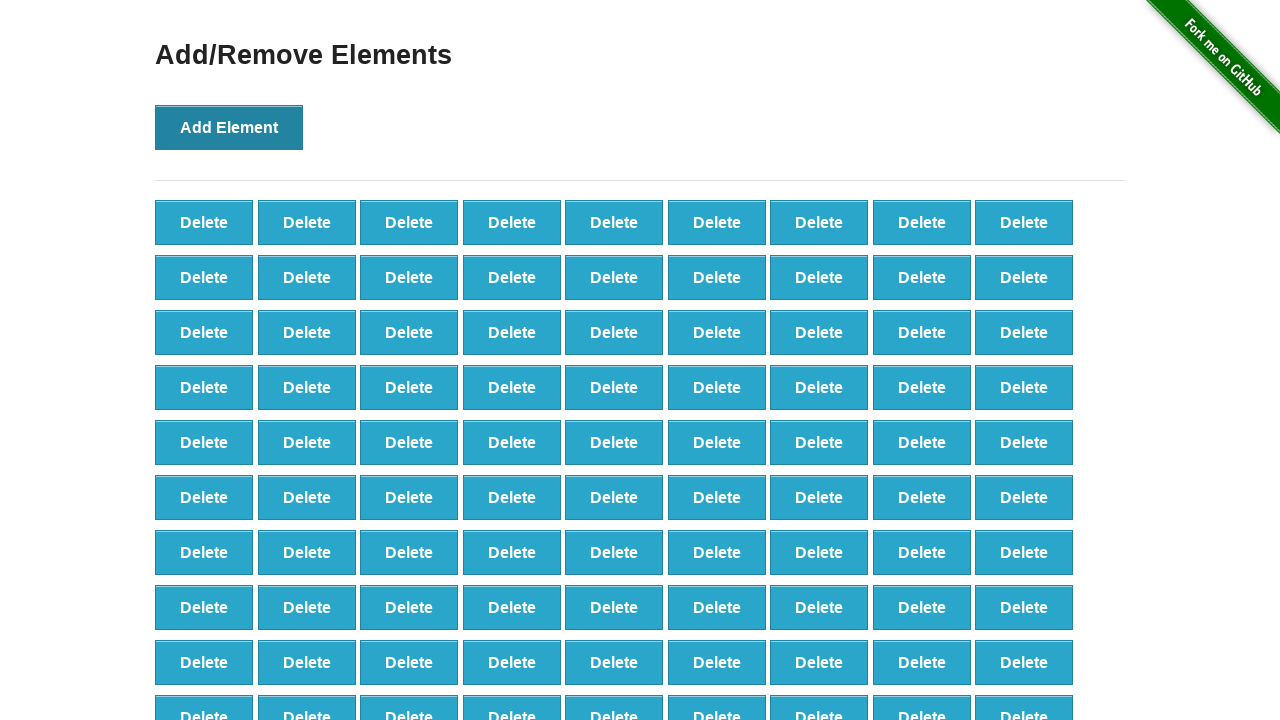

Clicked Add Element button (iteration 98/100) at (229, 127) on button:has-text('Add Element')
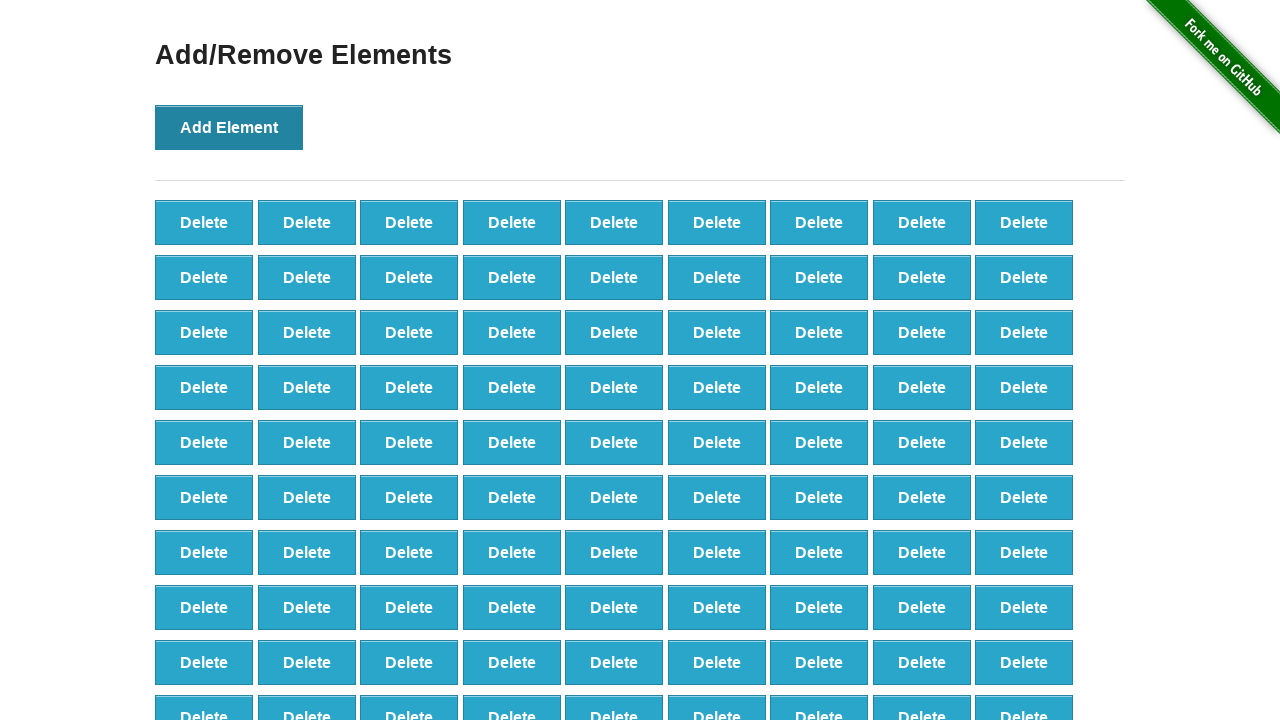

Clicked Add Element button (iteration 99/100) at (229, 127) on button:has-text('Add Element')
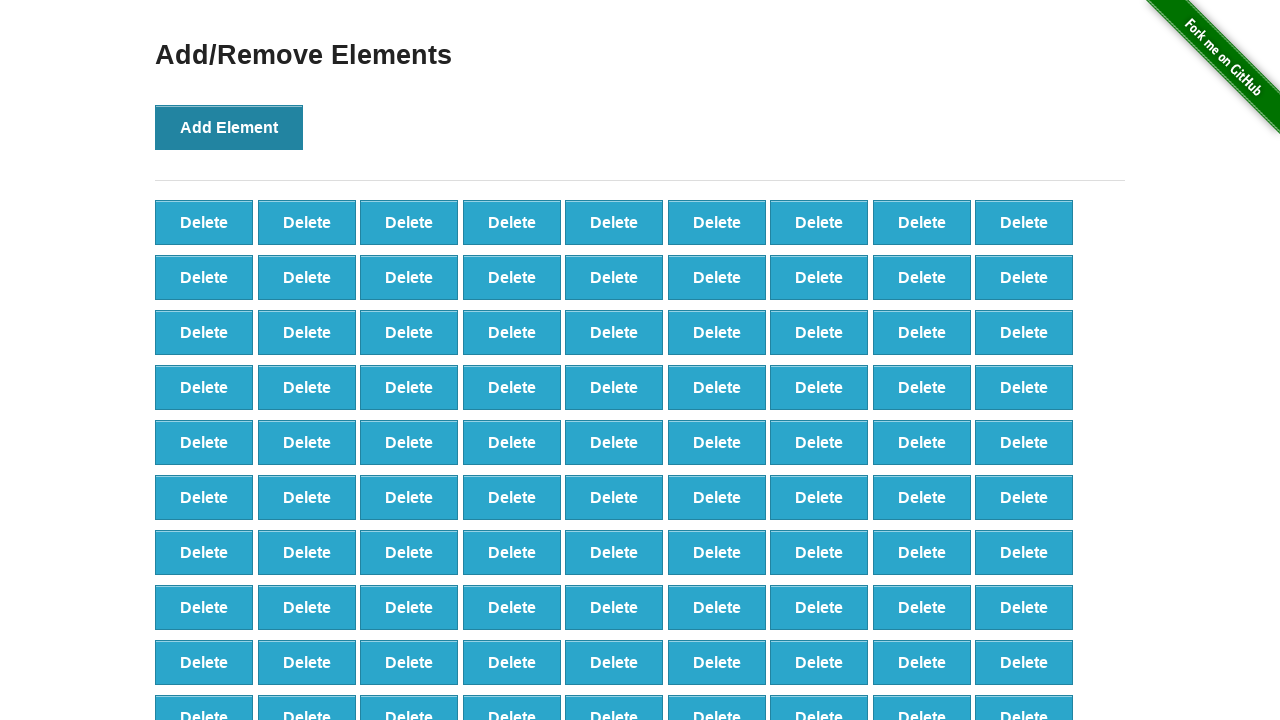

Clicked Add Element button (iteration 100/100) at (229, 127) on button:has-text('Add Element')
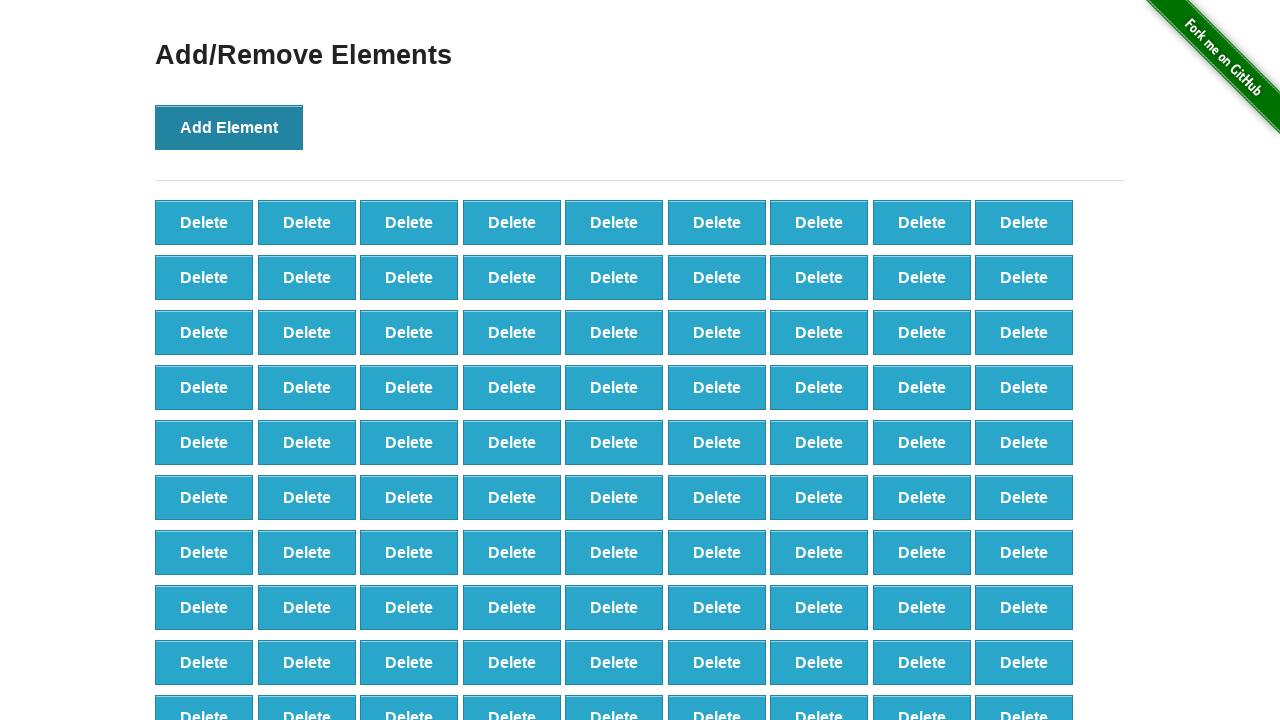

Delete buttons loaded after adding 100 elements
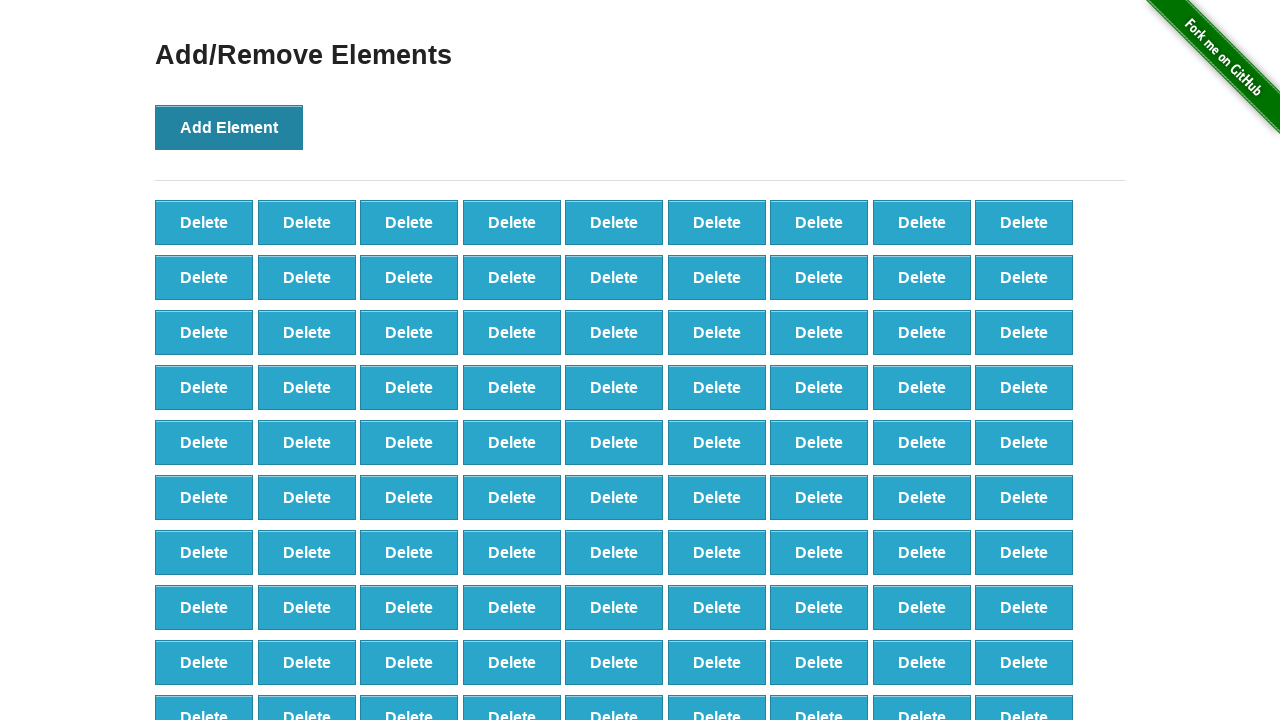

Verified 100 delete buttons are present
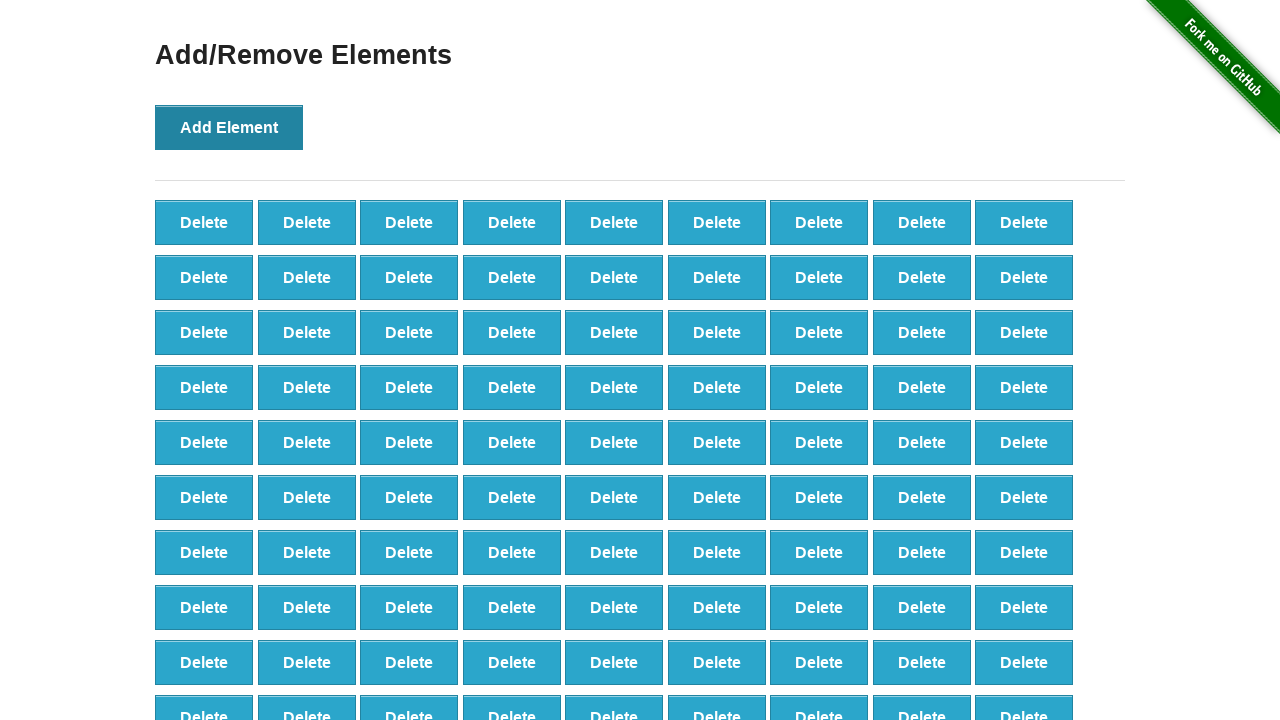

Deleted element (iteration 1/50) at (204, 222) on #elements button.added-manually >> nth=0
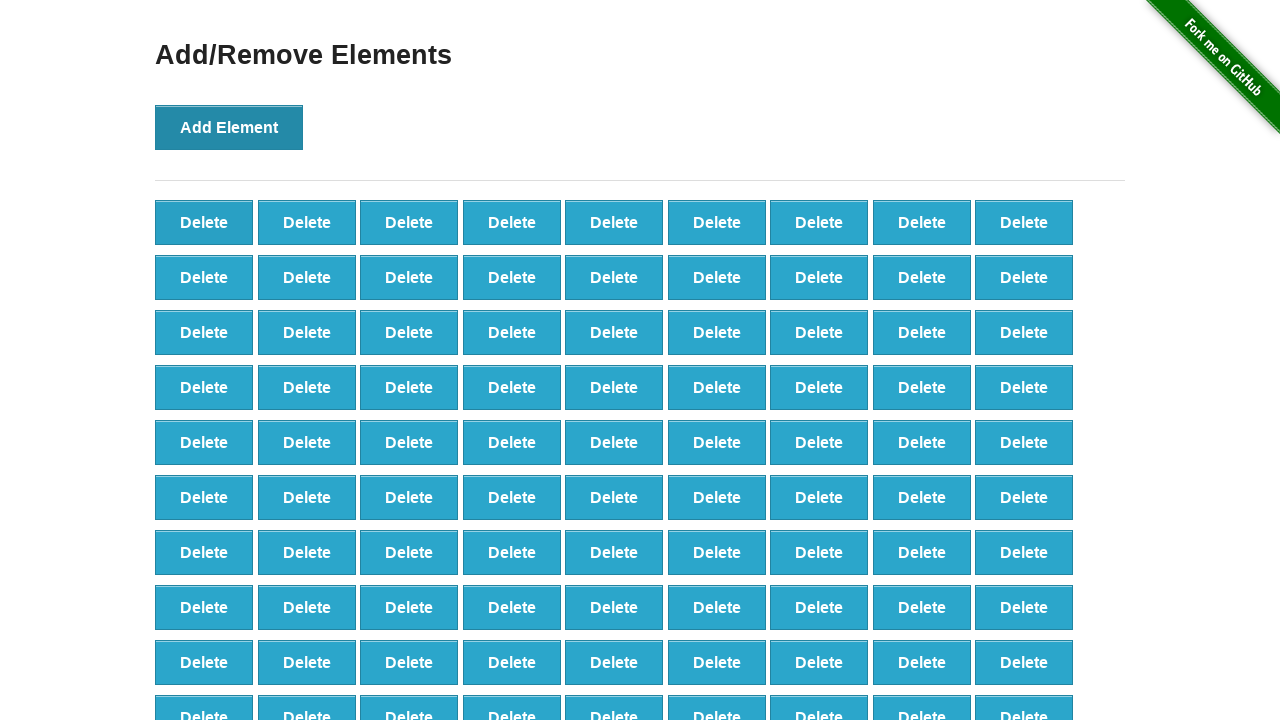

Deleted element (iteration 2/50) at (204, 222) on #elements button.added-manually >> nth=0
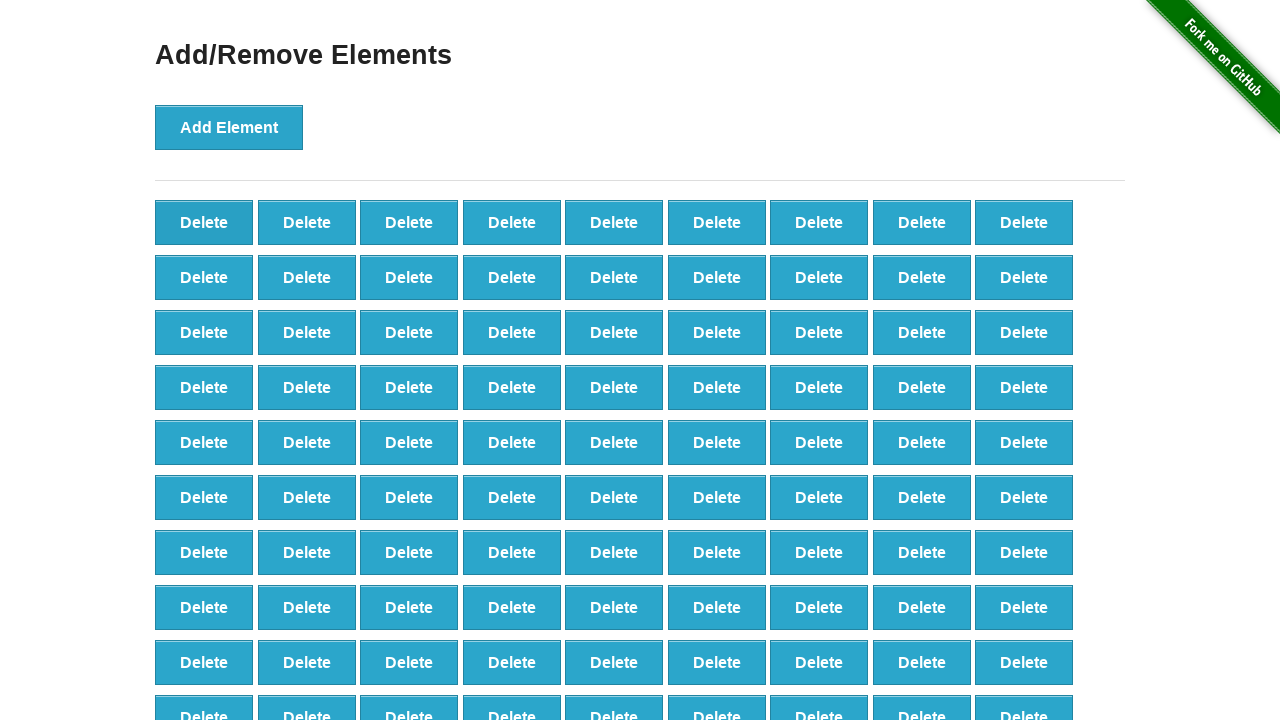

Deleted element (iteration 3/50) at (204, 222) on #elements button.added-manually >> nth=0
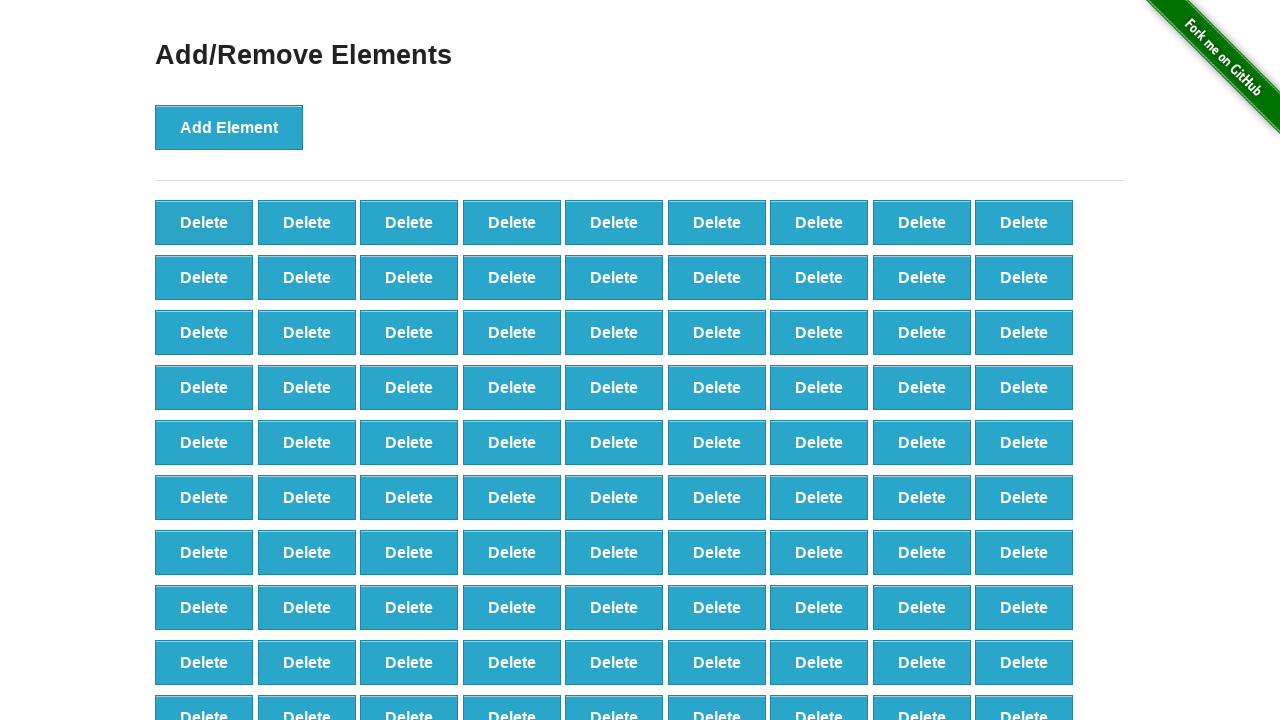

Deleted element (iteration 4/50) at (204, 222) on #elements button.added-manually >> nth=0
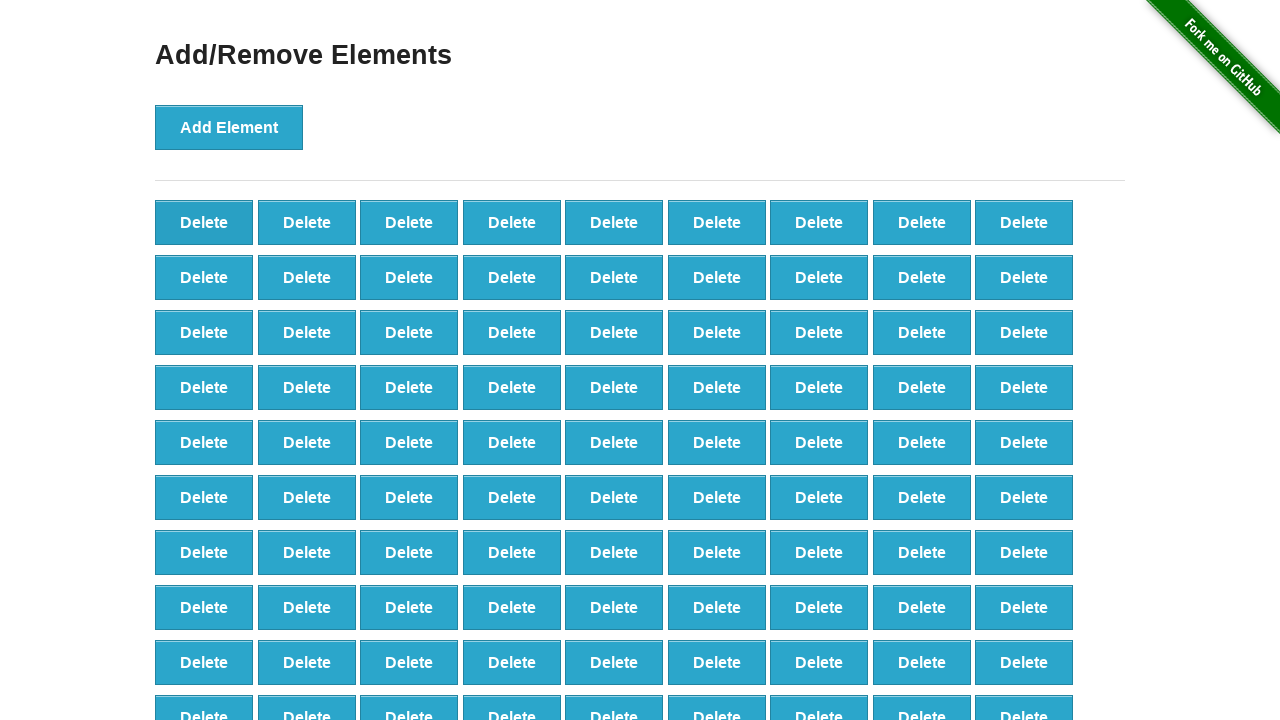

Deleted element (iteration 5/50) at (204, 222) on #elements button.added-manually >> nth=0
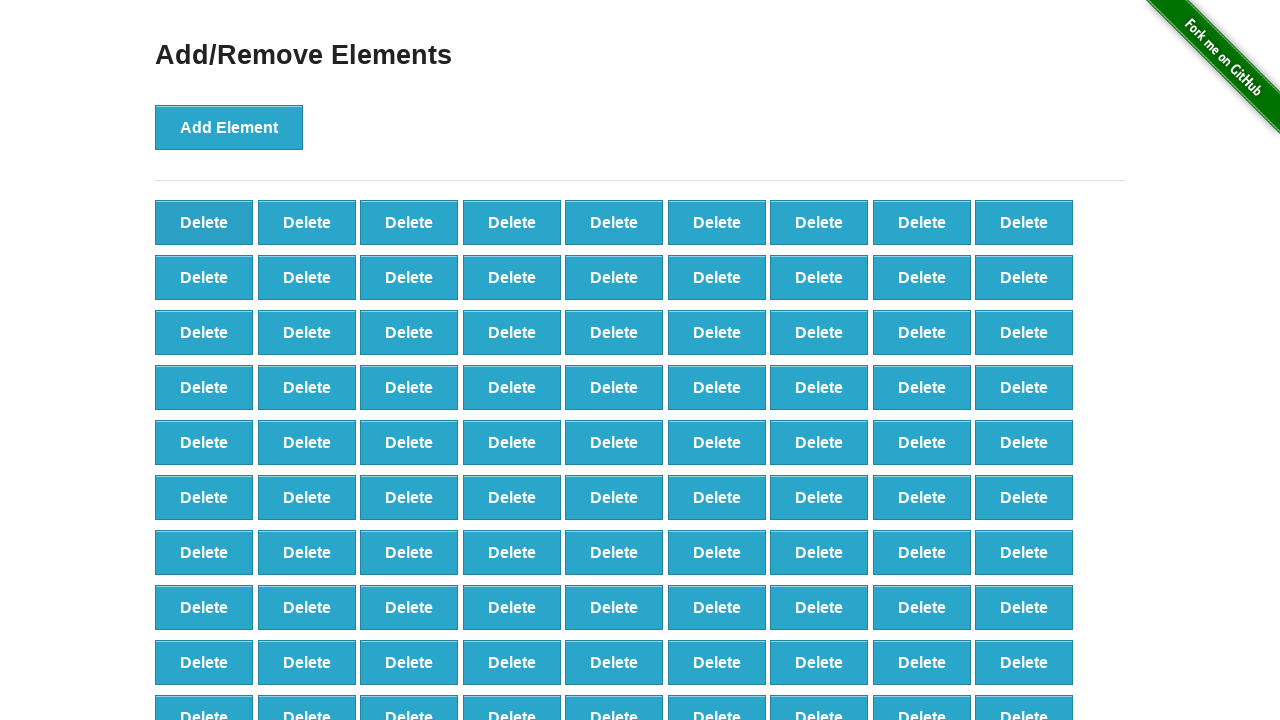

Deleted element (iteration 6/50) at (204, 222) on #elements button.added-manually >> nth=0
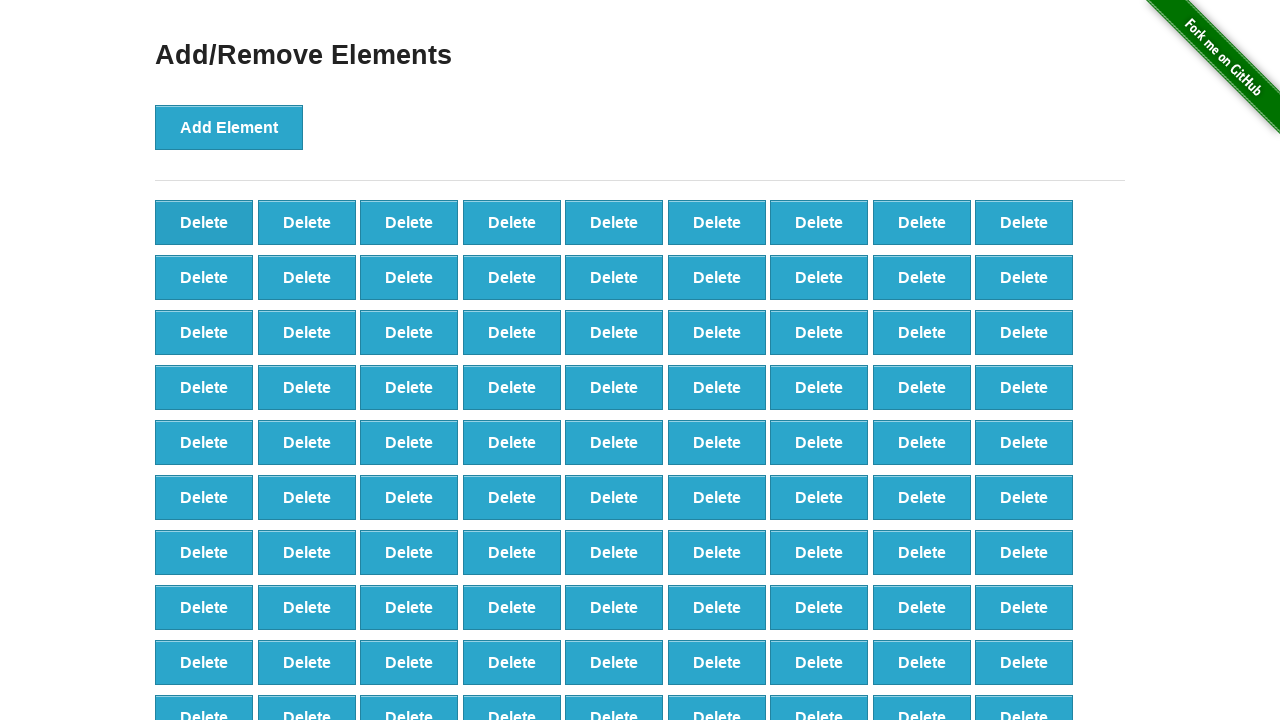

Deleted element (iteration 7/50) at (204, 222) on #elements button.added-manually >> nth=0
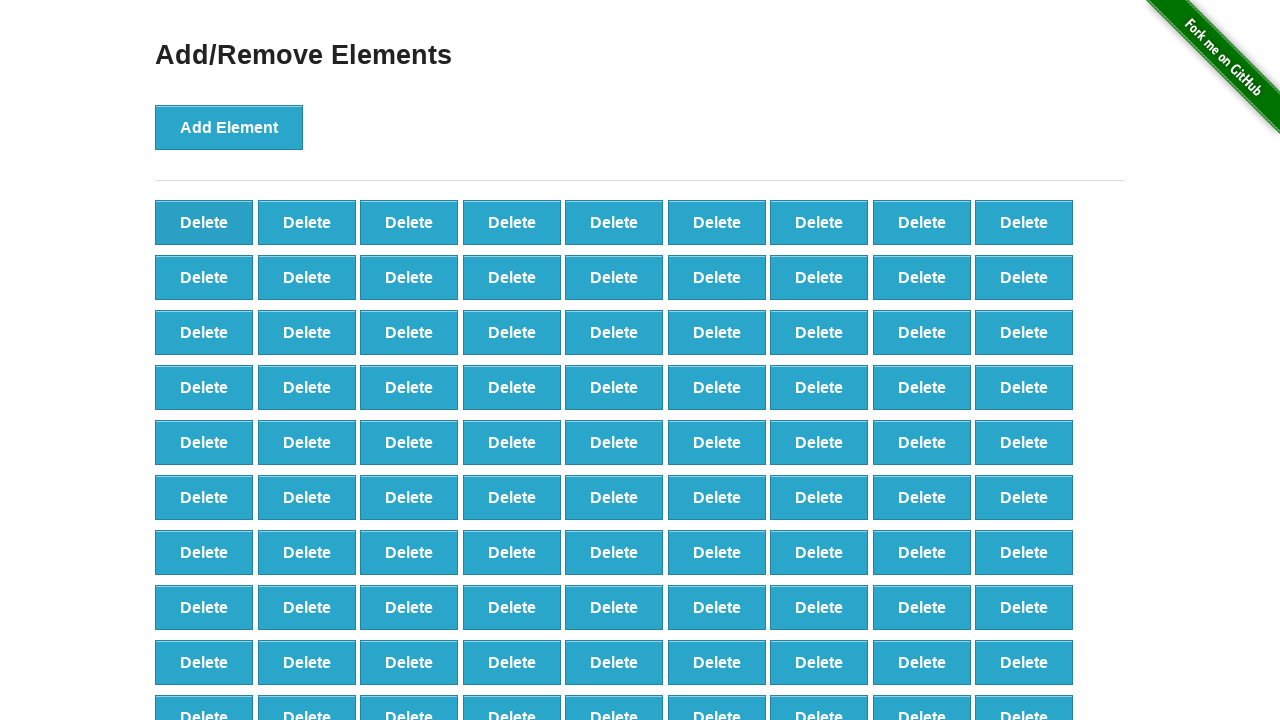

Deleted element (iteration 8/50) at (204, 222) on #elements button.added-manually >> nth=0
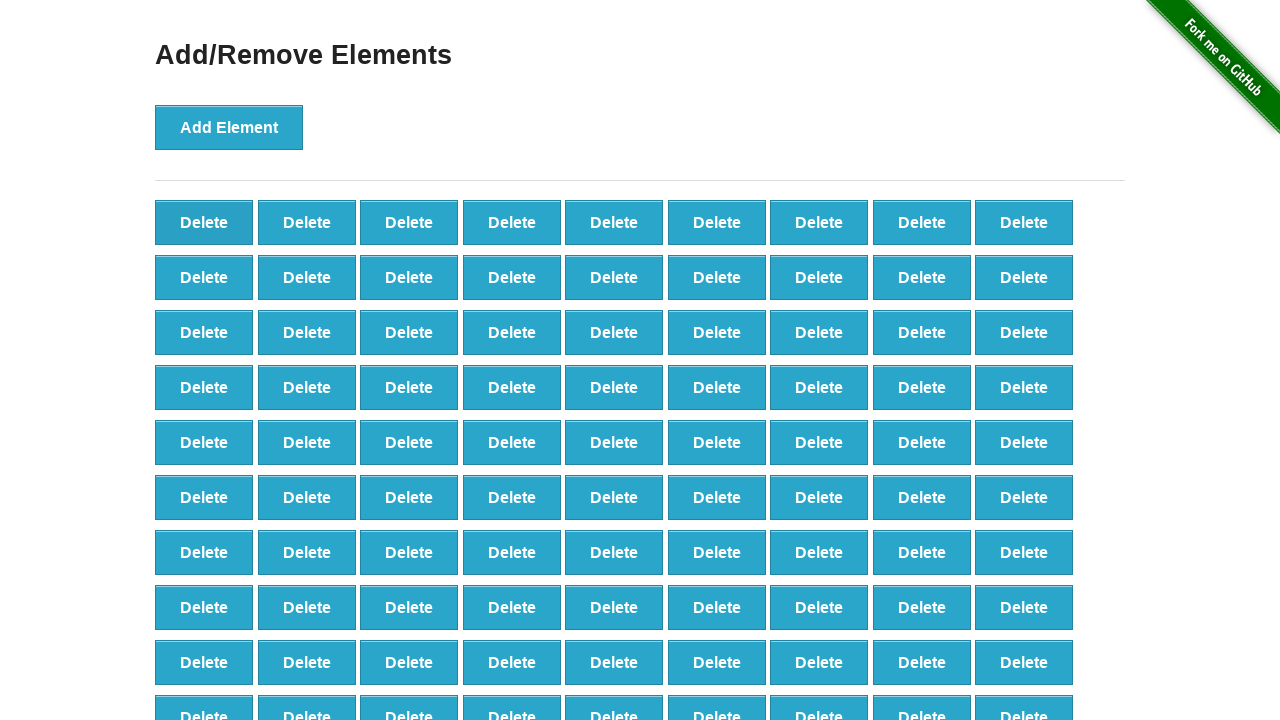

Deleted element (iteration 9/50) at (204, 222) on #elements button.added-manually >> nth=0
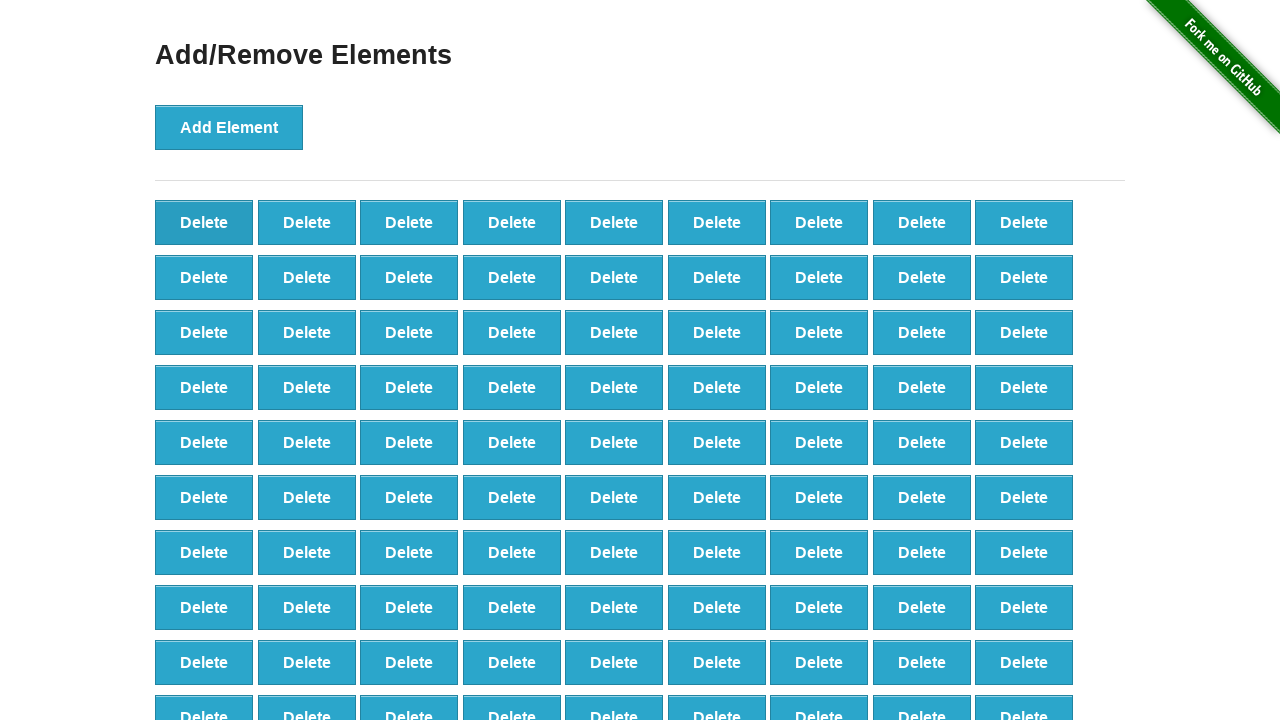

Deleted element (iteration 10/50) at (204, 222) on #elements button.added-manually >> nth=0
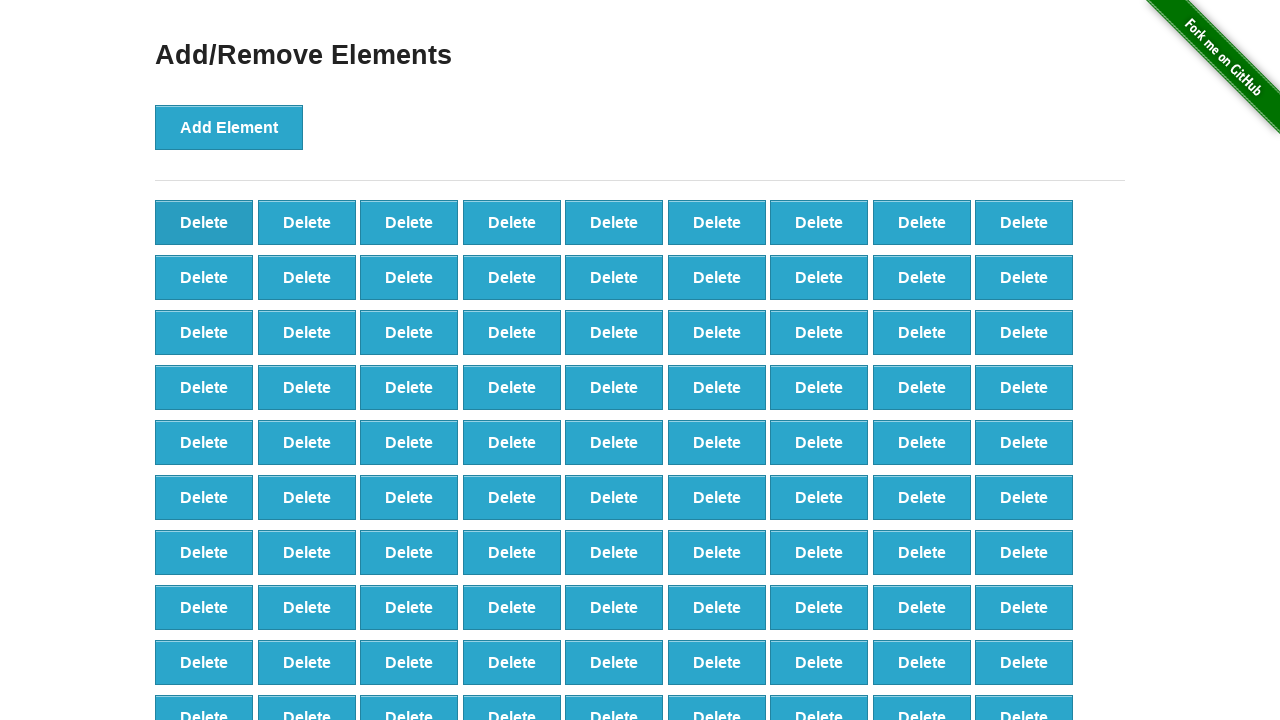

Deleted element (iteration 11/50) at (204, 222) on #elements button.added-manually >> nth=0
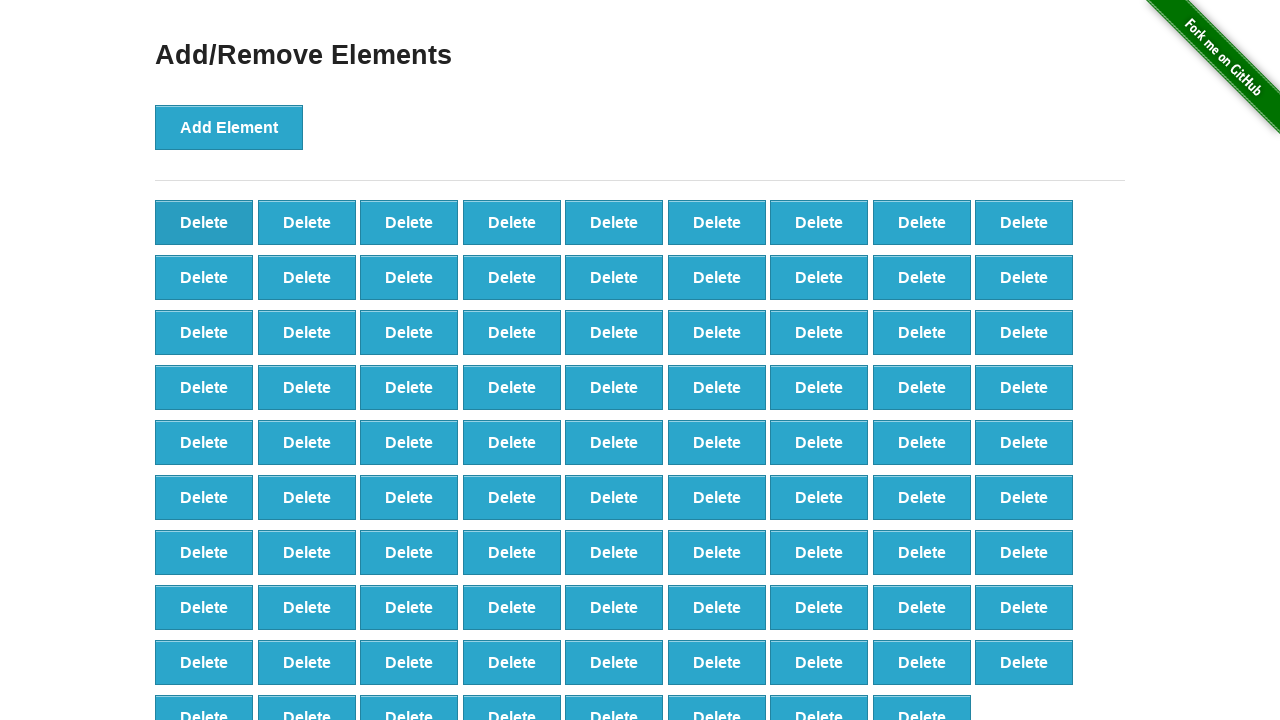

Deleted element (iteration 12/50) at (204, 222) on #elements button.added-manually >> nth=0
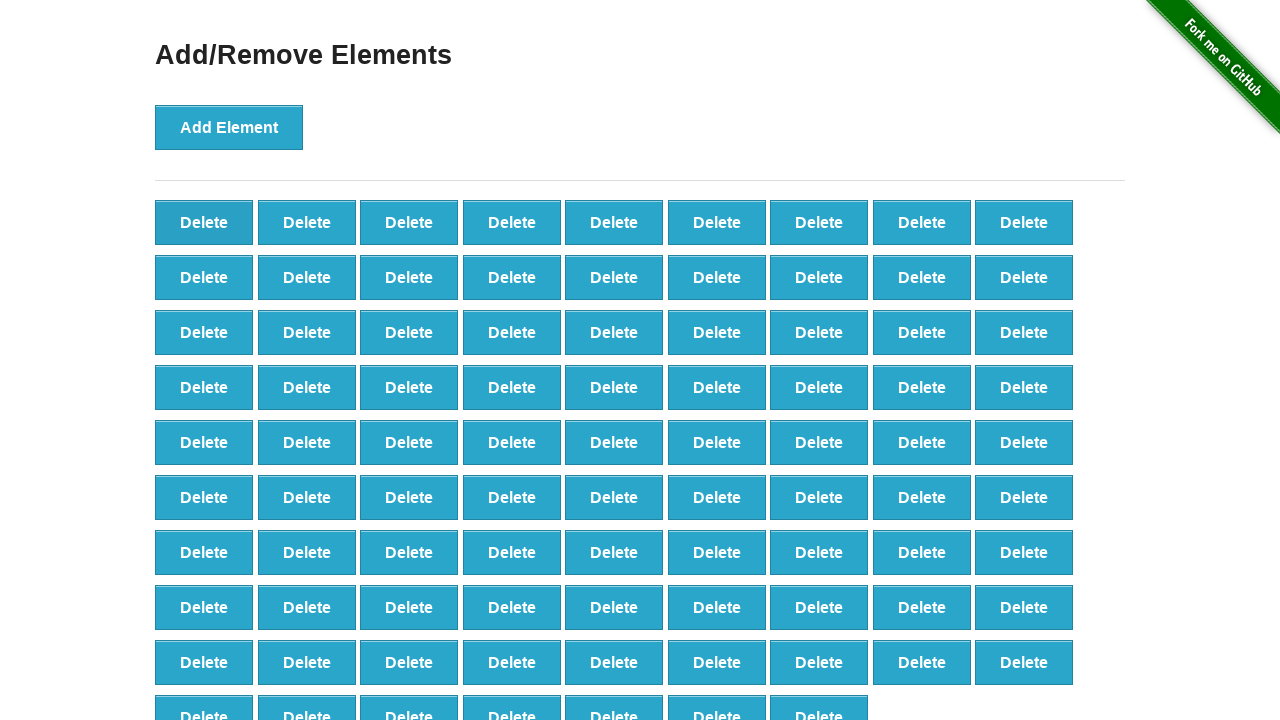

Deleted element (iteration 13/50) at (204, 222) on #elements button.added-manually >> nth=0
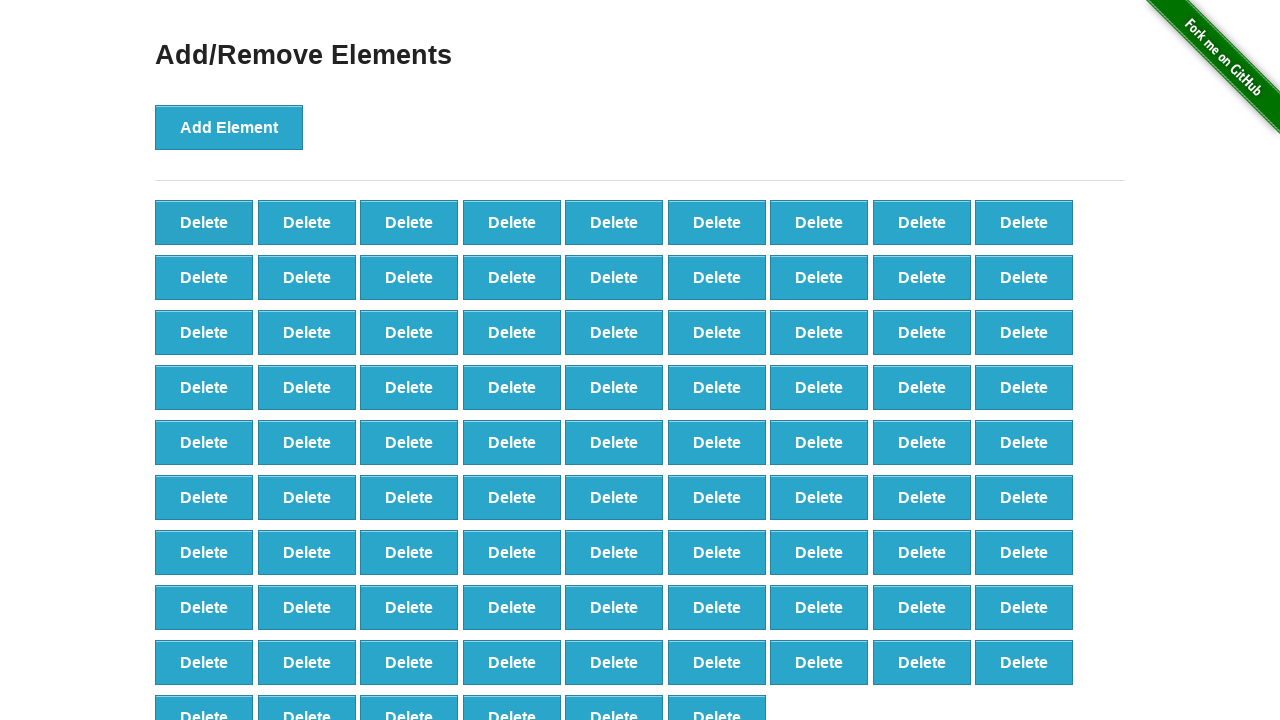

Deleted element (iteration 14/50) at (204, 222) on #elements button.added-manually >> nth=0
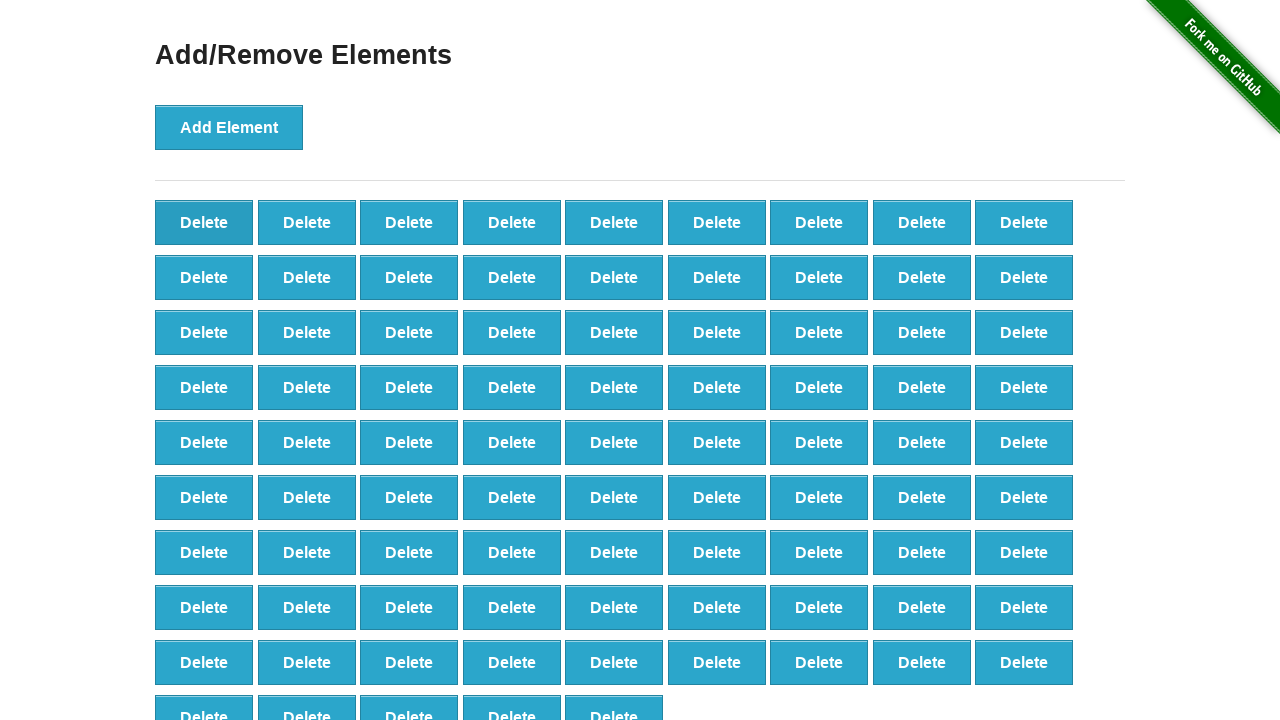

Deleted element (iteration 15/50) at (204, 222) on #elements button.added-manually >> nth=0
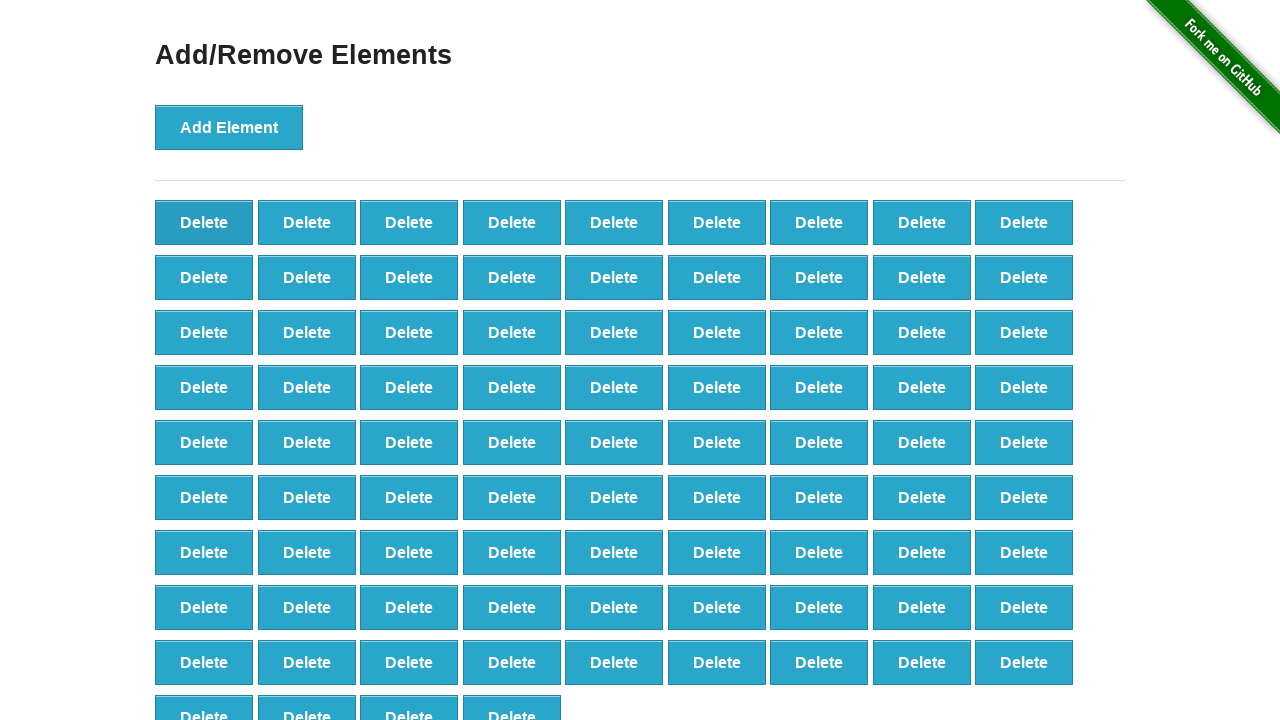

Deleted element (iteration 16/50) at (204, 222) on #elements button.added-manually >> nth=0
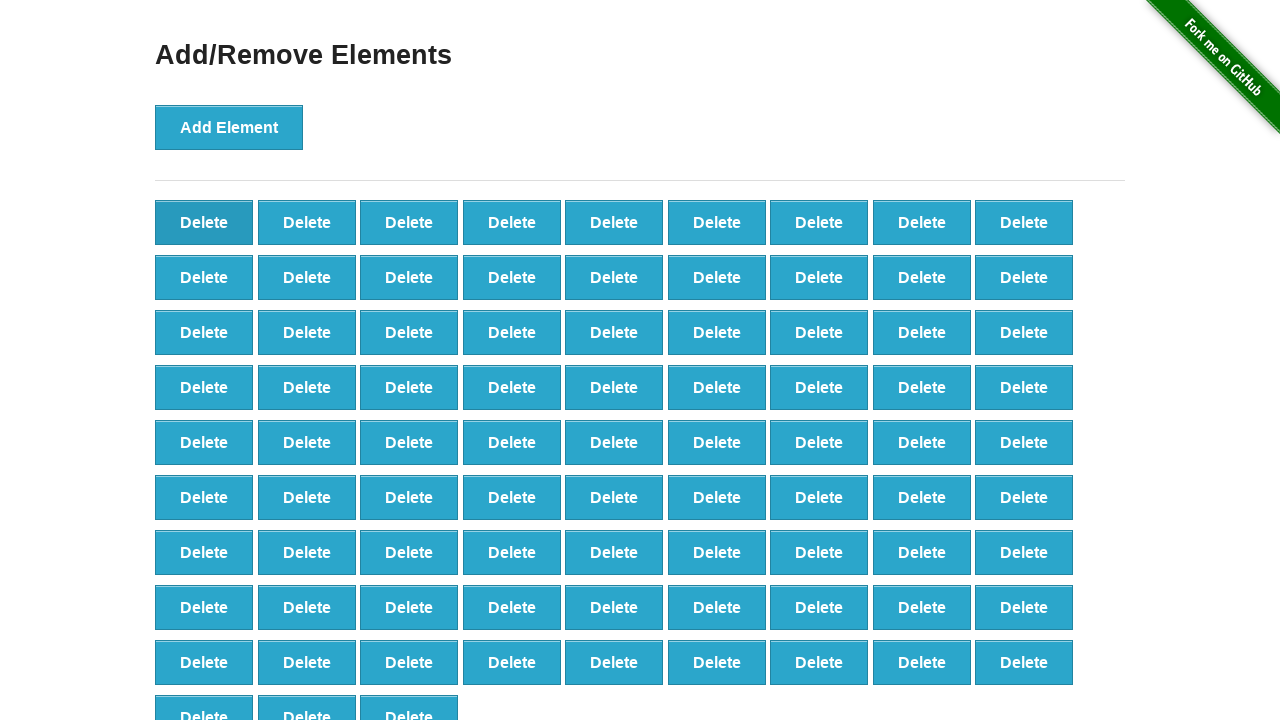

Deleted element (iteration 17/50) at (204, 222) on #elements button.added-manually >> nth=0
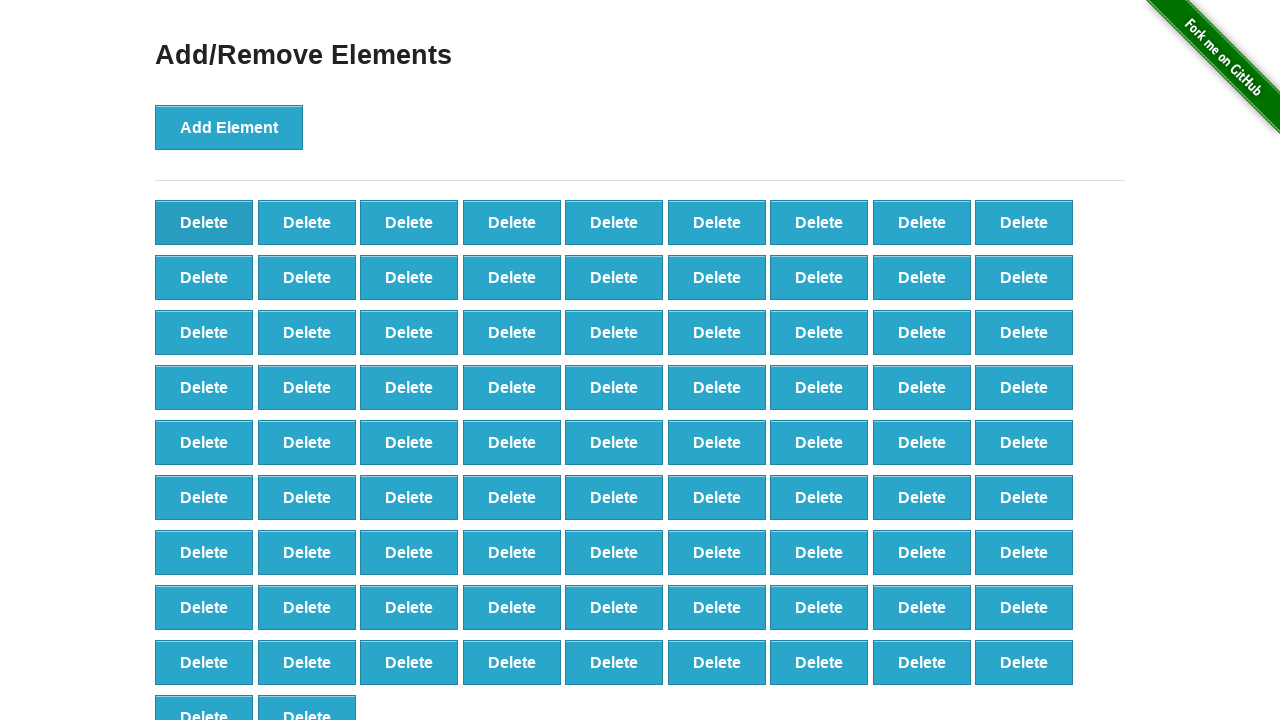

Deleted element (iteration 18/50) at (204, 222) on #elements button.added-manually >> nth=0
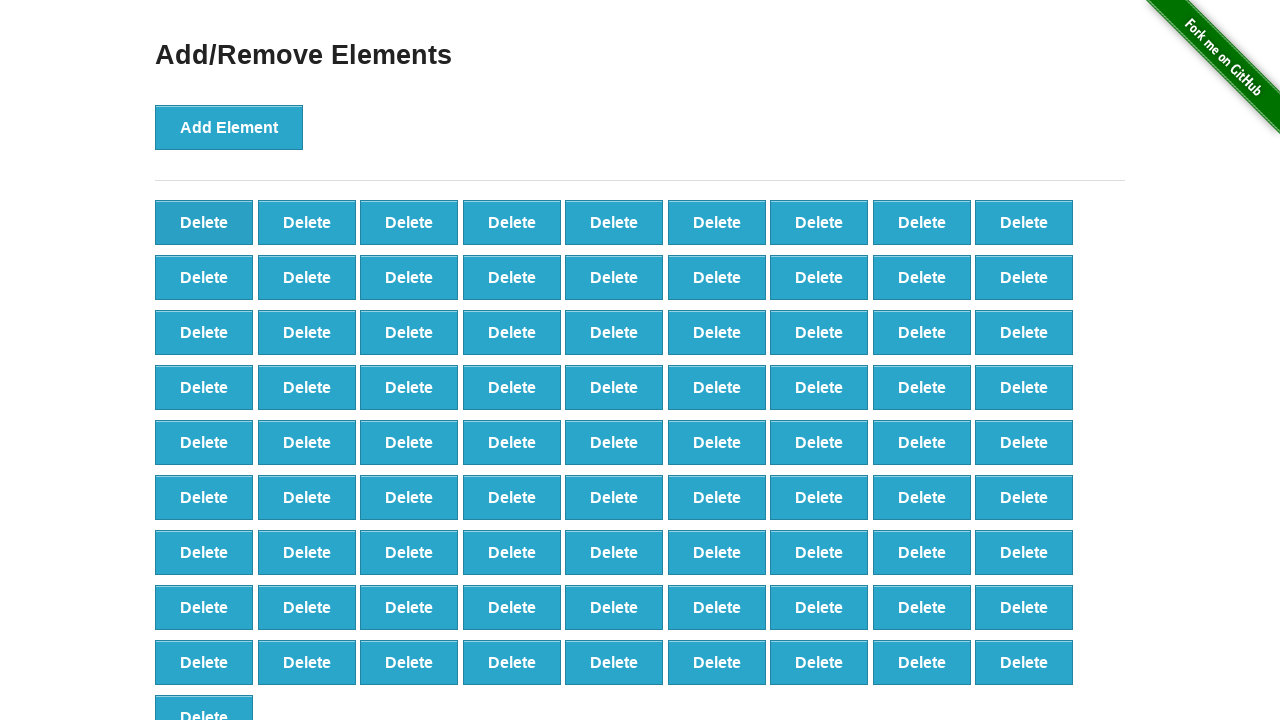

Deleted element (iteration 19/50) at (204, 222) on #elements button.added-manually >> nth=0
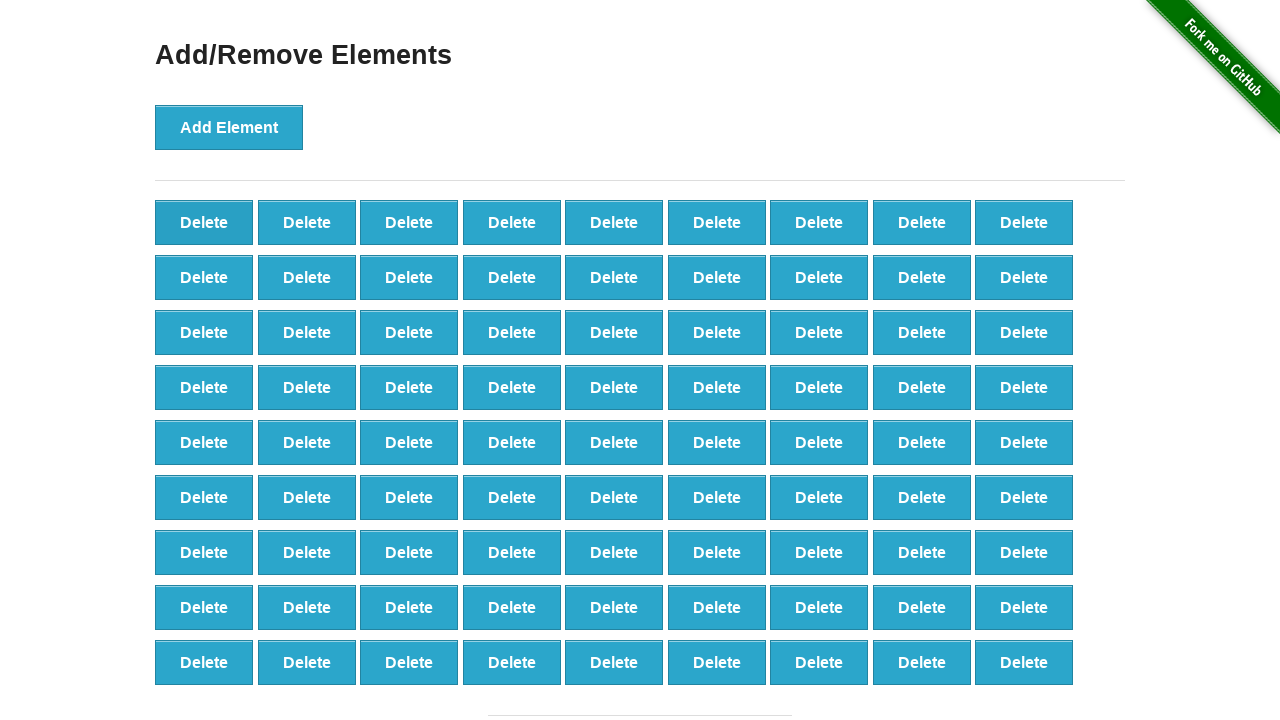

Deleted element (iteration 20/50) at (204, 222) on #elements button.added-manually >> nth=0
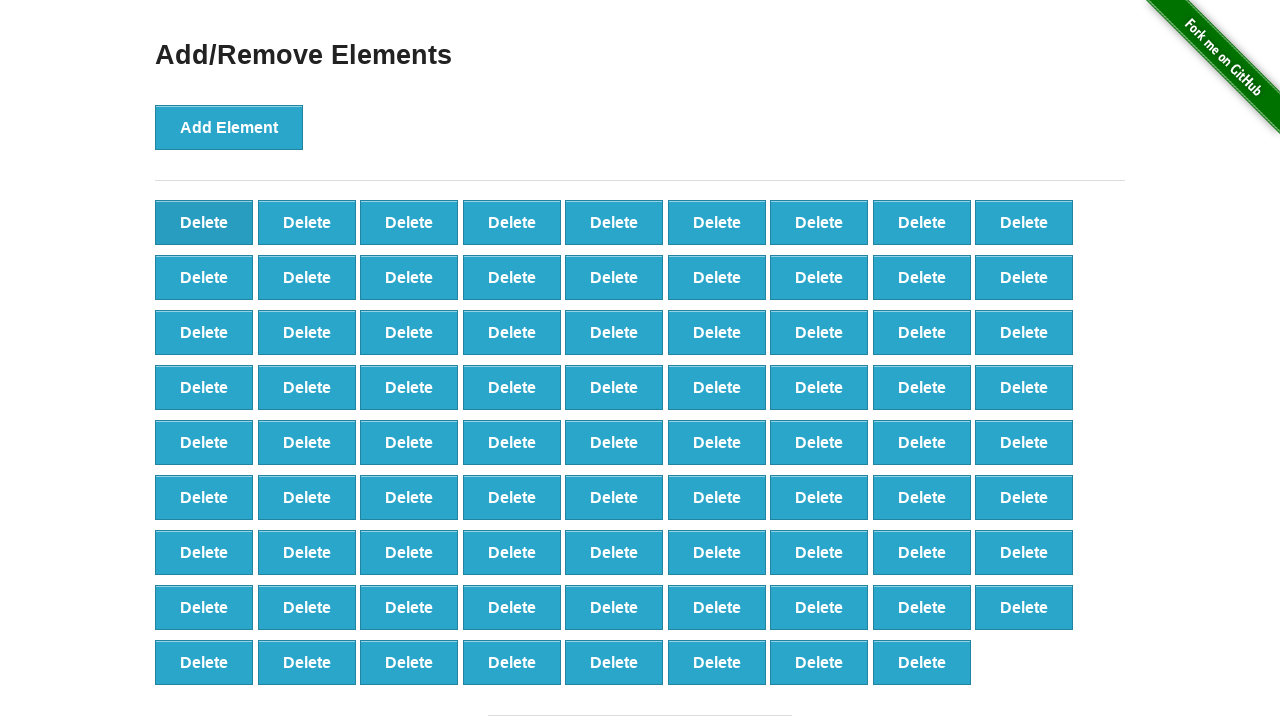

Deleted element (iteration 21/50) at (204, 222) on #elements button.added-manually >> nth=0
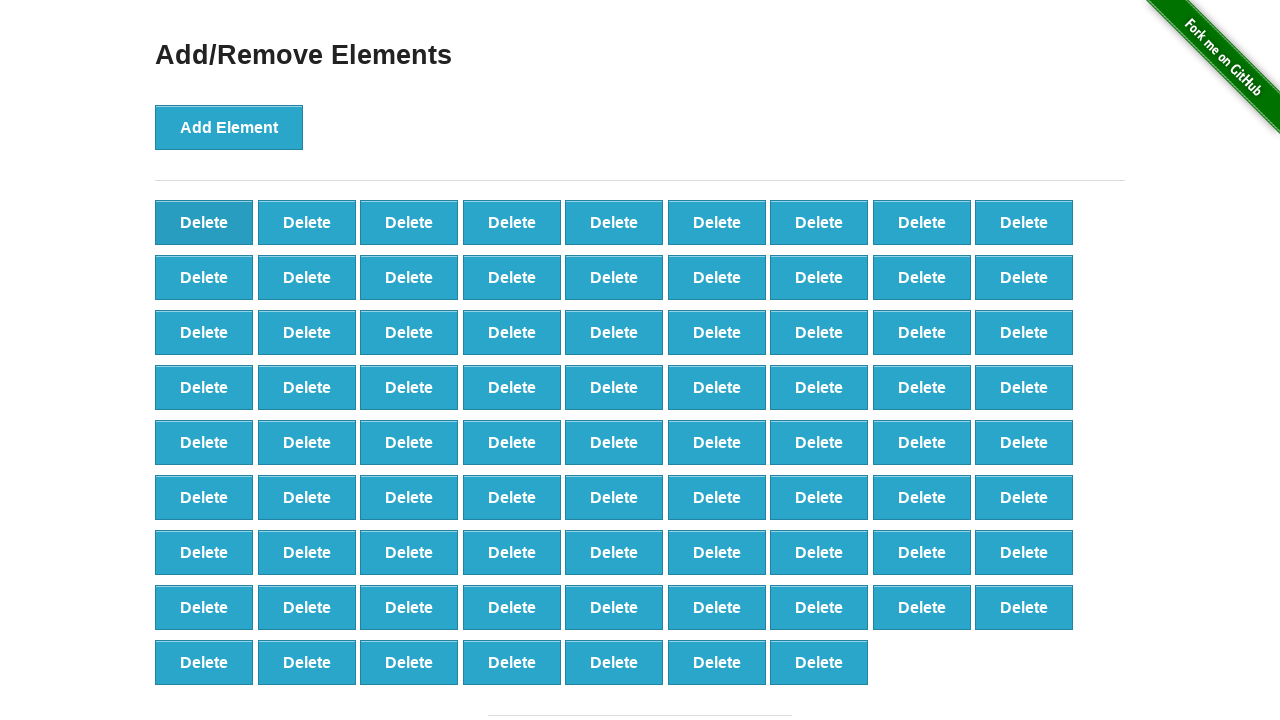

Deleted element (iteration 22/50) at (204, 222) on #elements button.added-manually >> nth=0
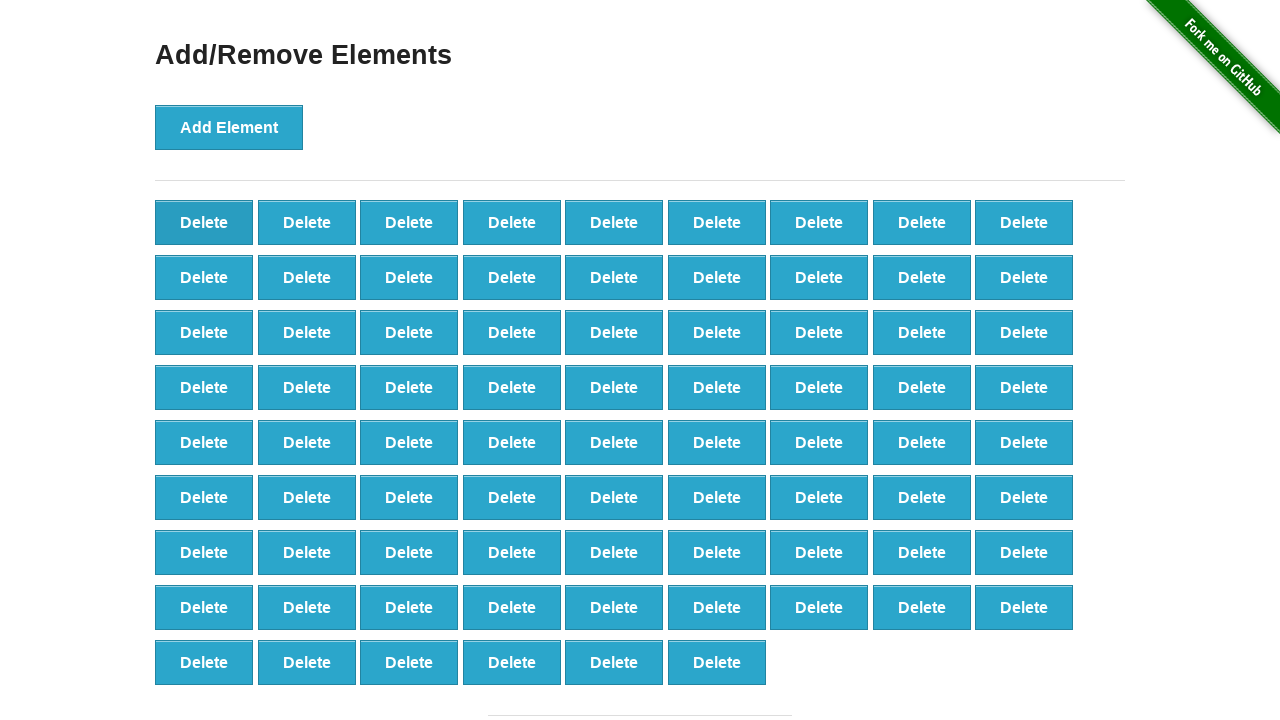

Deleted element (iteration 23/50) at (204, 222) on #elements button.added-manually >> nth=0
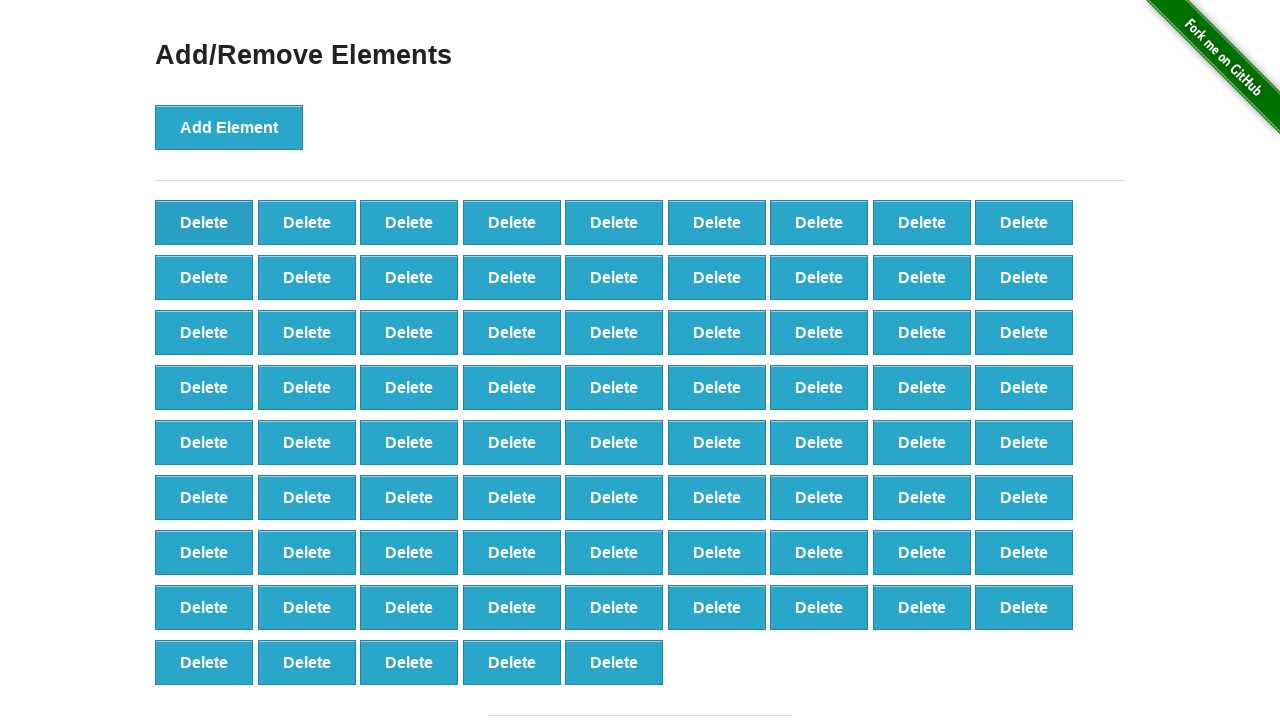

Deleted element (iteration 24/50) at (204, 222) on #elements button.added-manually >> nth=0
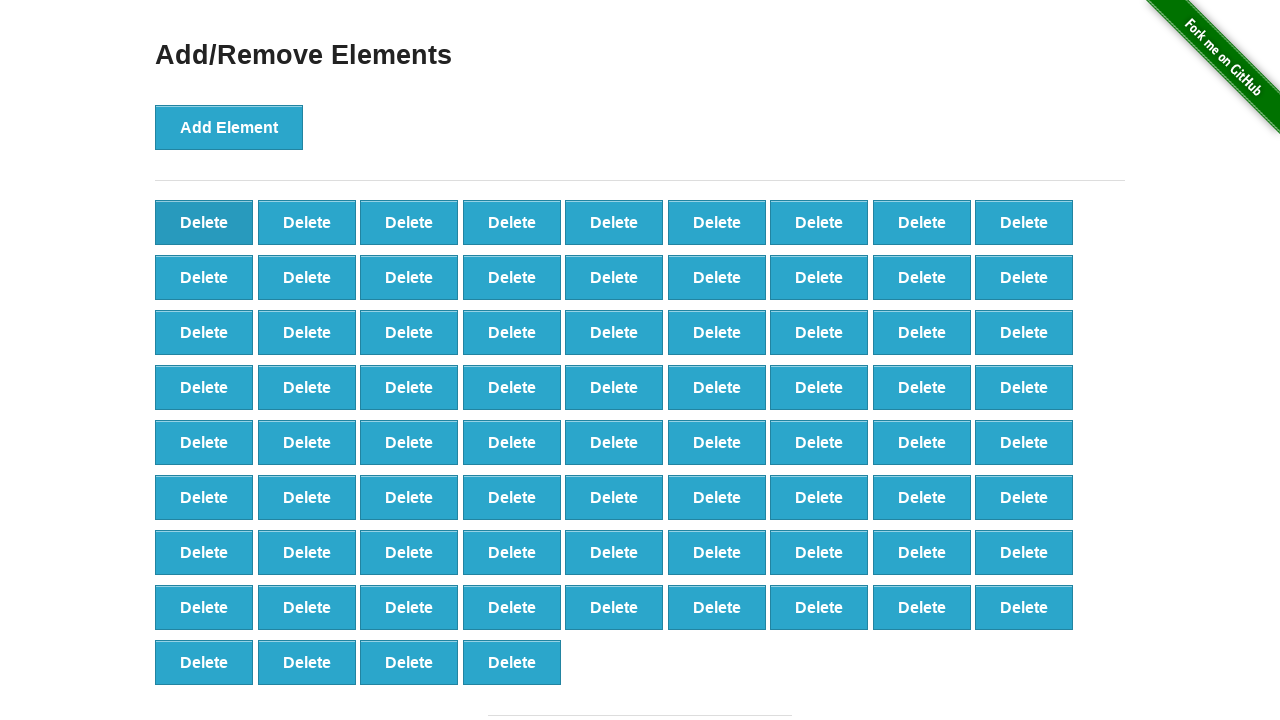

Deleted element (iteration 25/50) at (204, 222) on #elements button.added-manually >> nth=0
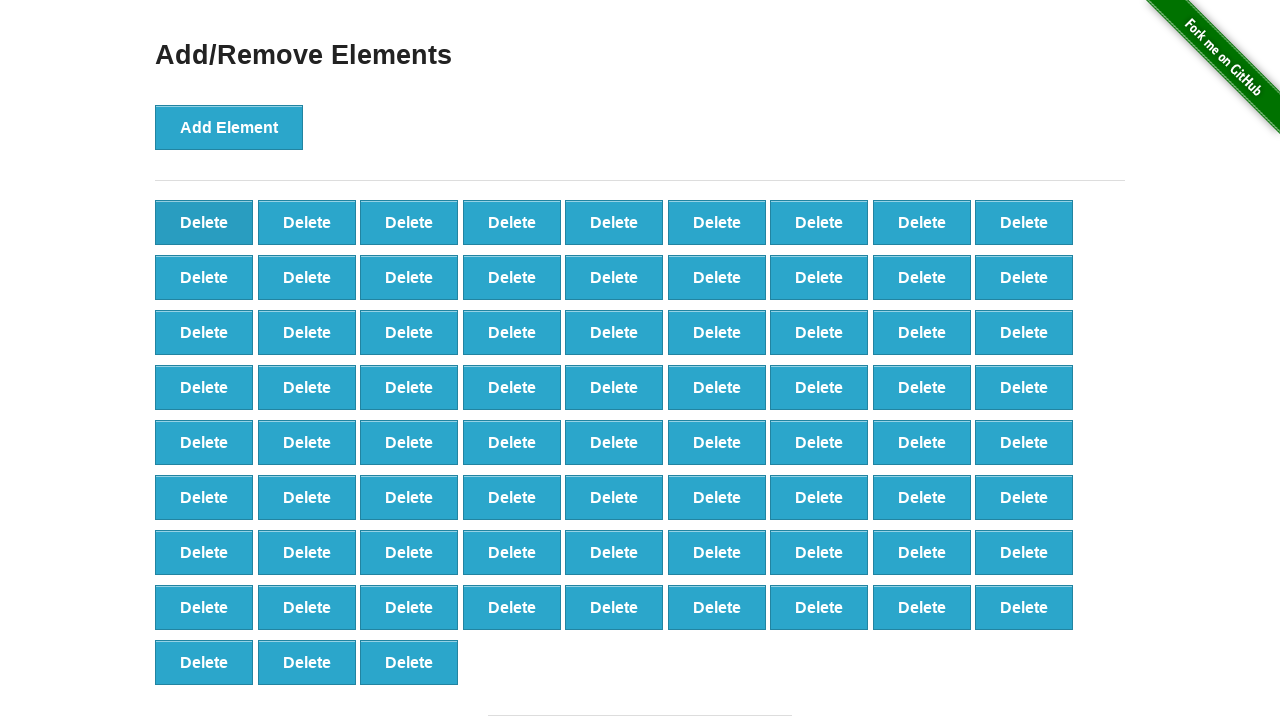

Deleted element (iteration 26/50) at (204, 222) on #elements button.added-manually >> nth=0
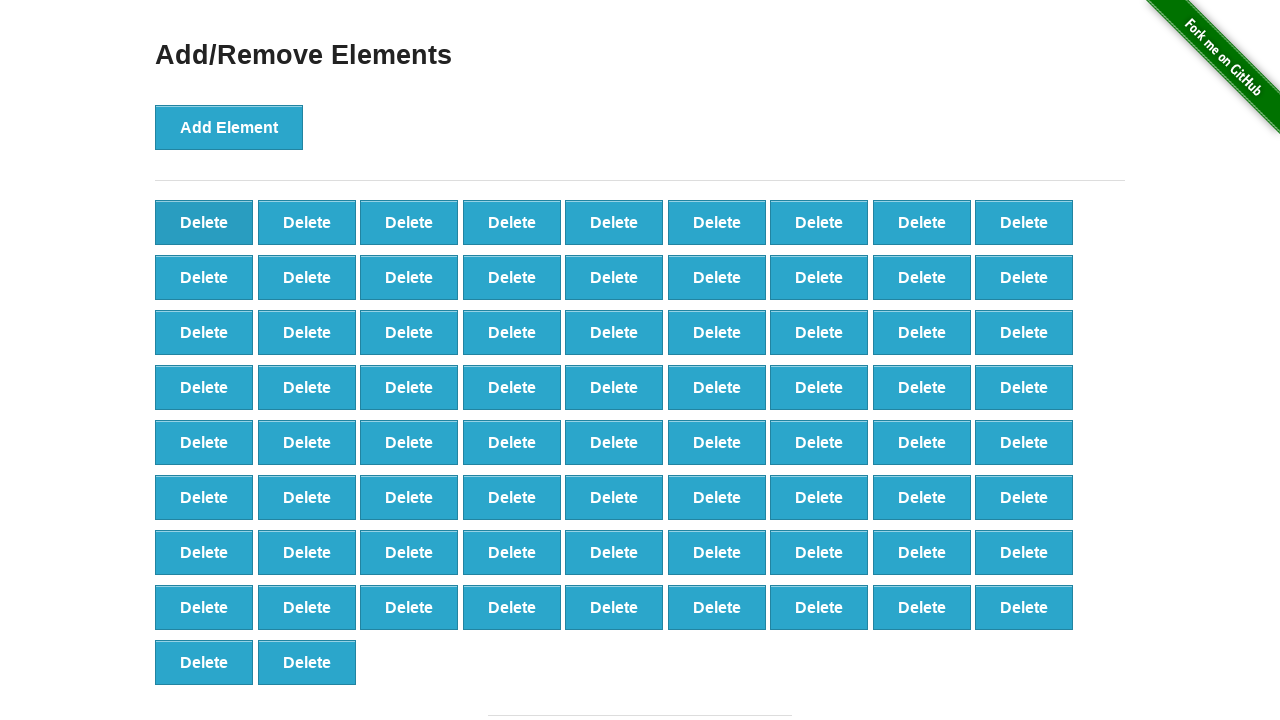

Deleted element (iteration 27/50) at (204, 222) on #elements button.added-manually >> nth=0
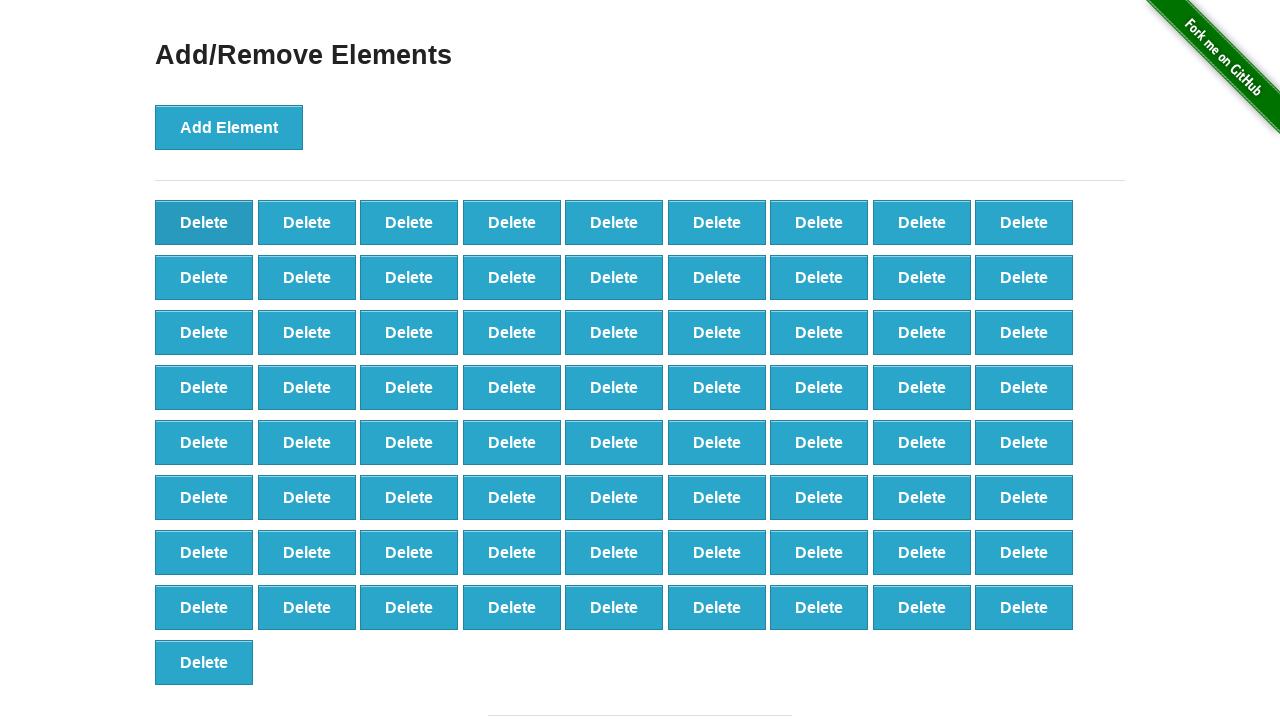

Deleted element (iteration 28/50) at (204, 222) on #elements button.added-manually >> nth=0
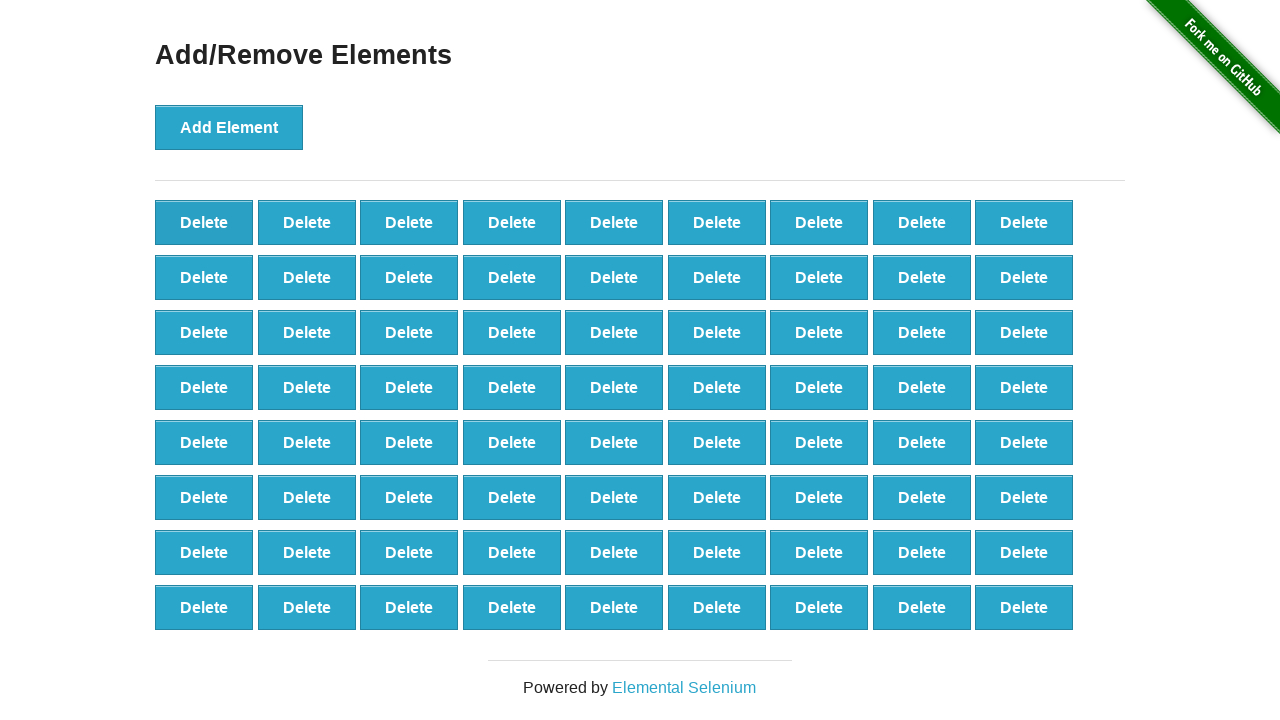

Deleted element (iteration 29/50) at (204, 222) on #elements button.added-manually >> nth=0
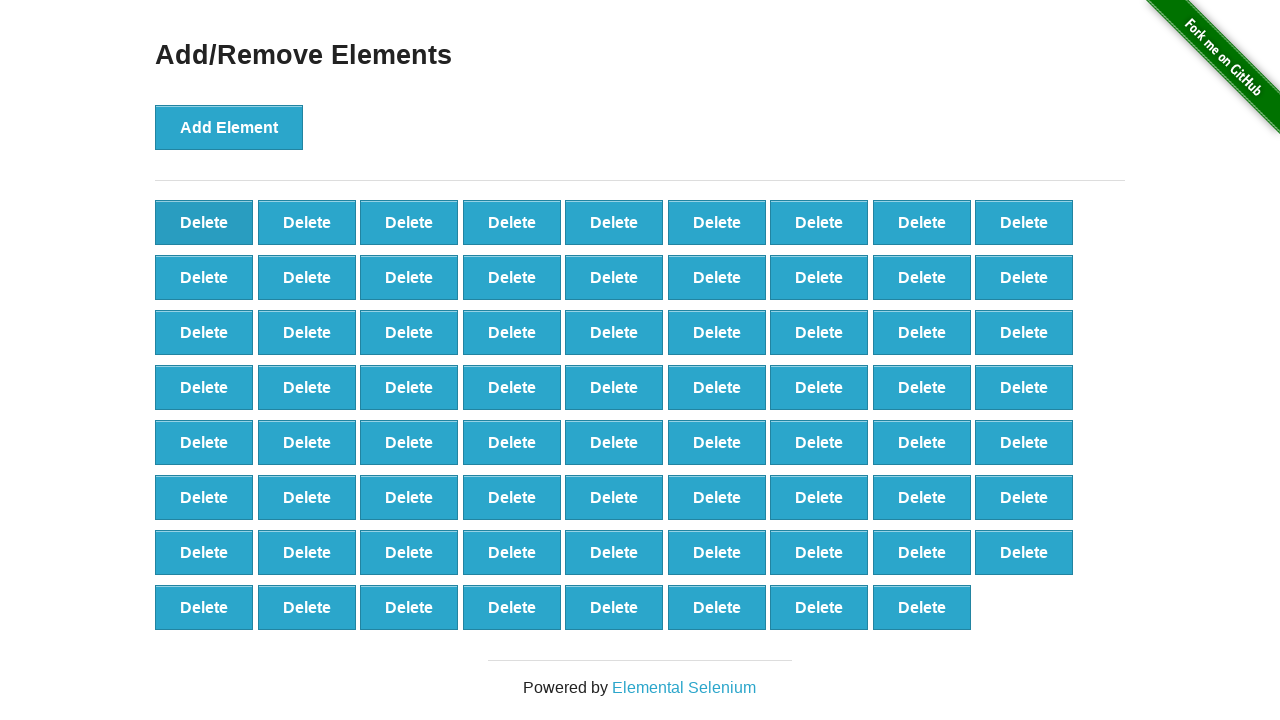

Deleted element (iteration 30/50) at (204, 222) on #elements button.added-manually >> nth=0
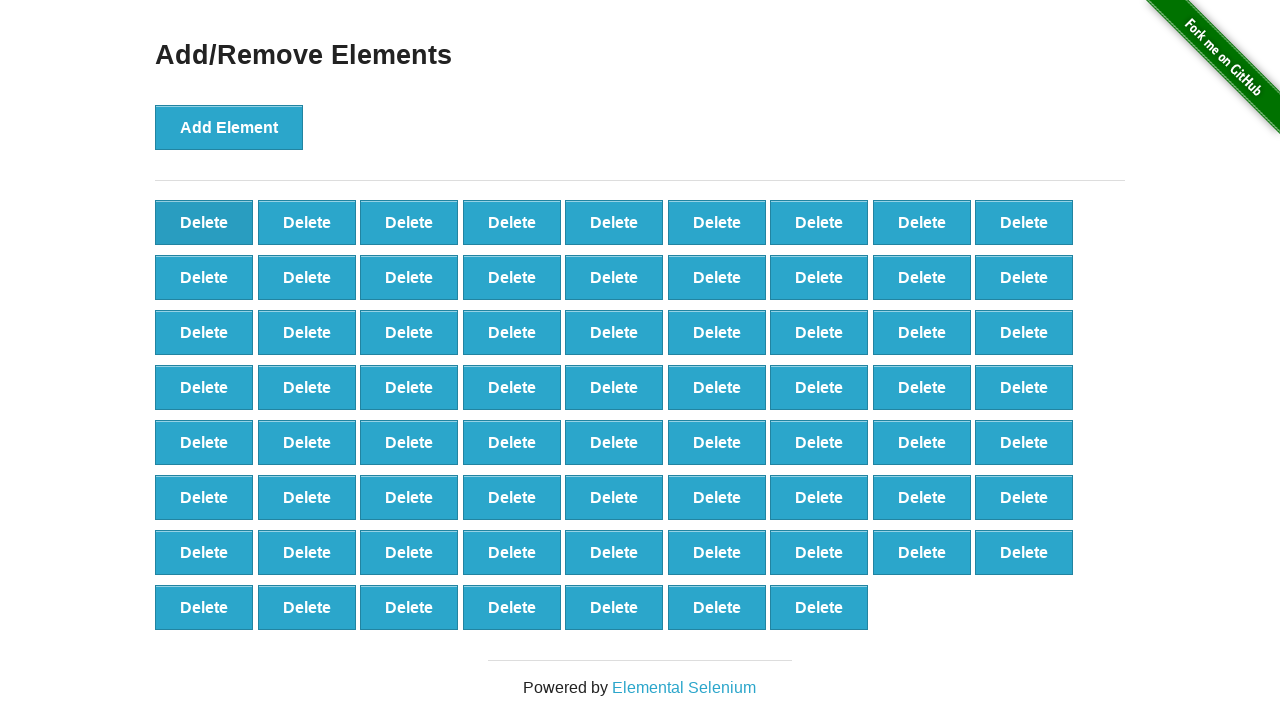

Deleted element (iteration 31/50) at (204, 222) on #elements button.added-manually >> nth=0
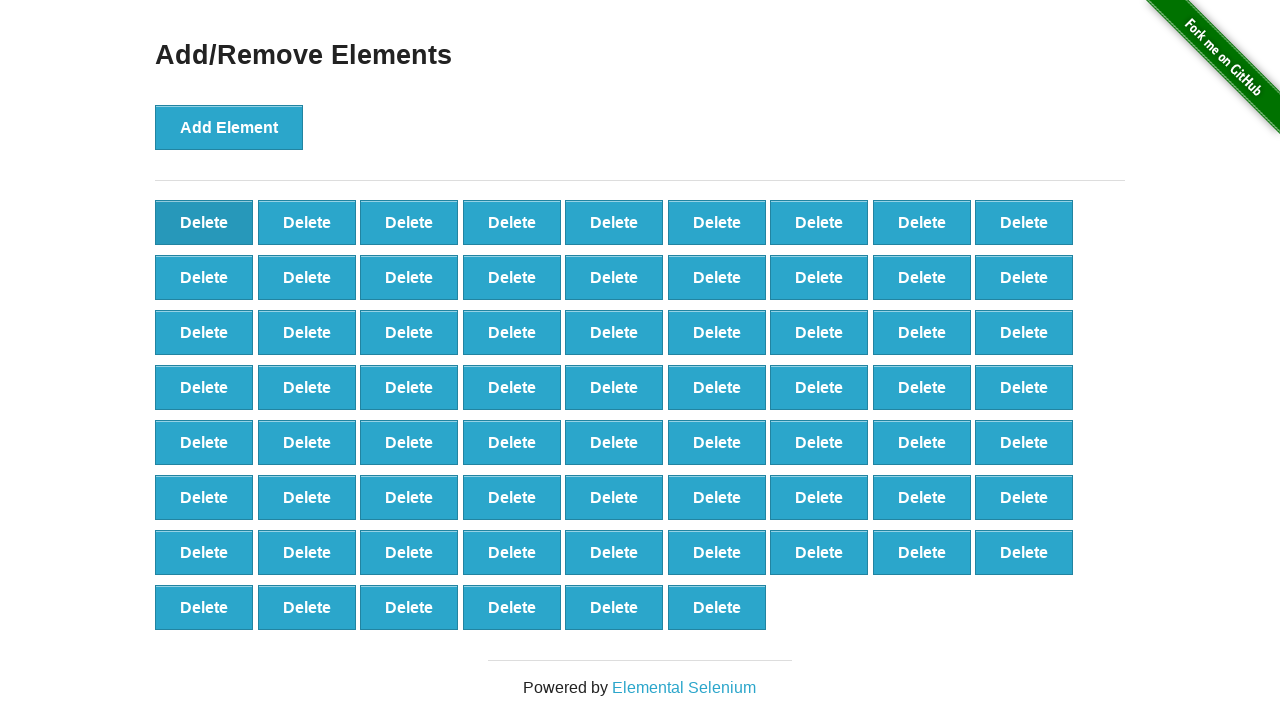

Deleted element (iteration 32/50) at (204, 222) on #elements button.added-manually >> nth=0
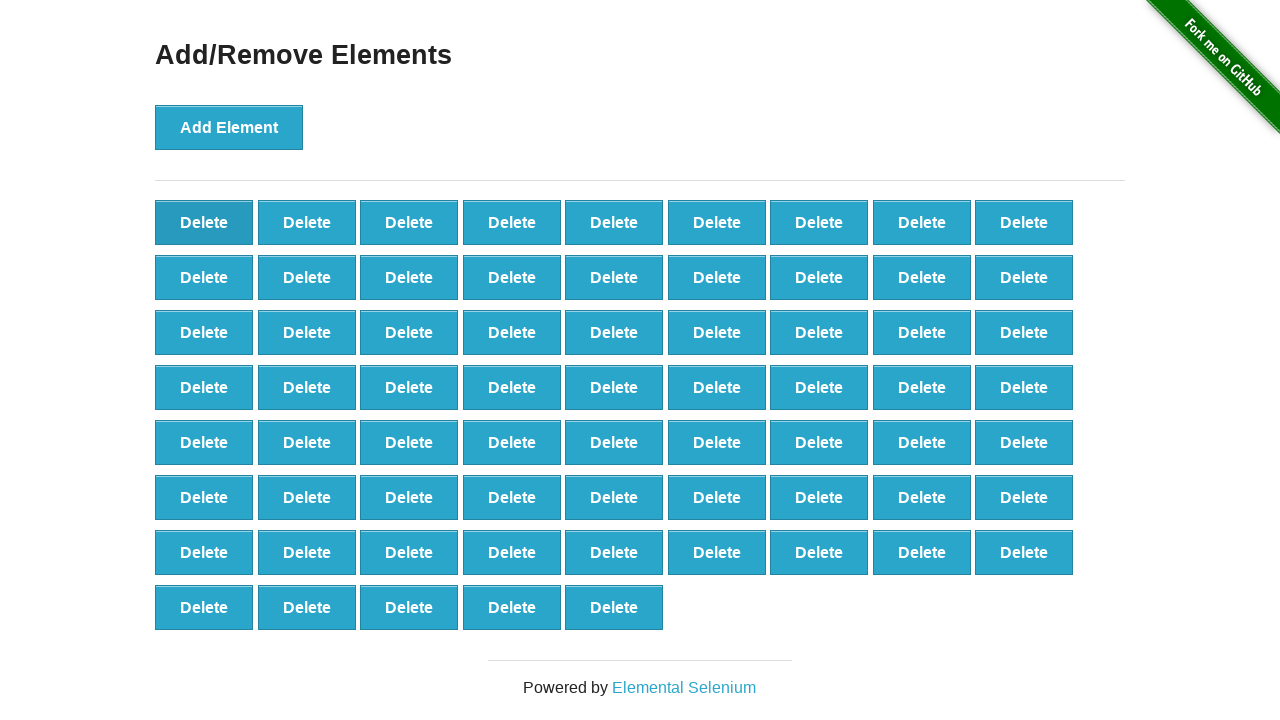

Deleted element (iteration 33/50) at (204, 222) on #elements button.added-manually >> nth=0
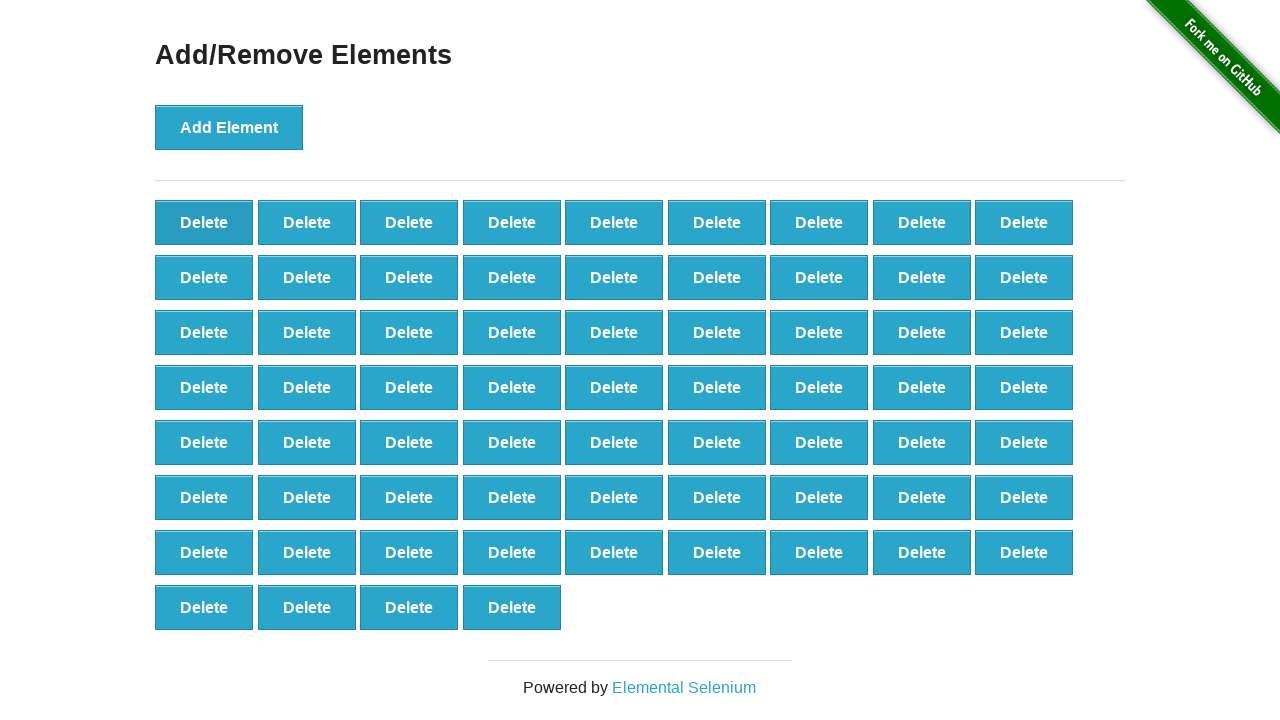

Deleted element (iteration 34/50) at (204, 222) on #elements button.added-manually >> nth=0
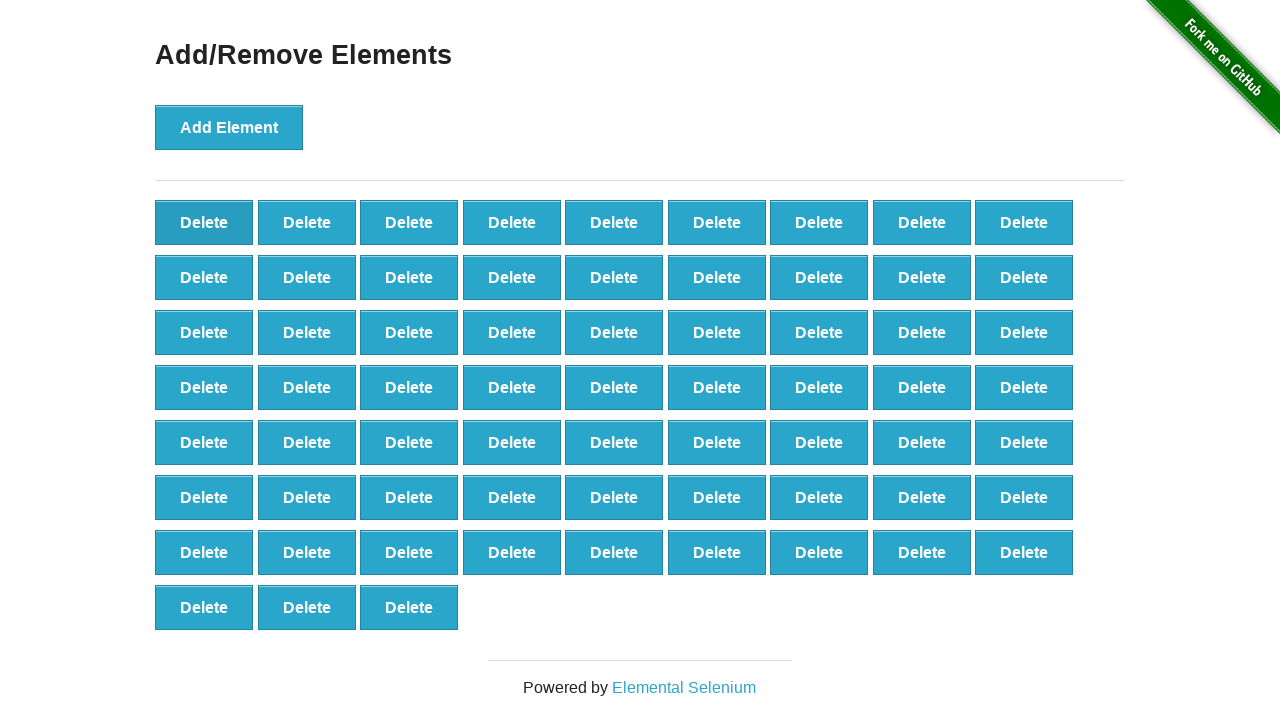

Deleted element (iteration 35/50) at (204, 222) on #elements button.added-manually >> nth=0
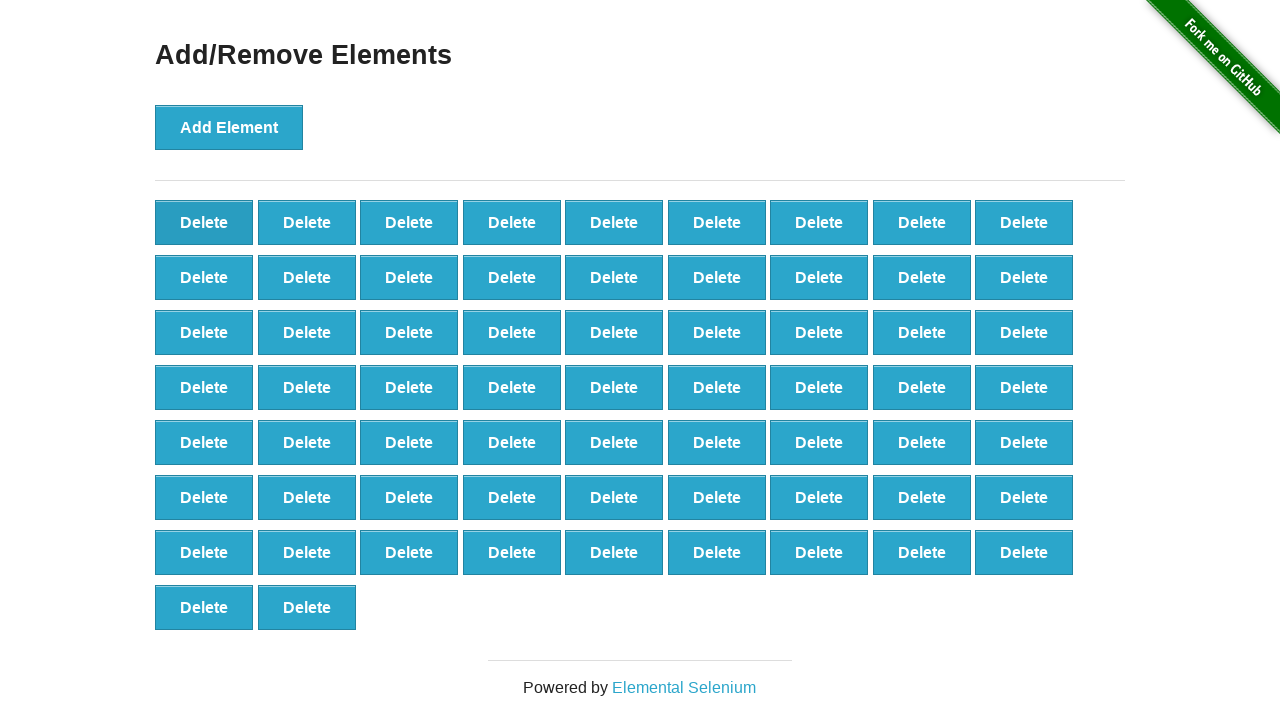

Deleted element (iteration 36/50) at (204, 222) on #elements button.added-manually >> nth=0
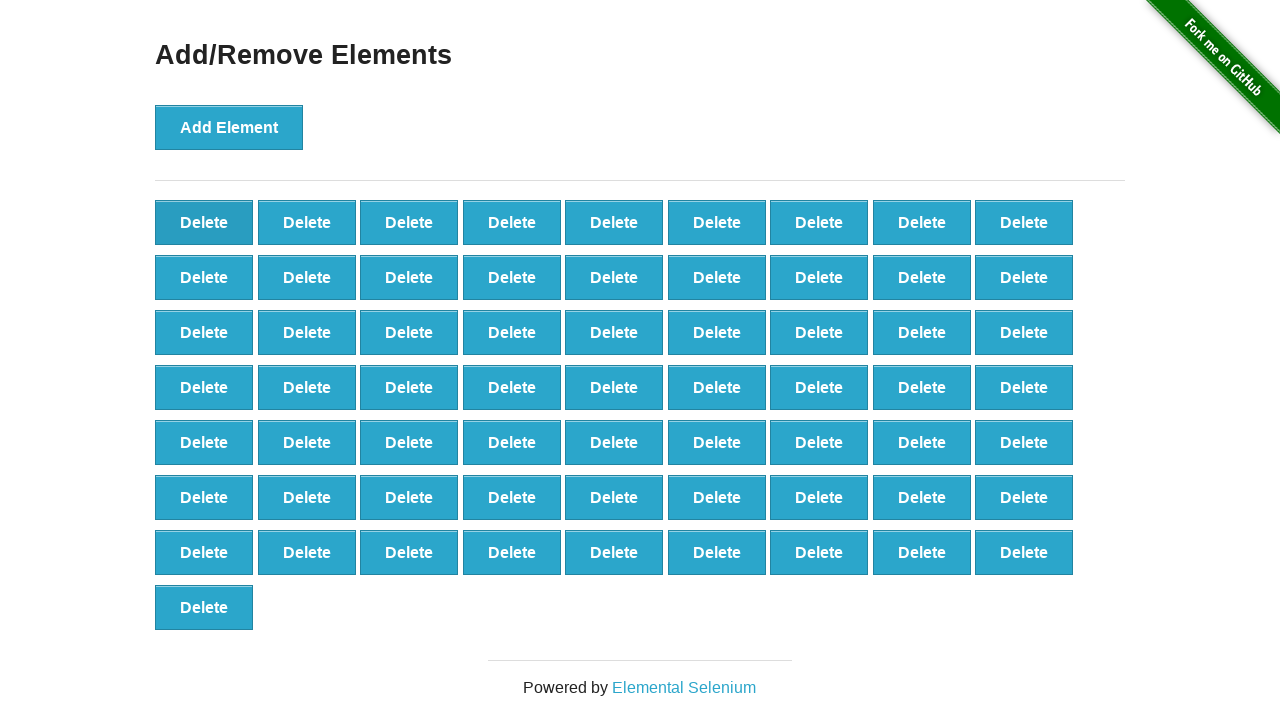

Deleted element (iteration 37/50) at (204, 222) on #elements button.added-manually >> nth=0
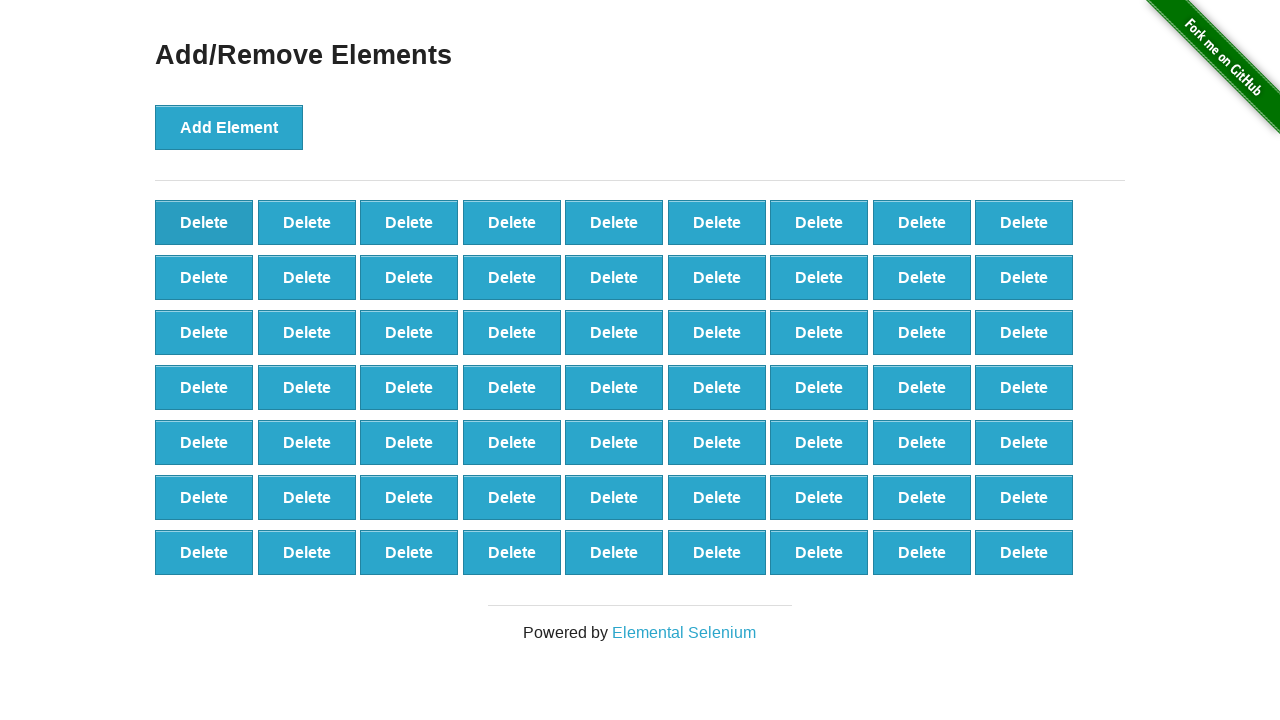

Deleted element (iteration 38/50) at (204, 222) on #elements button.added-manually >> nth=0
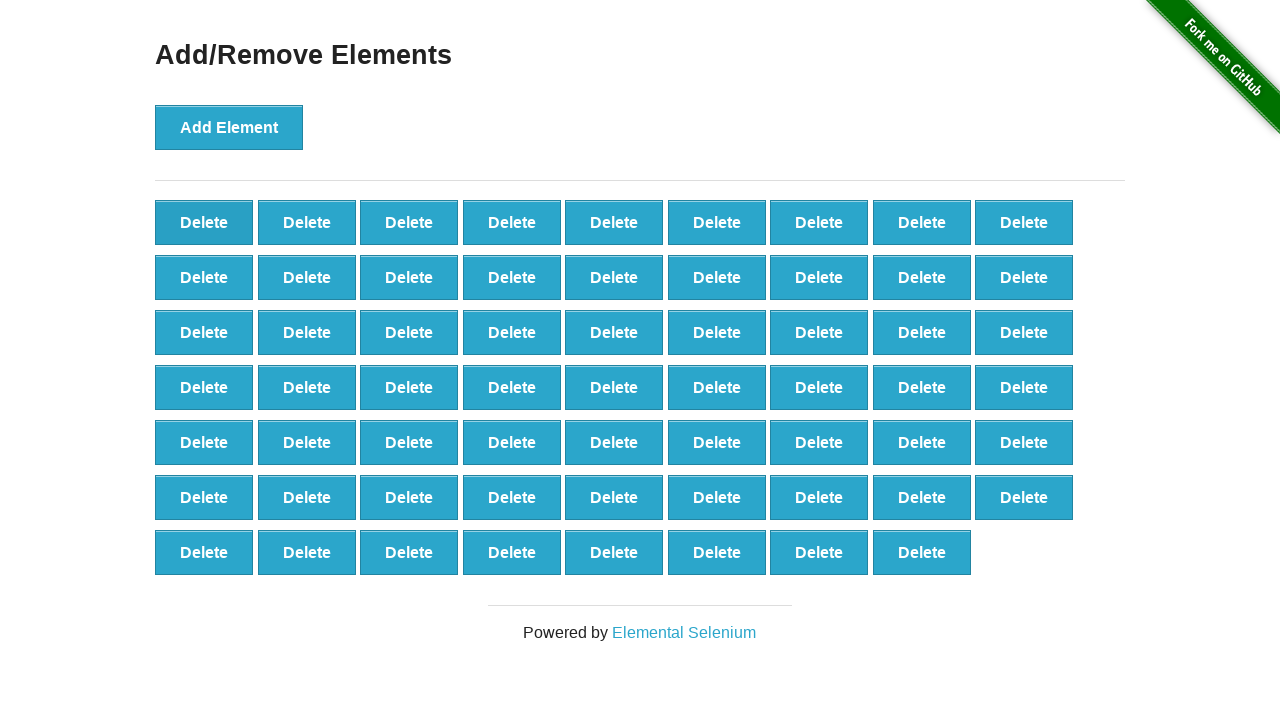

Deleted element (iteration 39/50) at (204, 222) on #elements button.added-manually >> nth=0
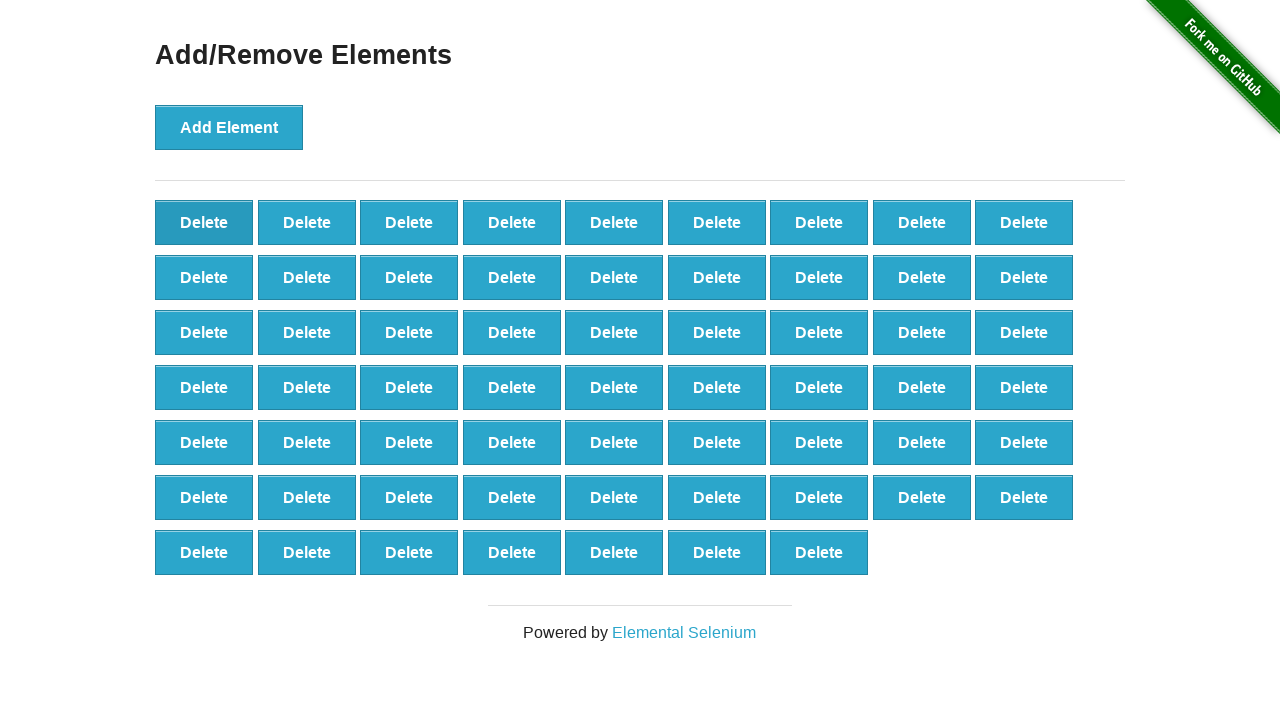

Deleted element (iteration 40/50) at (204, 222) on #elements button.added-manually >> nth=0
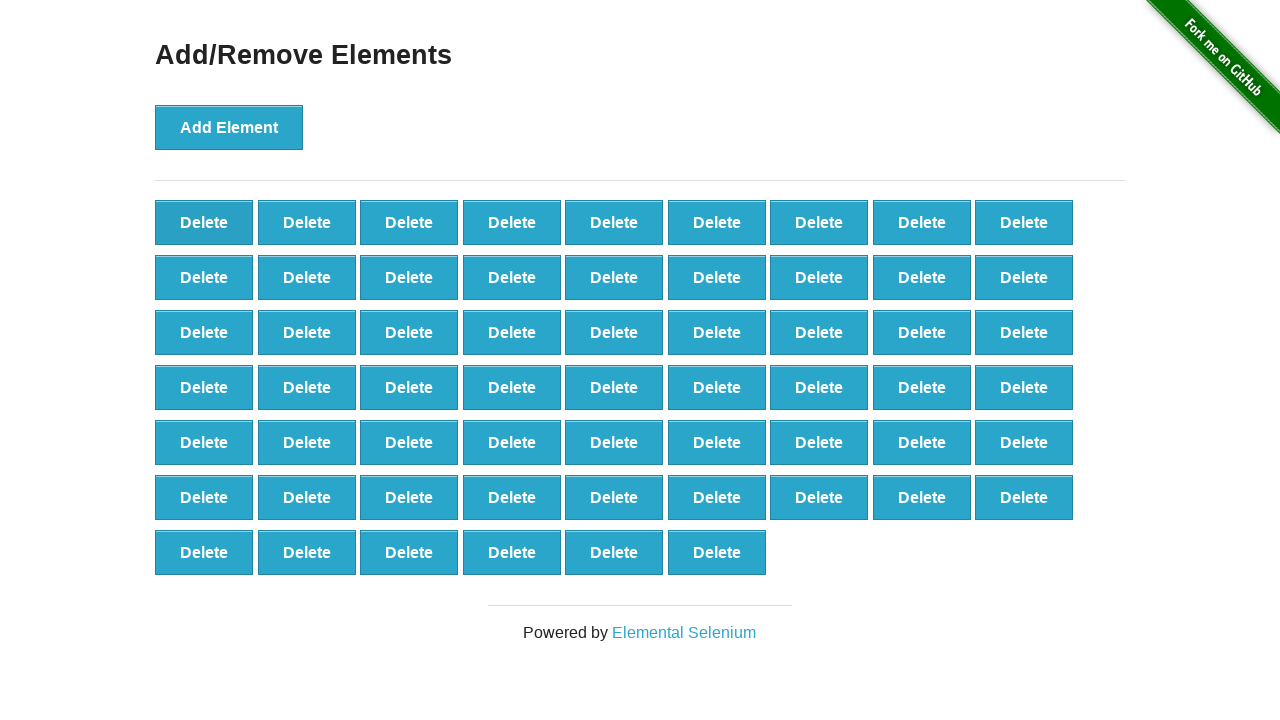

Deleted element (iteration 41/50) at (204, 222) on #elements button.added-manually >> nth=0
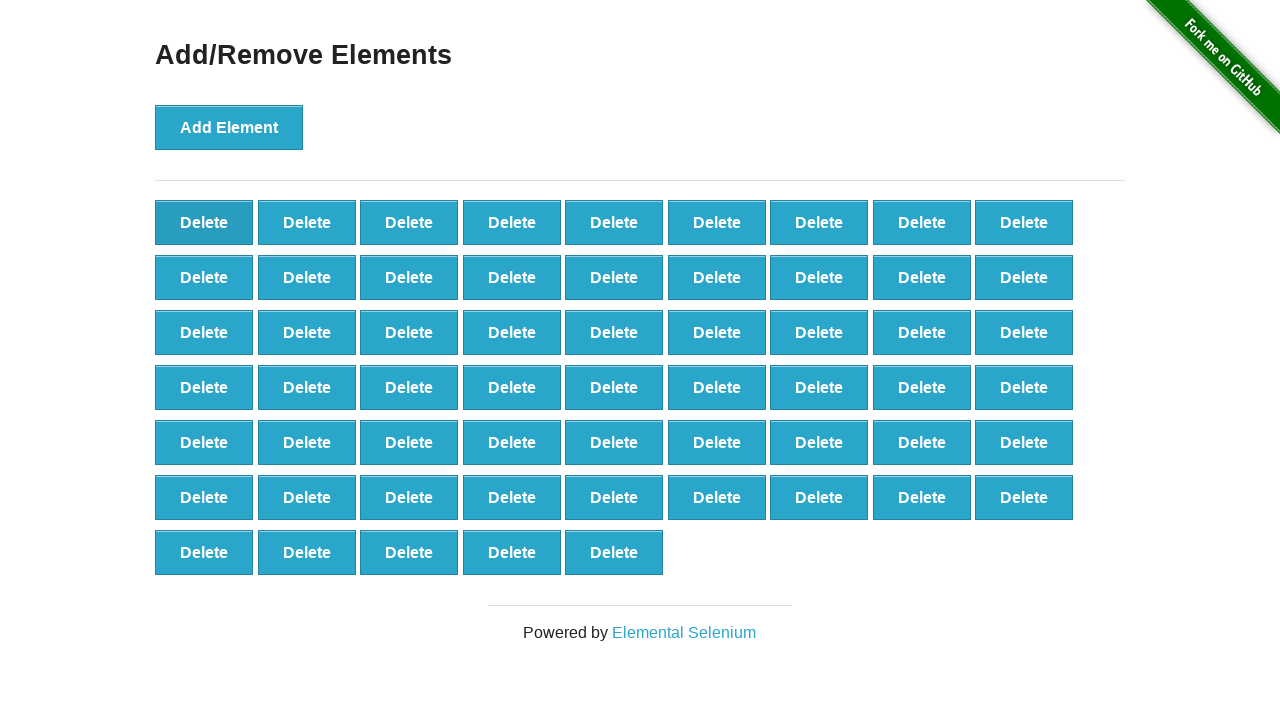

Deleted element (iteration 42/50) at (204, 222) on #elements button.added-manually >> nth=0
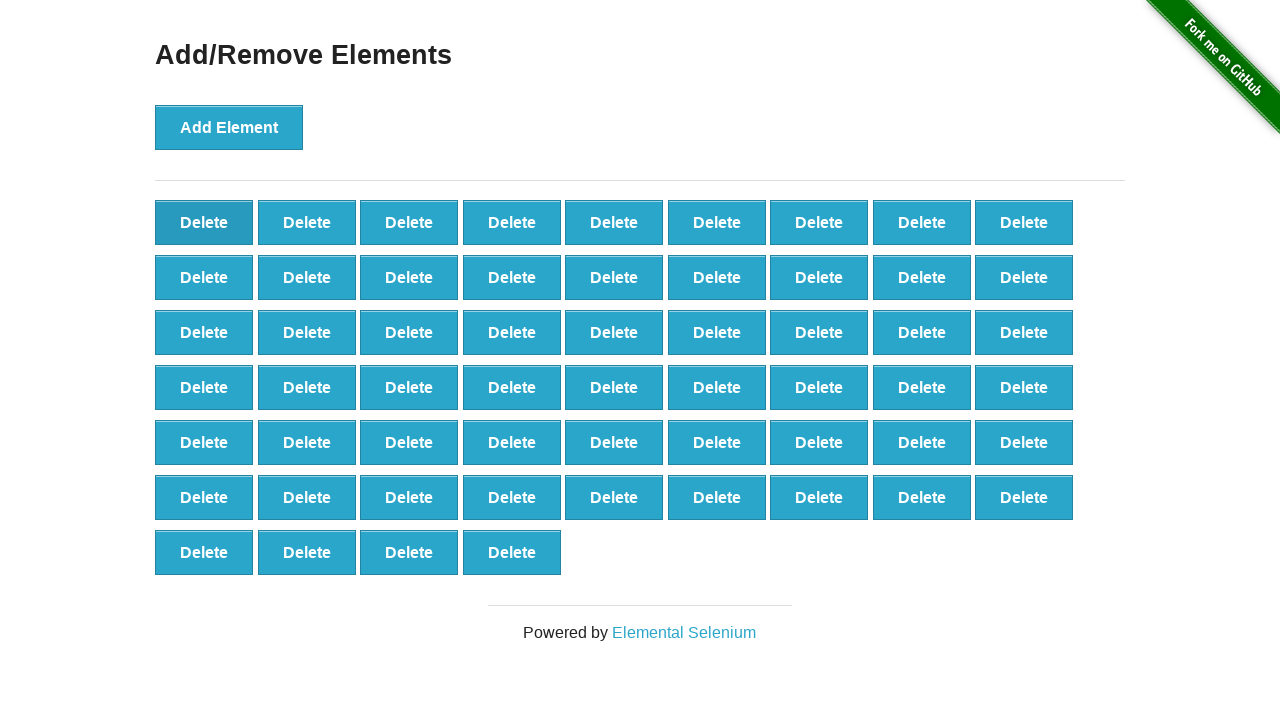

Deleted element (iteration 43/50) at (204, 222) on #elements button.added-manually >> nth=0
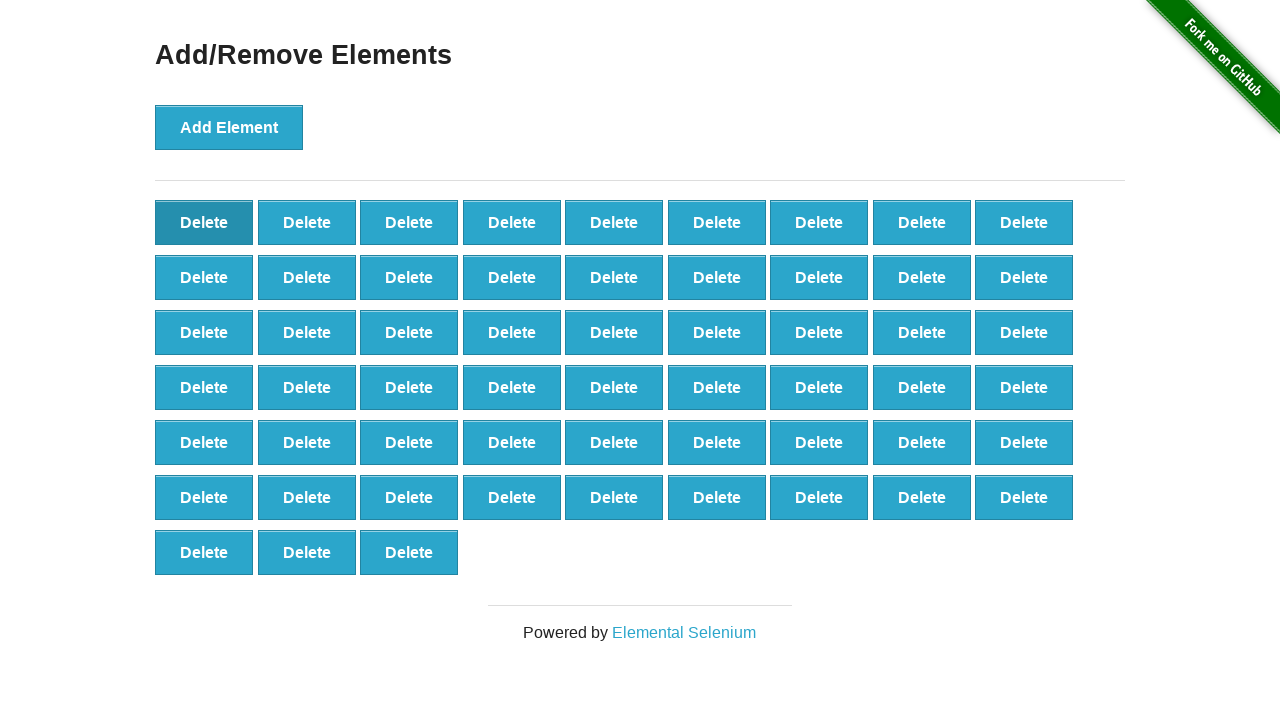

Deleted element (iteration 44/50) at (204, 222) on #elements button.added-manually >> nth=0
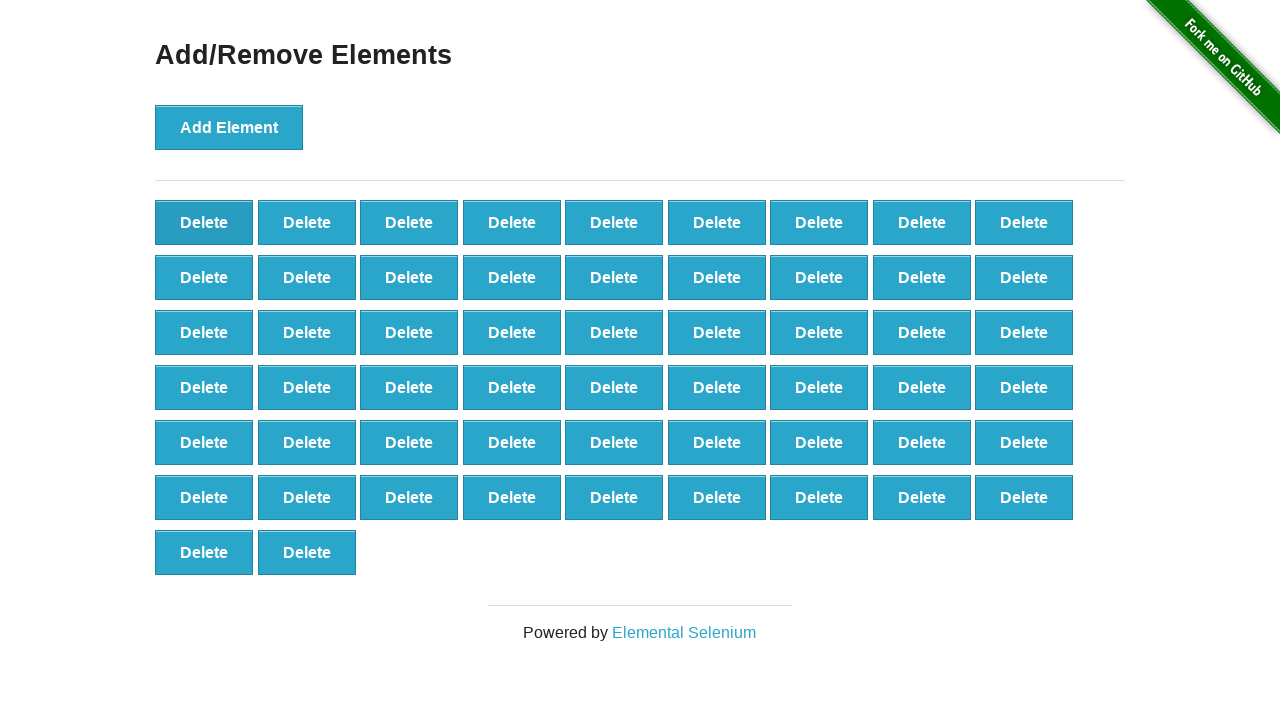

Deleted element (iteration 45/50) at (204, 222) on #elements button.added-manually >> nth=0
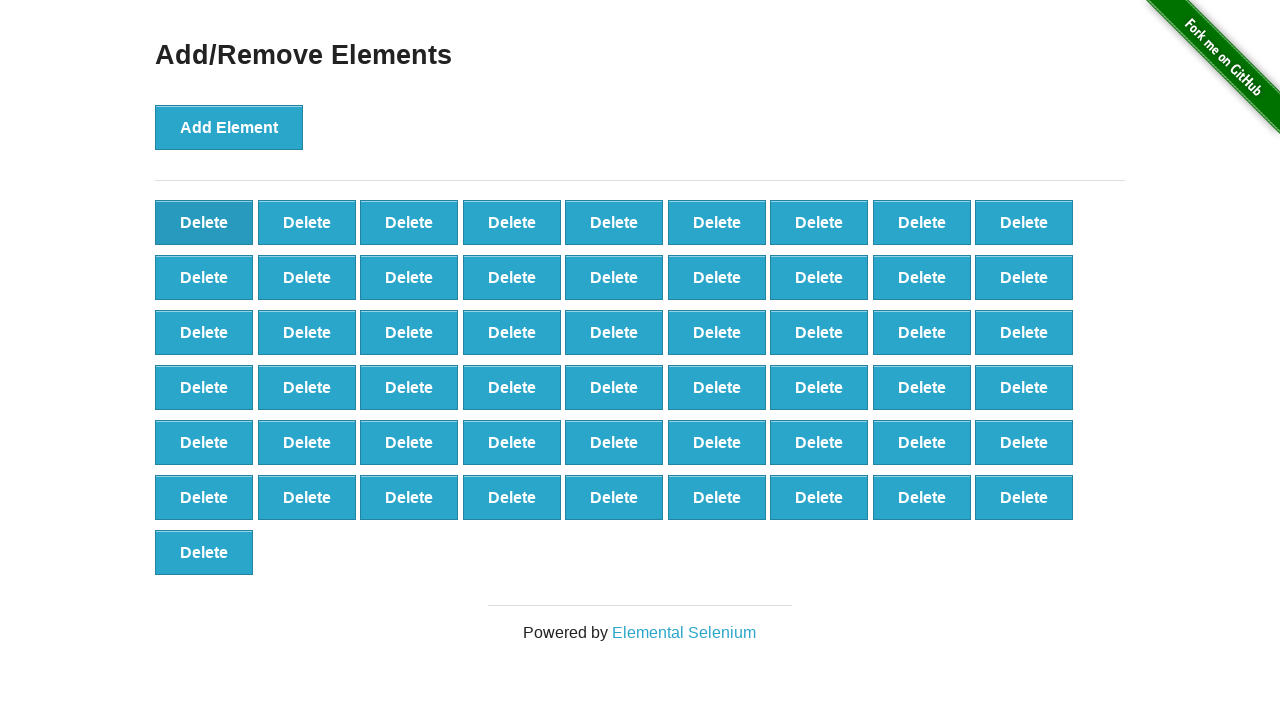

Deleted element (iteration 46/50) at (204, 222) on #elements button.added-manually >> nth=0
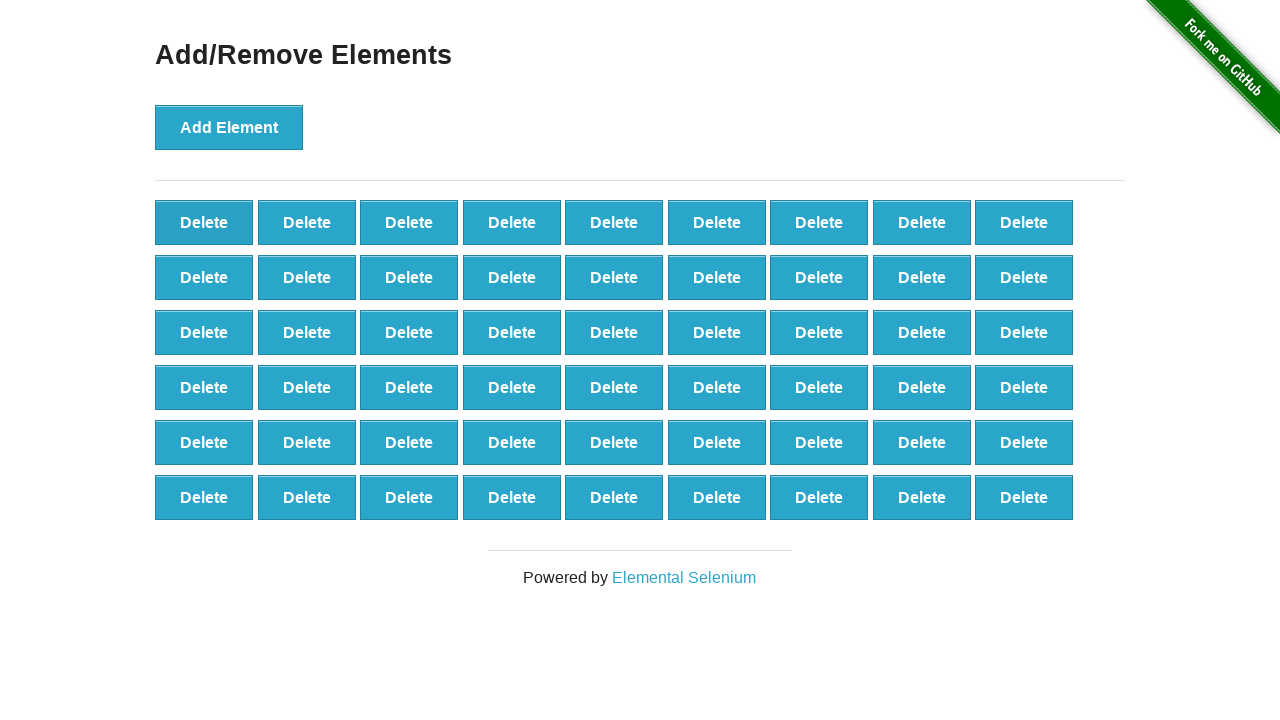

Deleted element (iteration 47/50) at (204, 222) on #elements button.added-manually >> nth=0
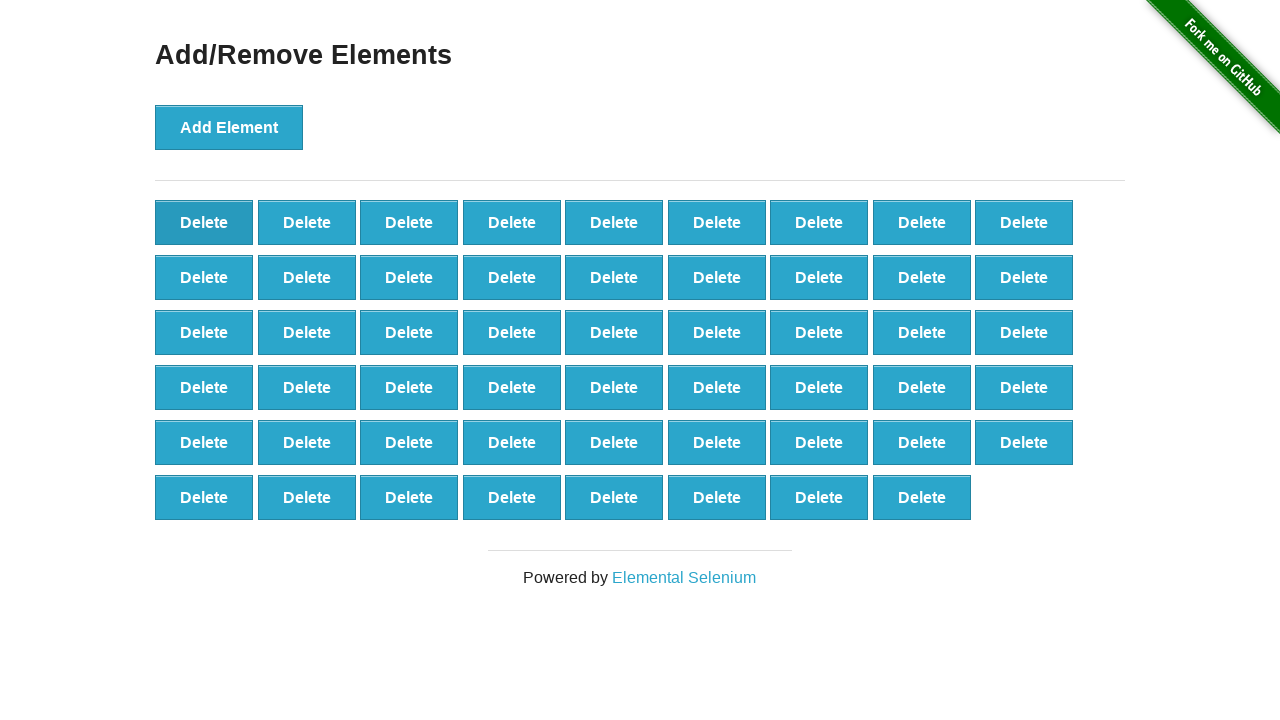

Deleted element (iteration 48/50) at (204, 222) on #elements button.added-manually >> nth=0
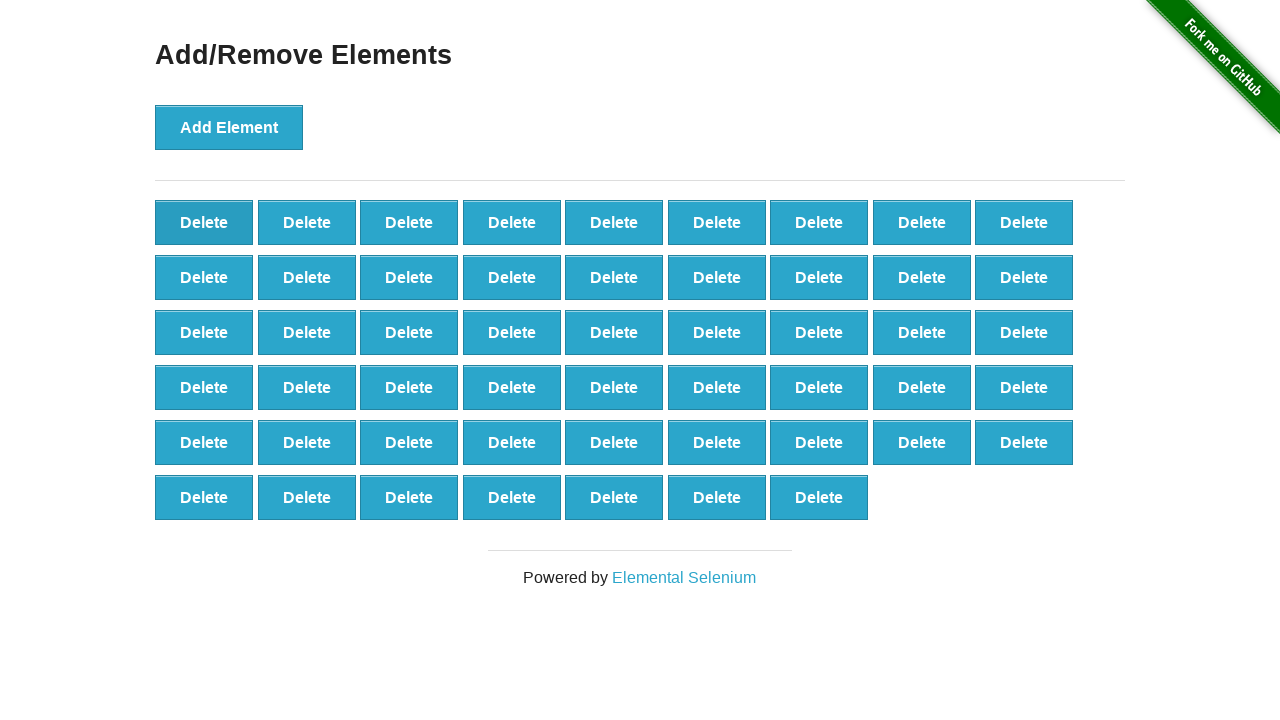

Deleted element (iteration 49/50) at (204, 222) on #elements button.added-manually >> nth=0
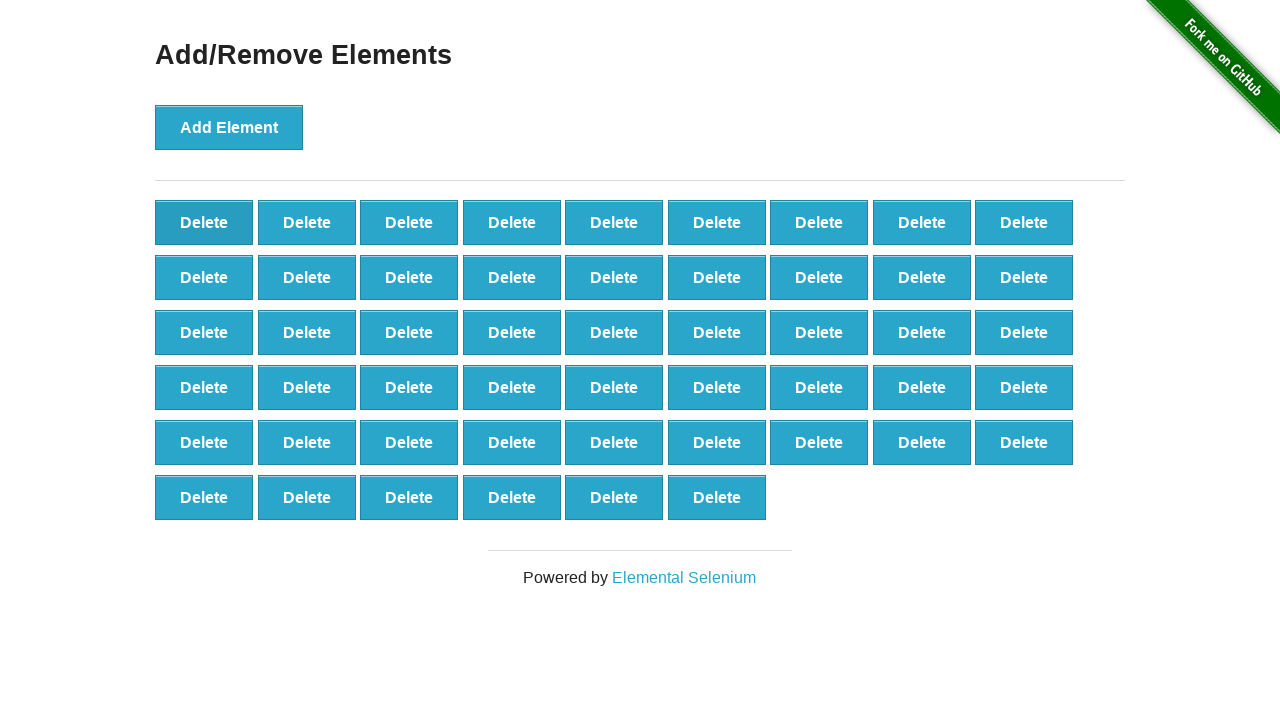

Deleted element (iteration 50/50) at (204, 222) on #elements button.added-manually >> nth=0
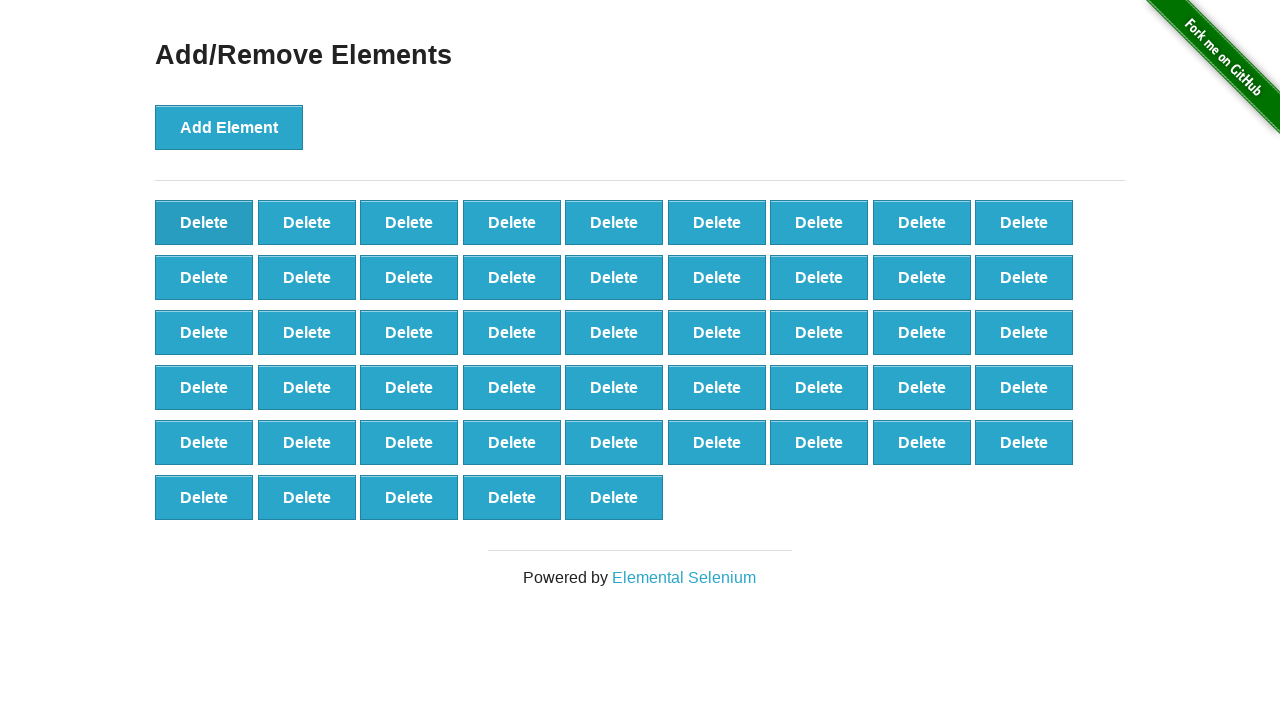

Verified 50 delete buttons remain after deleting 50 elements
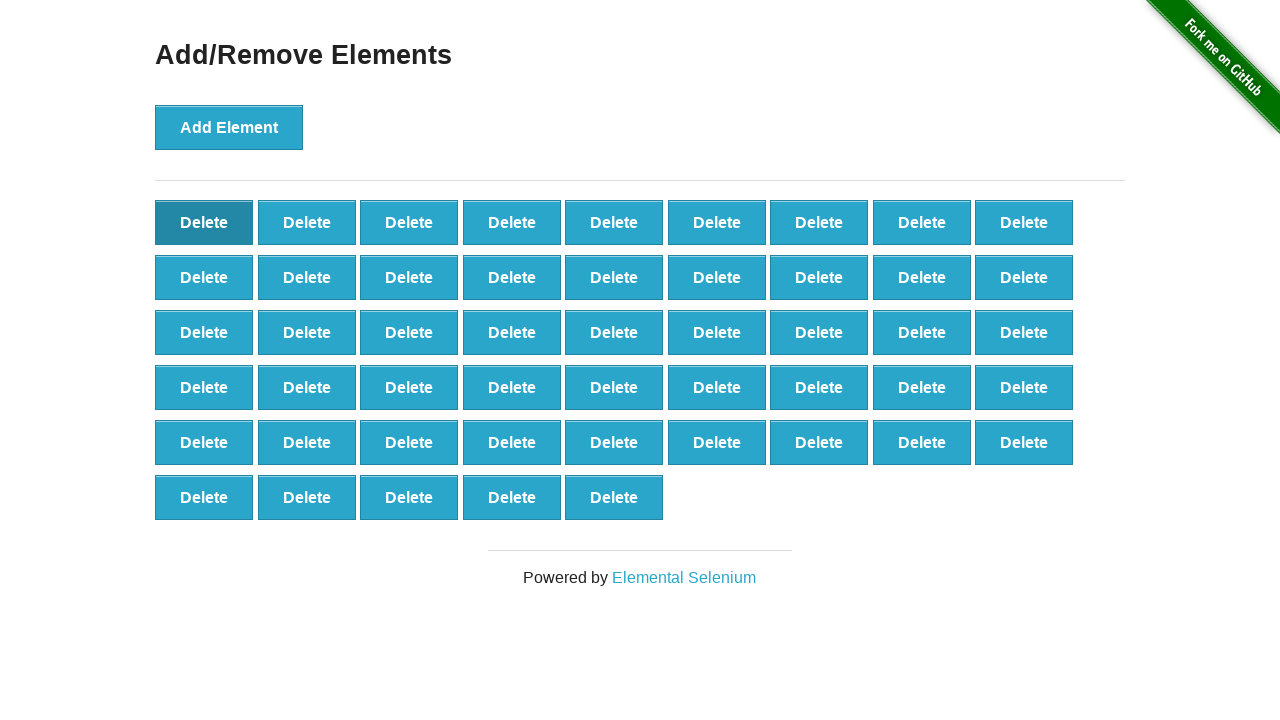

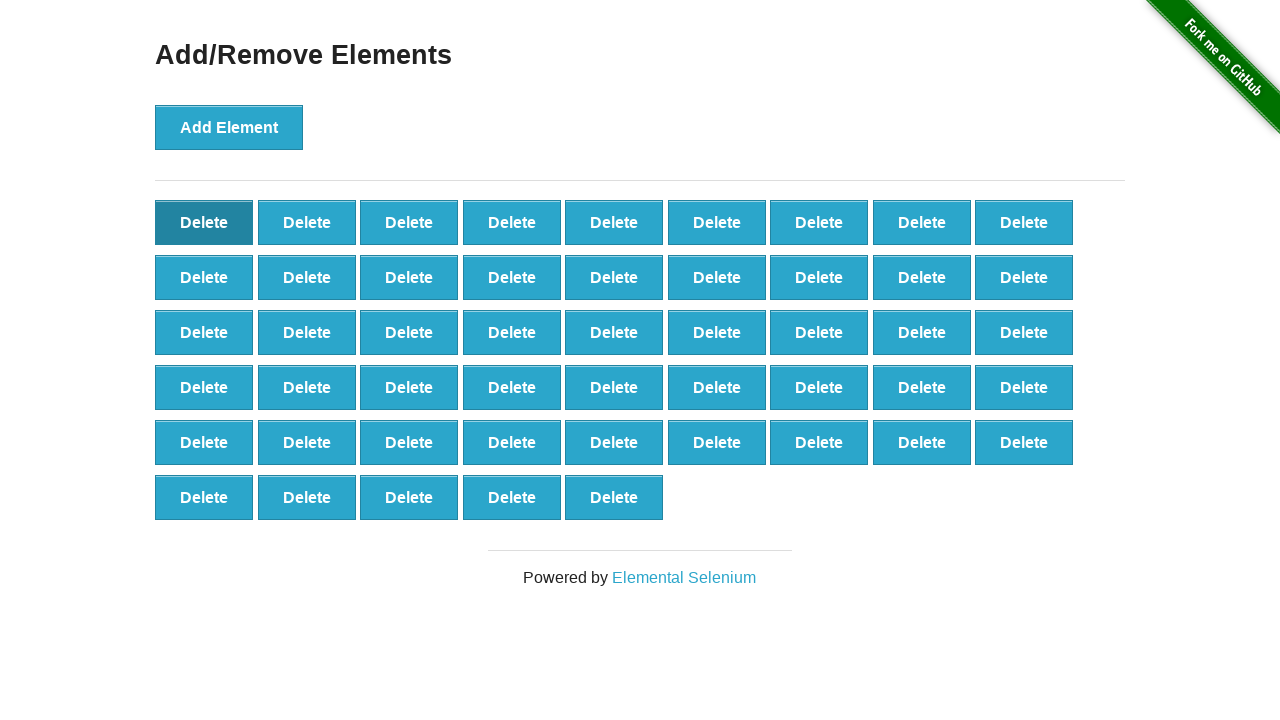